Navigates to OrangeHRM trial page and interacts with the country dropdown to count options and retrieve their values

Starting URL: https://www.orangehrm.com/orangehrm-30-day-trial/

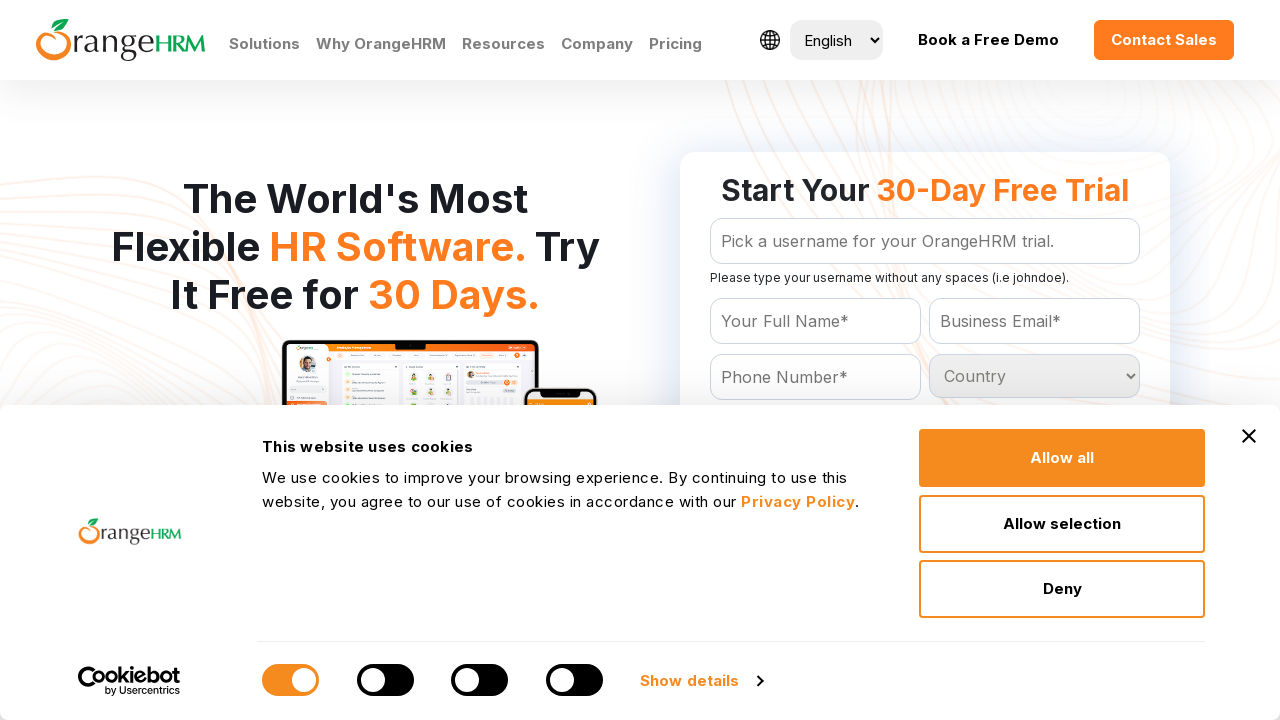

Navigated to OrangeHRM 30-day trial page
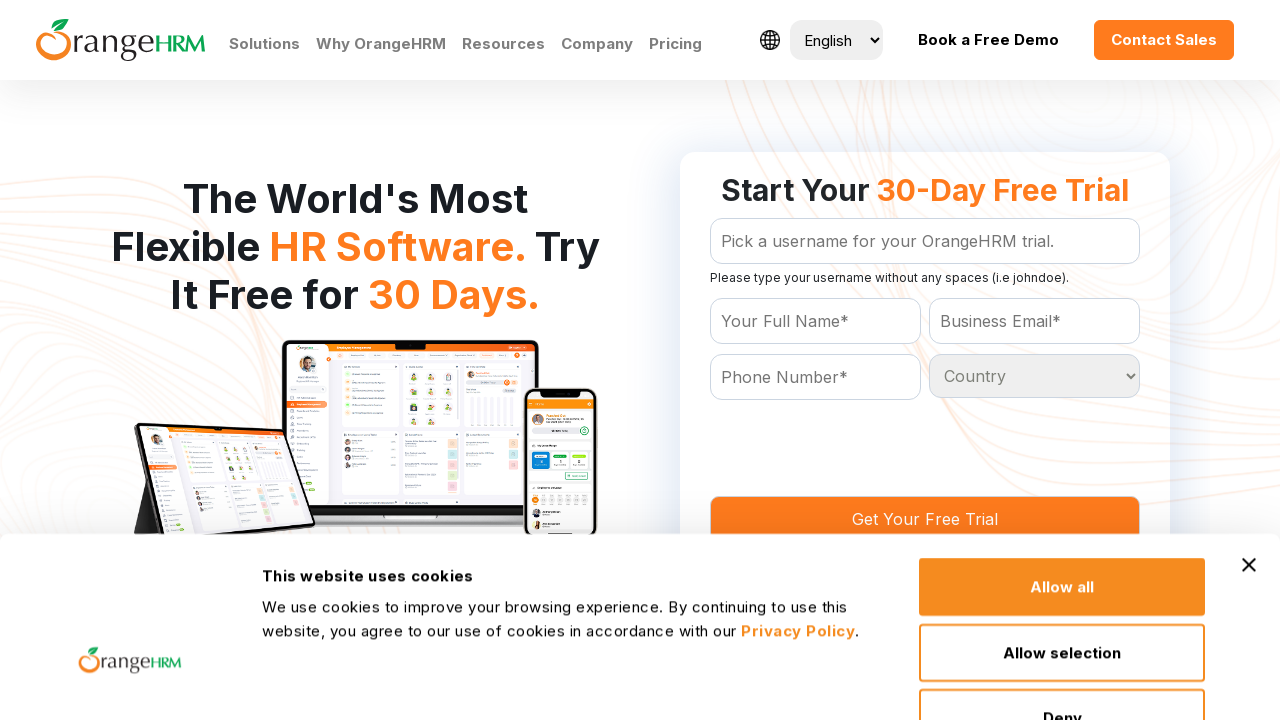

Located country dropdown element
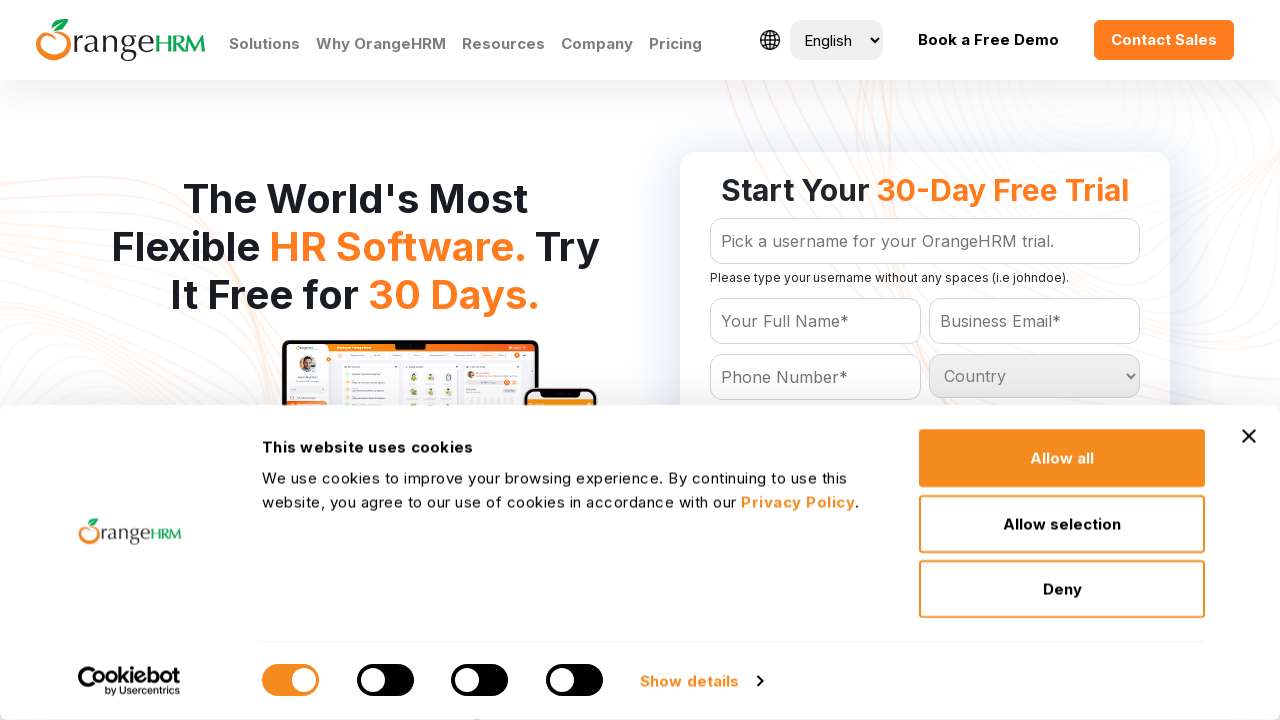

Country dropdown became available
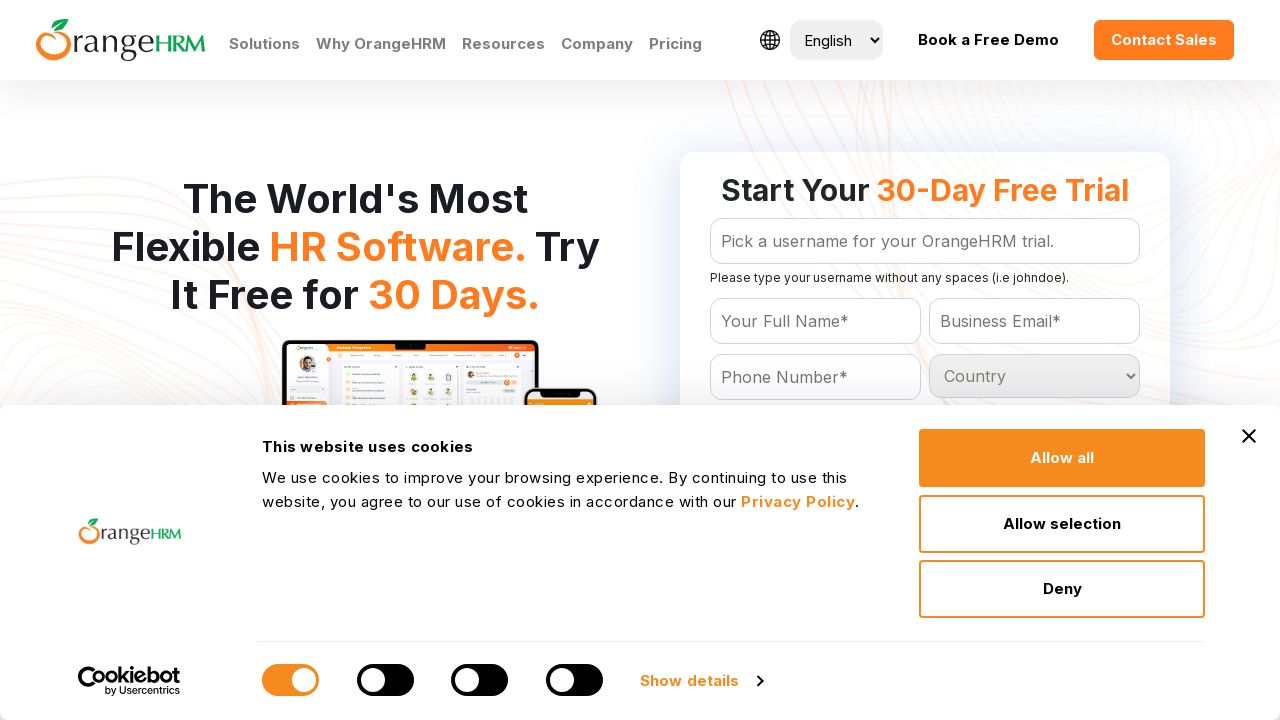

Retrieved all country options from dropdown
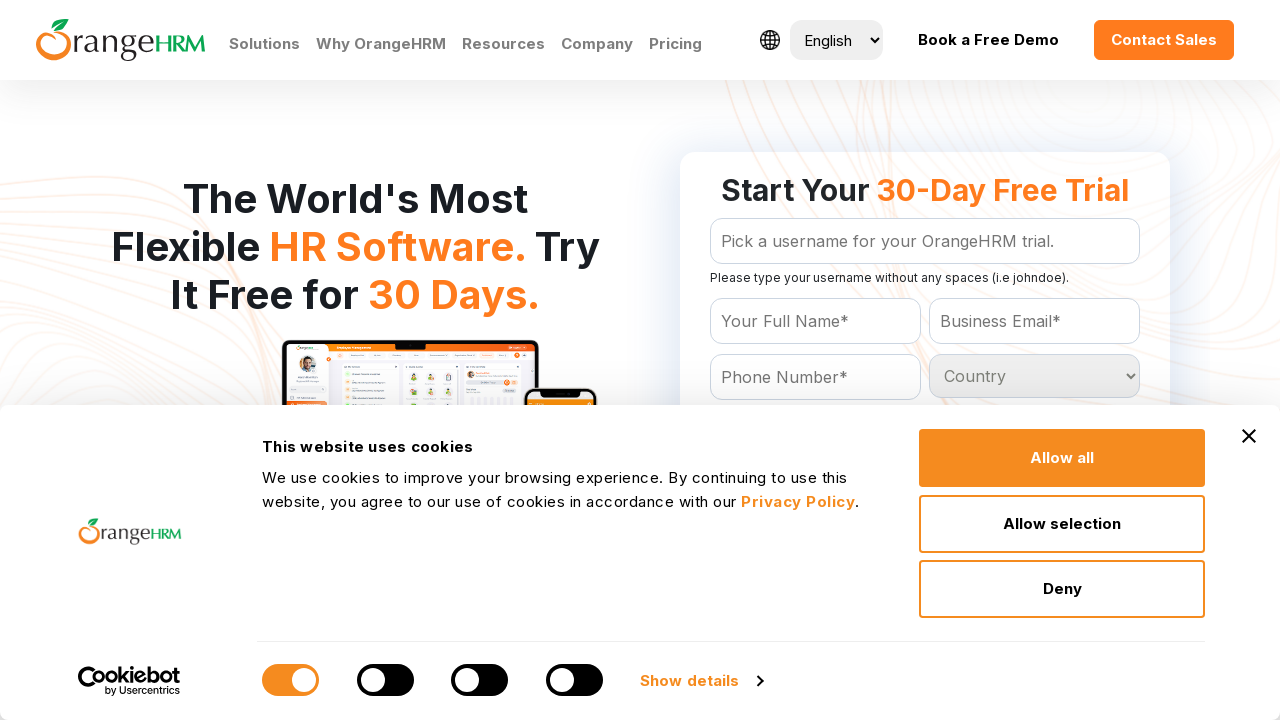

Counted total countries: 233
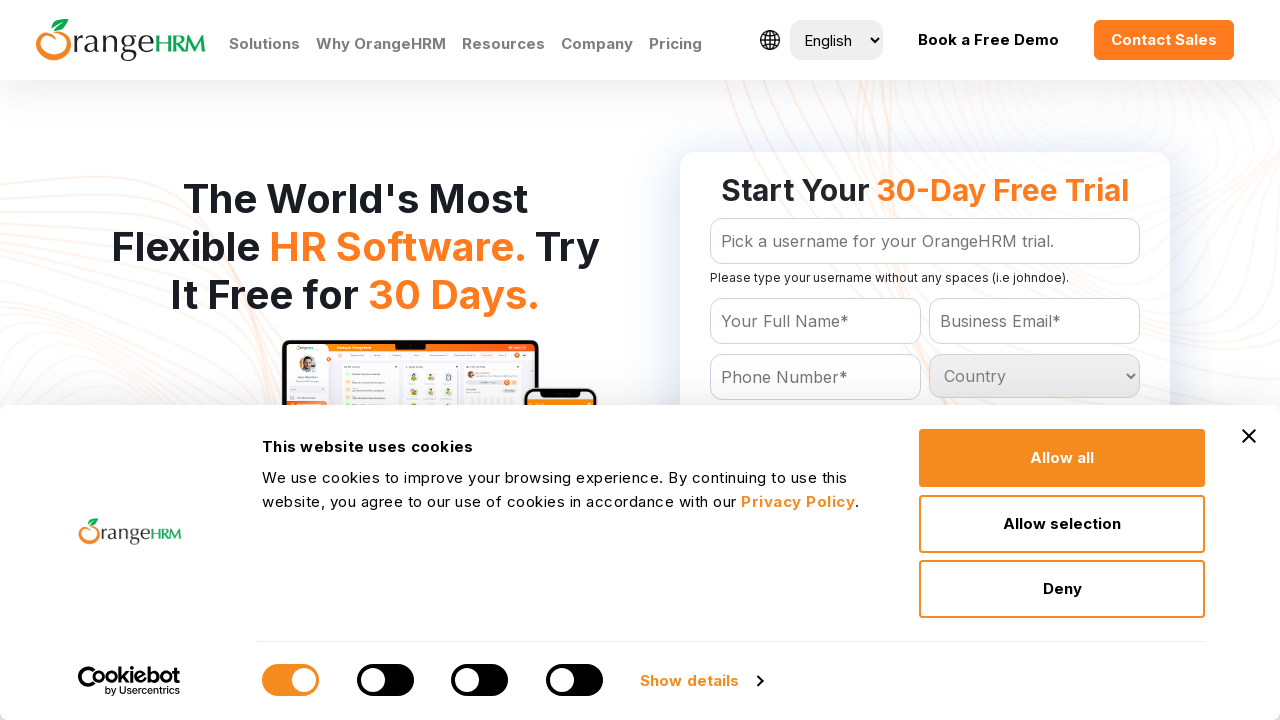

Retrieved country option: Country
	
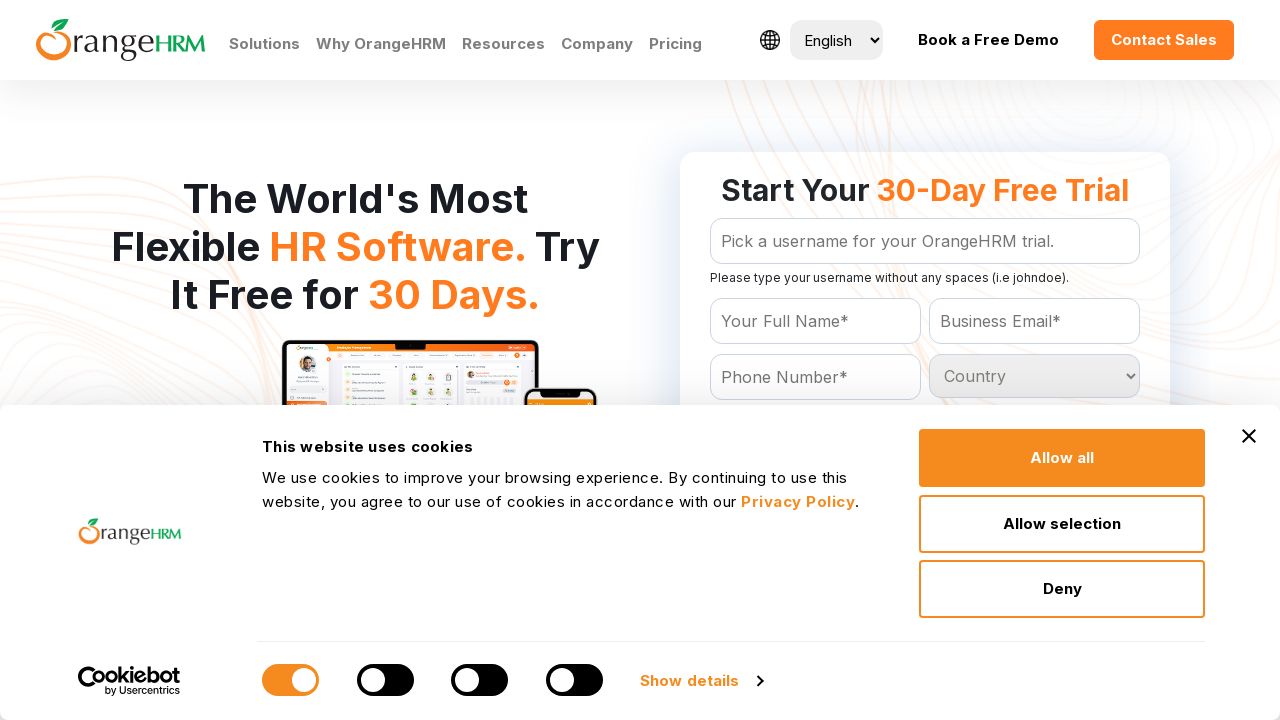

Retrieved country option: Afghanistan
	
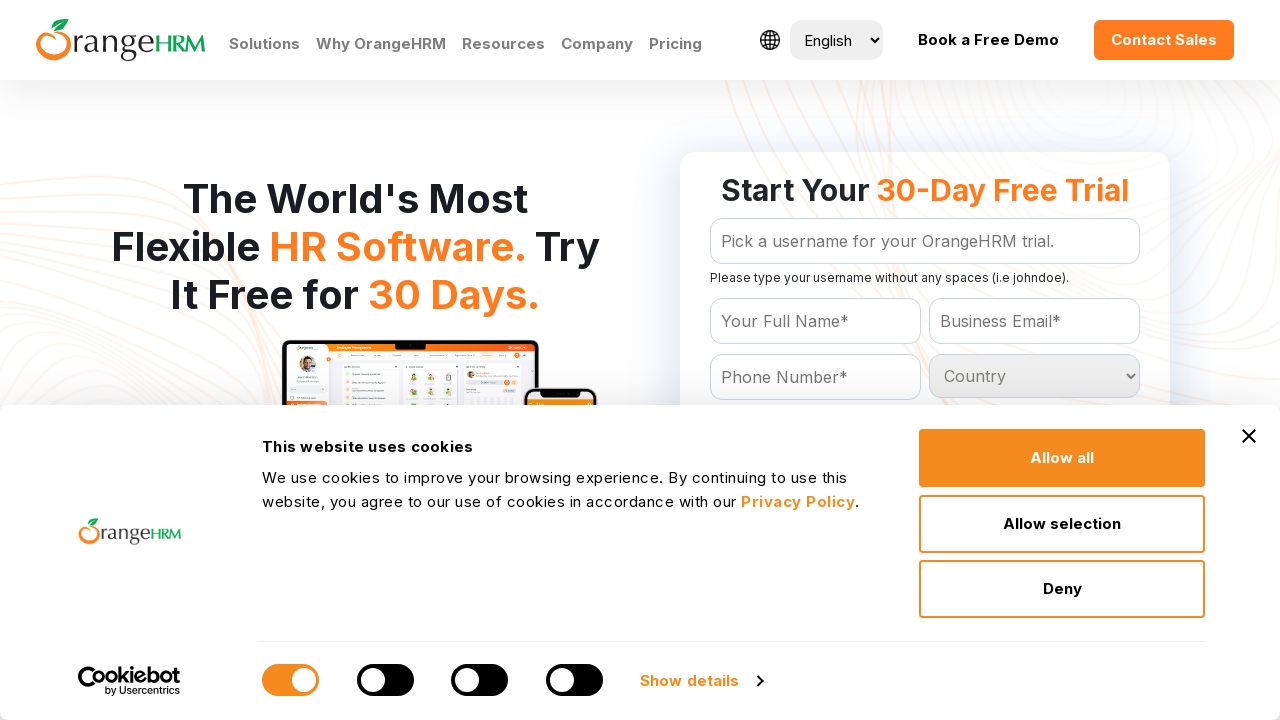

Retrieved country option: Albania
	
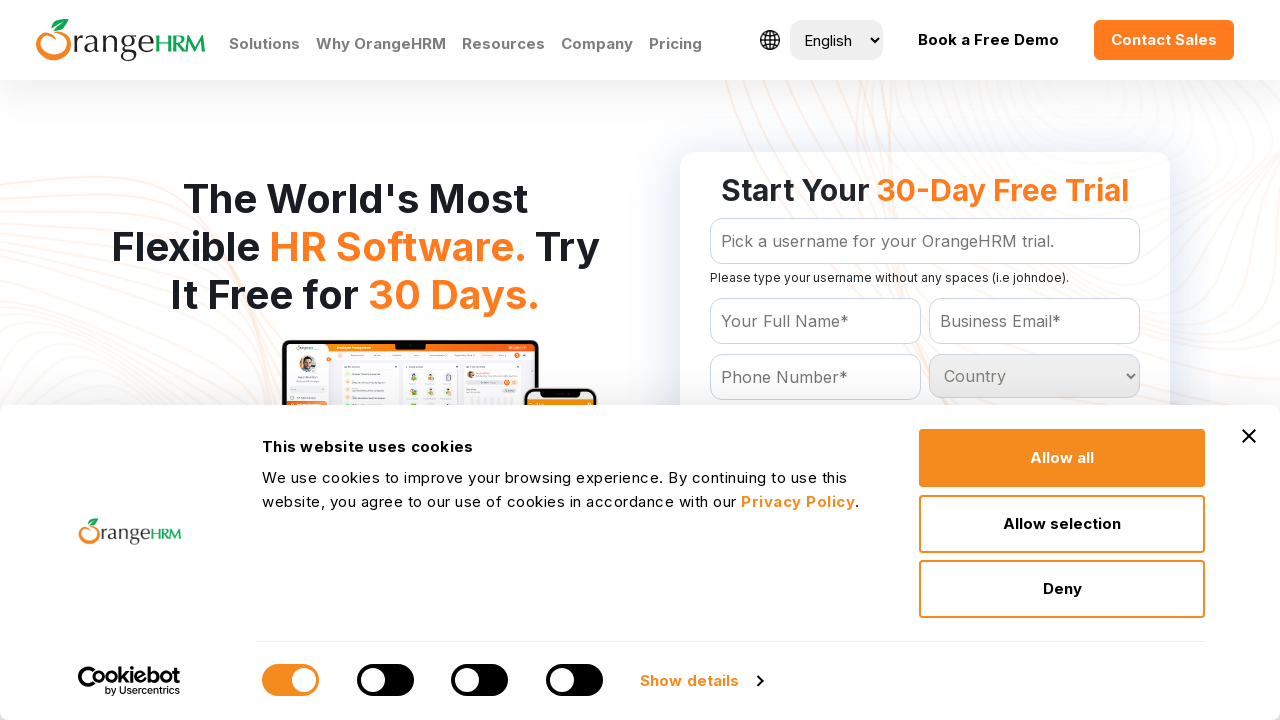

Retrieved country option: Algeria
	
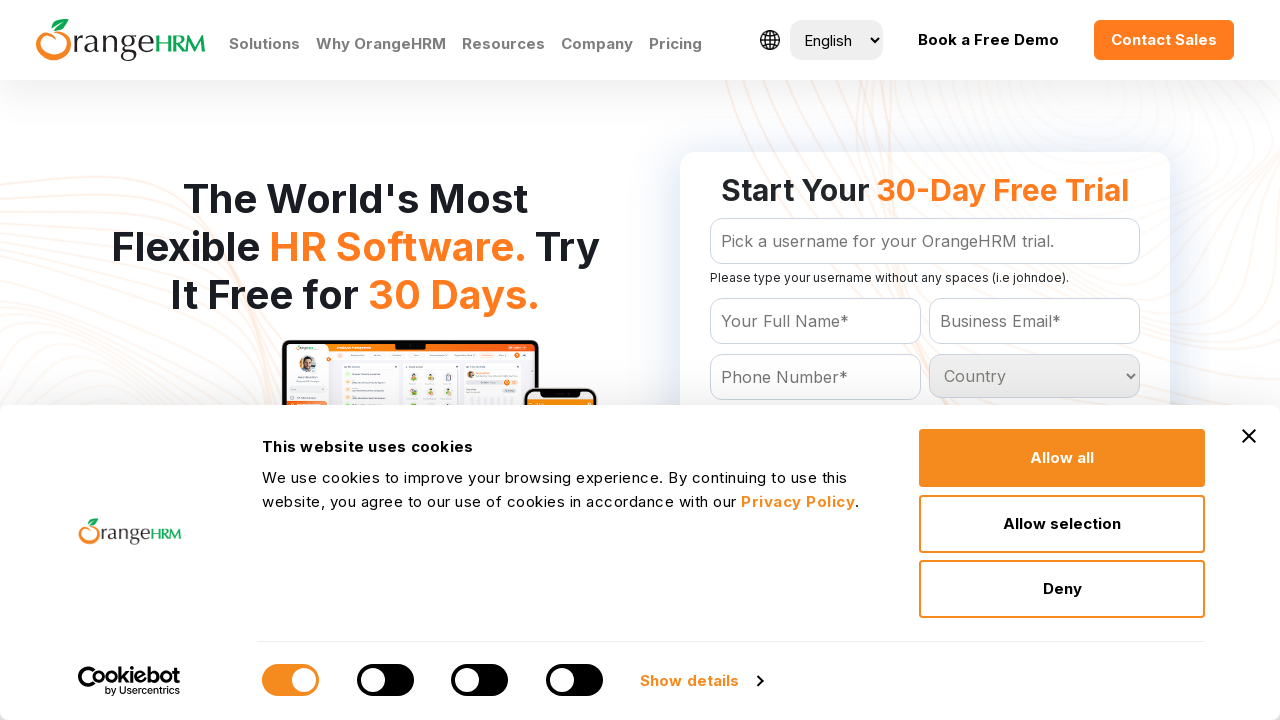

Retrieved country option: American Samoa
	
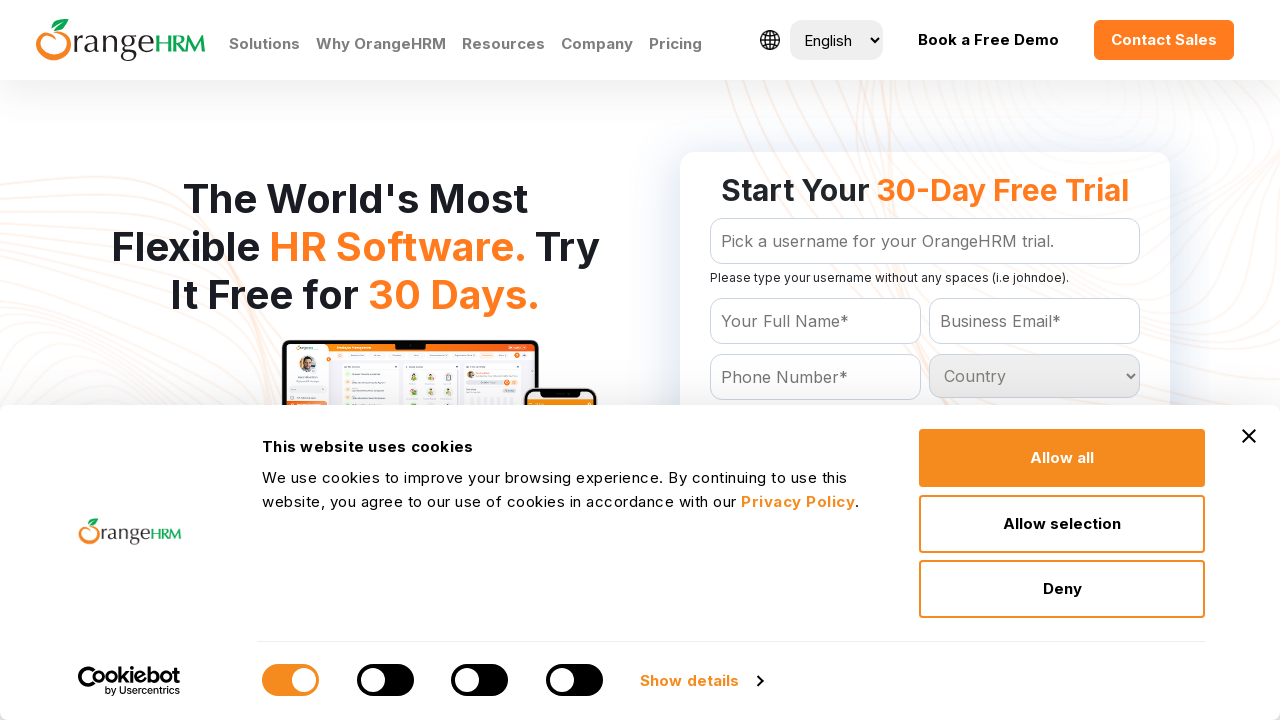

Retrieved country option: Andorra
	
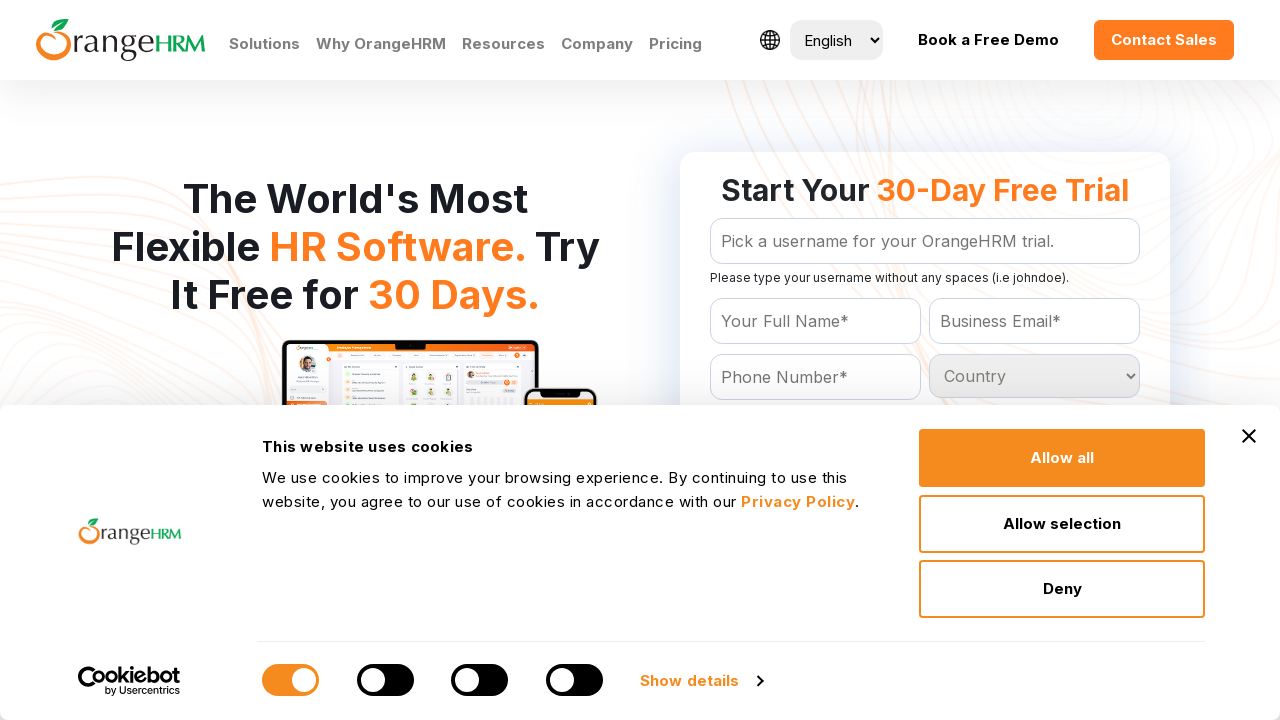

Retrieved country option: Angola
	
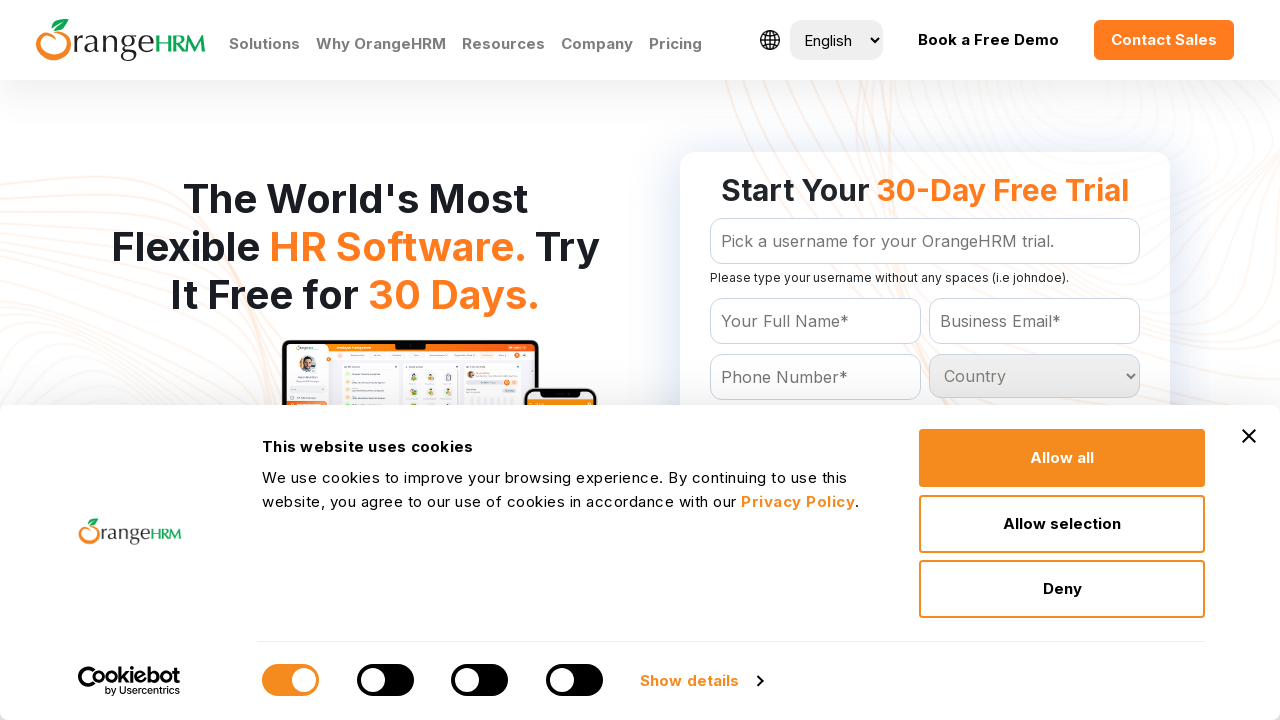

Retrieved country option: Anguilla
	
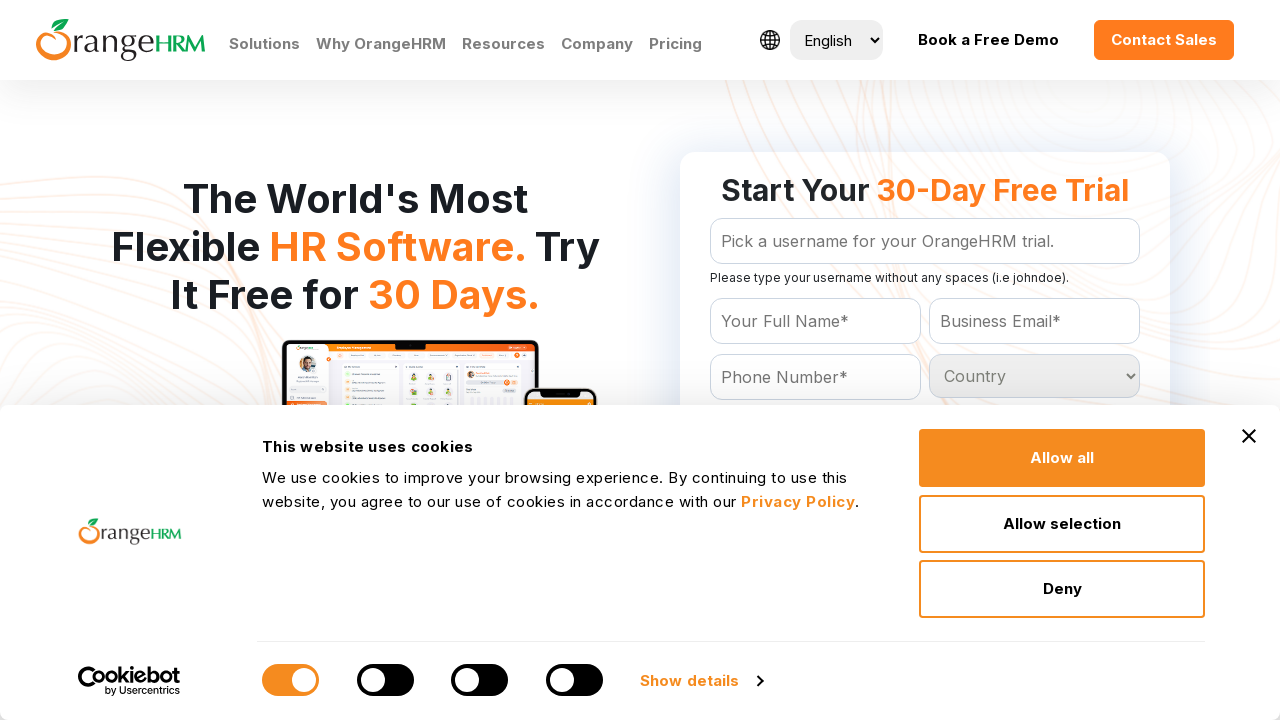

Retrieved country option: Antigua and Barbuda
	
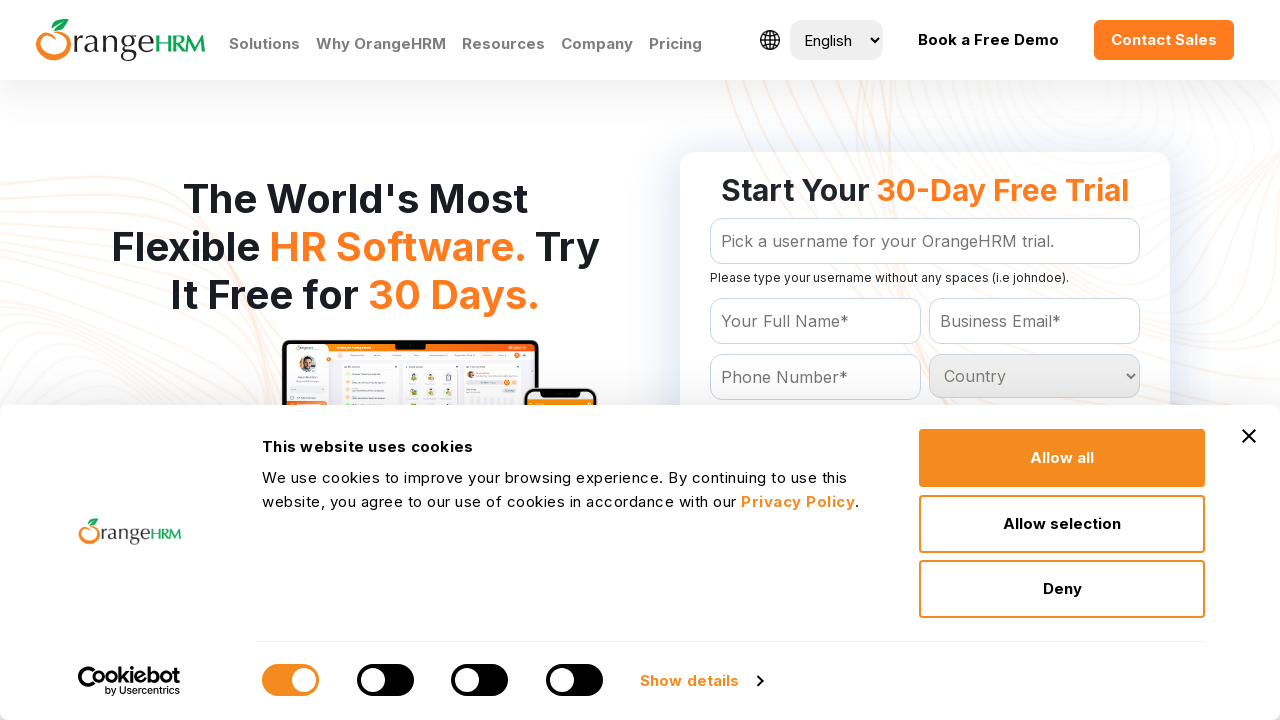

Retrieved country option: Argentina
	
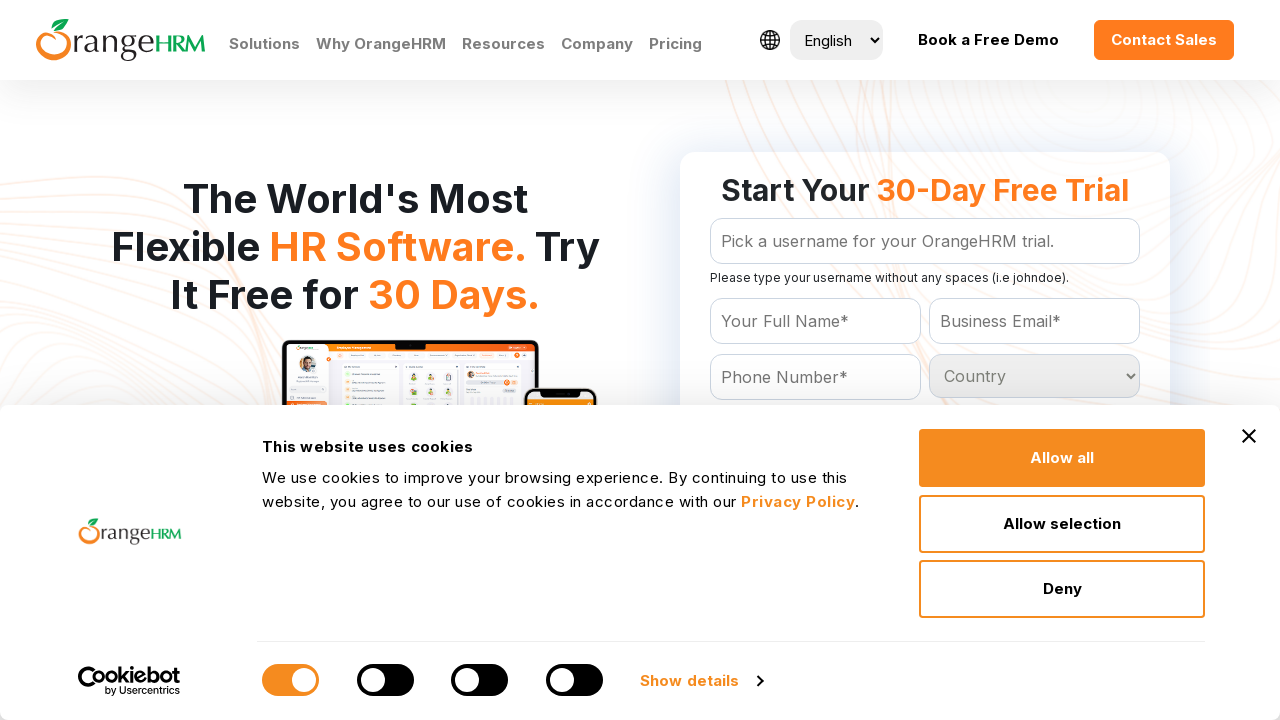

Retrieved country option: Armenia
	
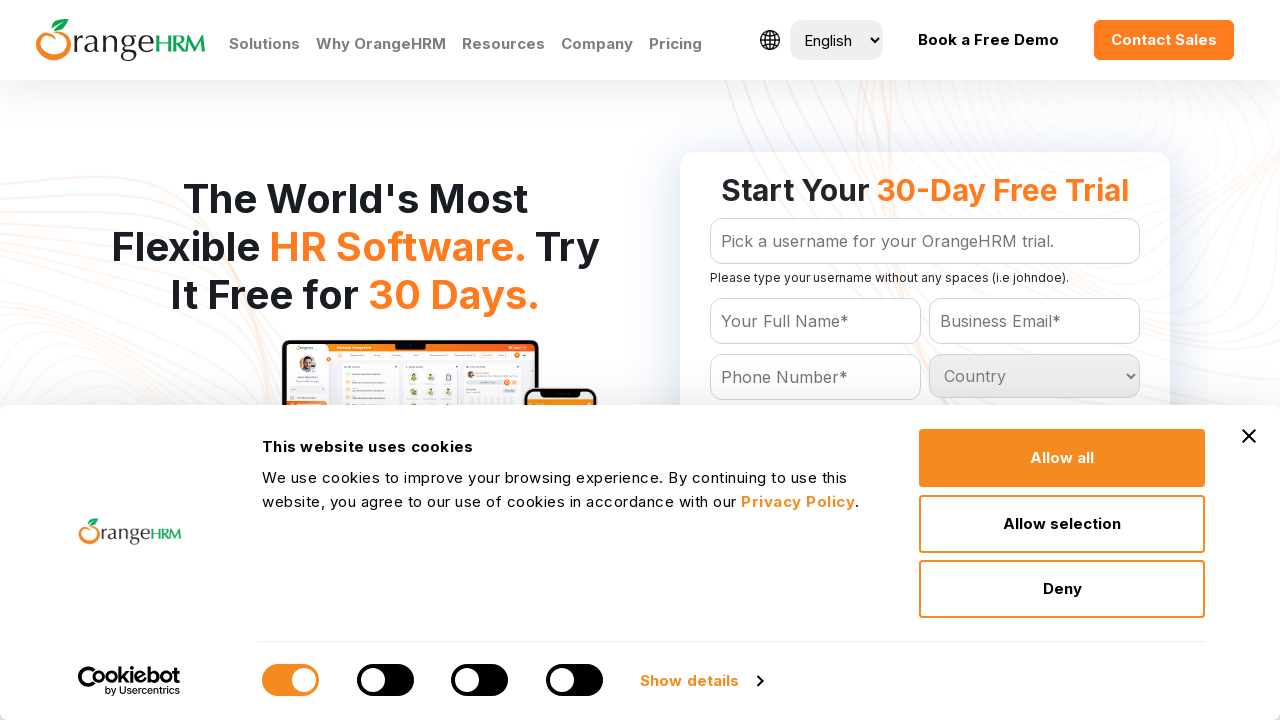

Retrieved country option: Aruba
	
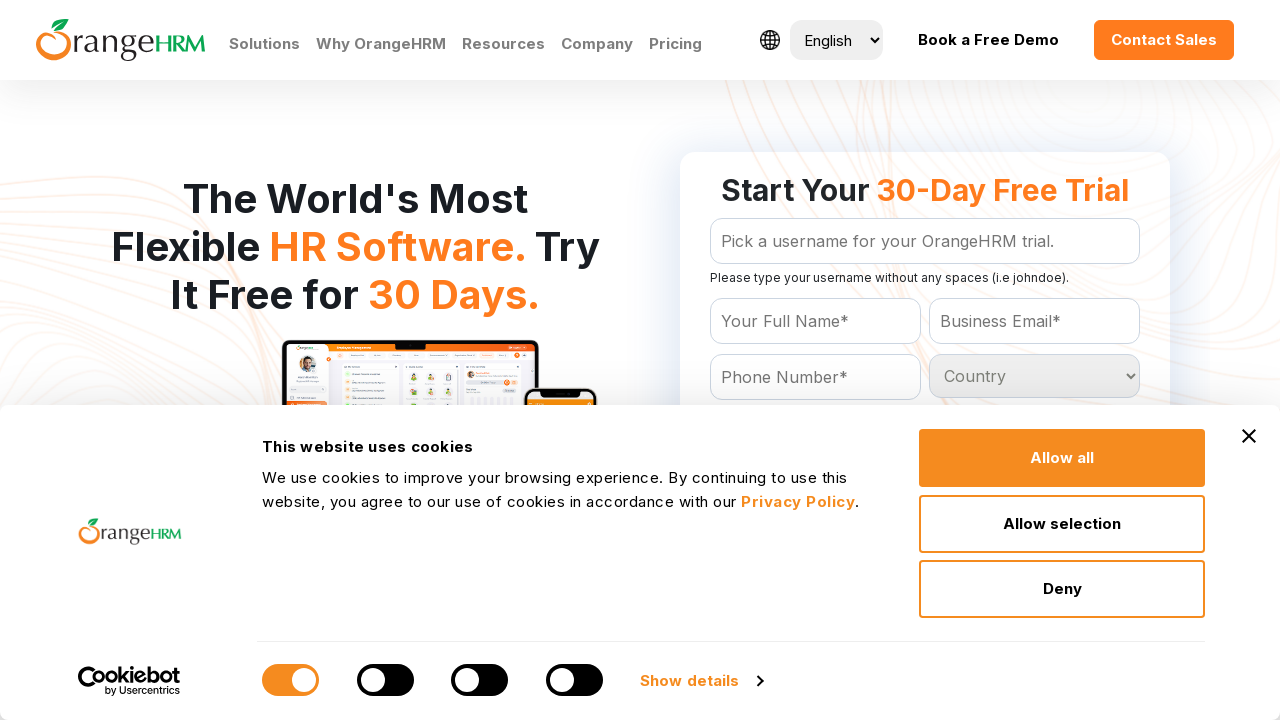

Retrieved country option: Australia
	
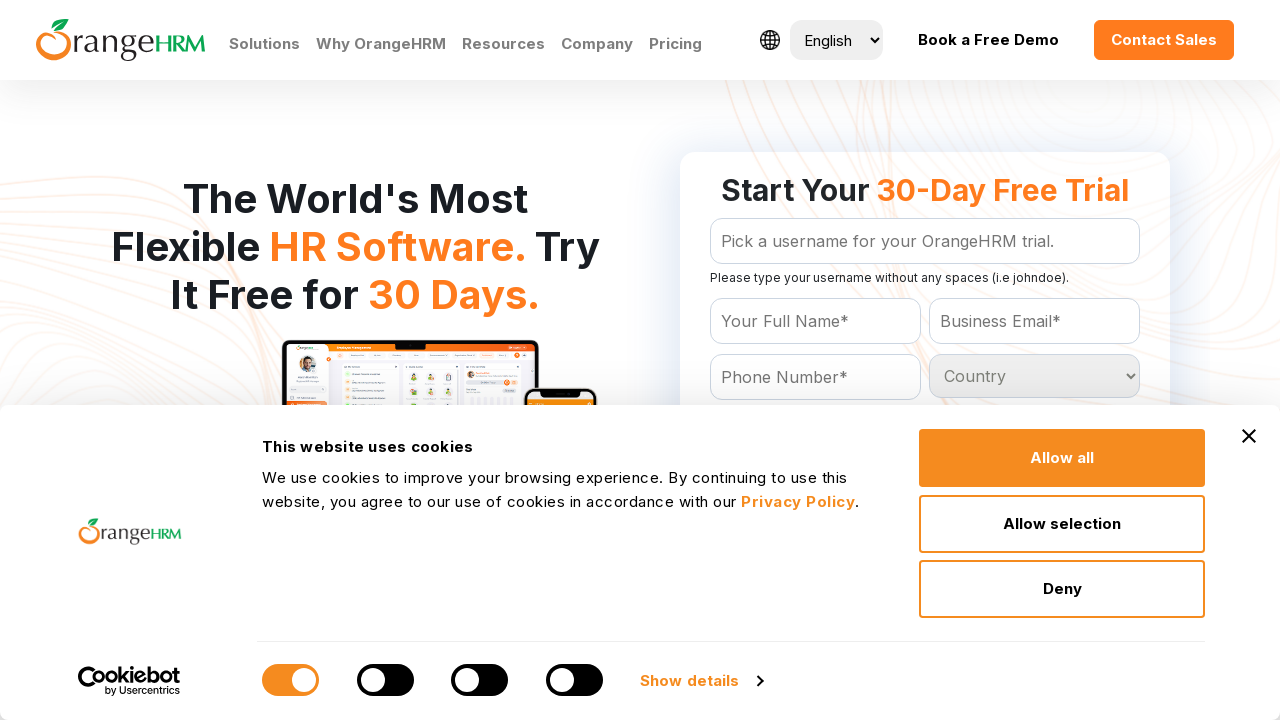

Retrieved country option: Austria
	
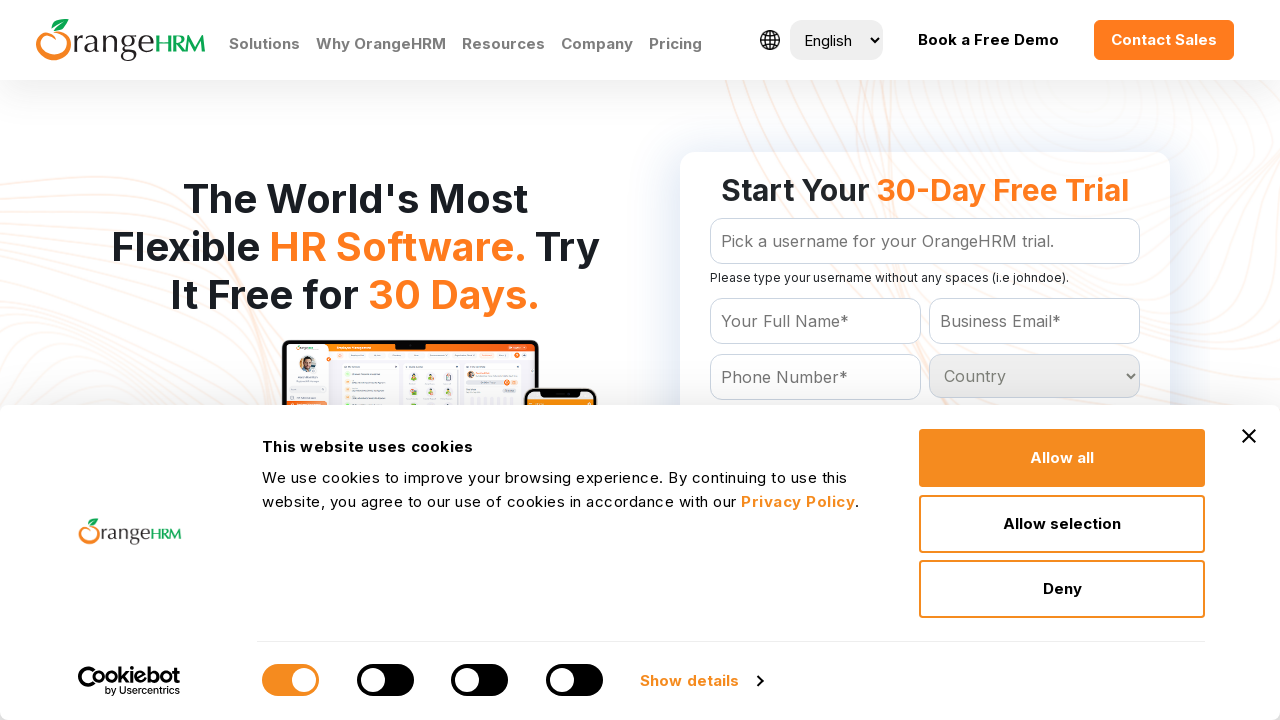

Retrieved country option: Azerbaijan
	
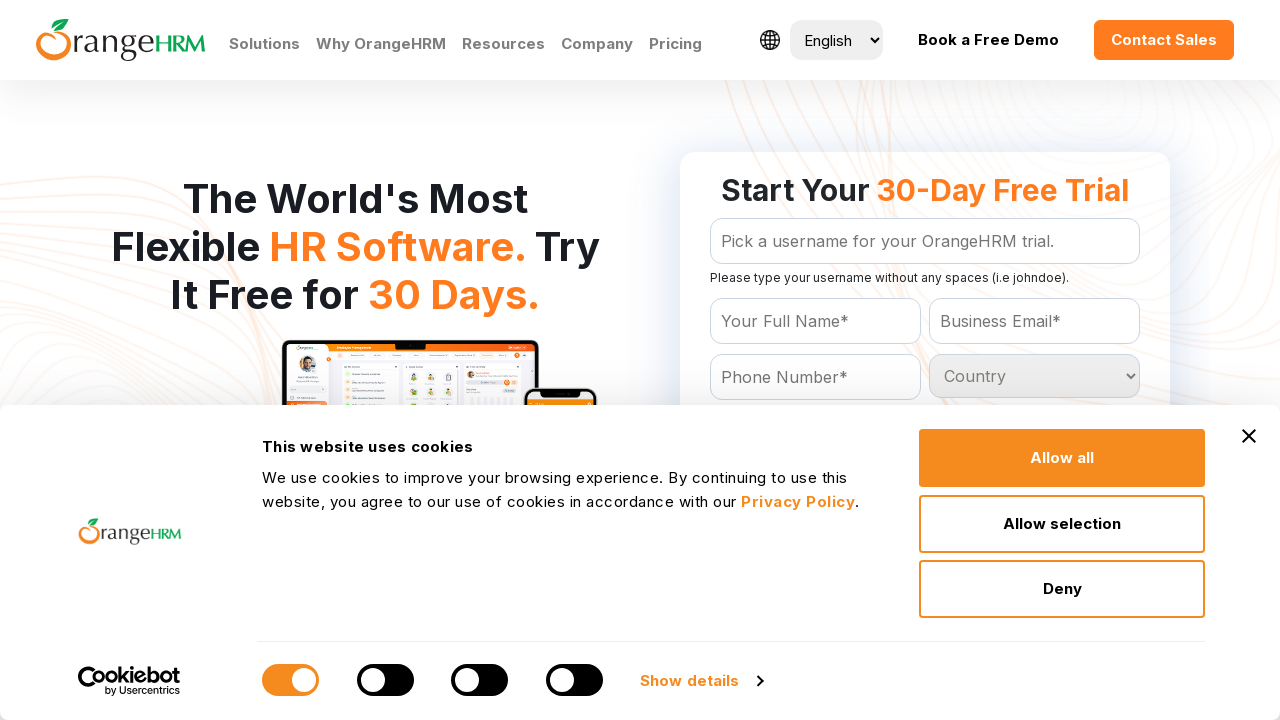

Retrieved country option: Bahamas
	
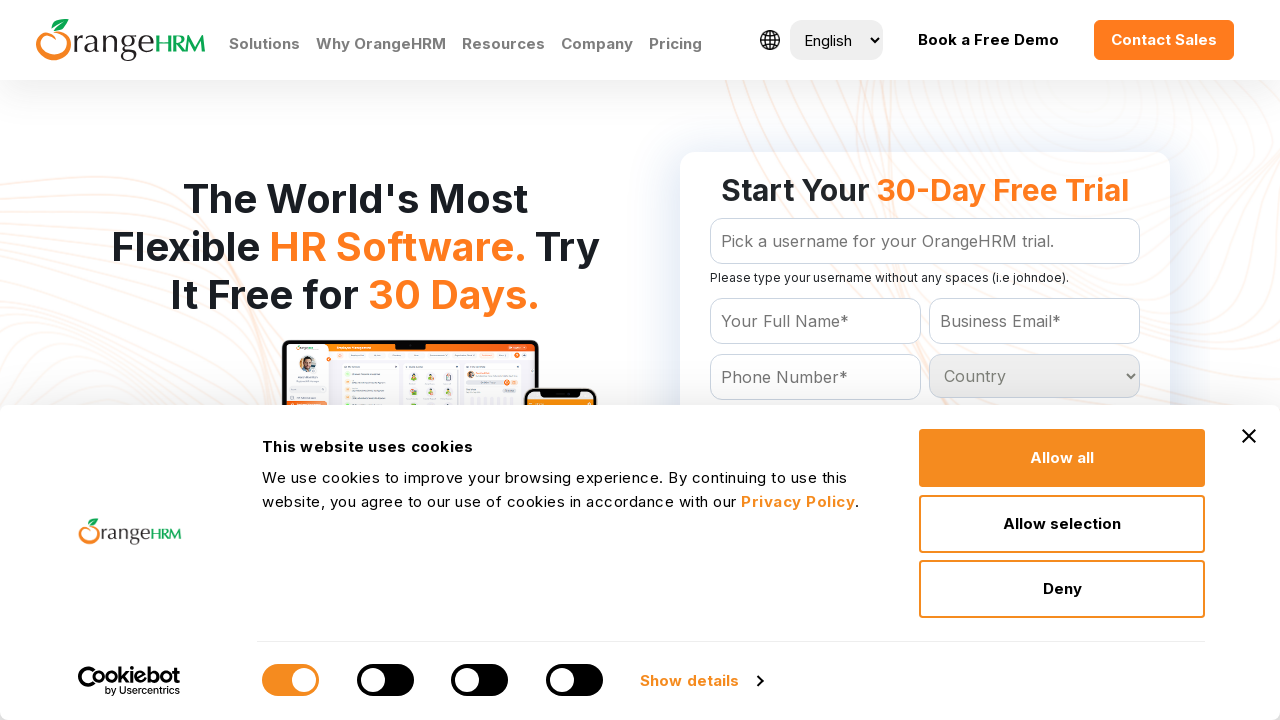

Retrieved country option: Bahrain
	
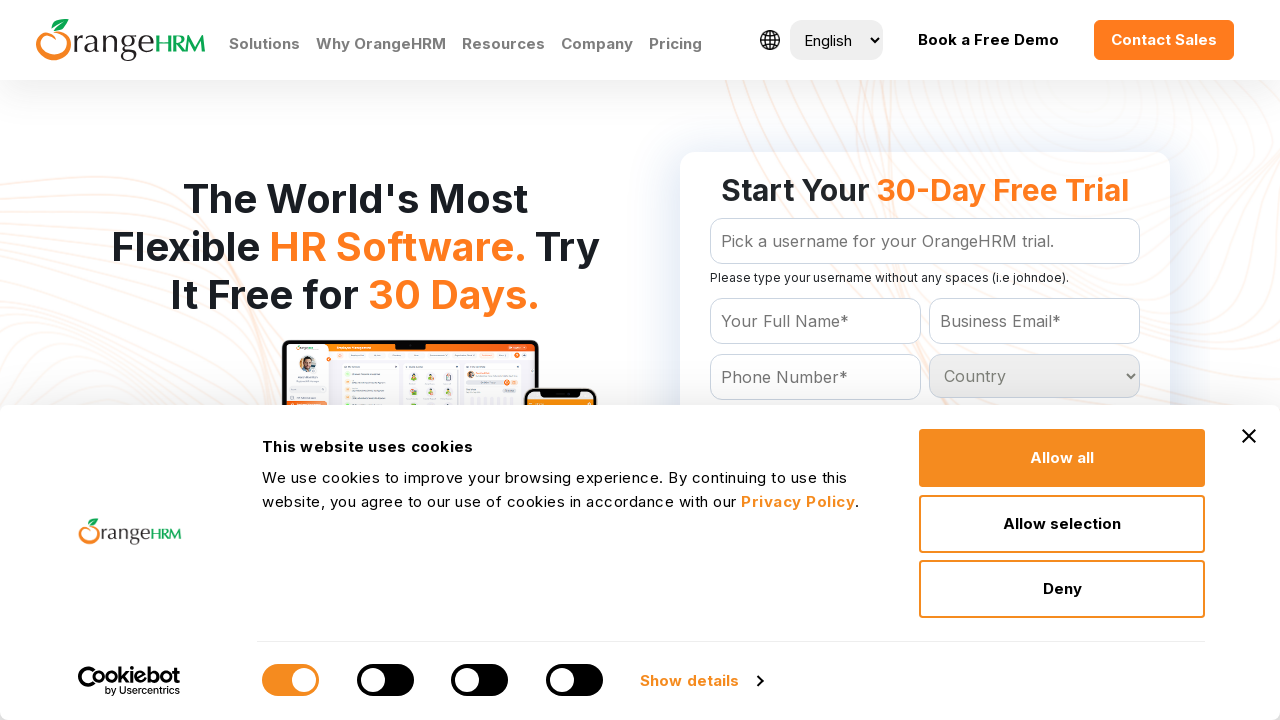

Retrieved country option: Bangladesh
	
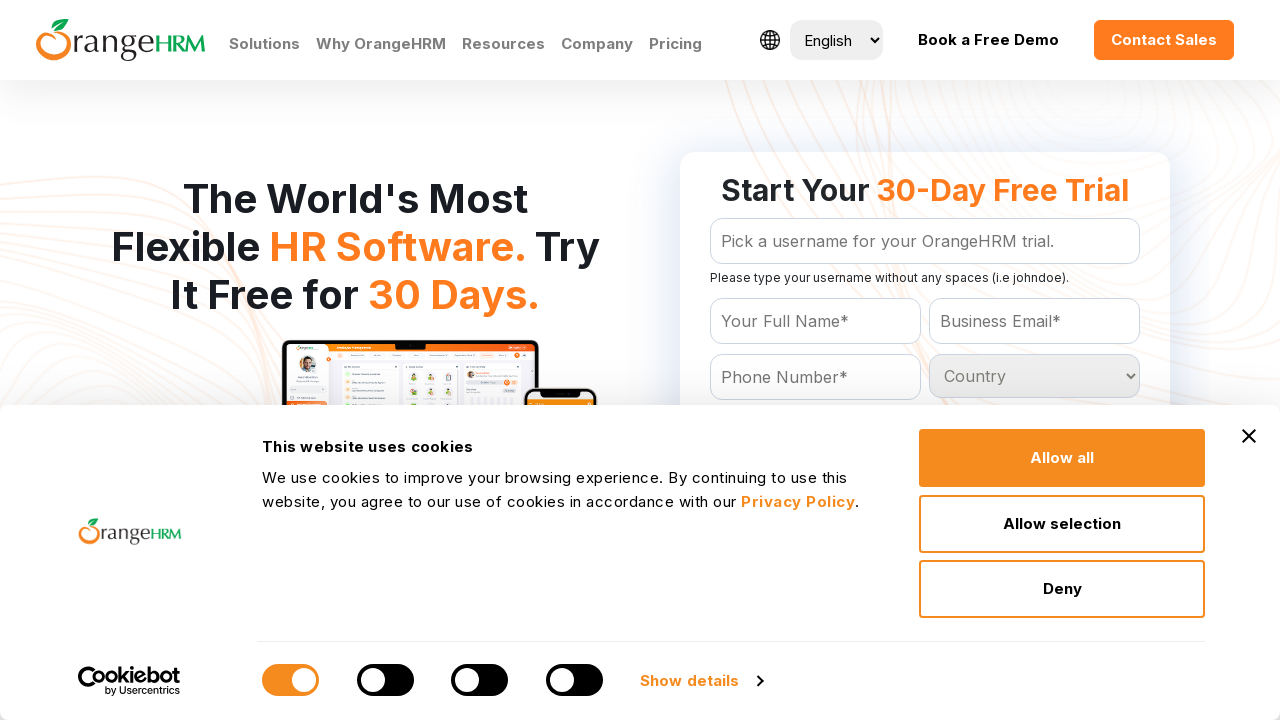

Retrieved country option: Barbados
	
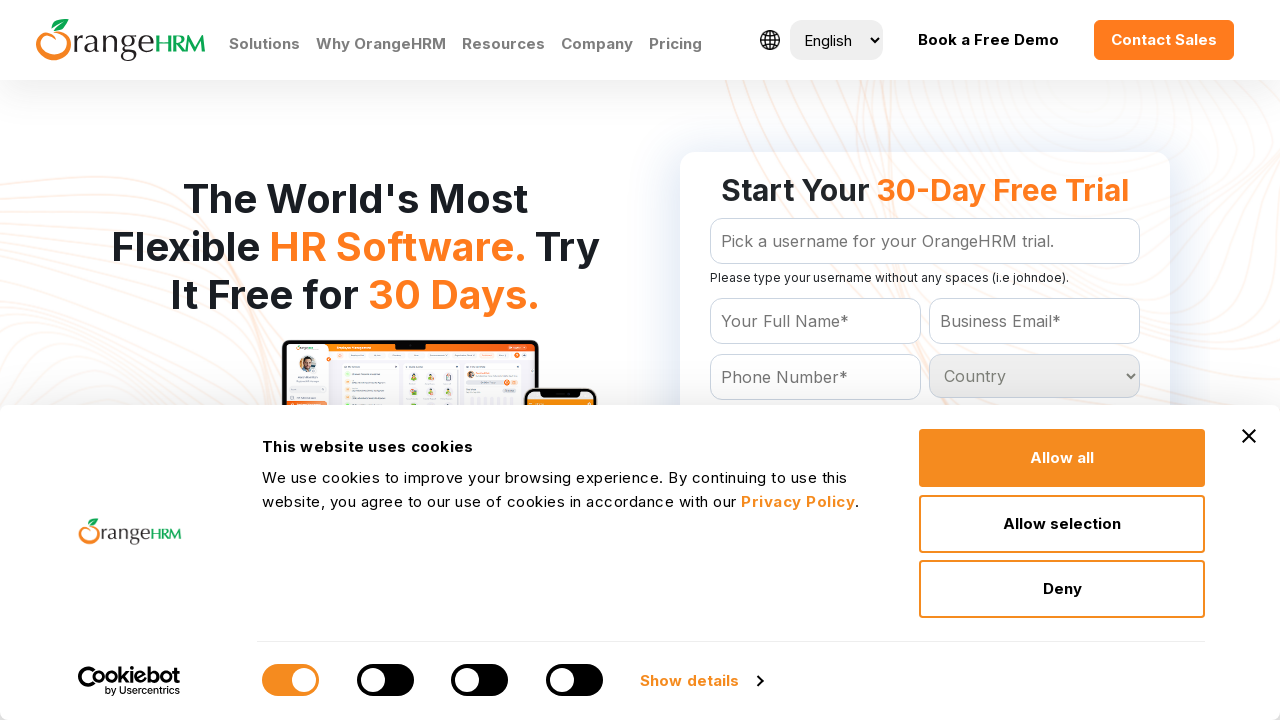

Retrieved country option: Belarus
	
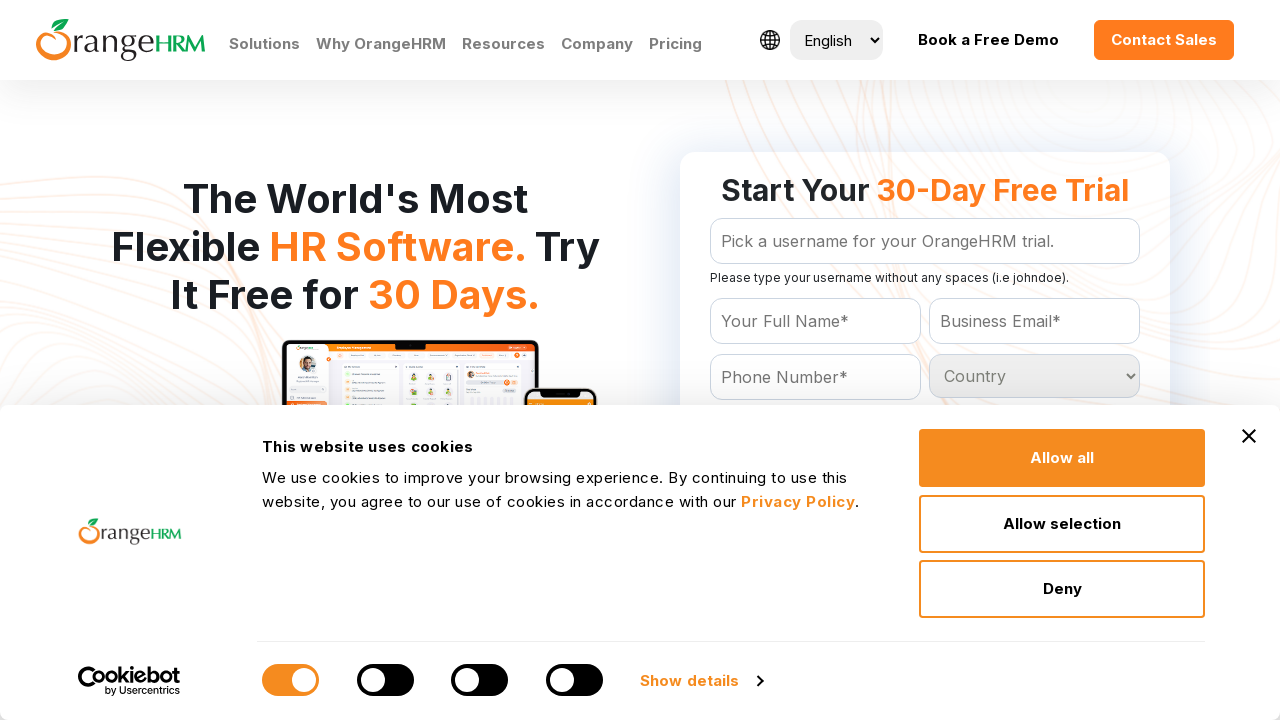

Retrieved country option: Belgium
	
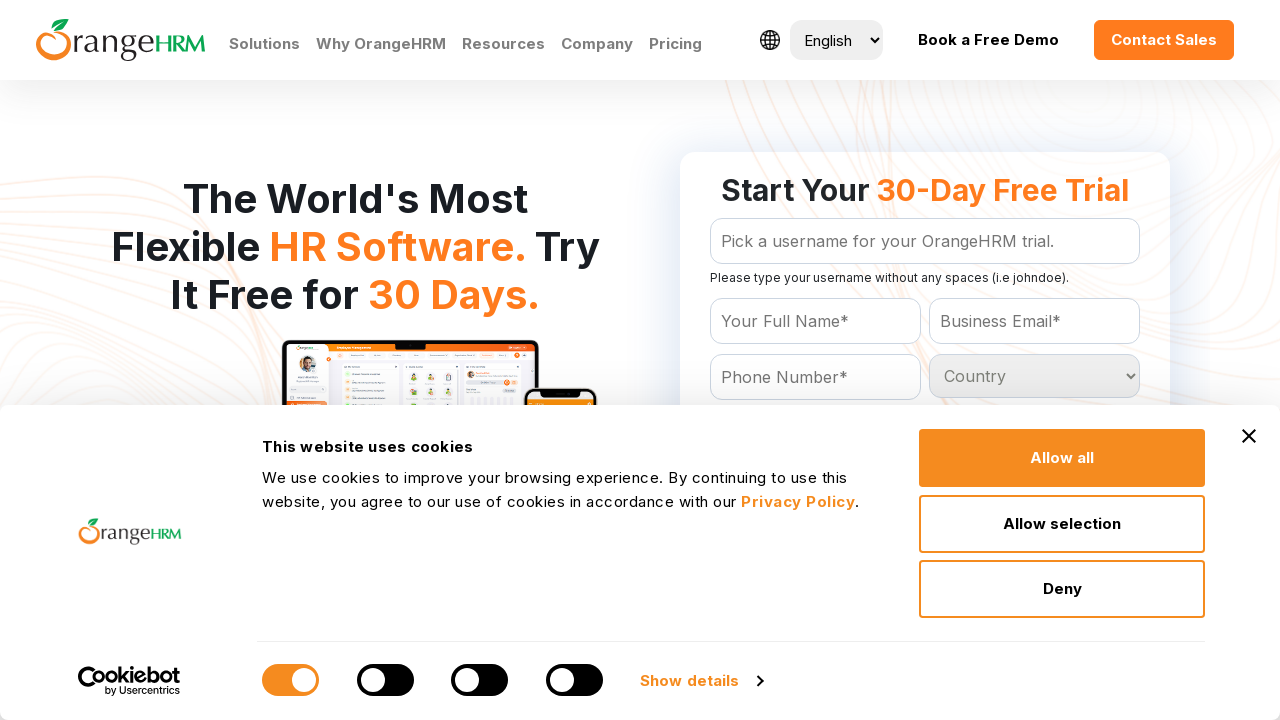

Retrieved country option: Belize
	
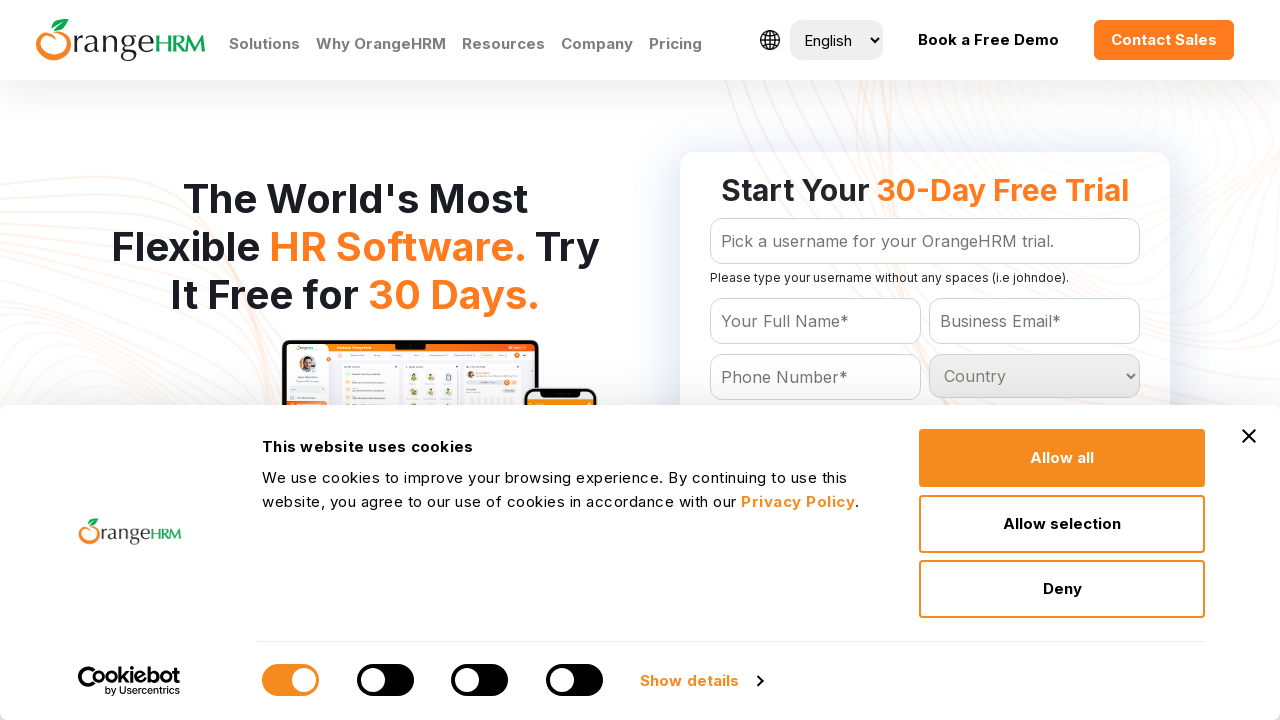

Retrieved country option: Benin
	
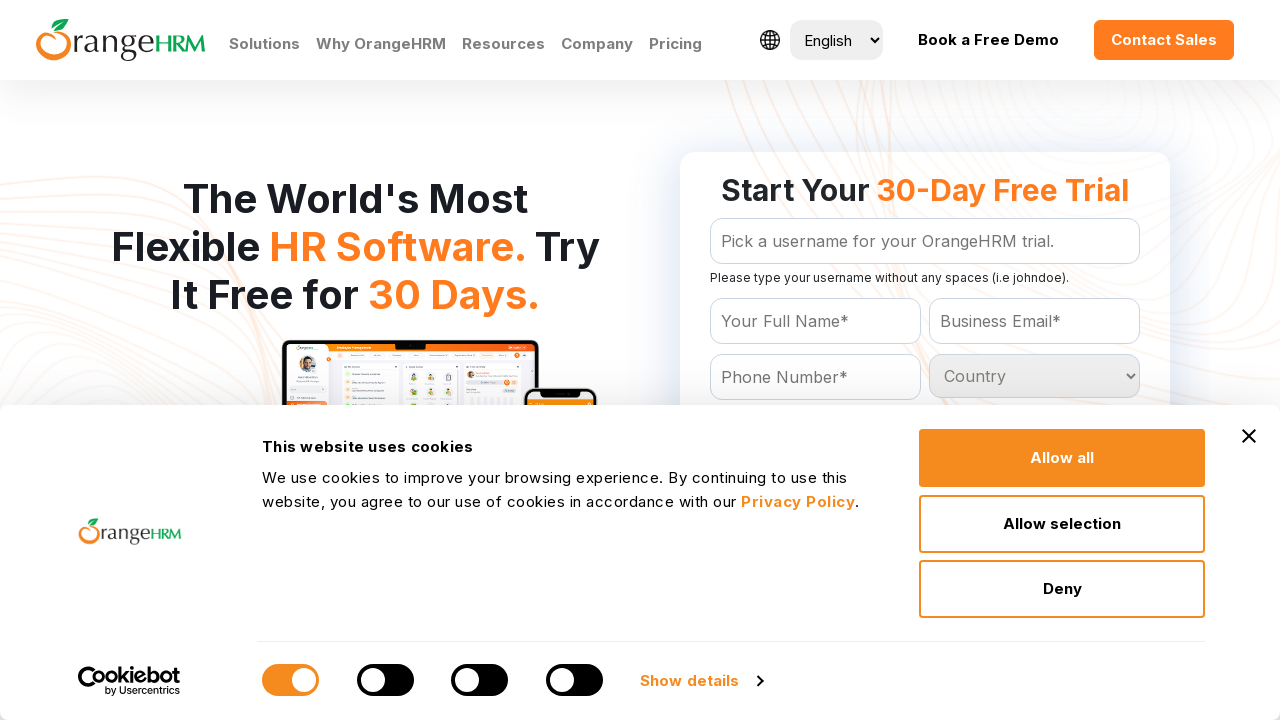

Retrieved country option: Bermuda
	
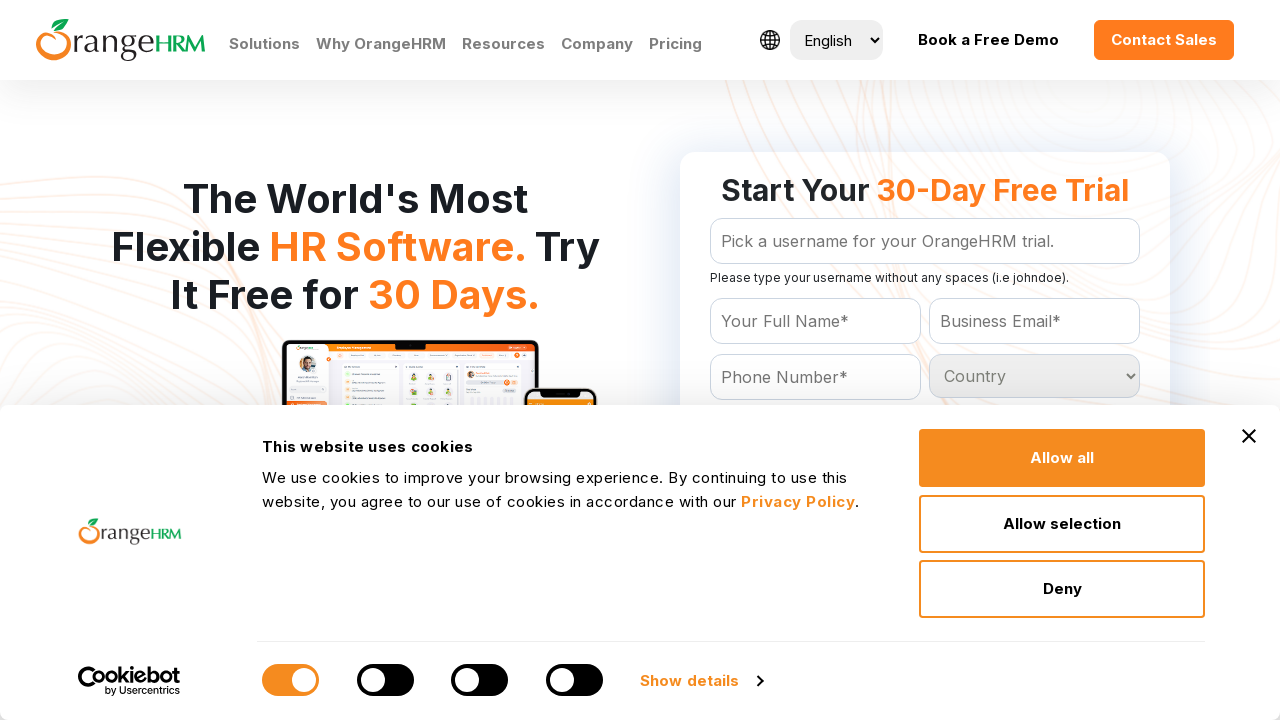

Retrieved country option: Bhutan
	
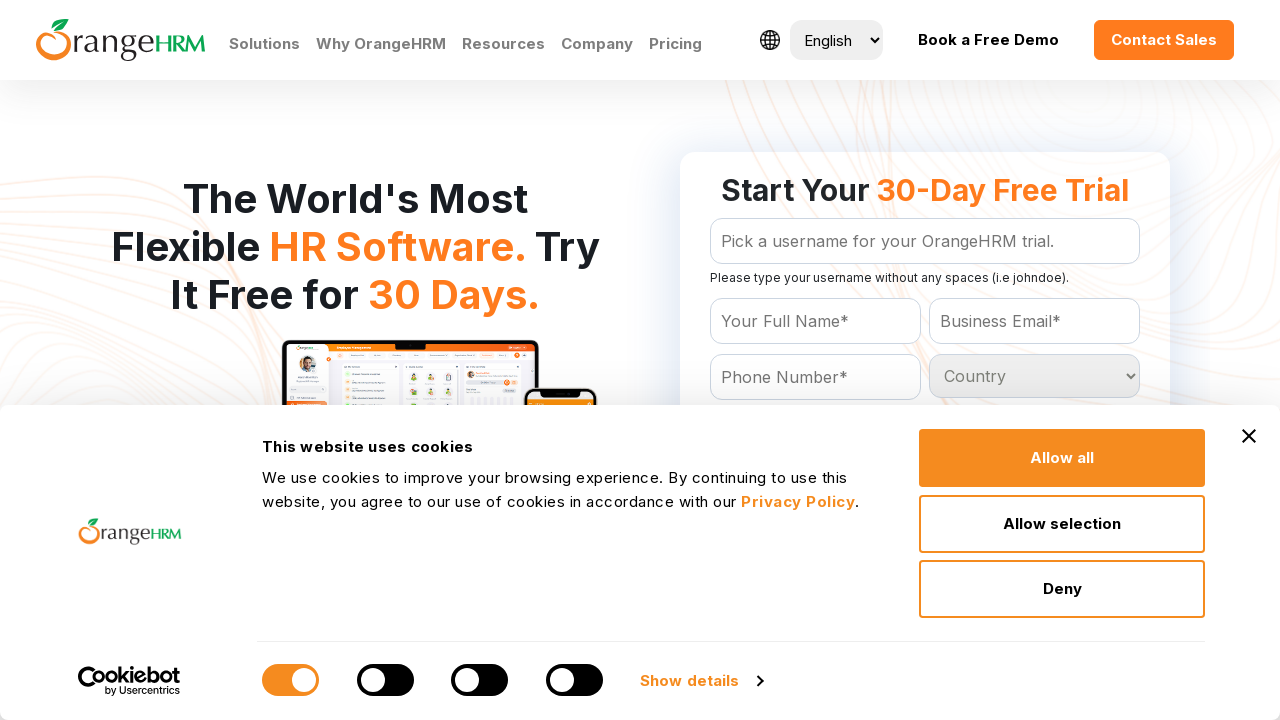

Retrieved country option: Bolivia
	
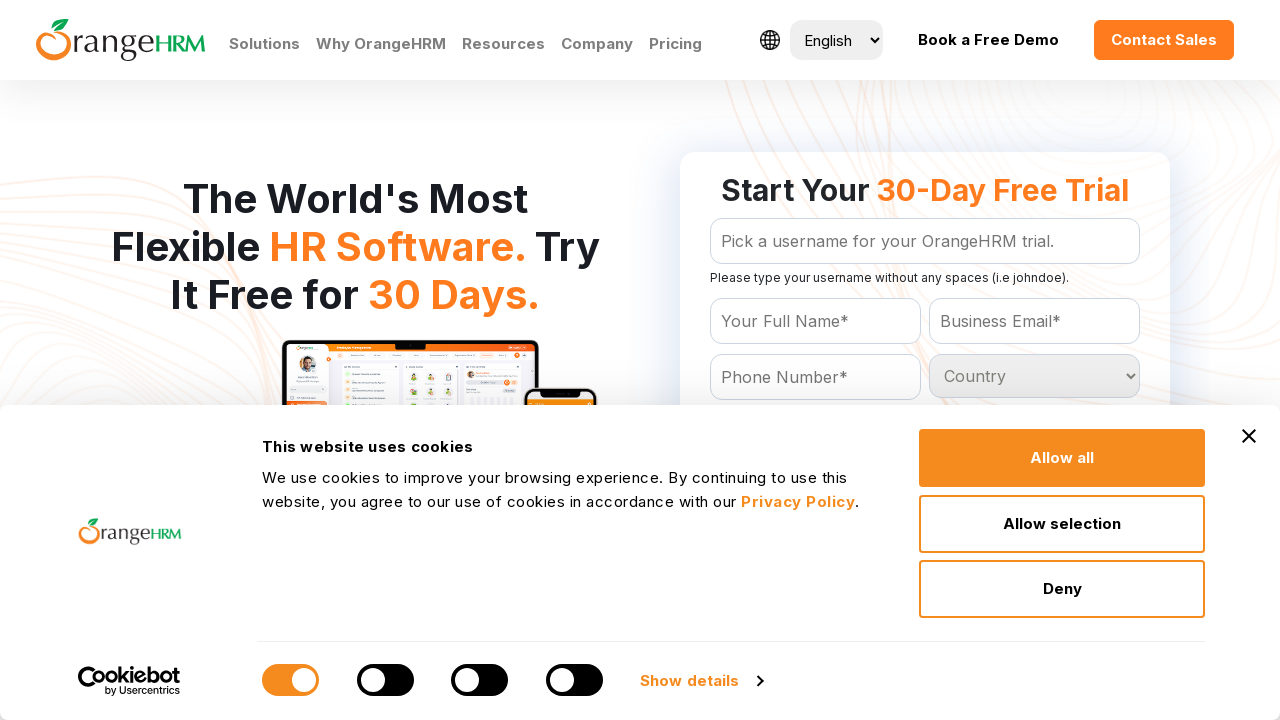

Retrieved country option: Bosnia and Herzegowina
	
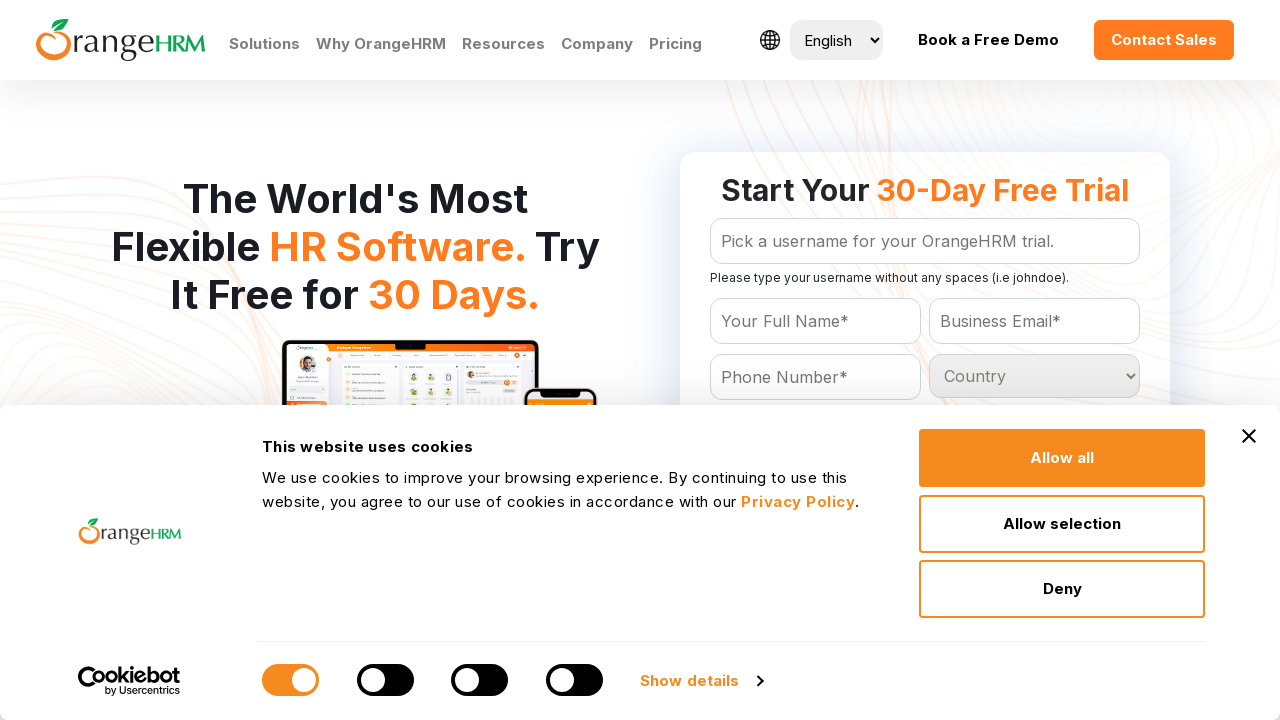

Retrieved country option: Botswana
	
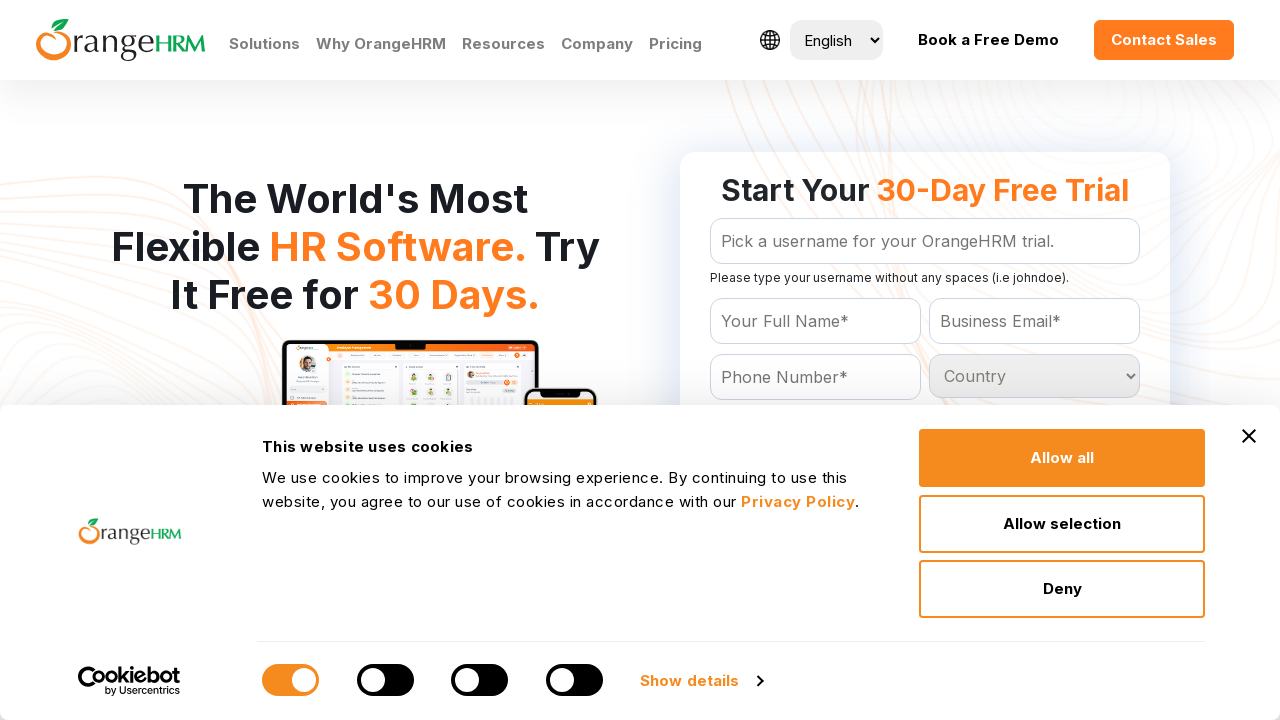

Retrieved country option: Bouvet Island
	
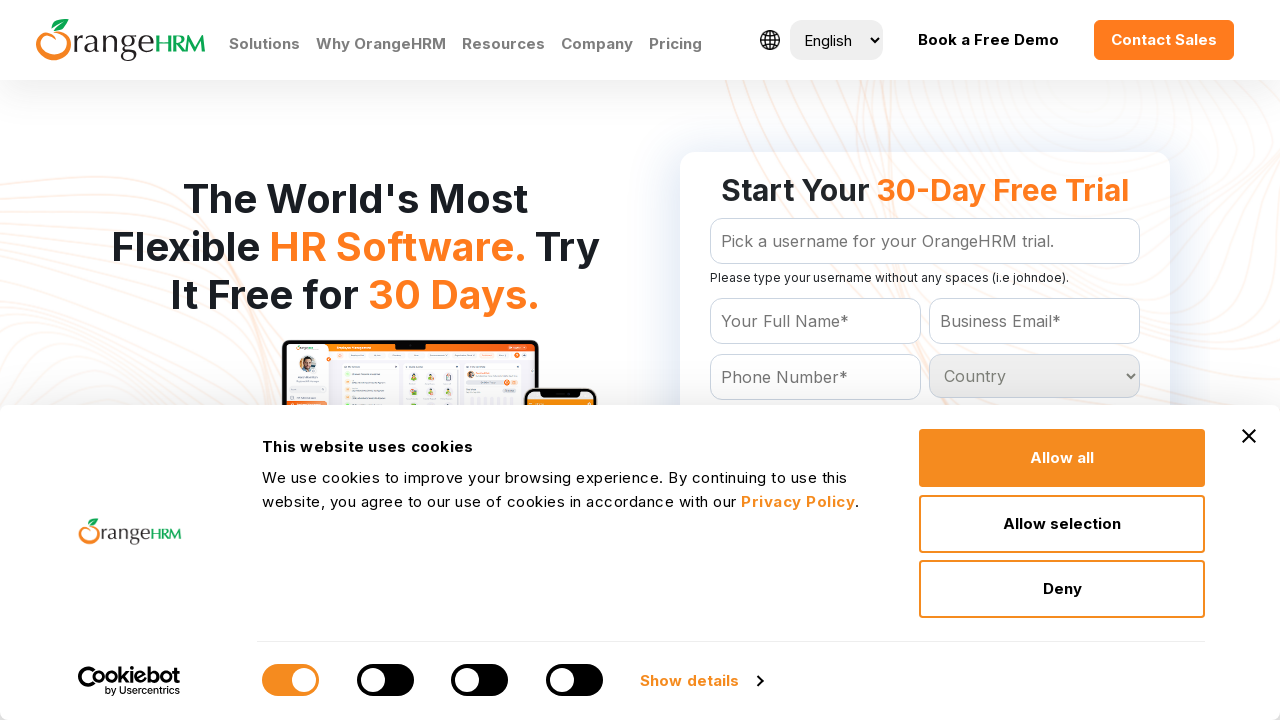

Retrieved country option: Brazil
	
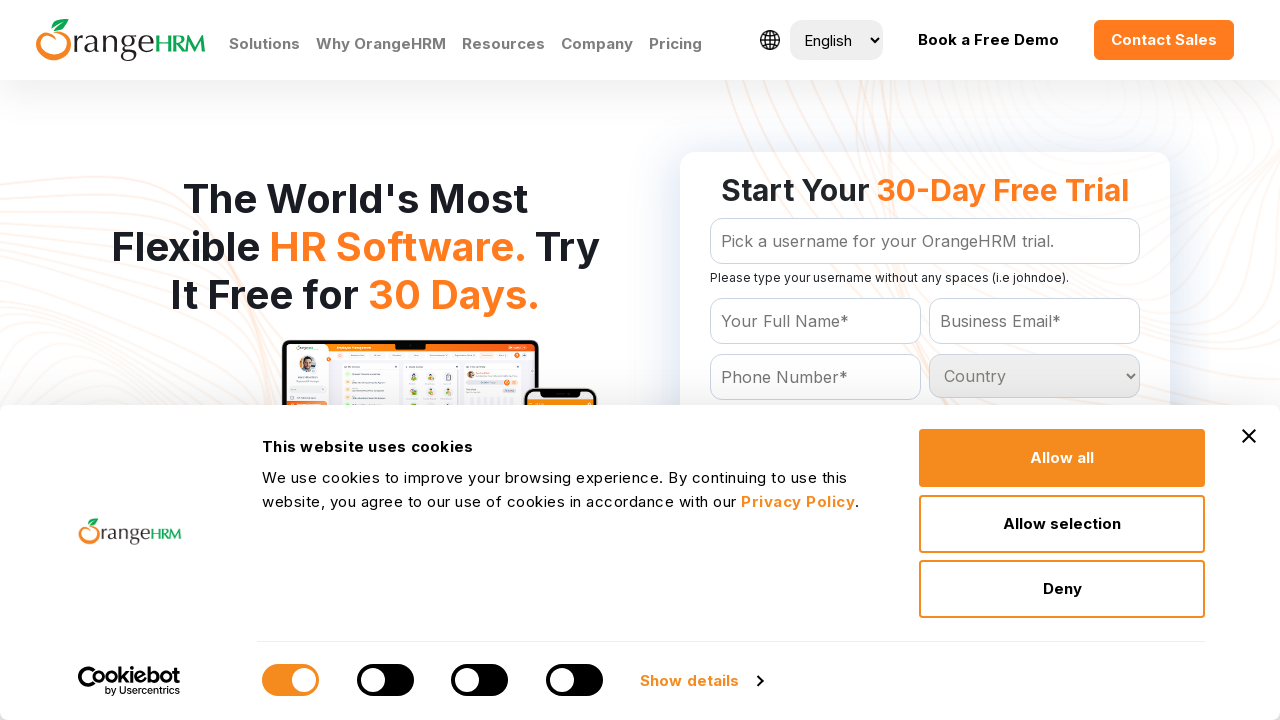

Retrieved country option: Brunei Darussalam
	
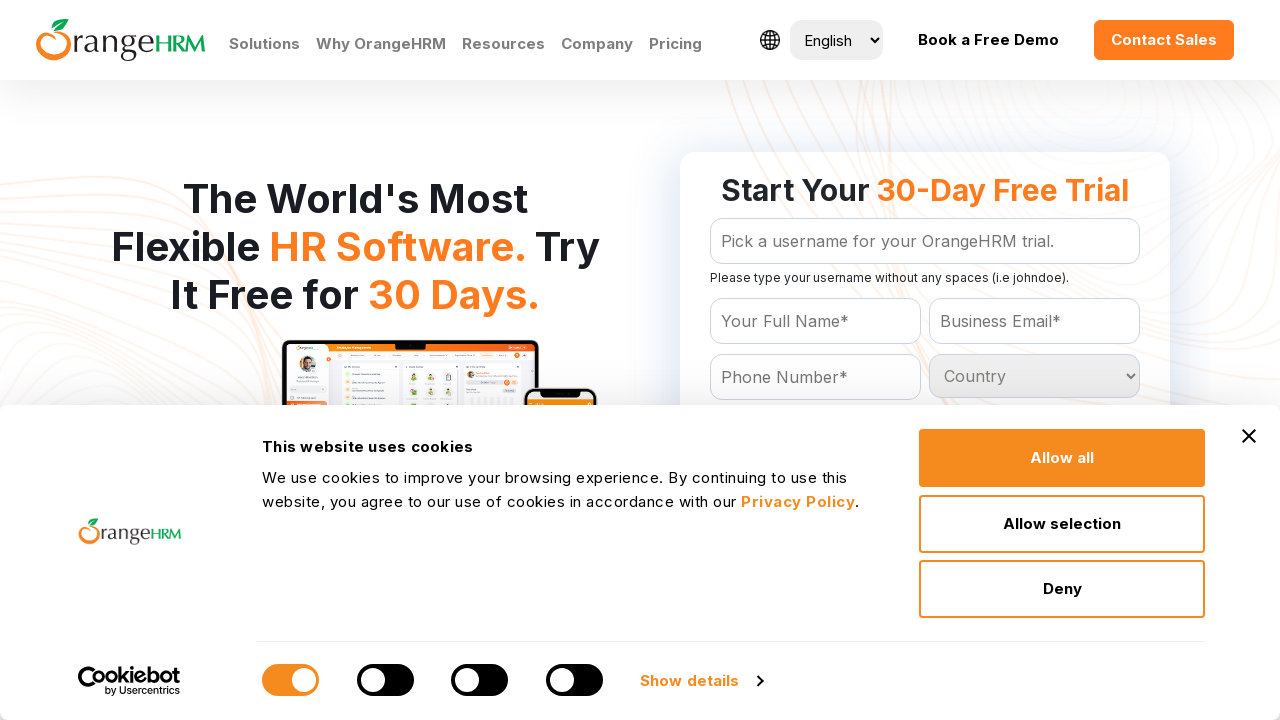

Retrieved country option: Bulgaria
	
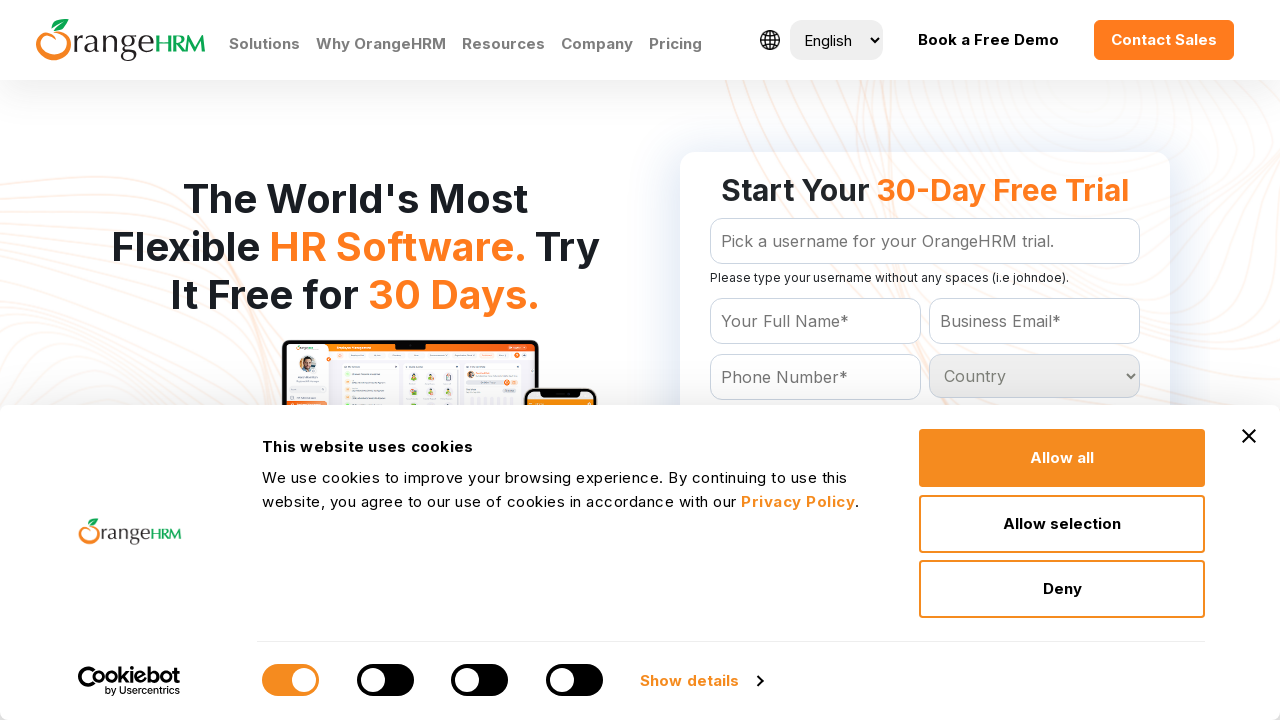

Retrieved country option: Burkina Faso
	
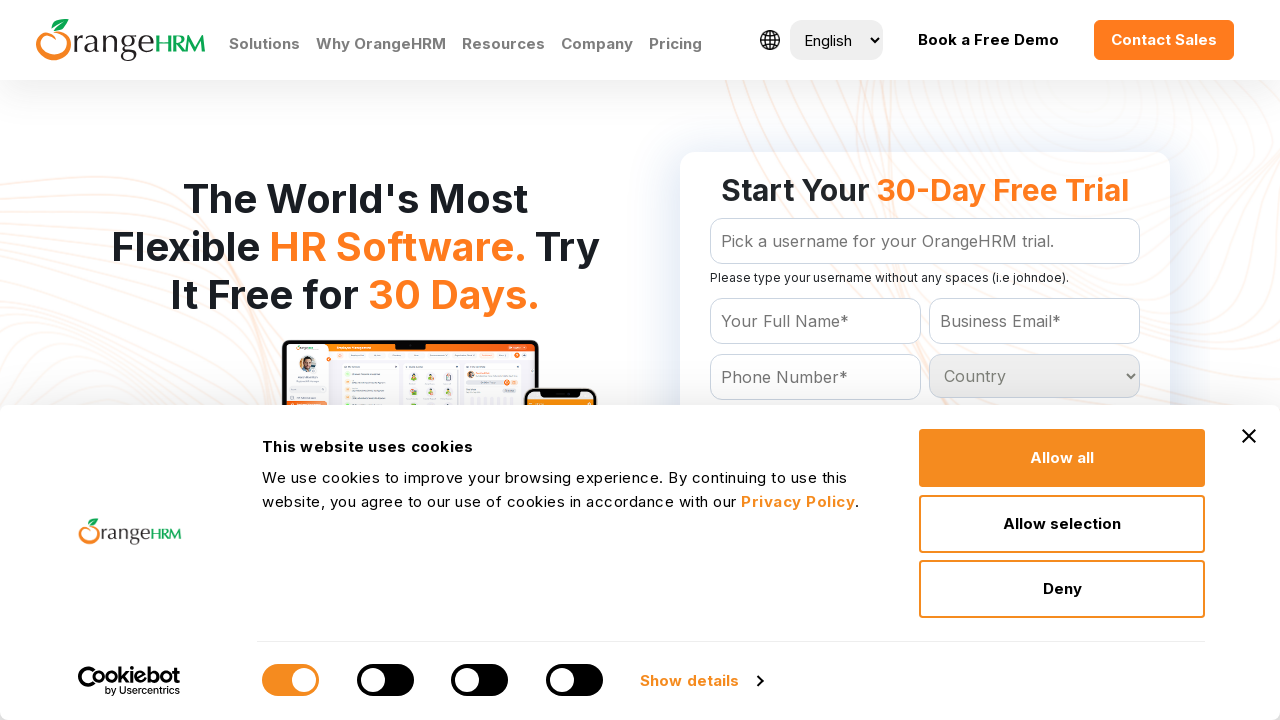

Retrieved country option: Burundi
	
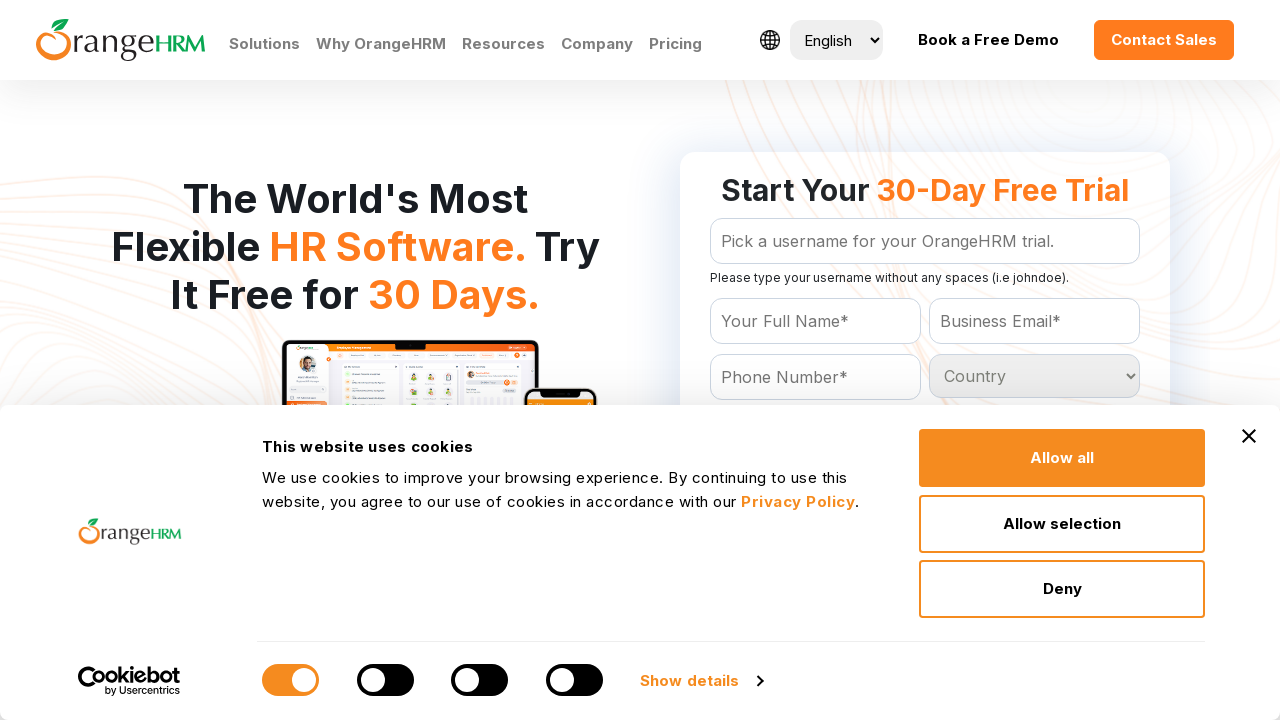

Retrieved country option: Cambodia
	
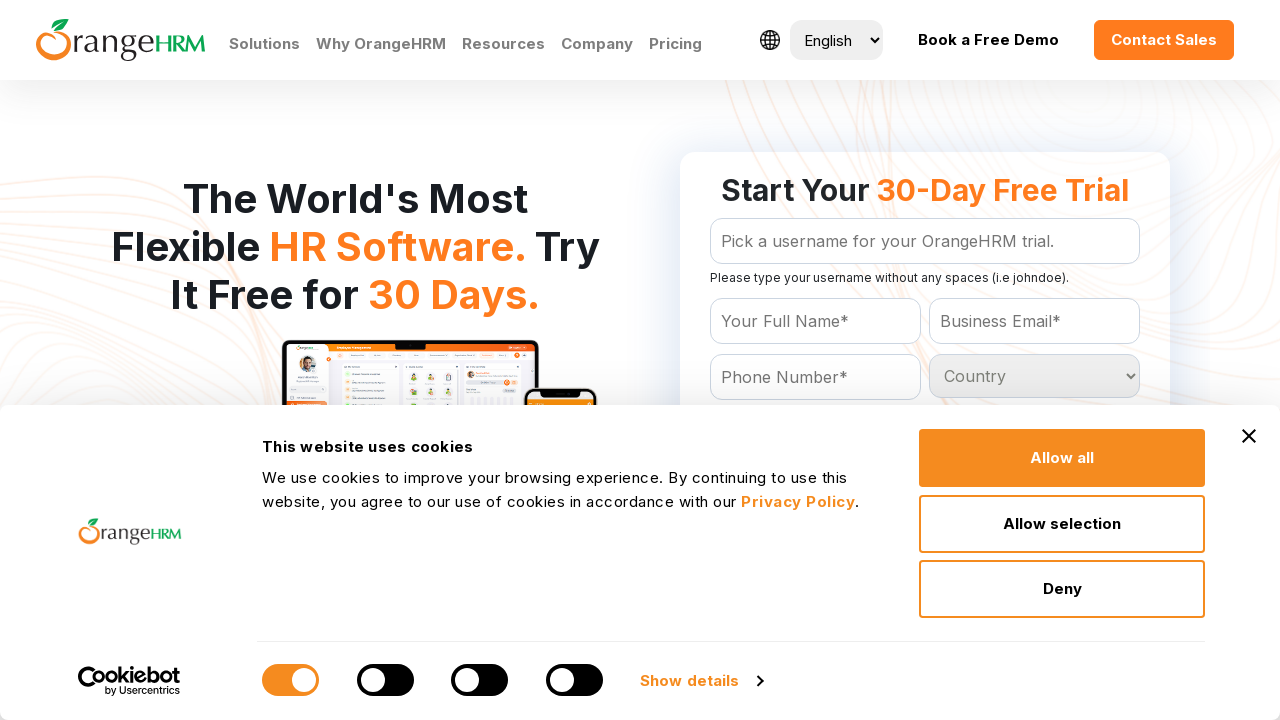

Retrieved country option: Cameroon
	
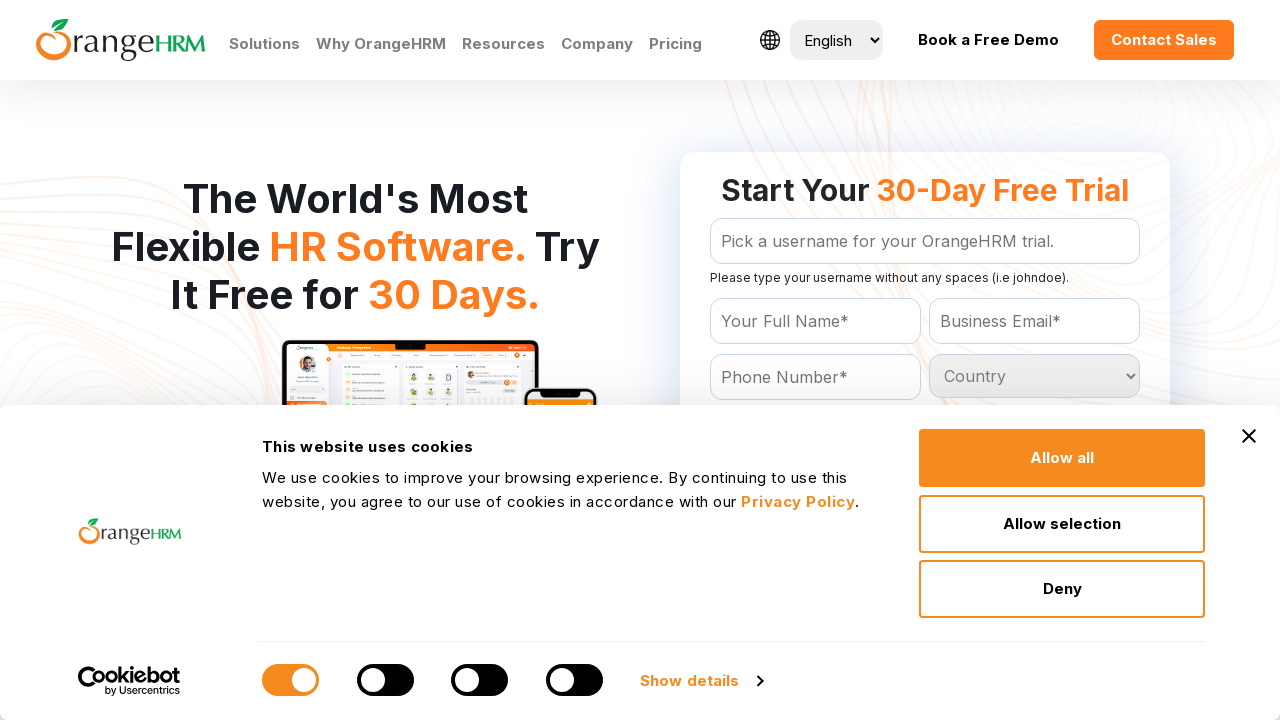

Retrieved country option: Canada
	
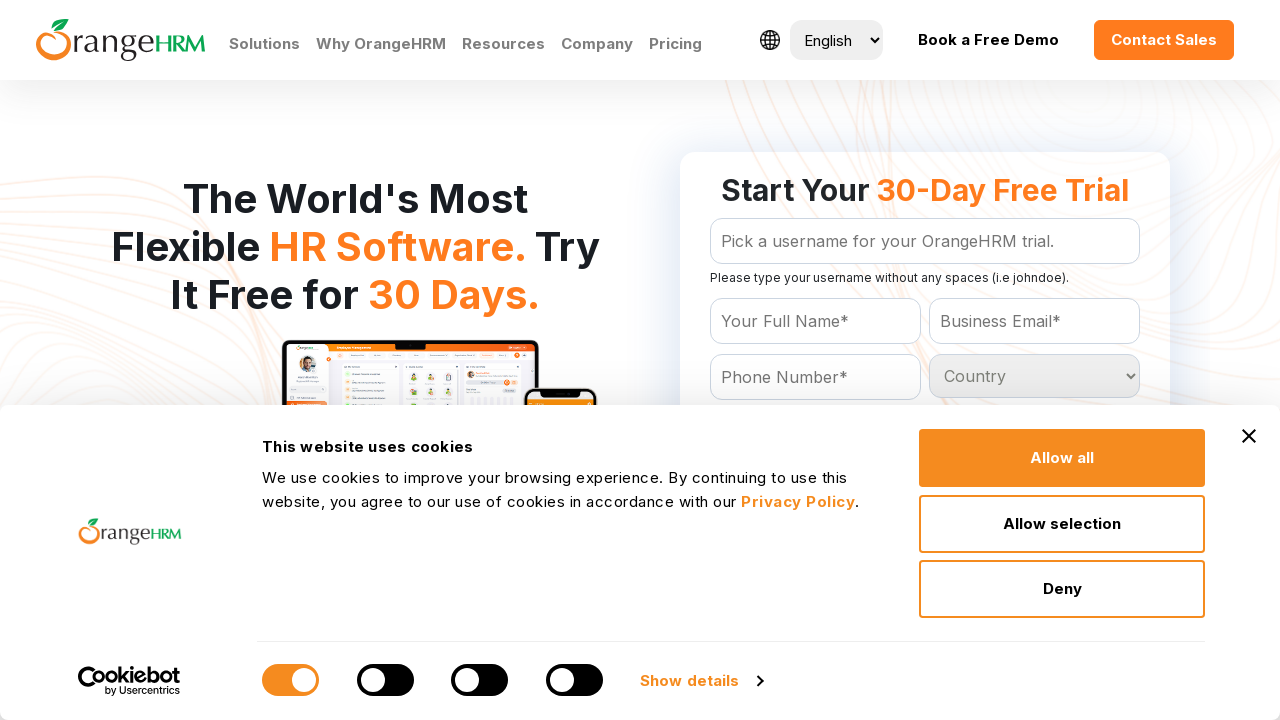

Retrieved country option: Cape Verde
	
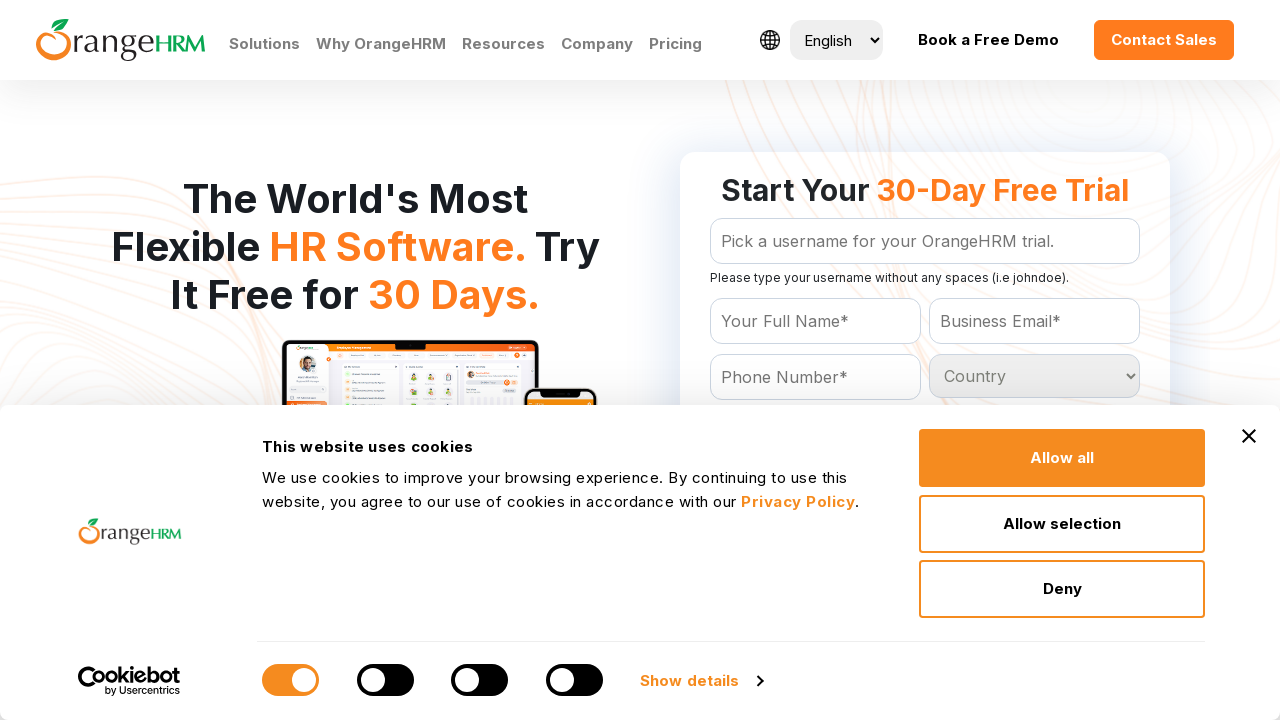

Retrieved country option: Cayman Islands
	
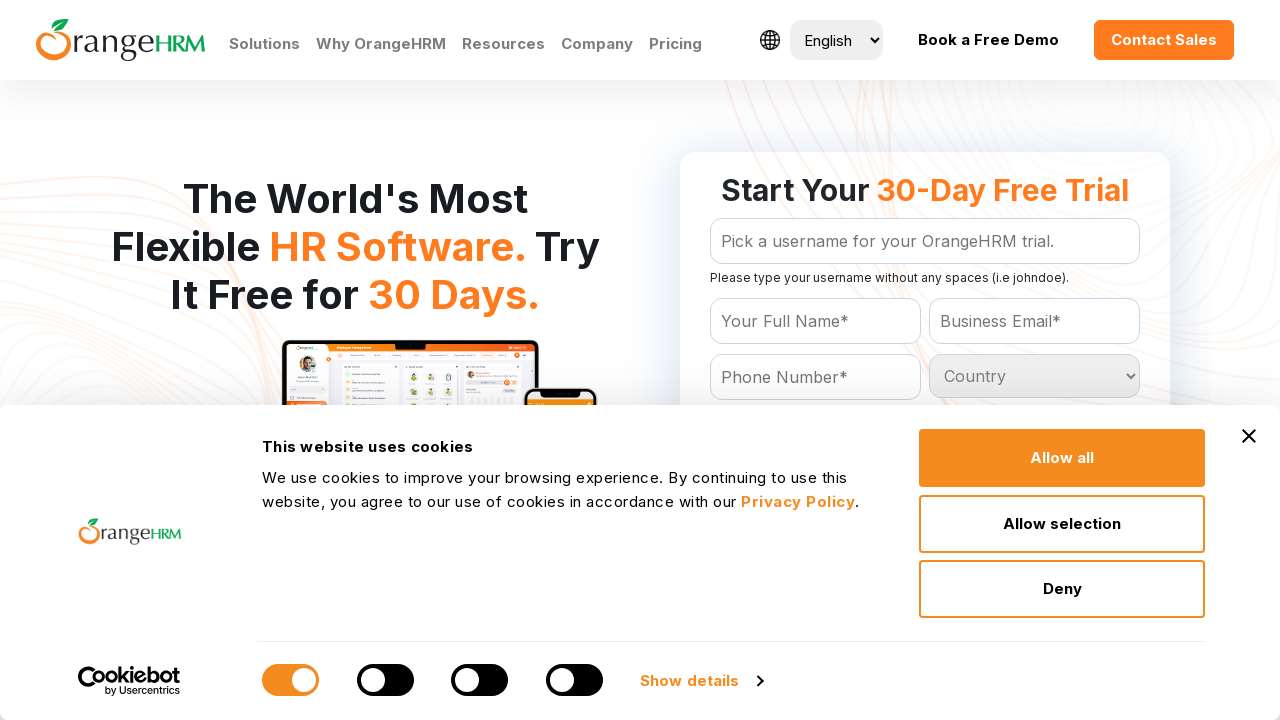

Retrieved country option: Central African Republic
	
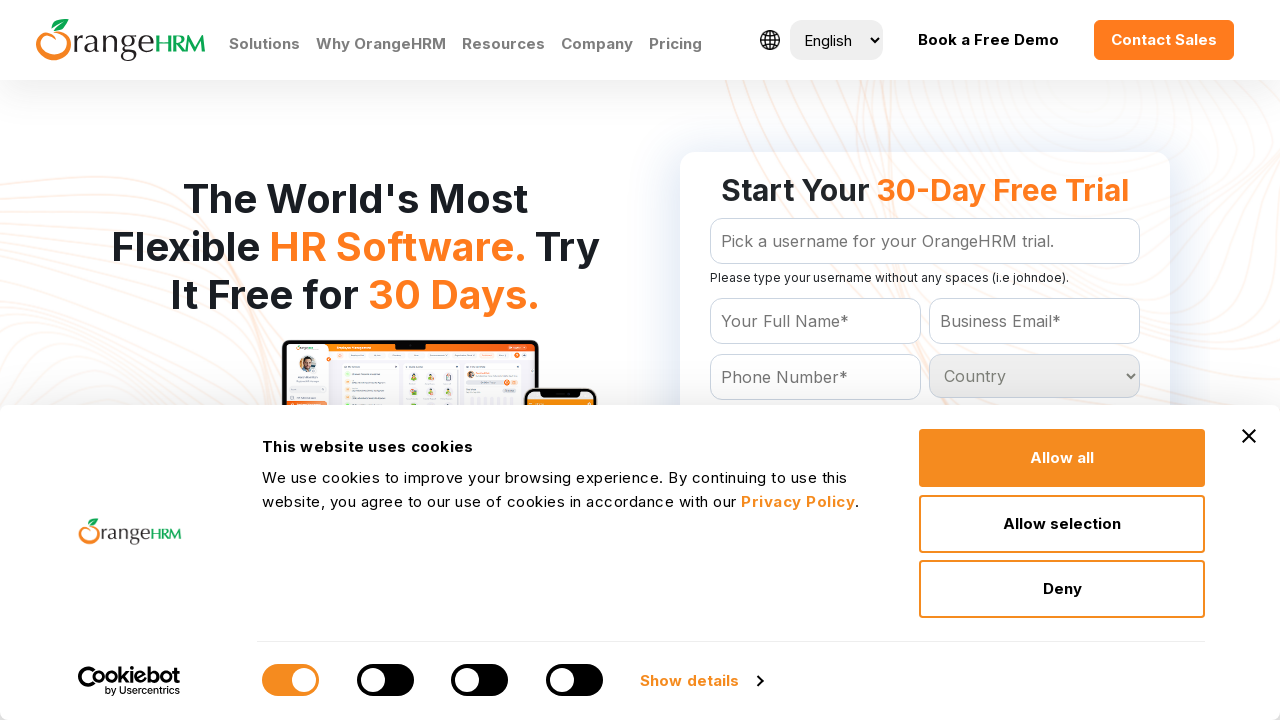

Retrieved country option: Chad
	
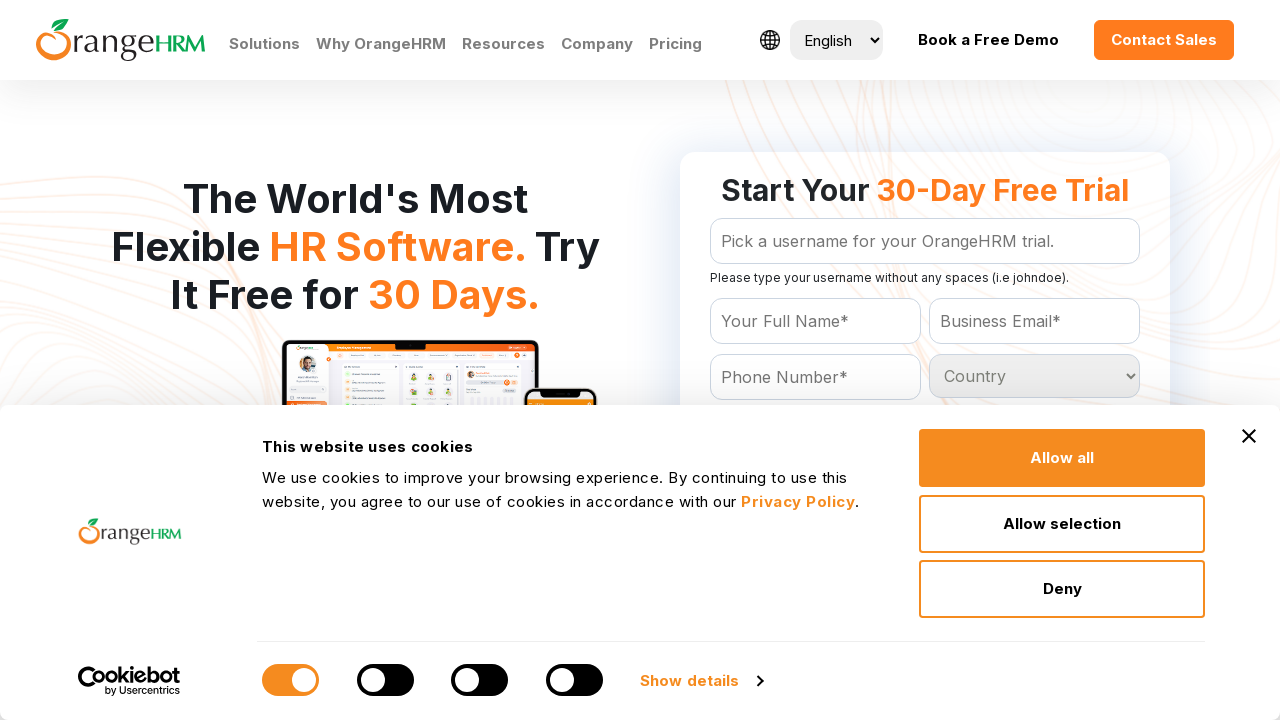

Retrieved country option: Chile
	
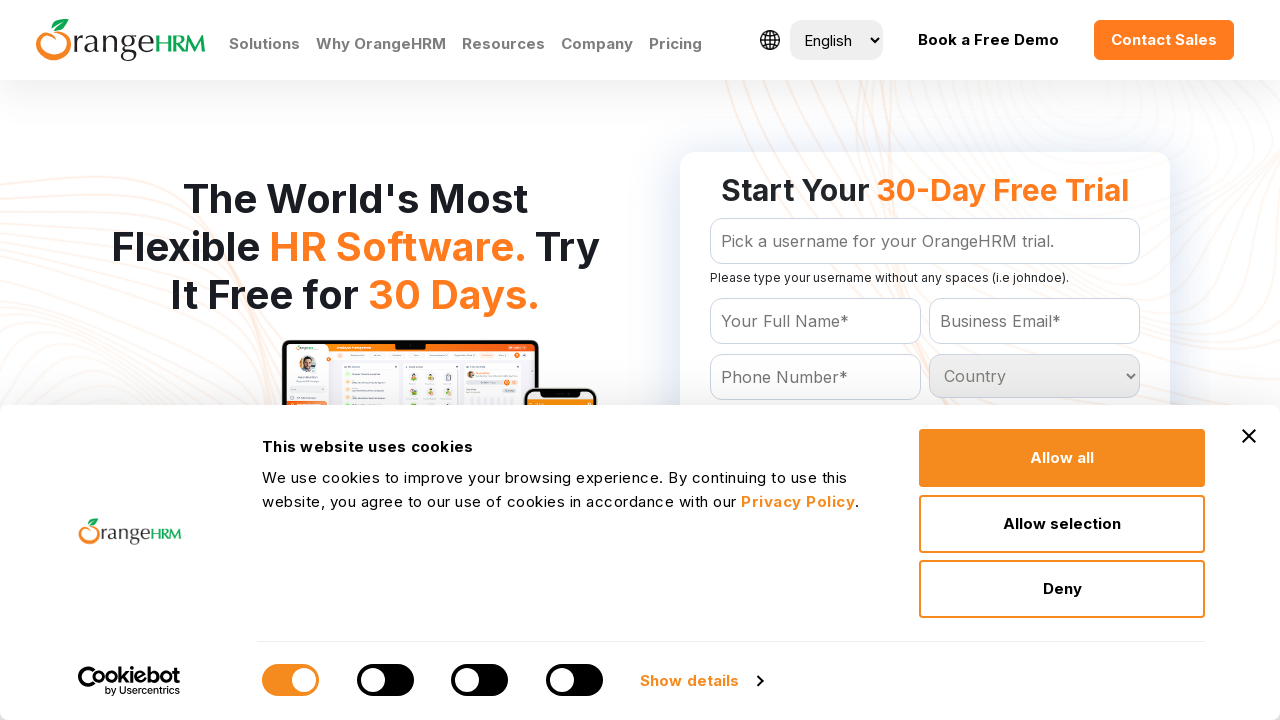

Retrieved country option: China
	
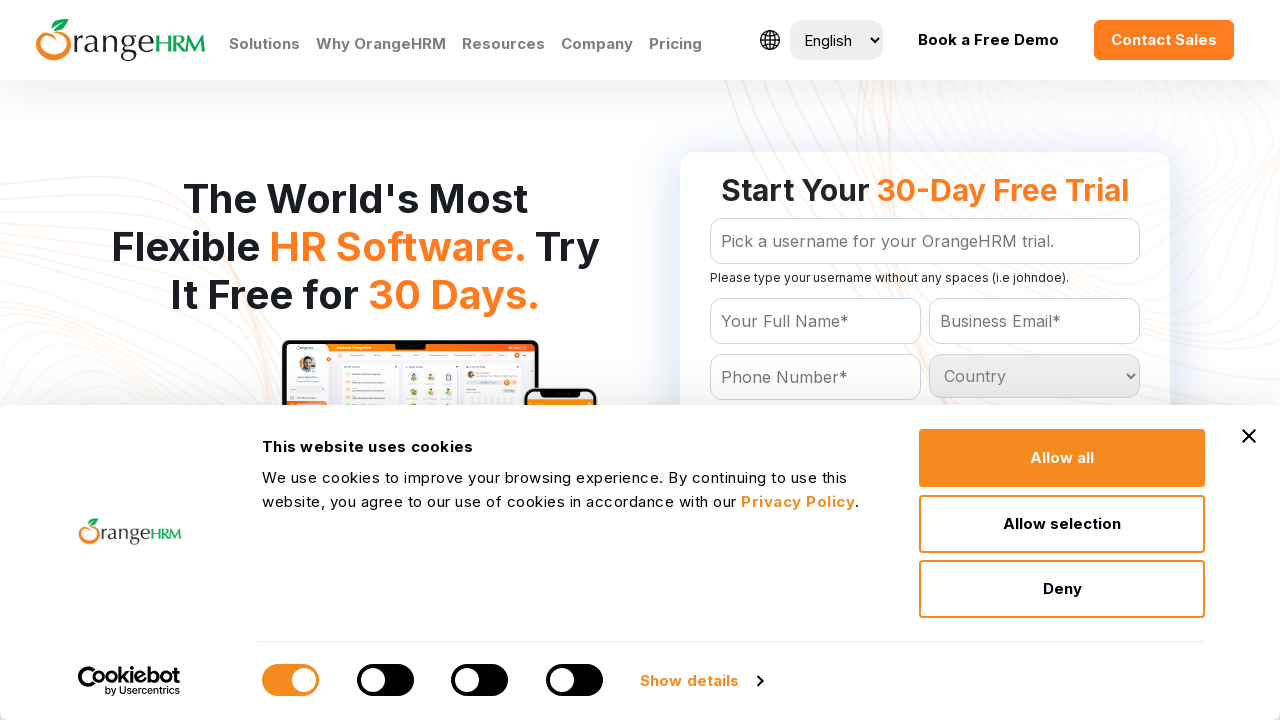

Retrieved country option: Christmas Island
	
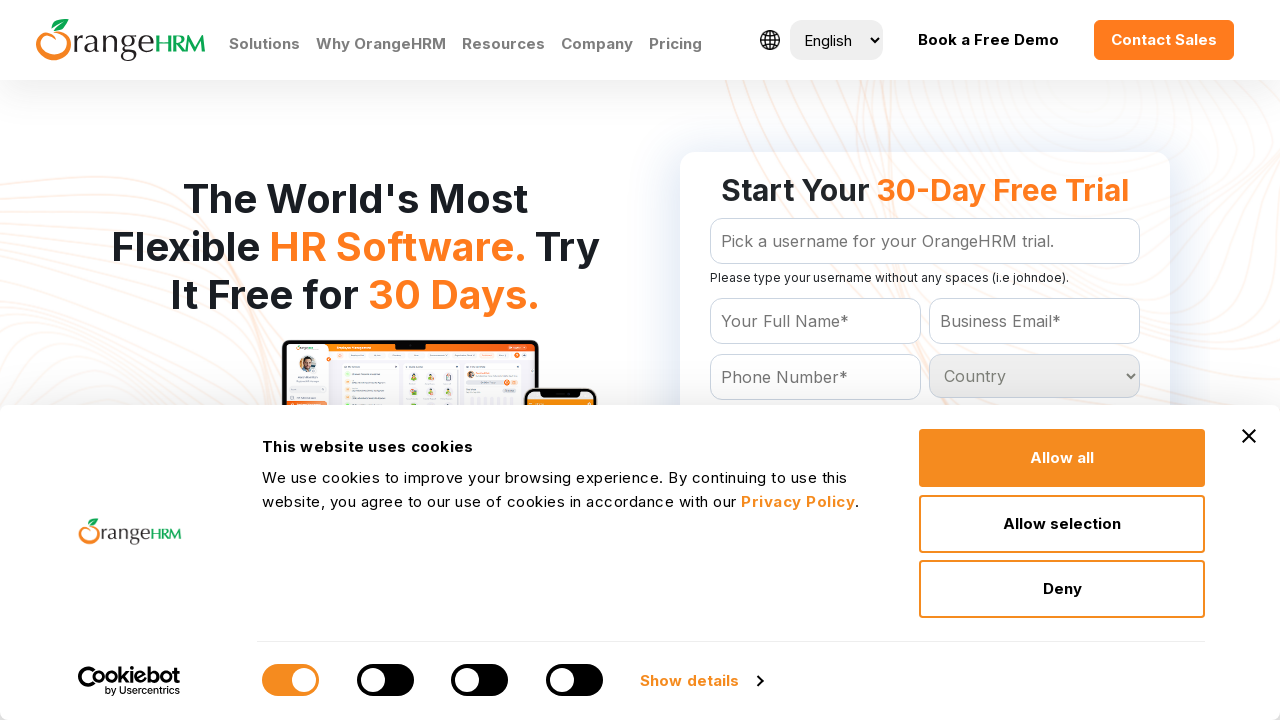

Retrieved country option: Cocos (Keeling) Islands
	
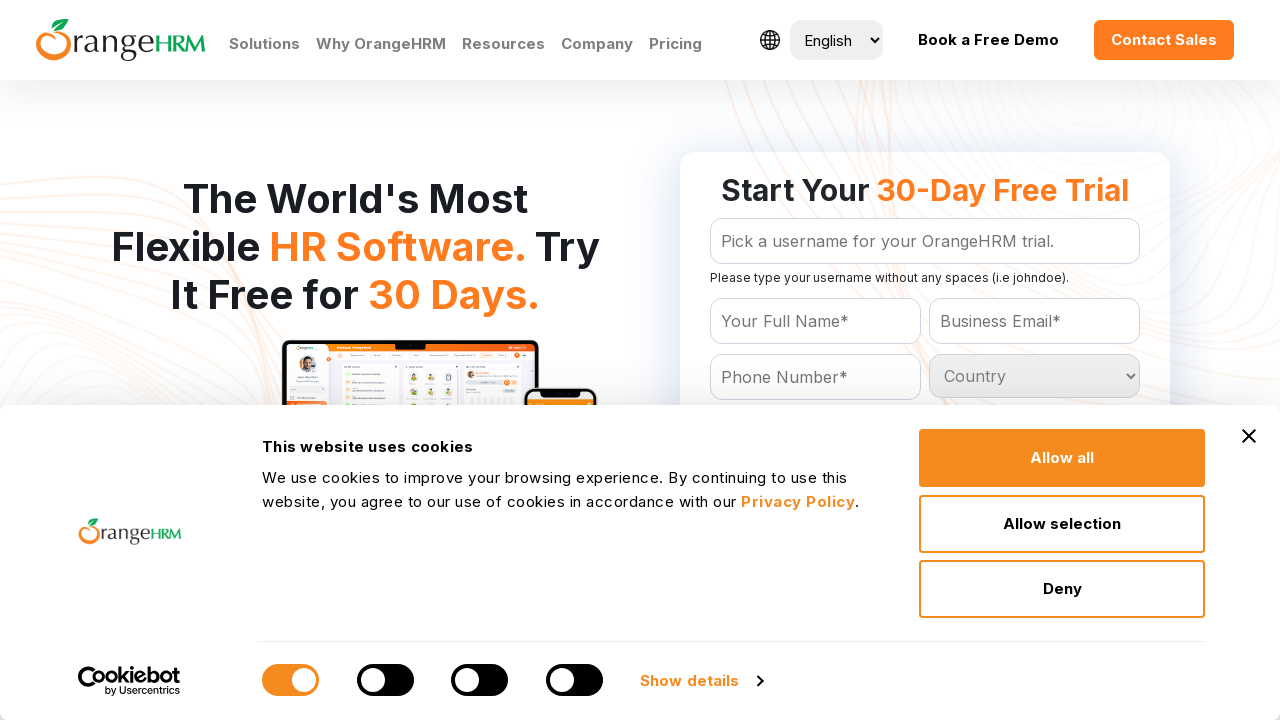

Retrieved country option: Colombia
	
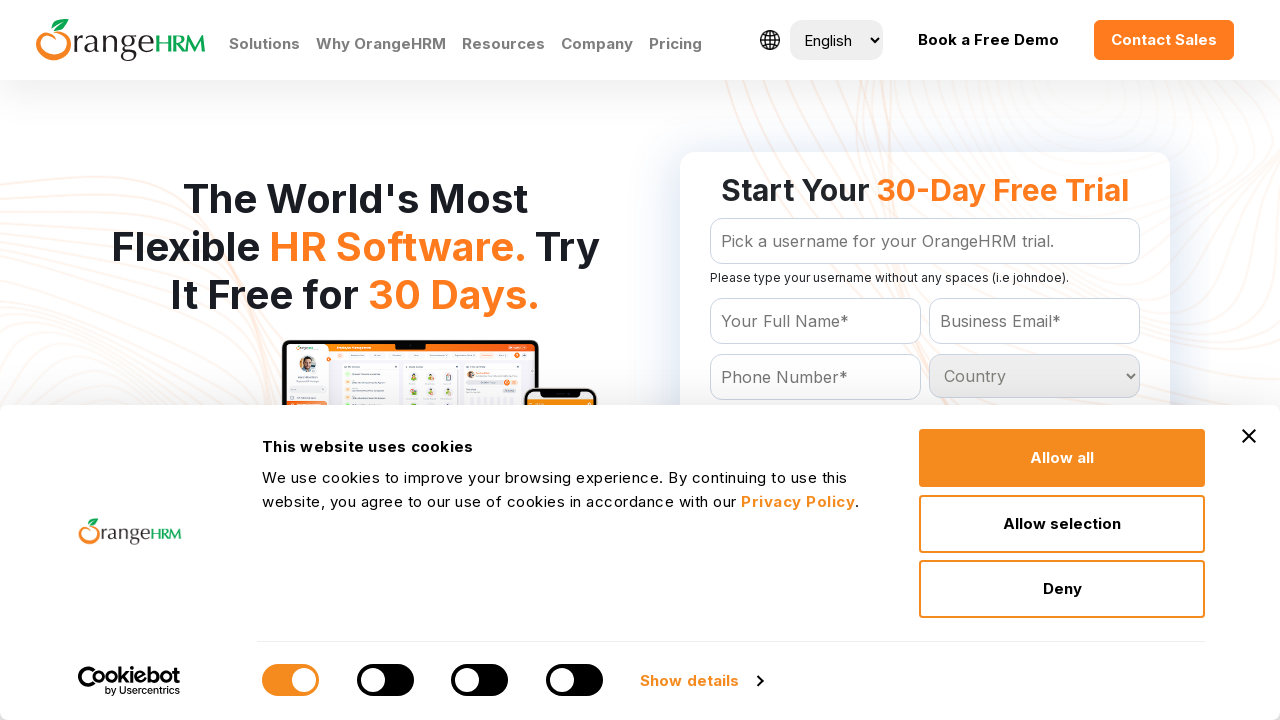

Retrieved country option: Comoros
	
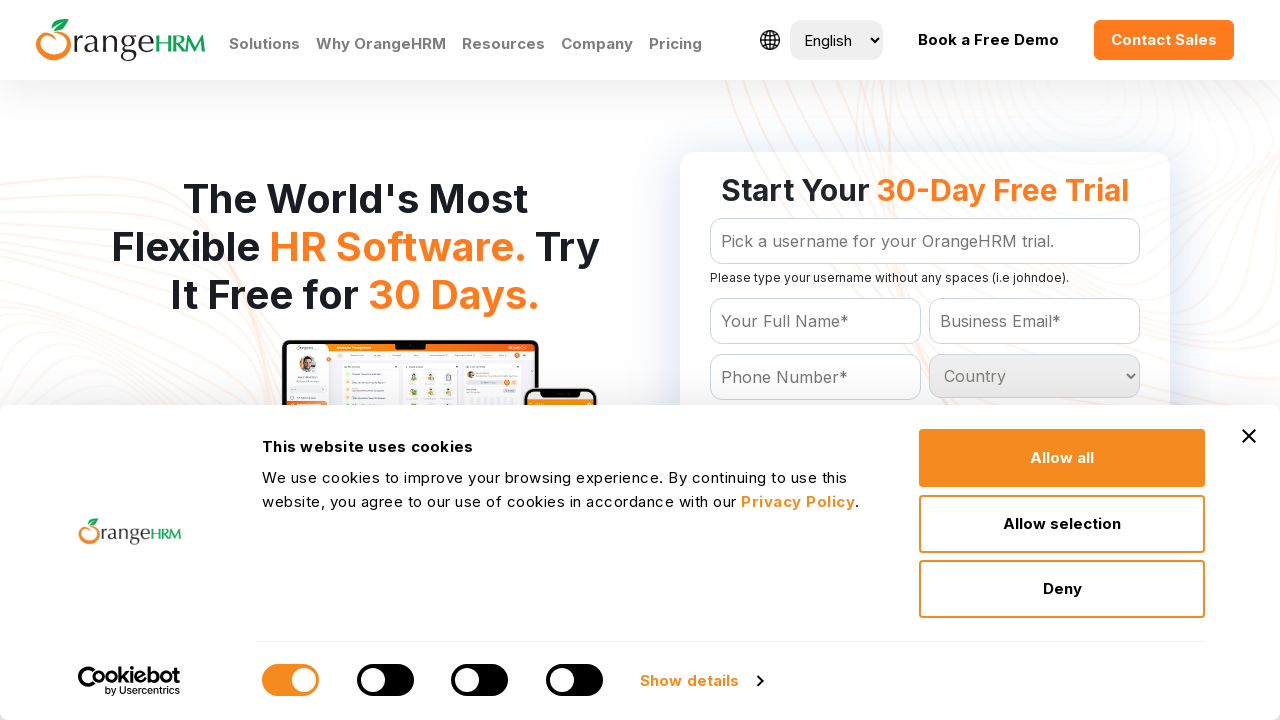

Retrieved country option: Congo
	
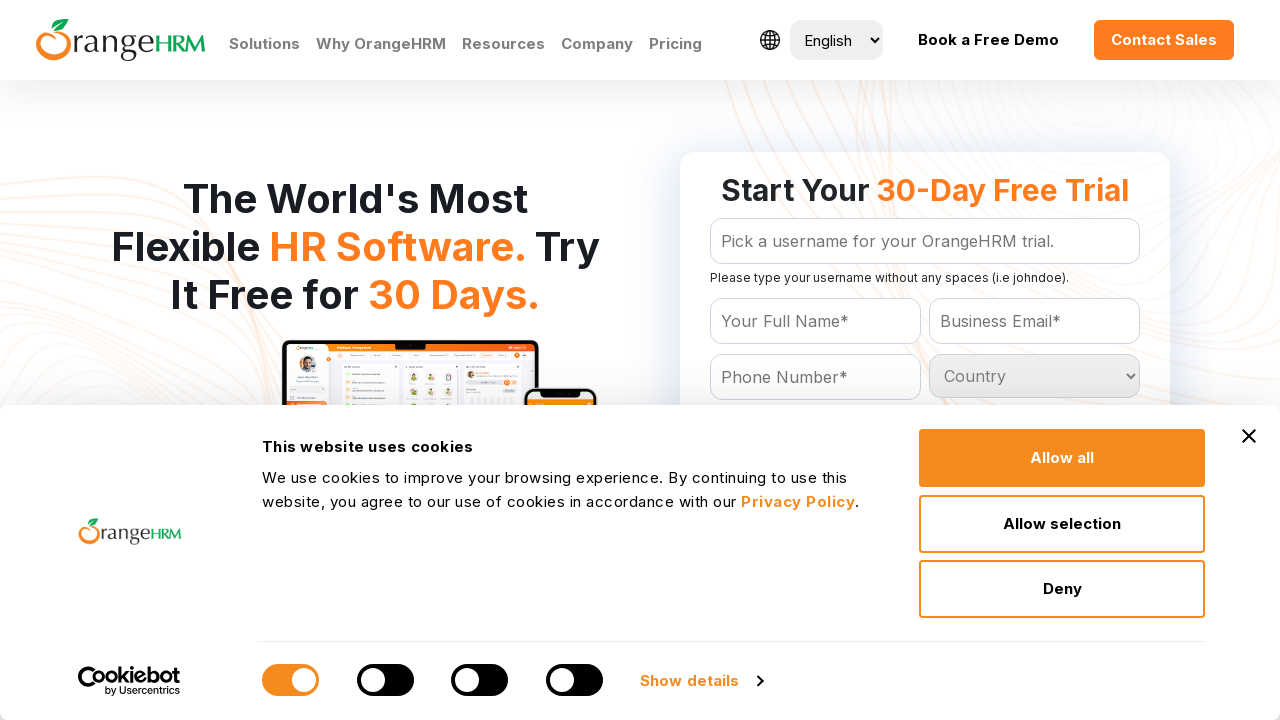

Retrieved country option: Cook Islands
	
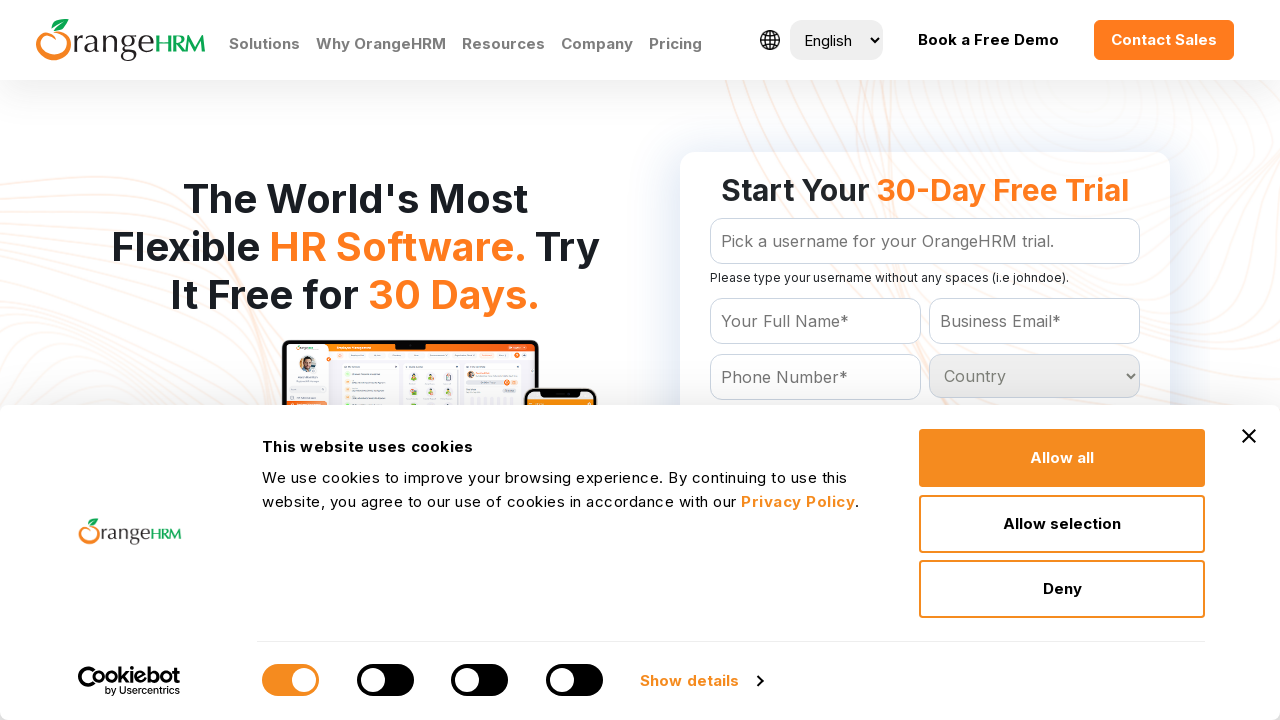

Retrieved country option: Costa Rica
	
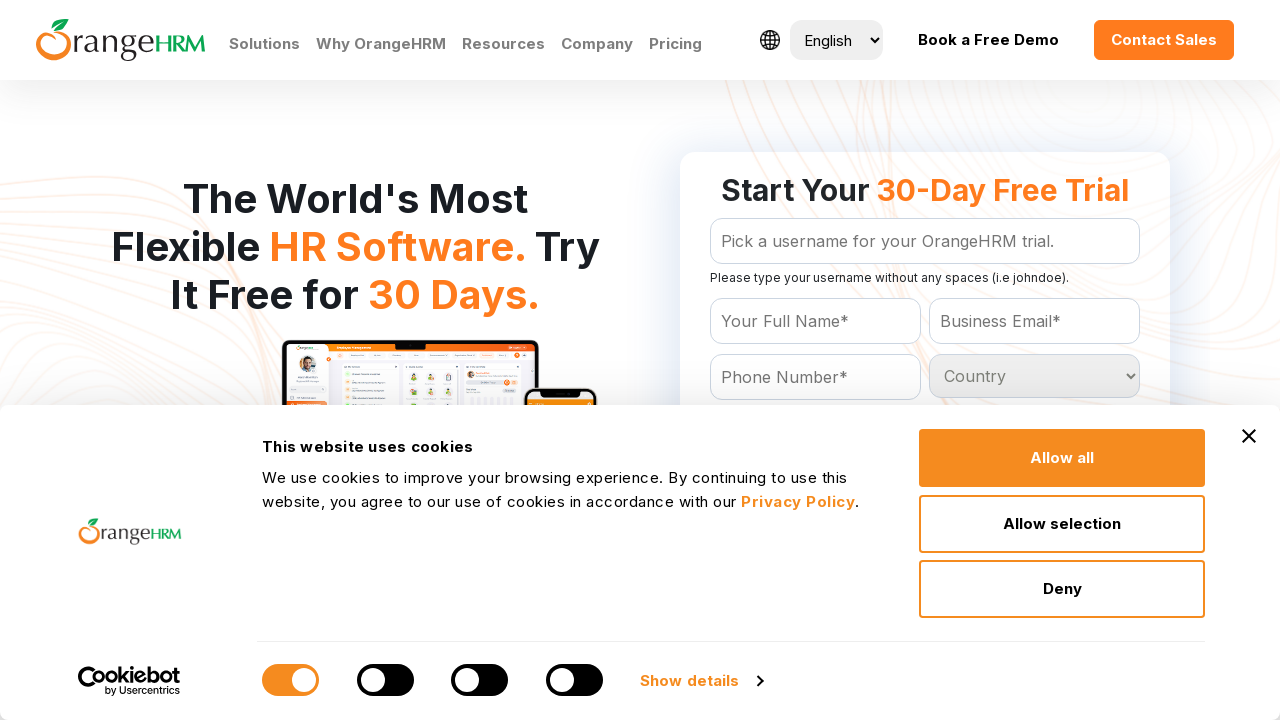

Retrieved country option: Cote D'Ivoire
	
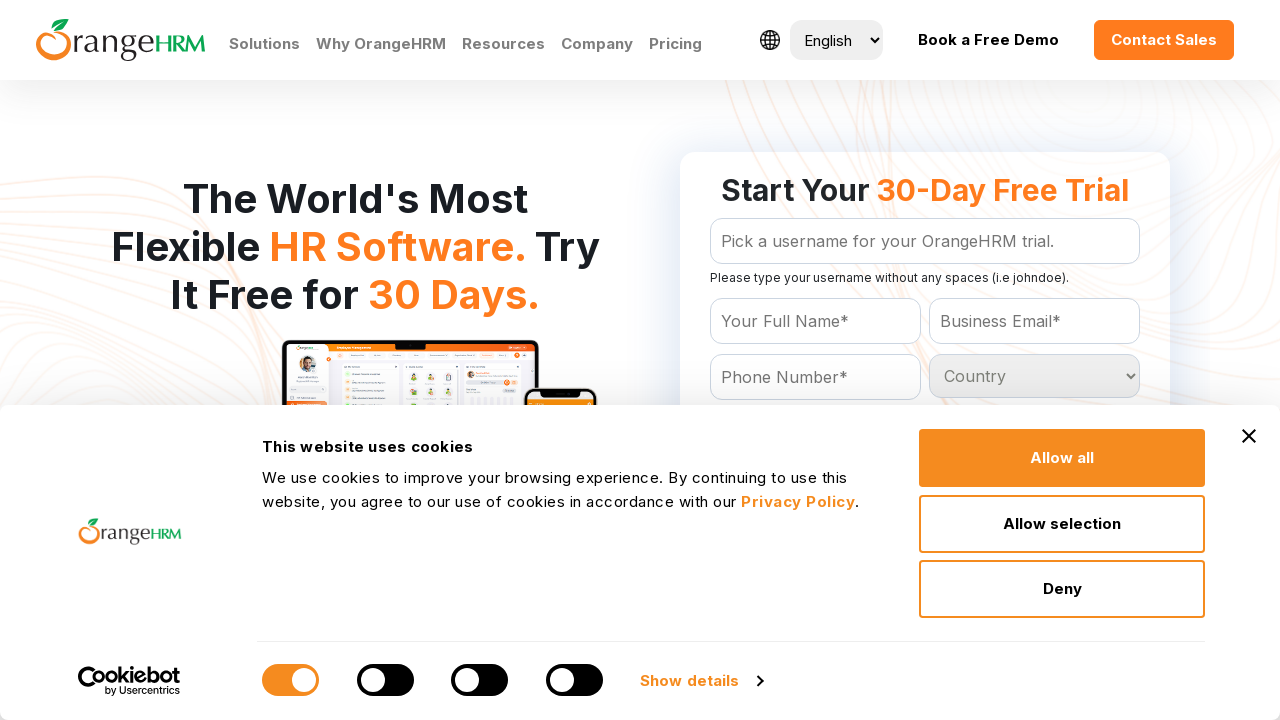

Retrieved country option: Croatia
	
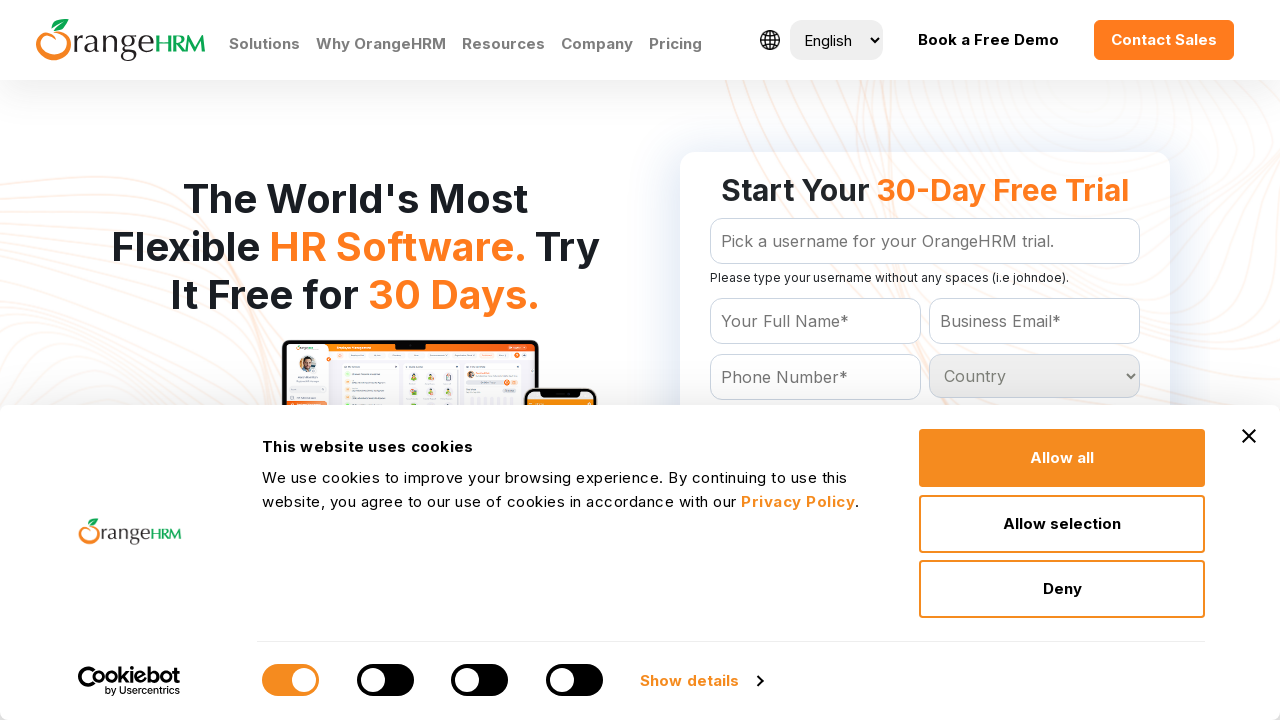

Retrieved country option: Cuba
	
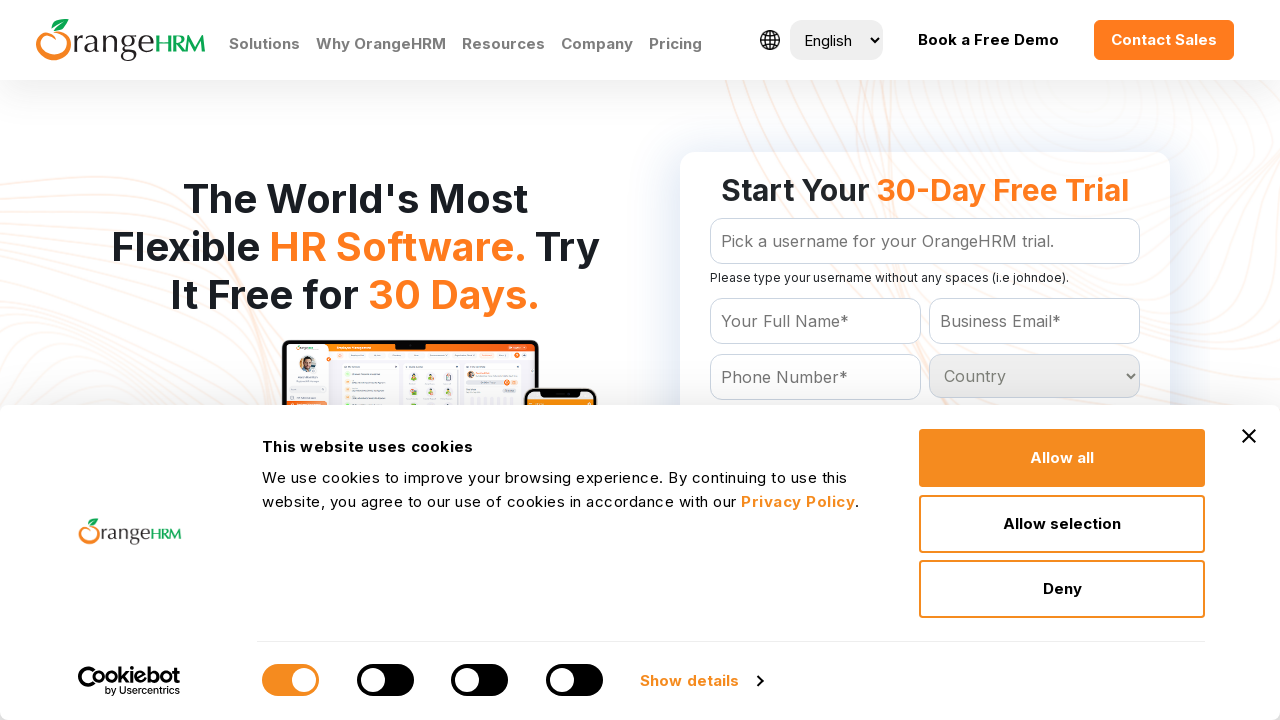

Retrieved country option: Cyprus
	
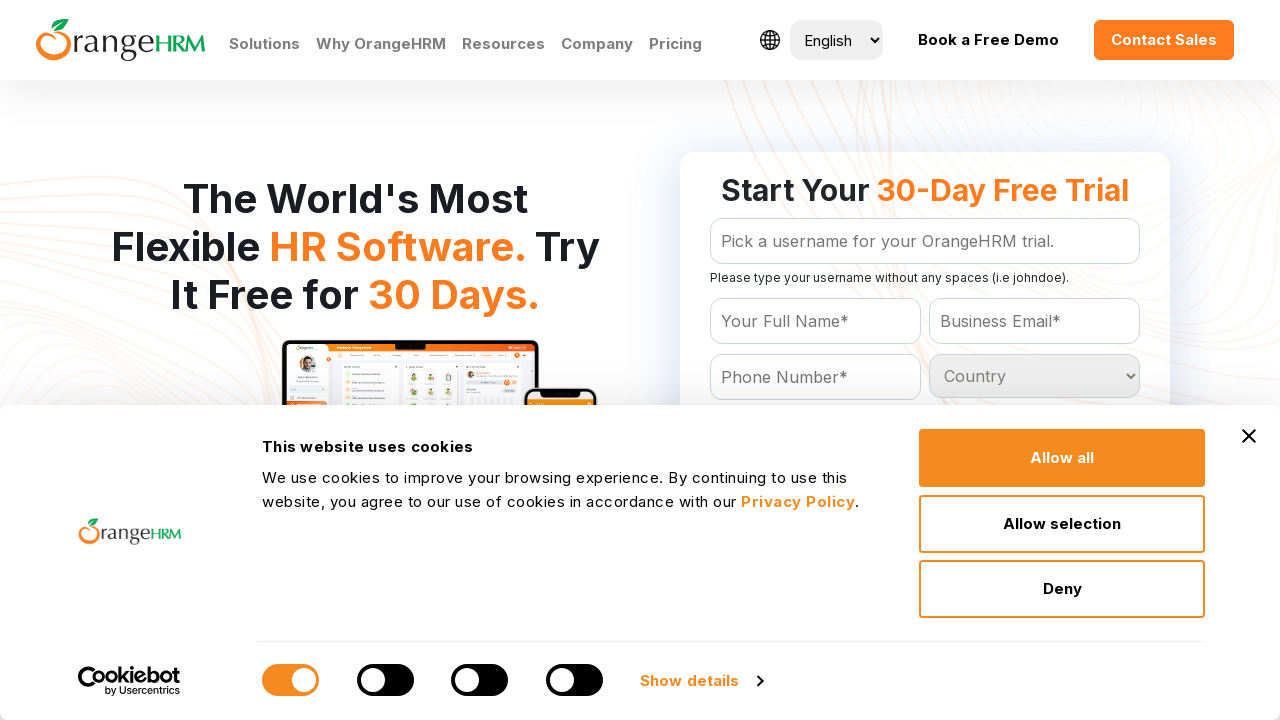

Retrieved country option: Czech Republic
	
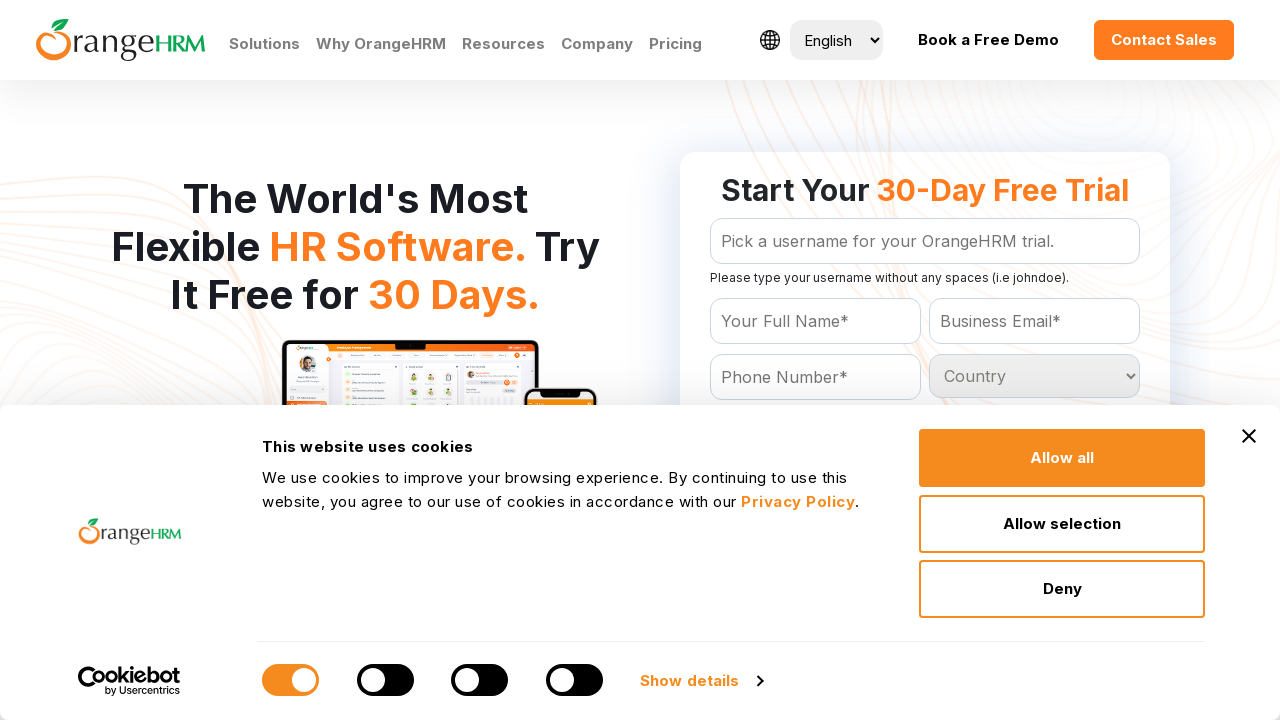

Retrieved country option: Denmark
	
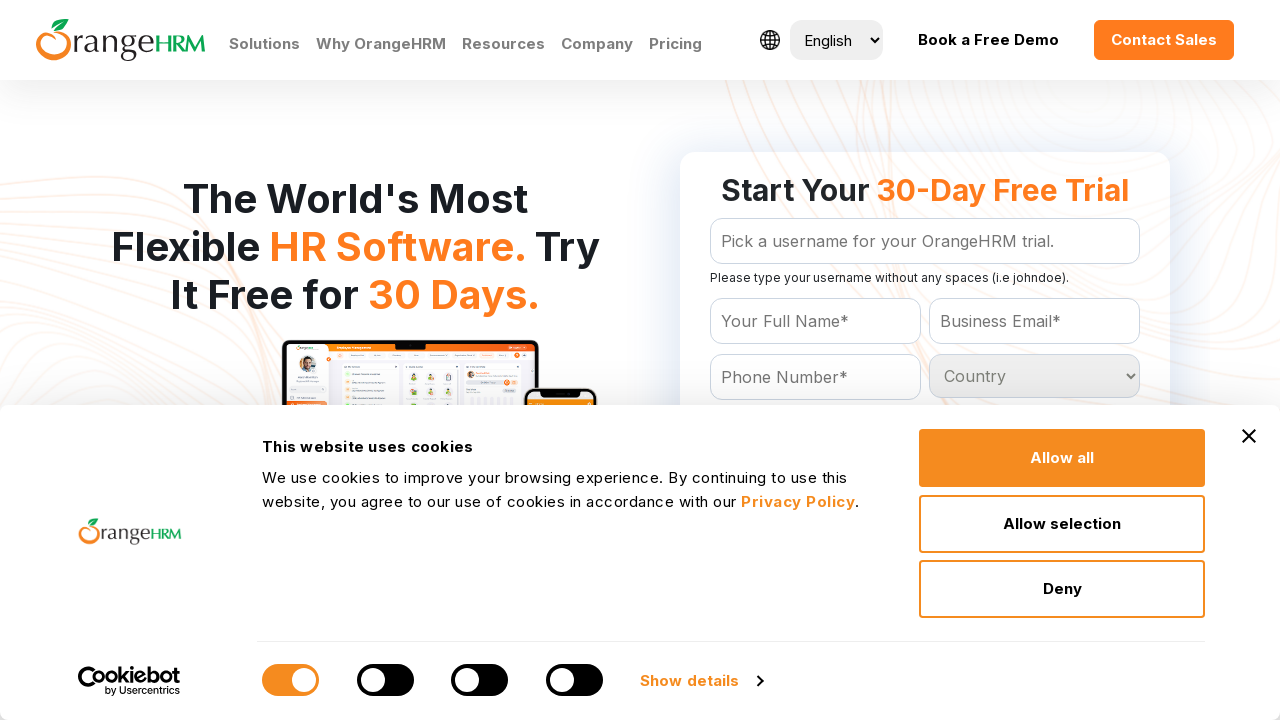

Retrieved country option: Djibouti
	
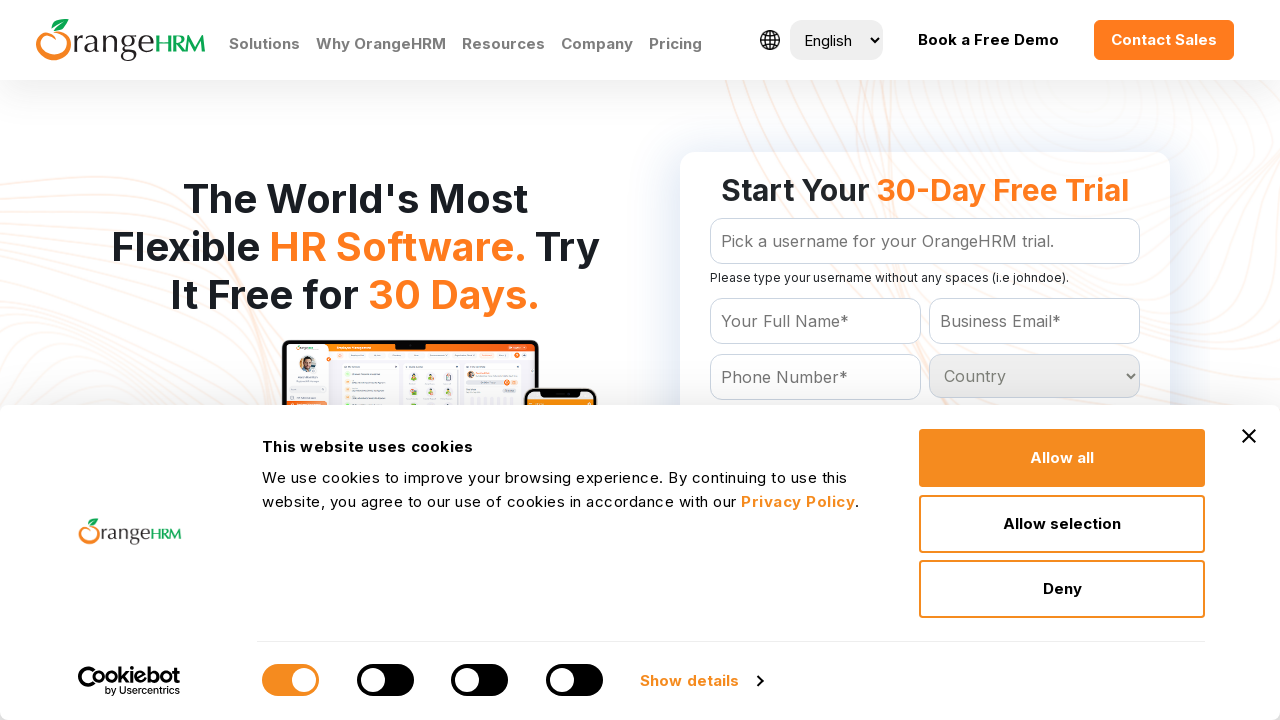

Retrieved country option: Dominica
	
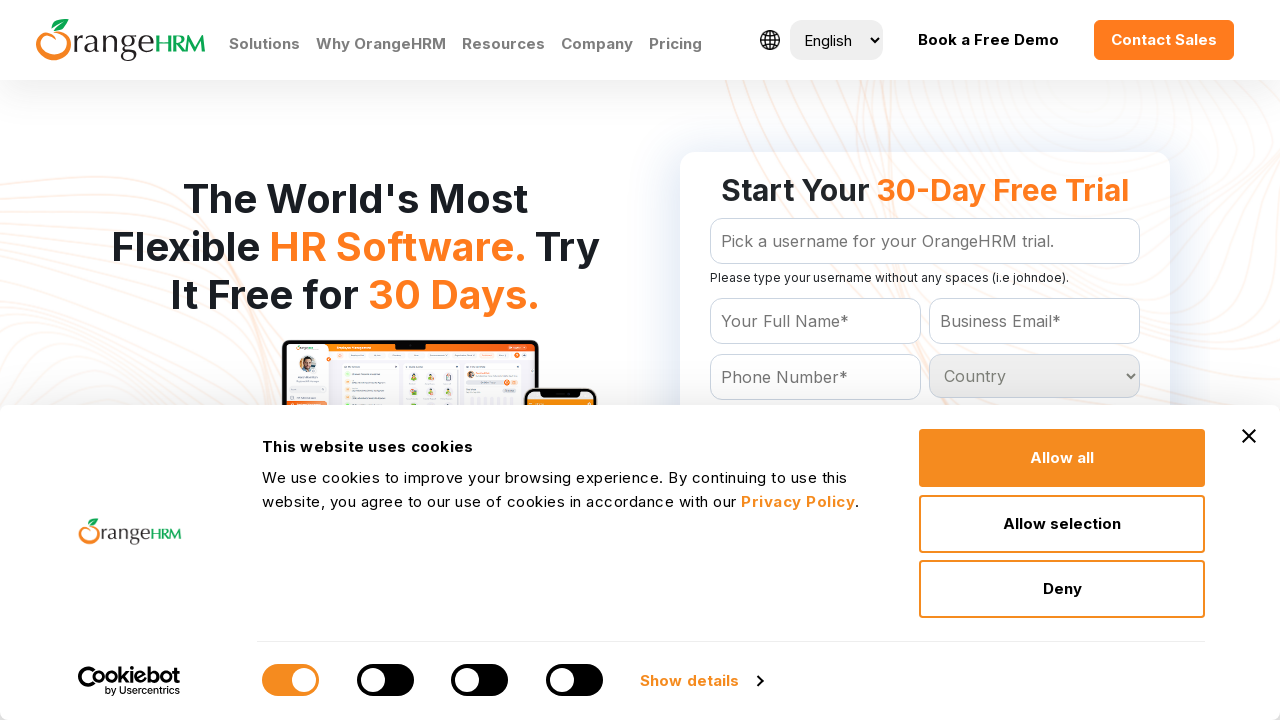

Retrieved country option: Dominican Republic
	
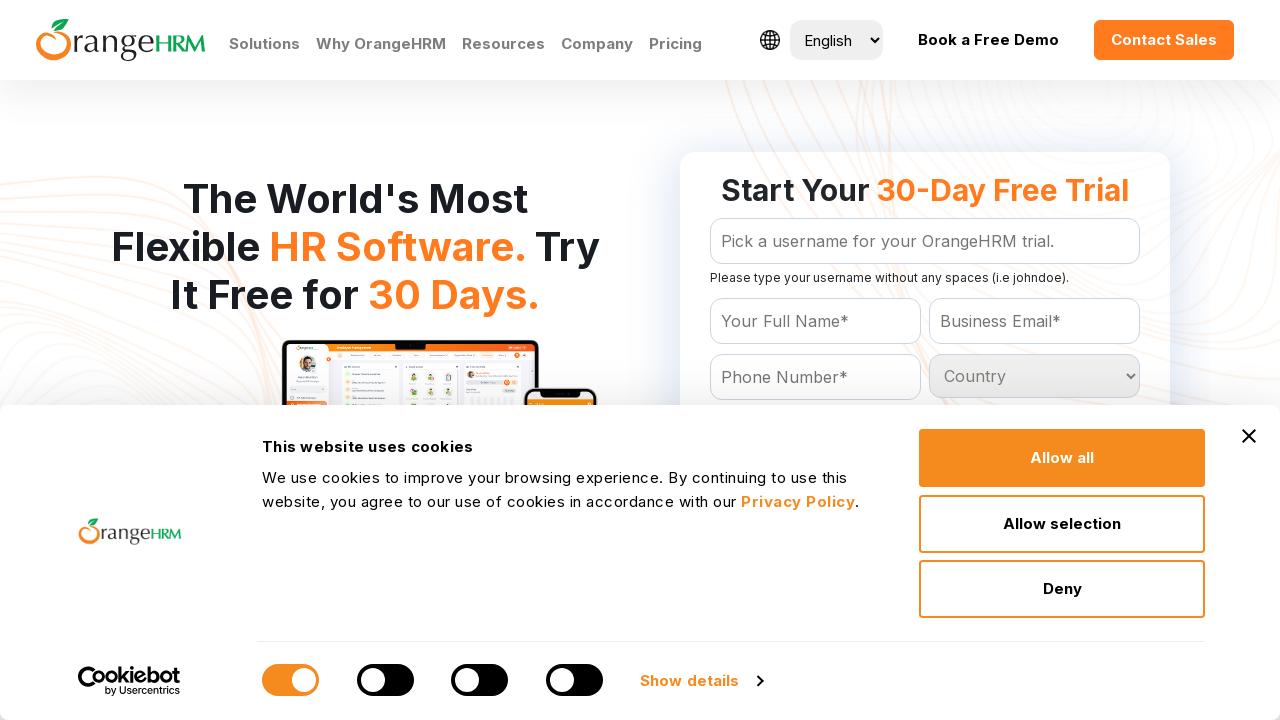

Retrieved country option: East Timor
	
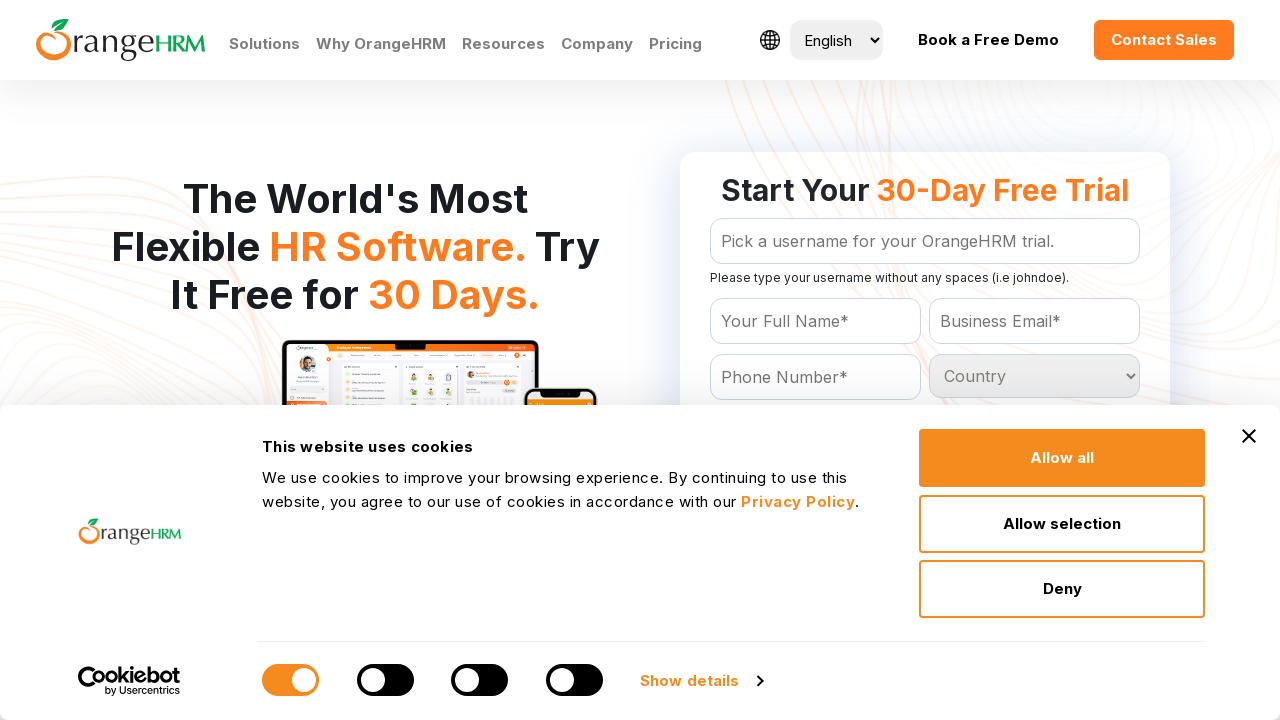

Retrieved country option: Ecuador
	
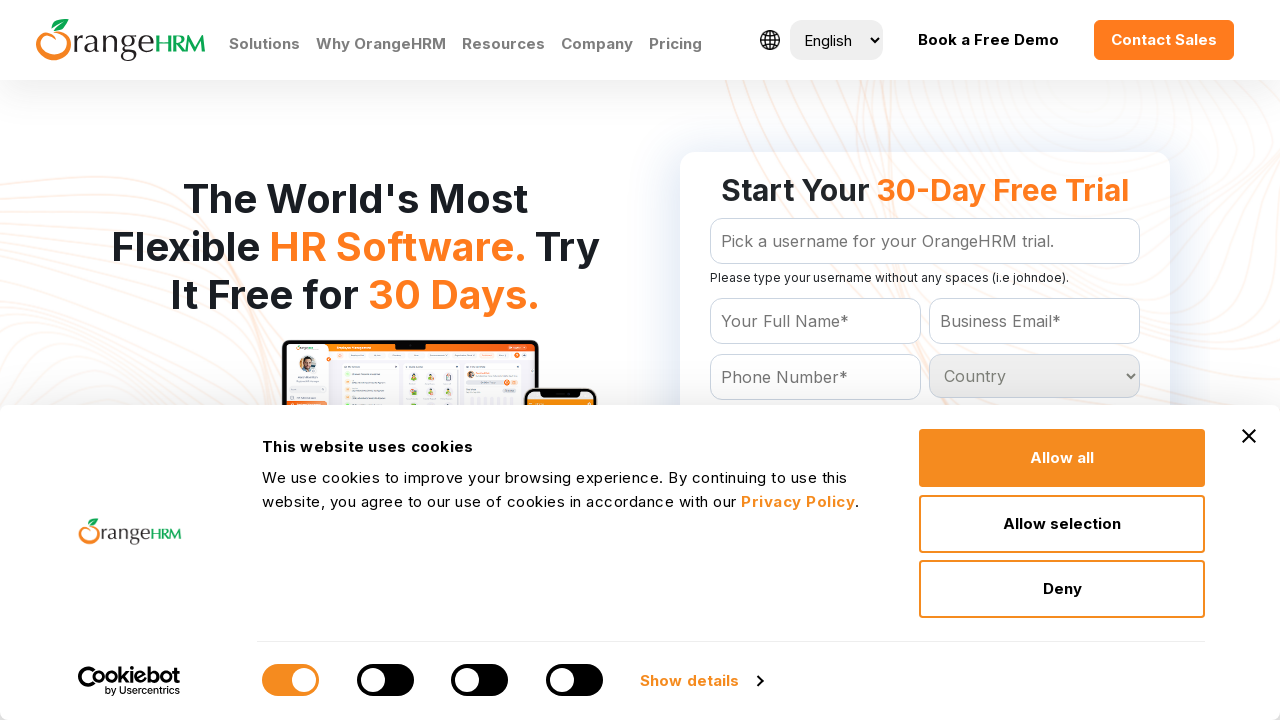

Retrieved country option: Egypt
	
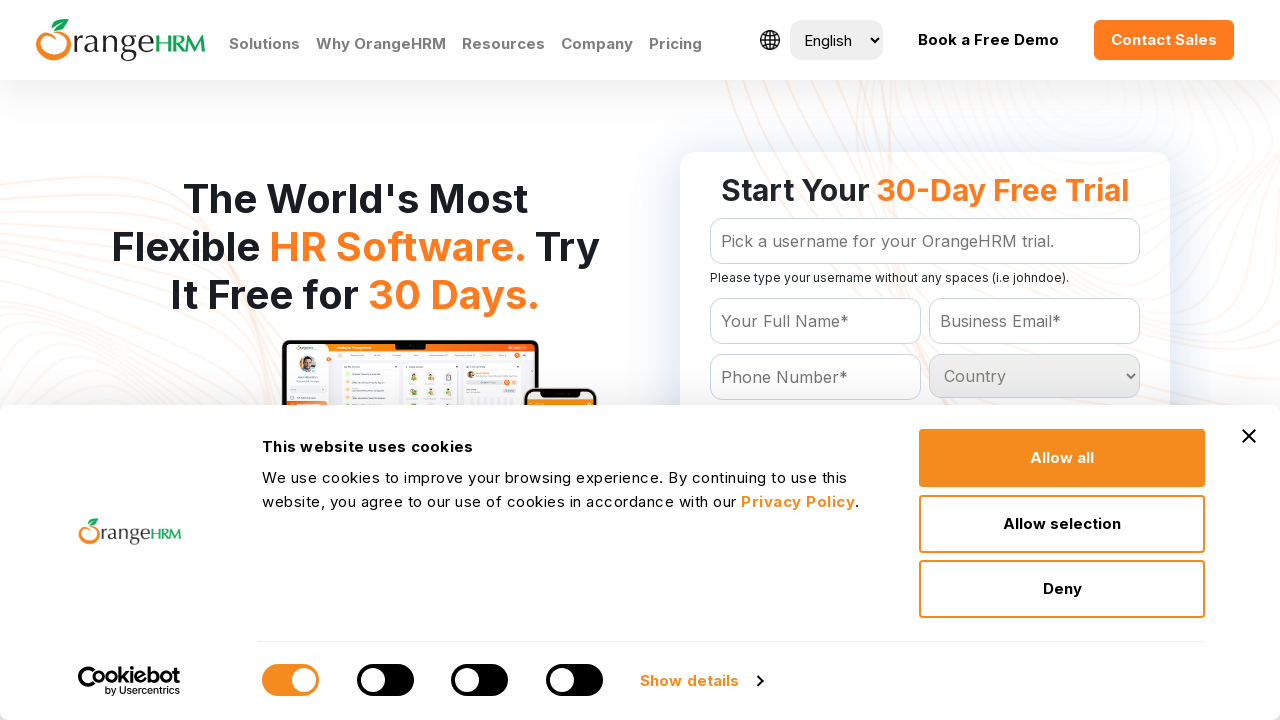

Retrieved country option: El Salvador
	
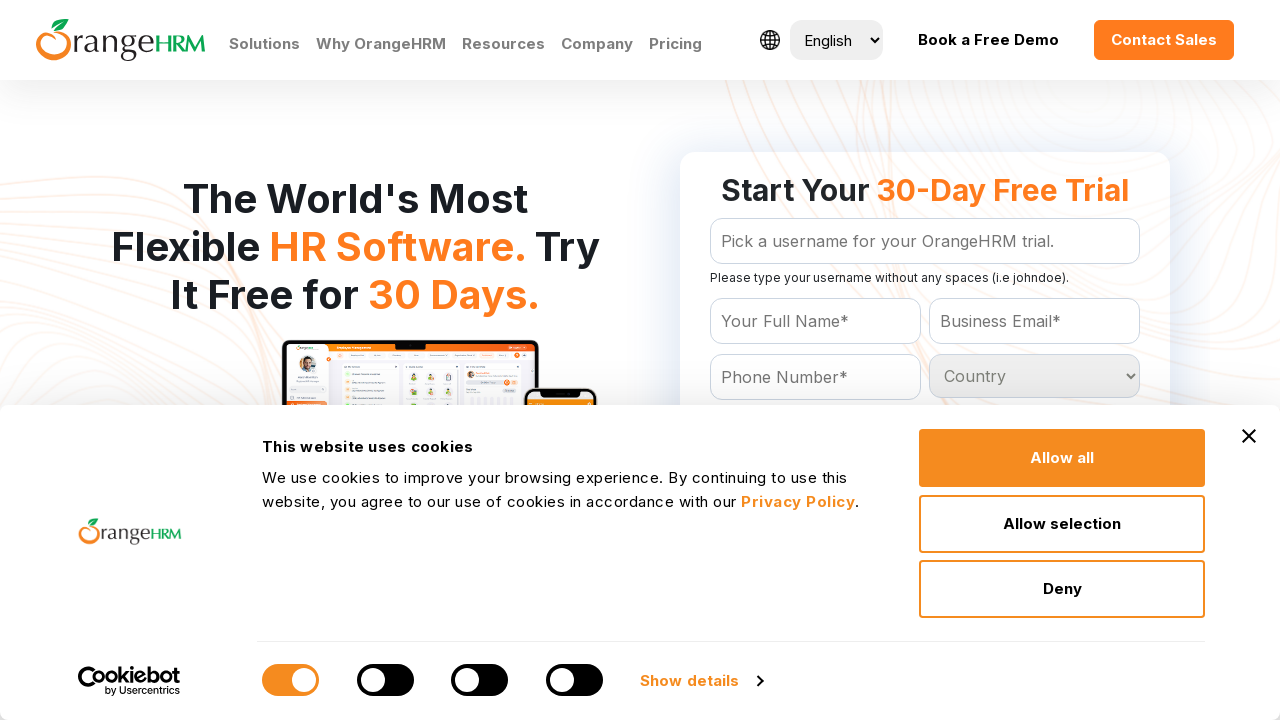

Retrieved country option: Equatorial Guinea
	
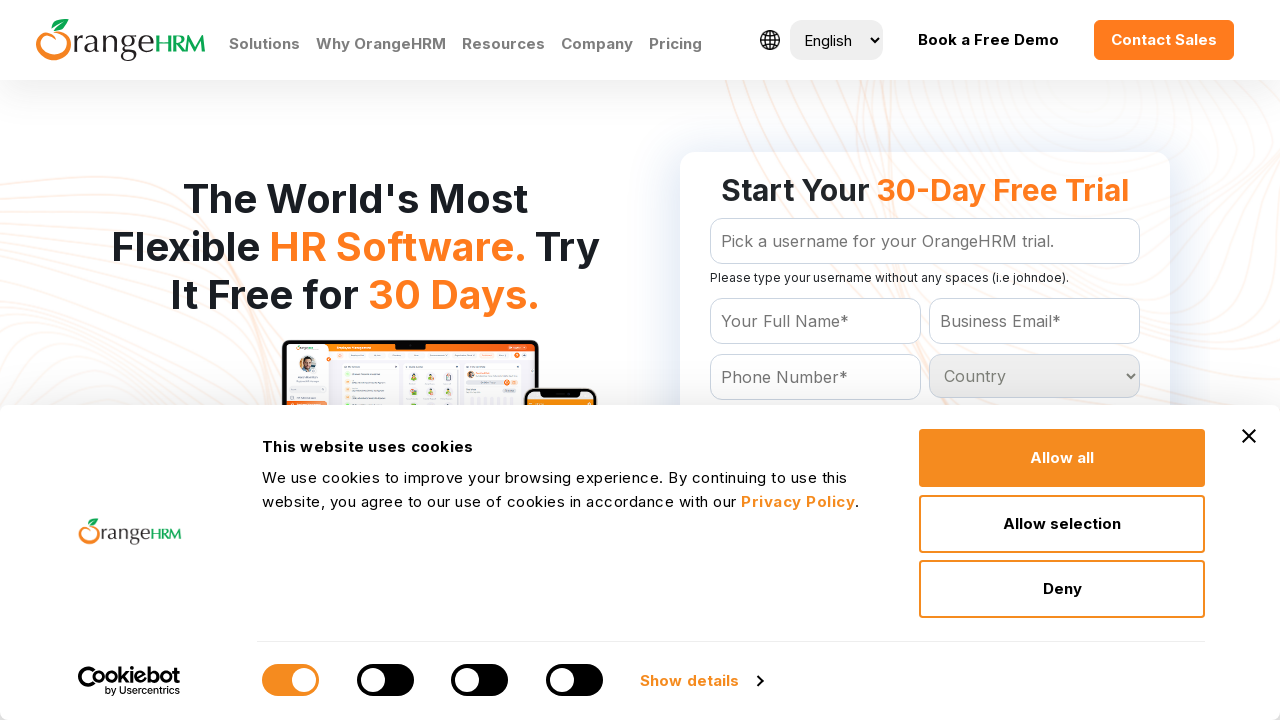

Retrieved country option: Eritrea
	
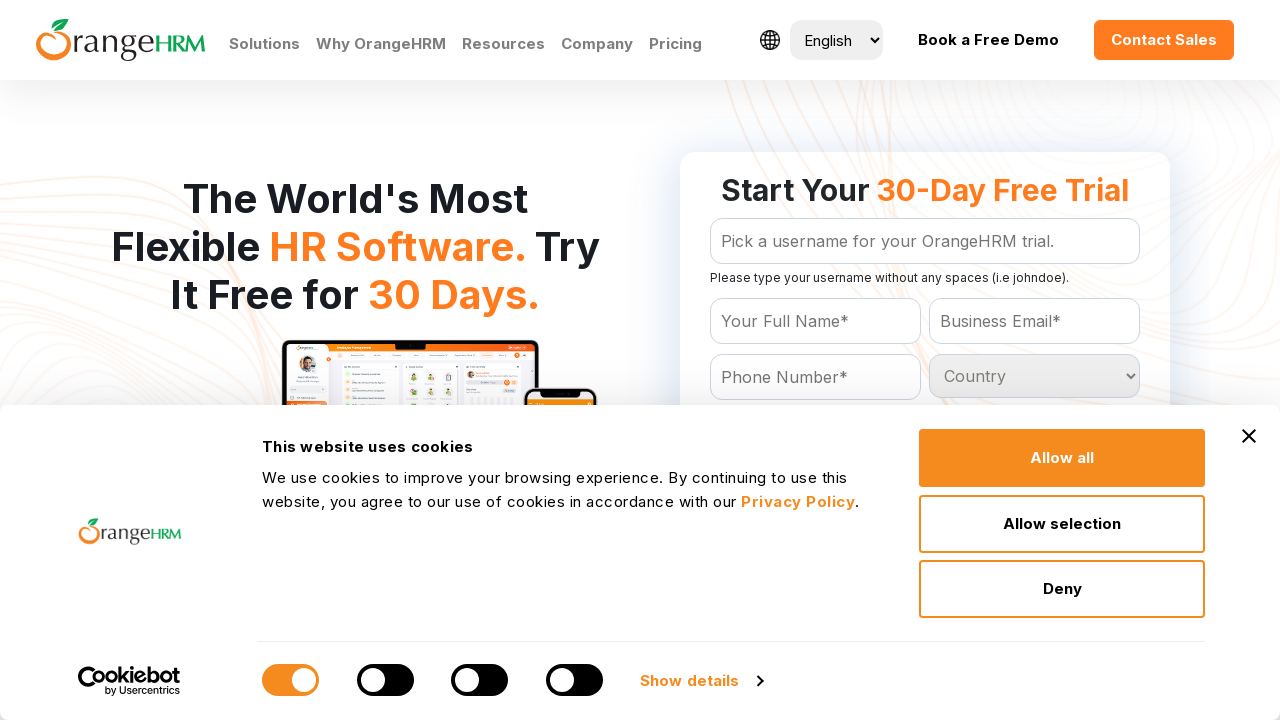

Retrieved country option: Estonia
	
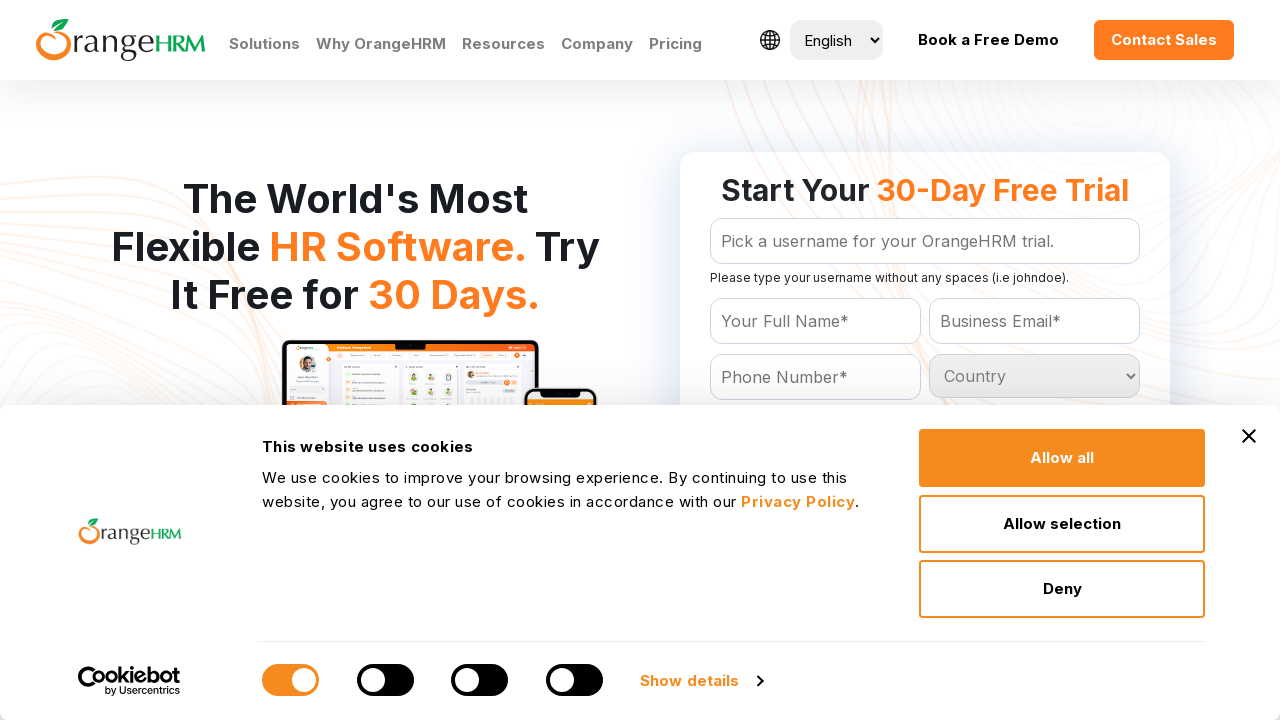

Retrieved country option: Ethiopia
	
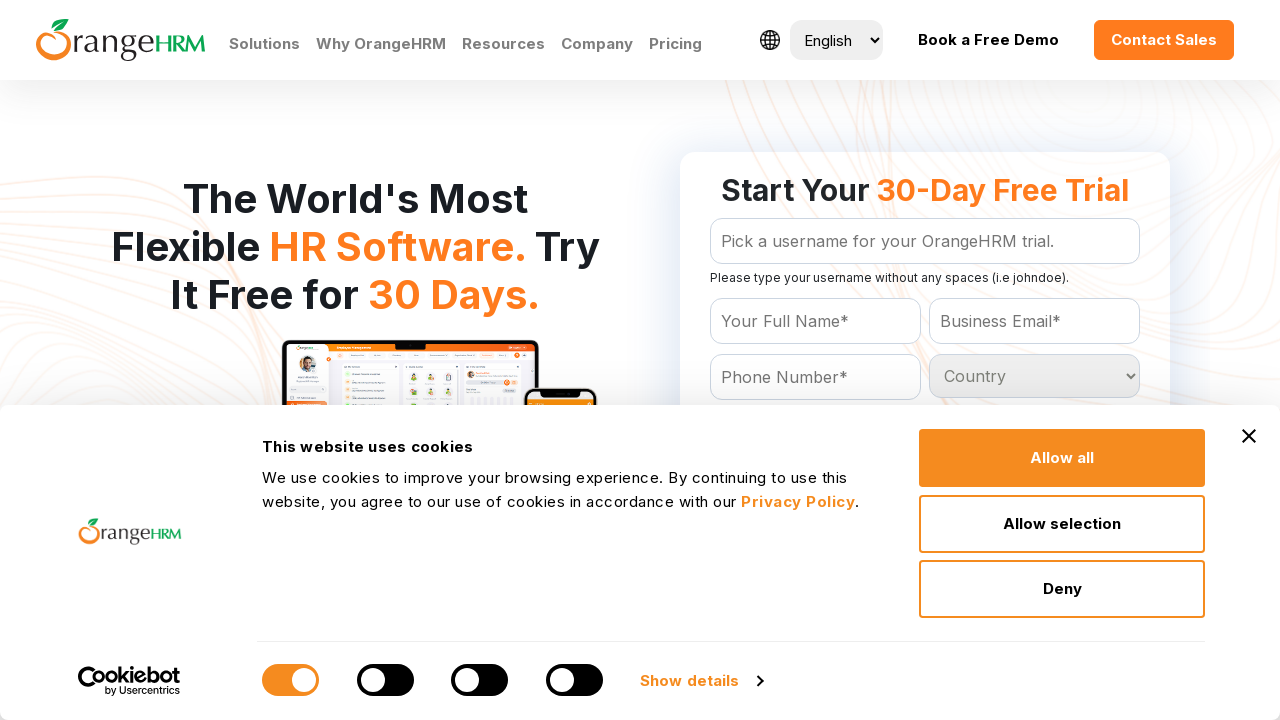

Retrieved country option: Falkland Islands (Malvinas)
	
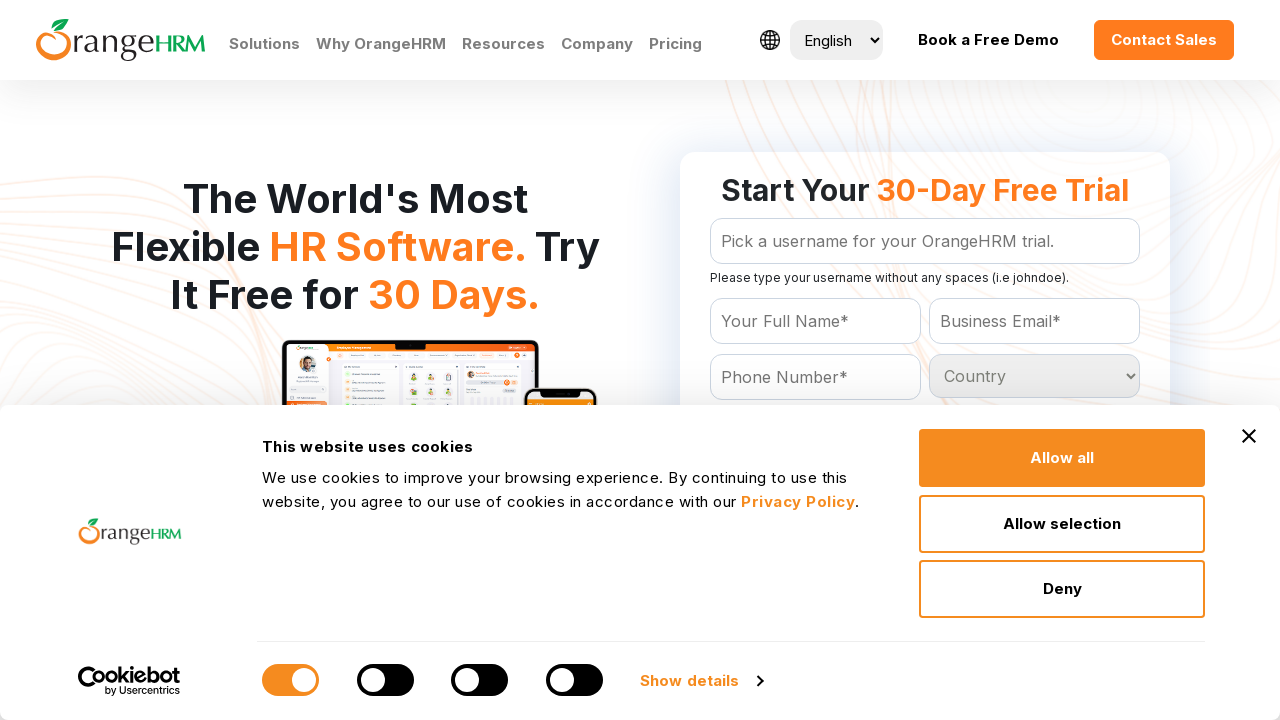

Retrieved country option: Faroe Islands
	
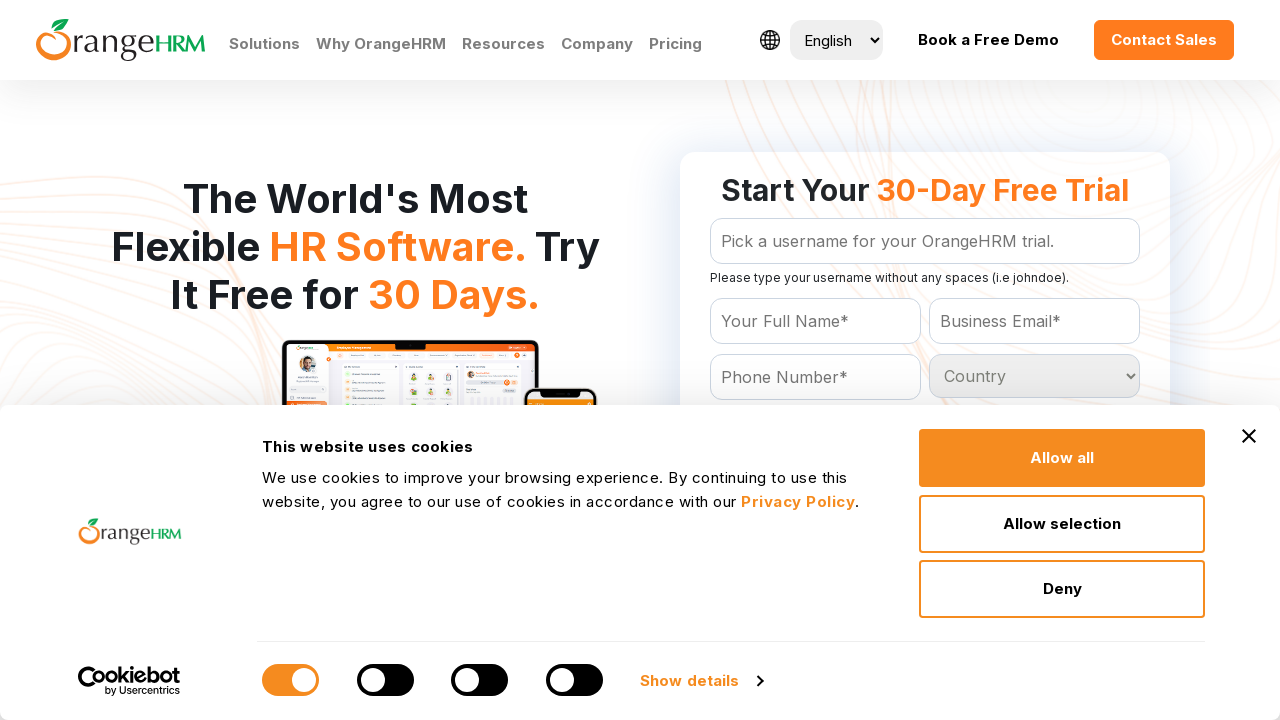

Retrieved country option: Fiji
	
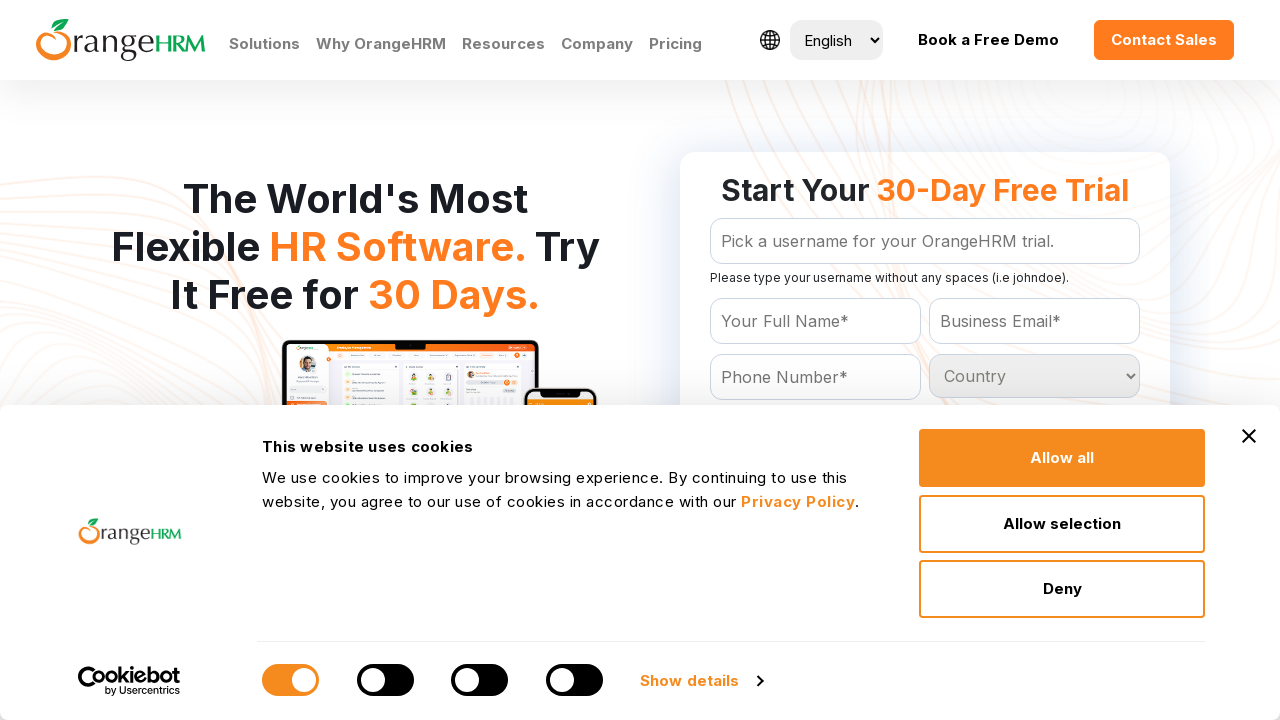

Retrieved country option: Finland
	
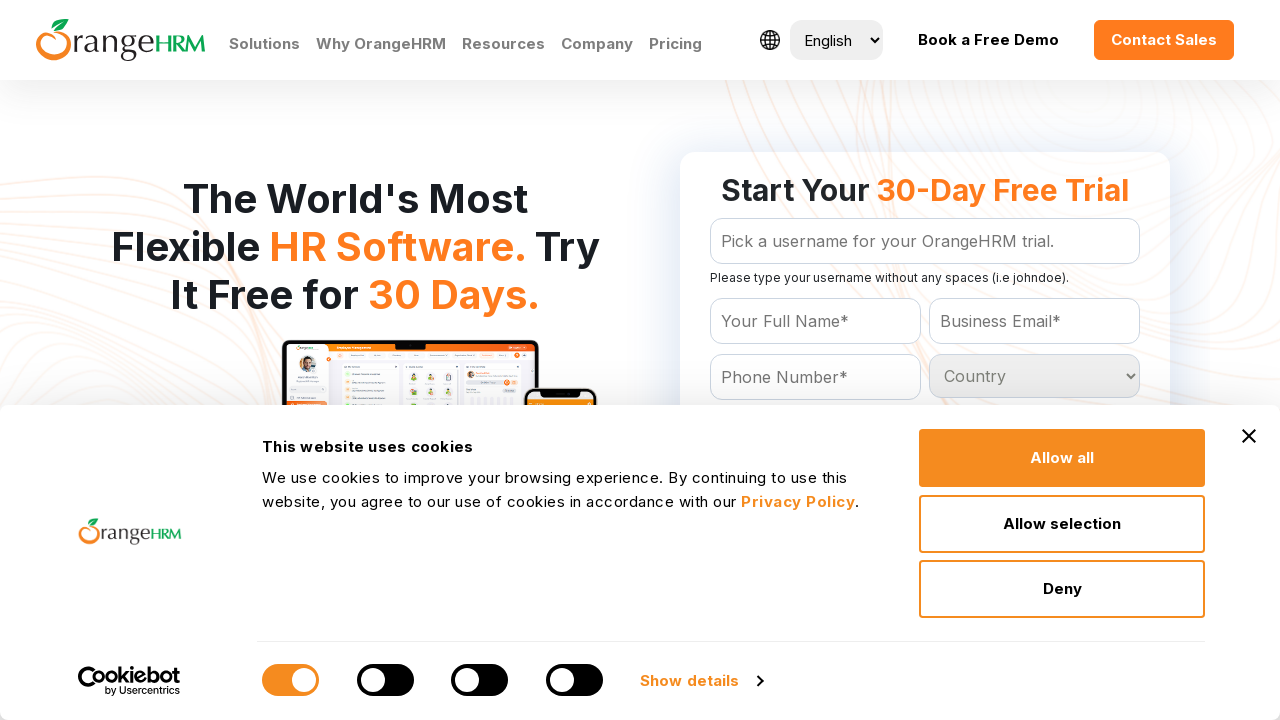

Retrieved country option: France
	
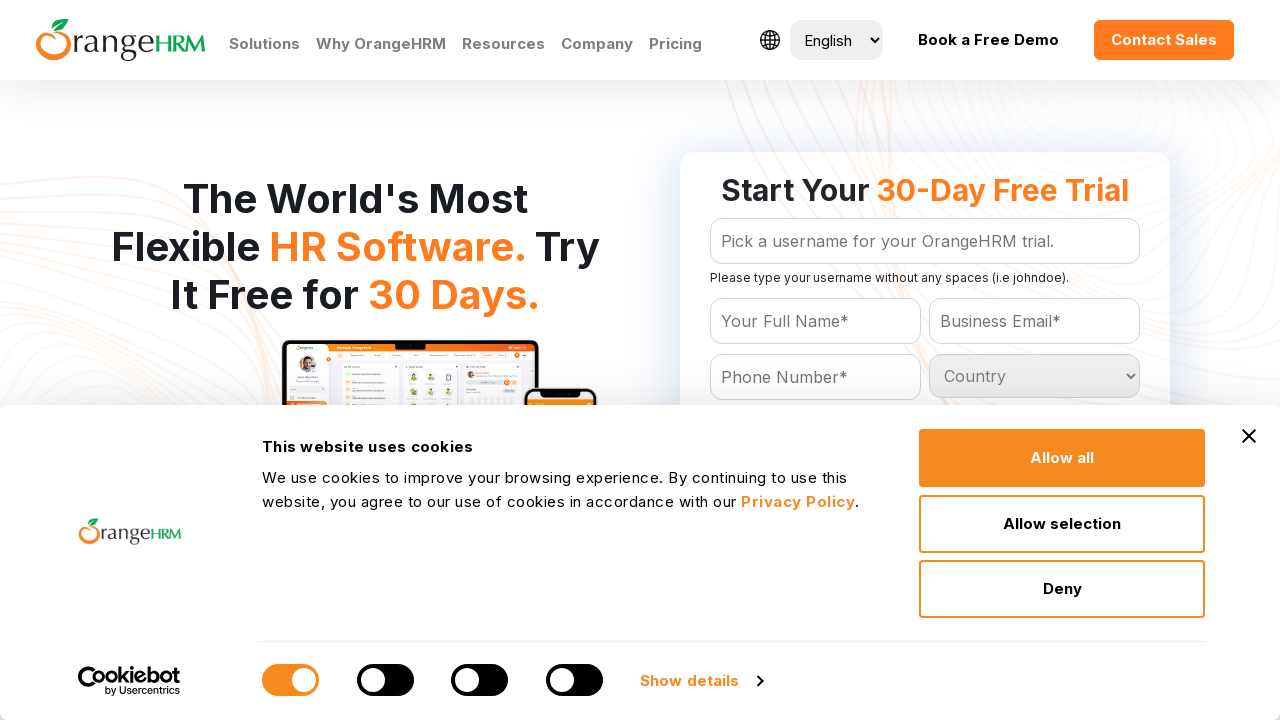

Retrieved country option: French Guiana
	
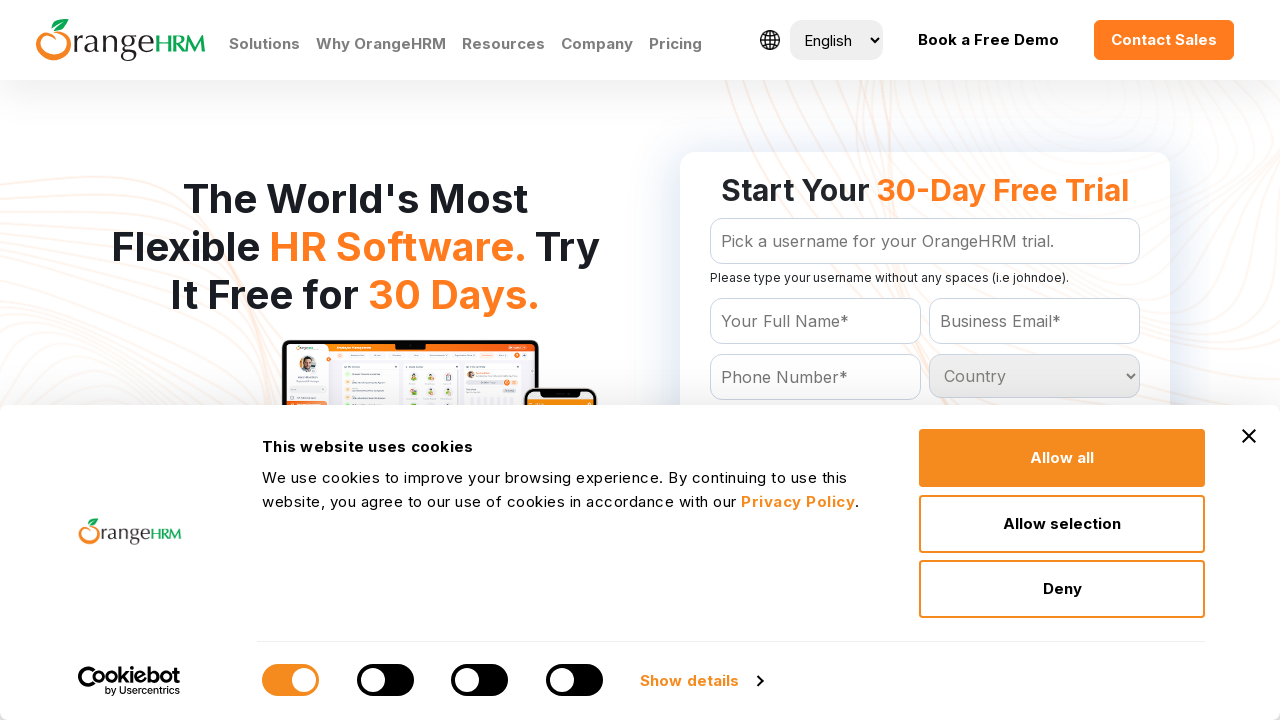

Retrieved country option: French Polynesia
	
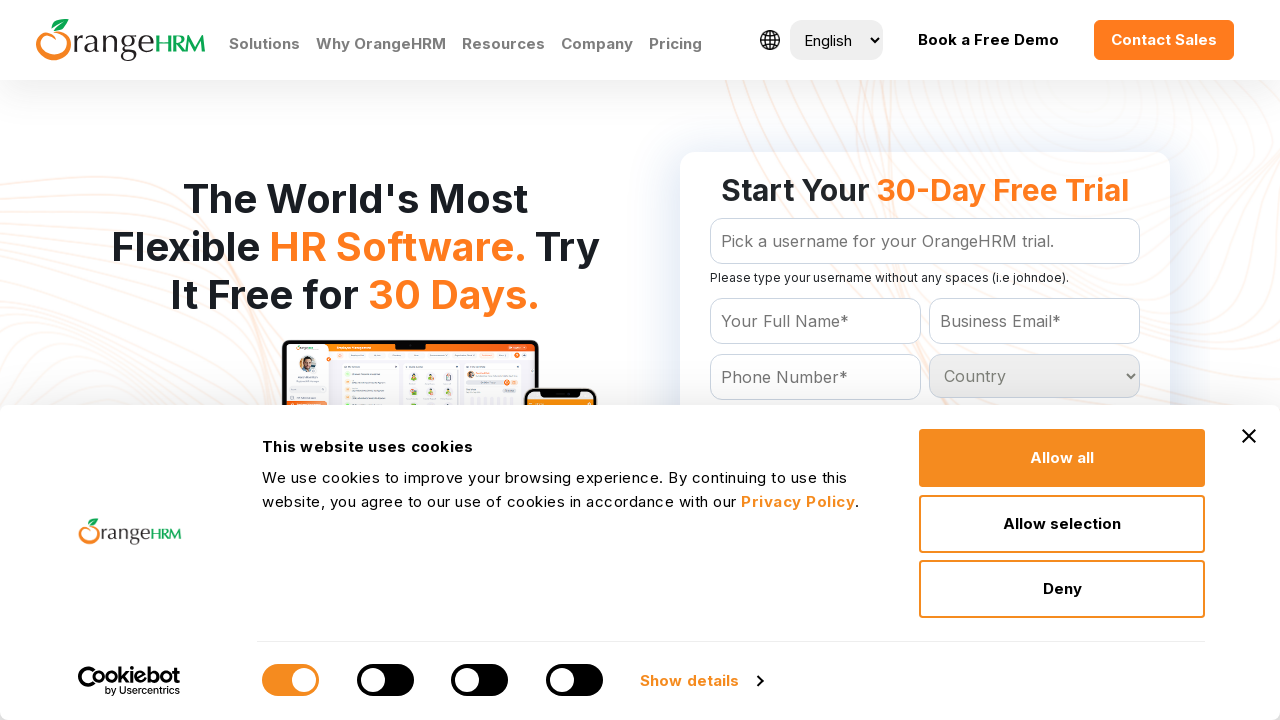

Retrieved country option: French Southern Territories
	
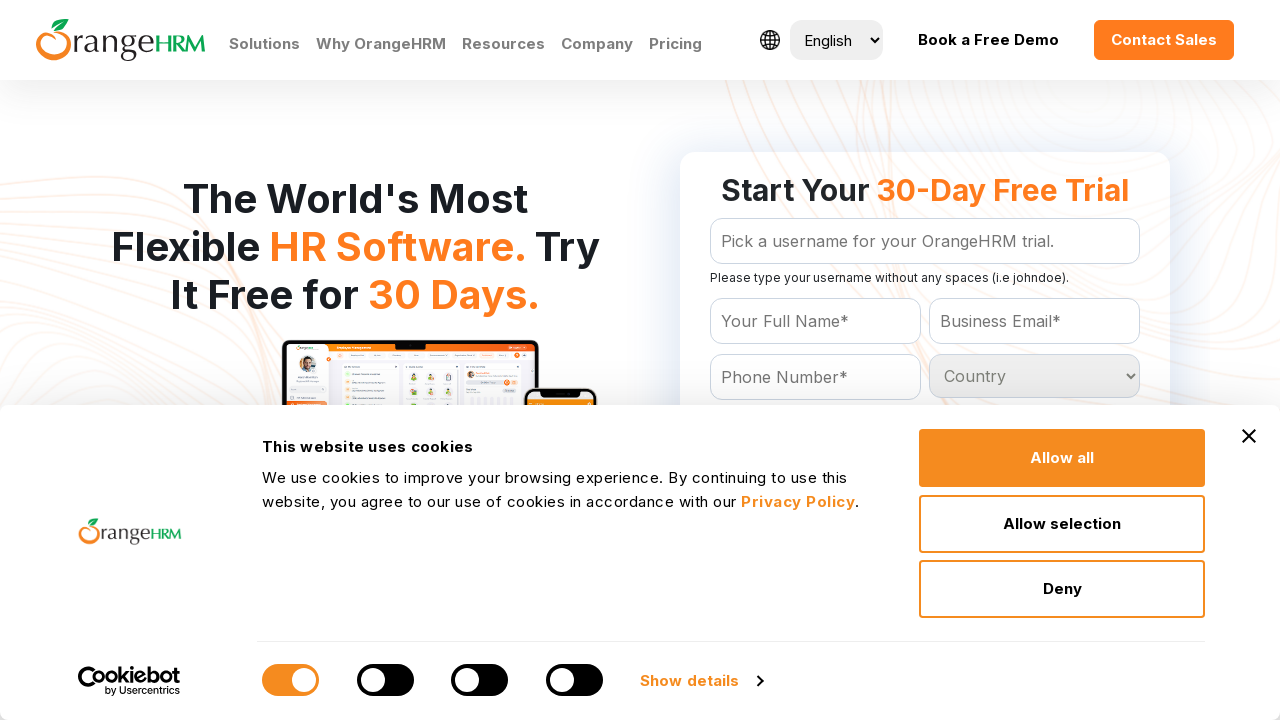

Retrieved country option: Gabon
	
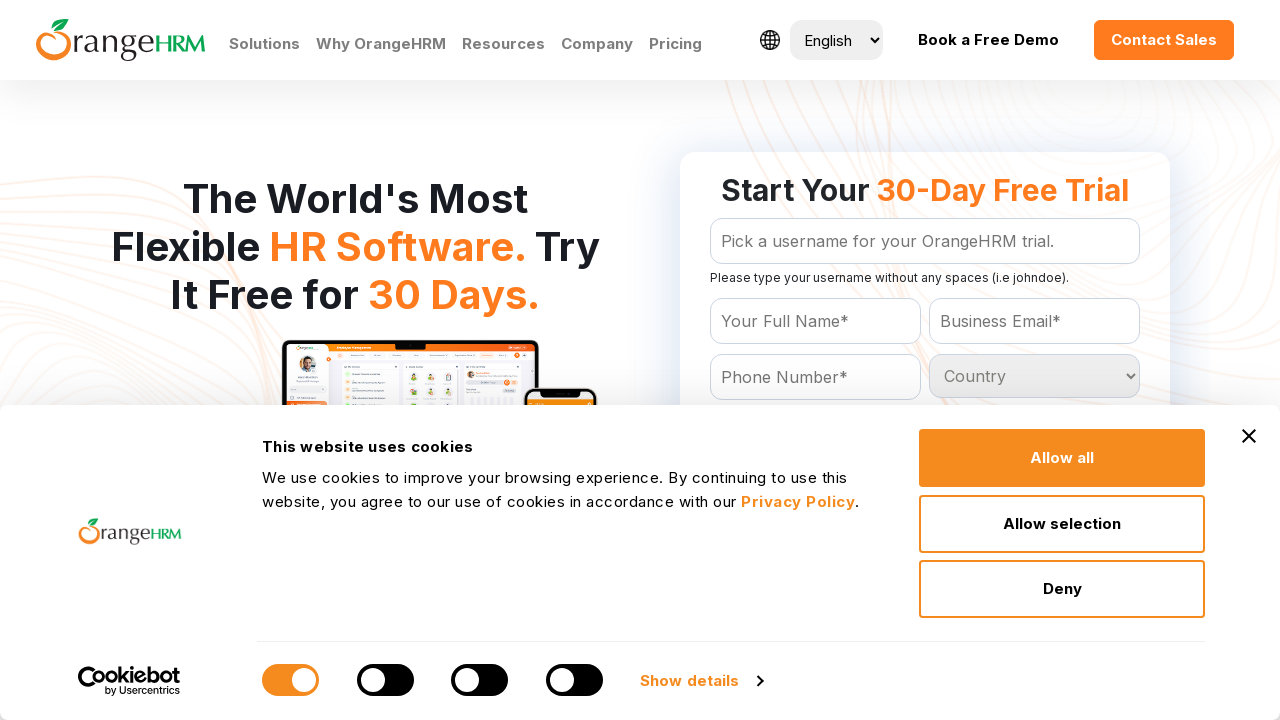

Retrieved country option: Gambia
	
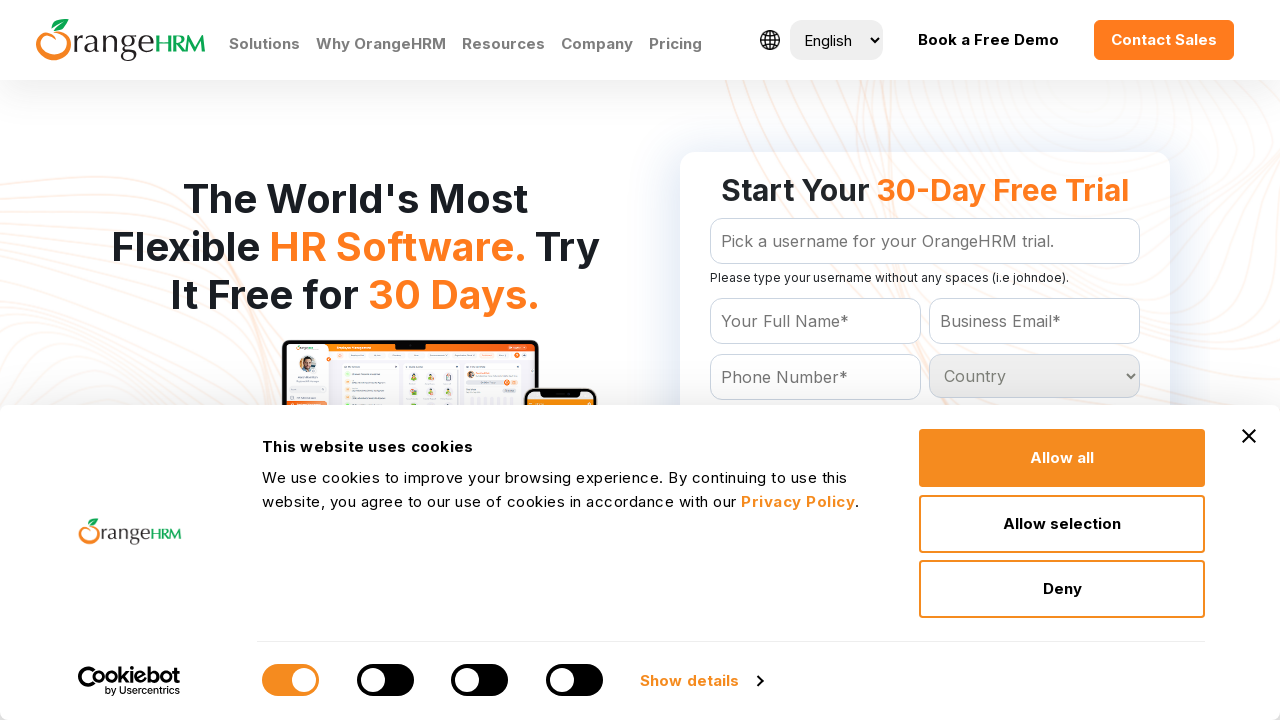

Retrieved country option: Georgia
	
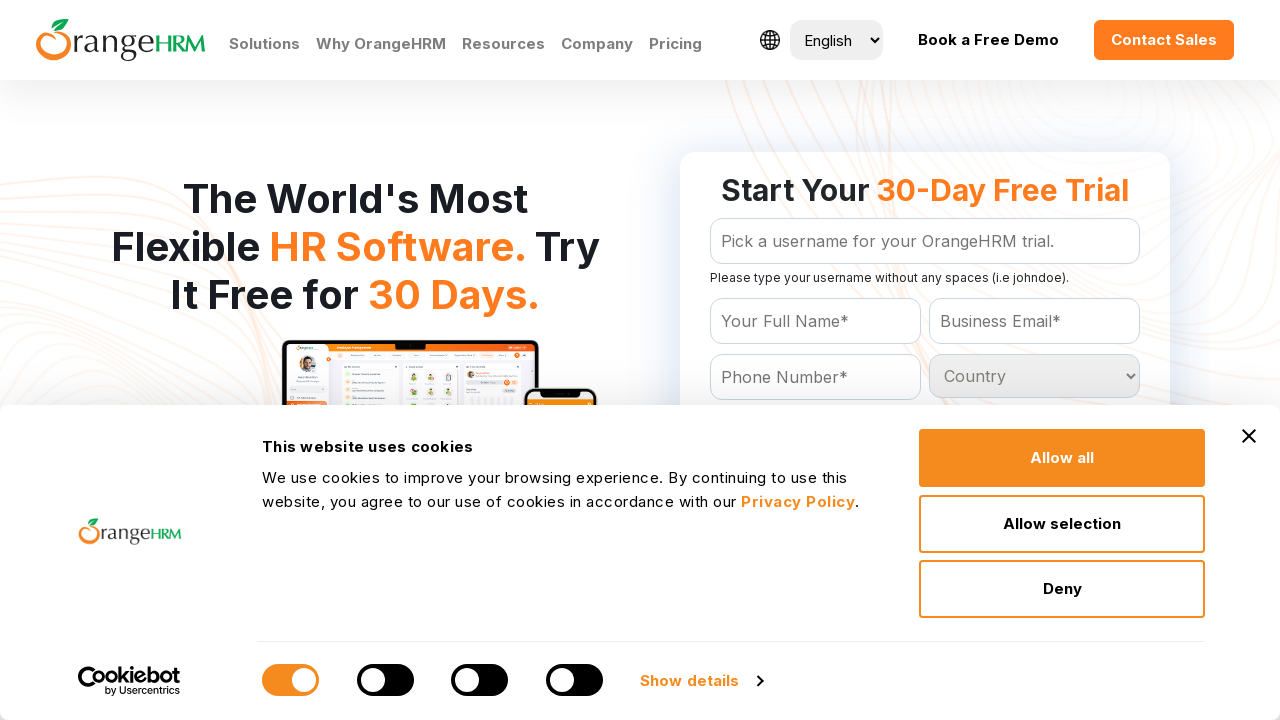

Retrieved country option: Germany
	
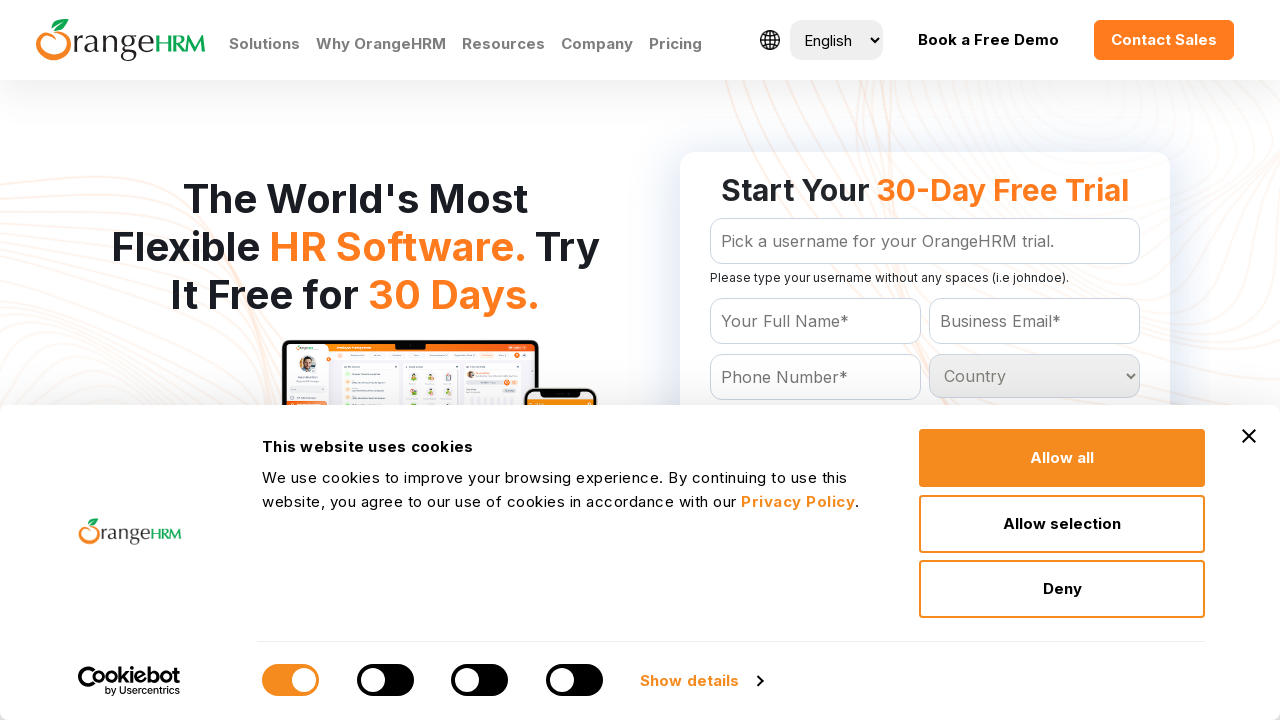

Retrieved country option: Ghana
	
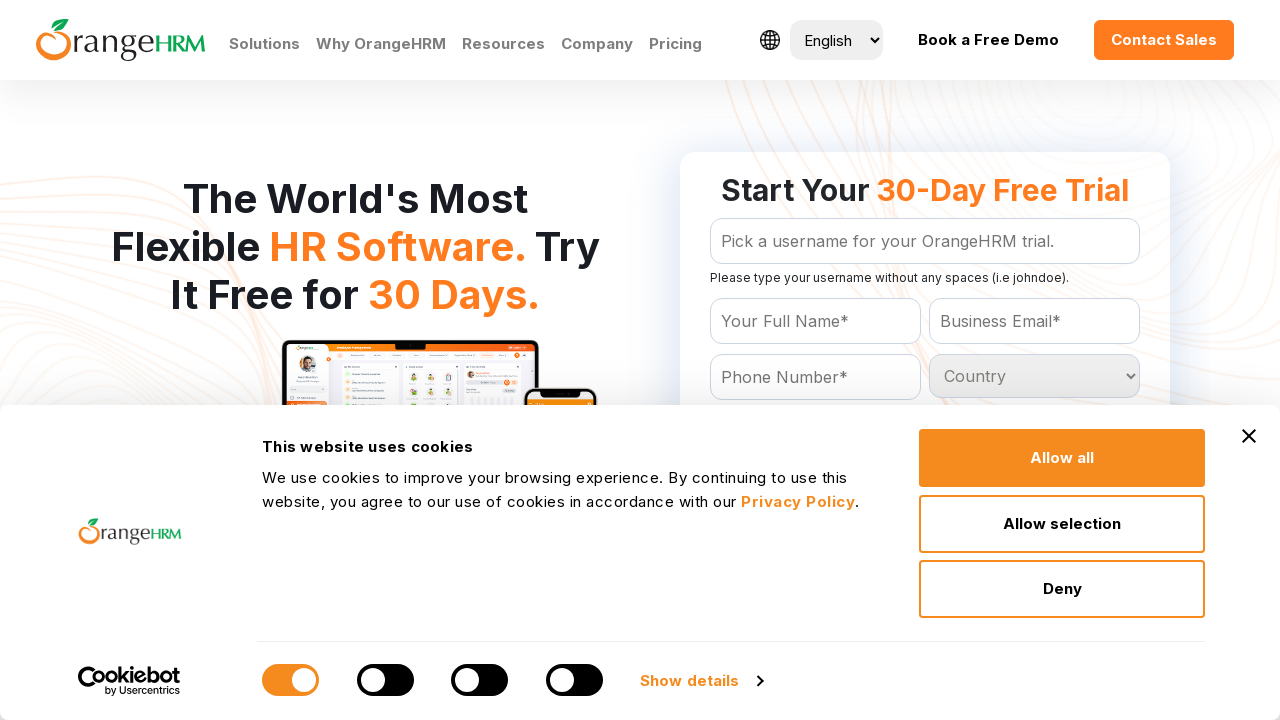

Retrieved country option: Gibraltar
	
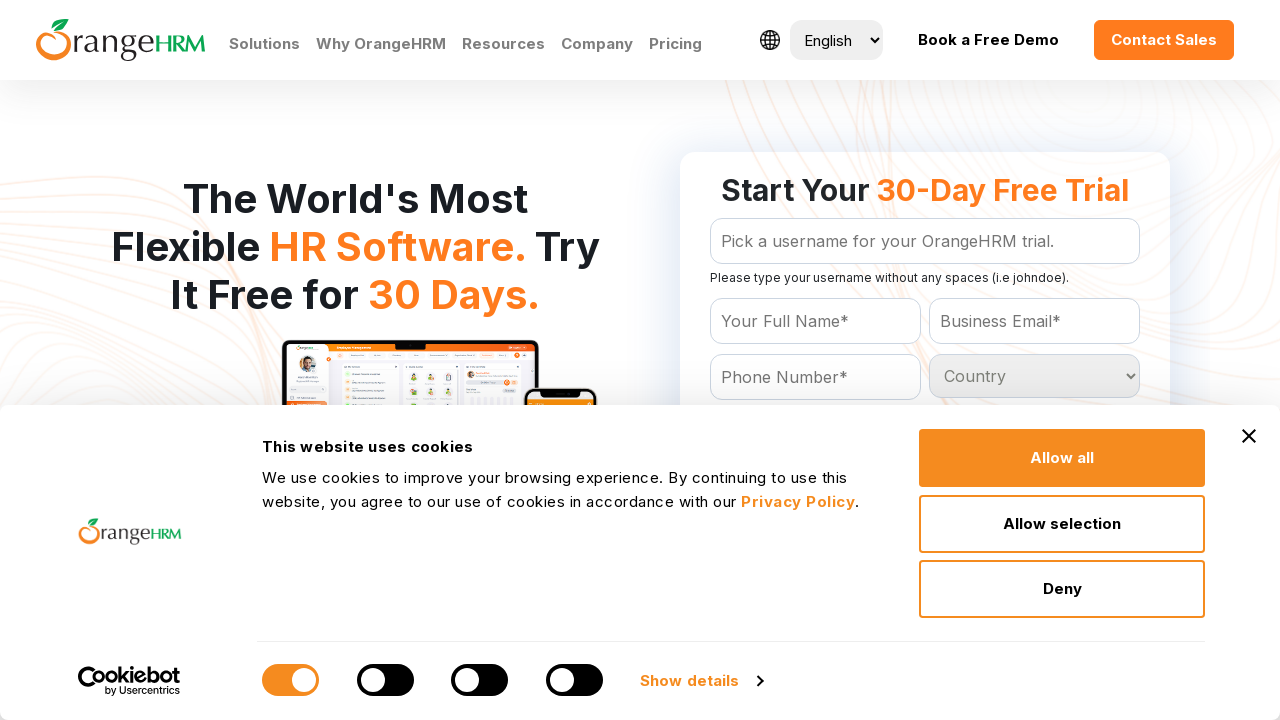

Retrieved country option: Greece
	
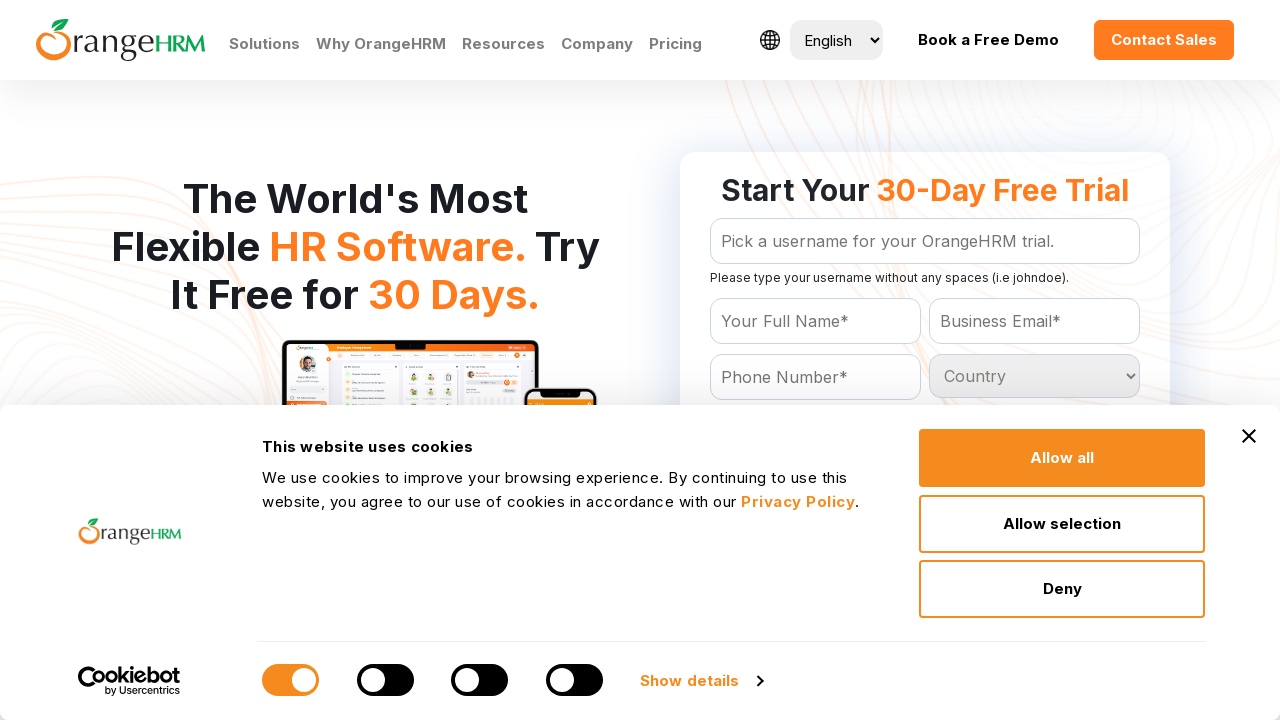

Retrieved country option: Greenland
	
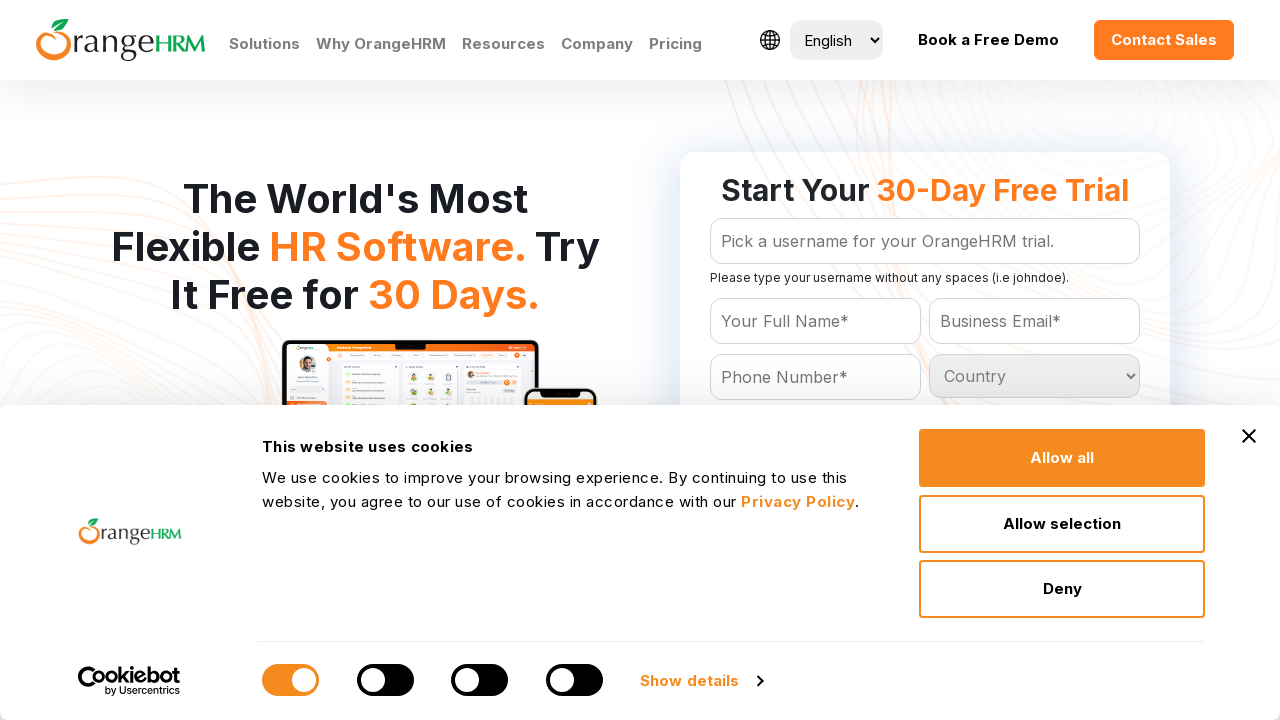

Retrieved country option: Grenada
	
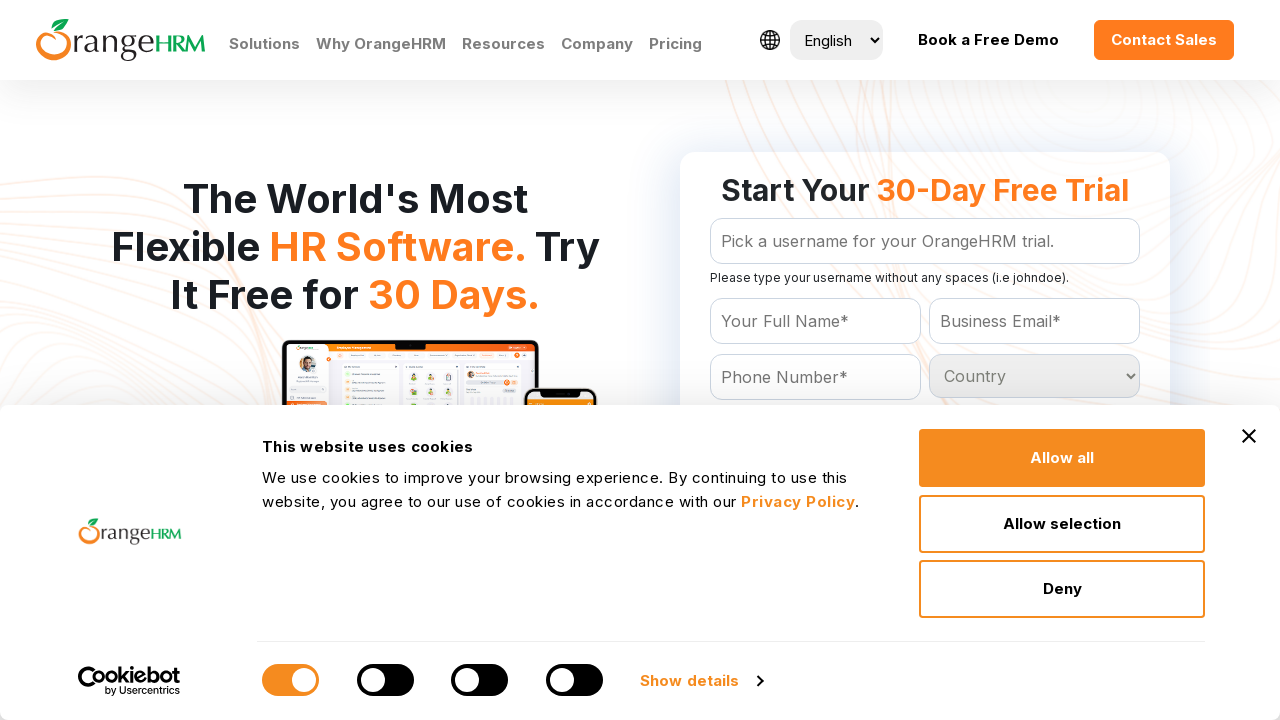

Retrieved country option: Guadeloupe
	
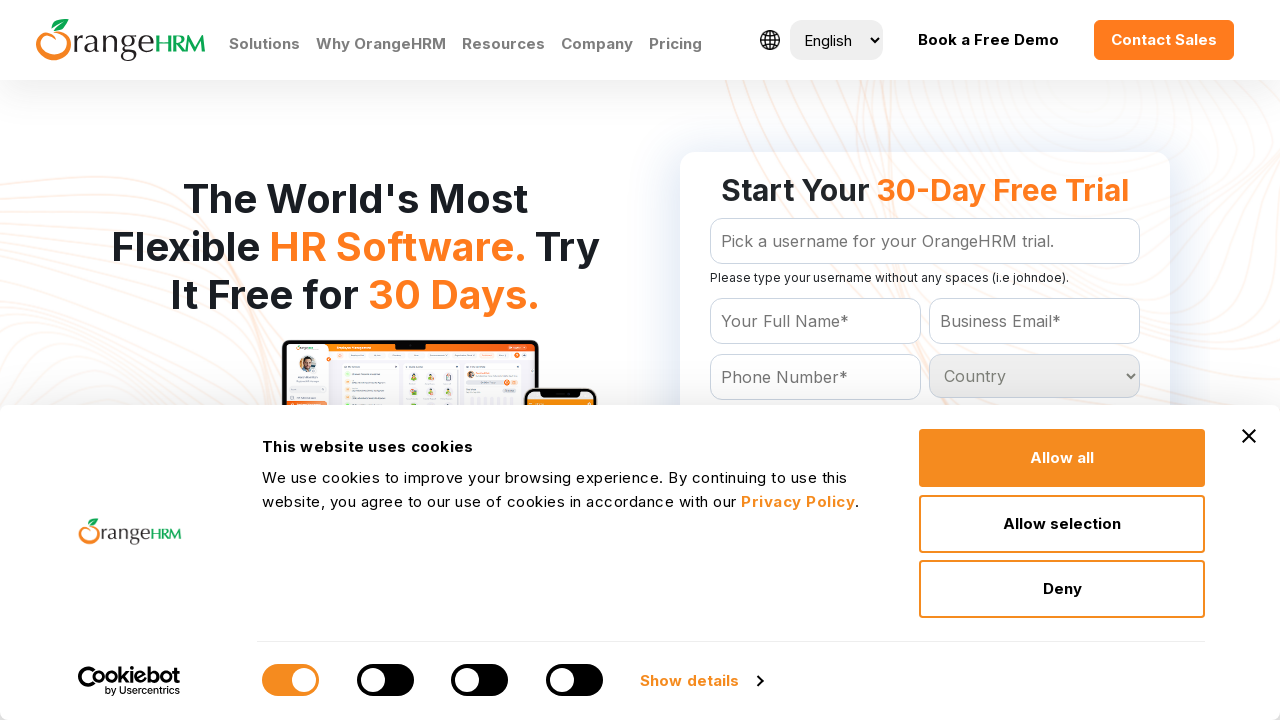

Retrieved country option: Guam
	
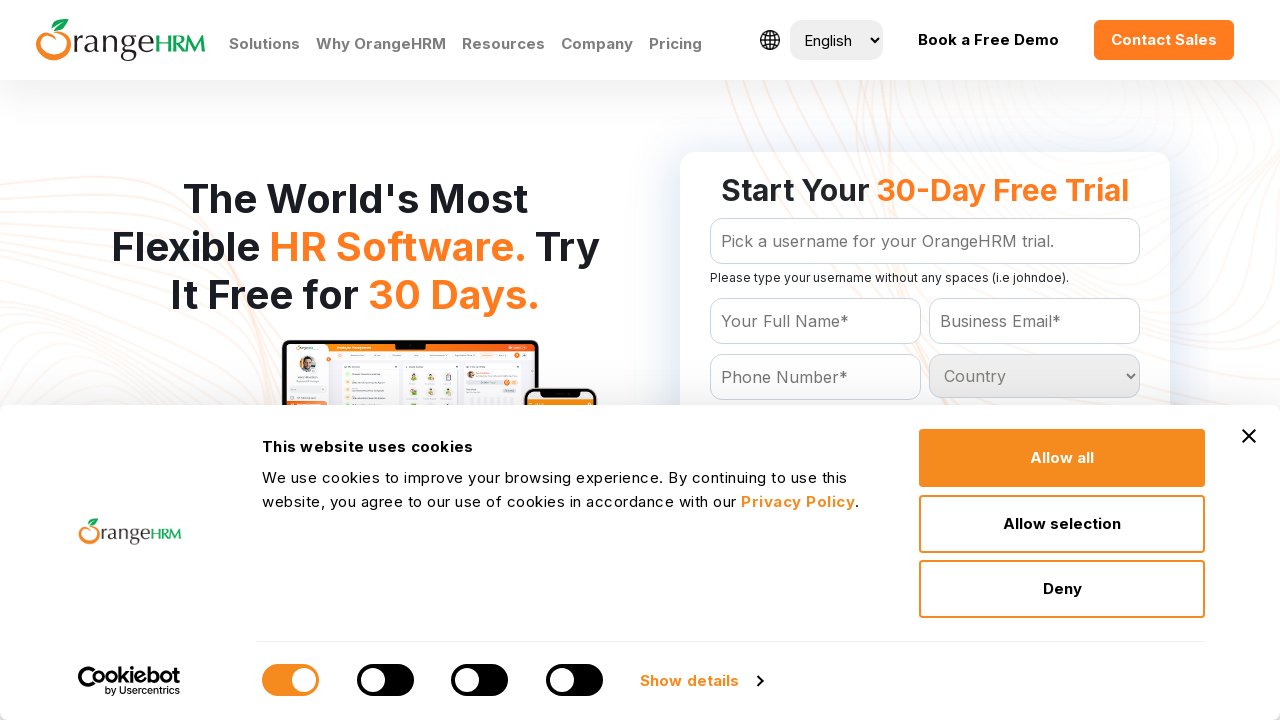

Retrieved country option: Guatemala
	
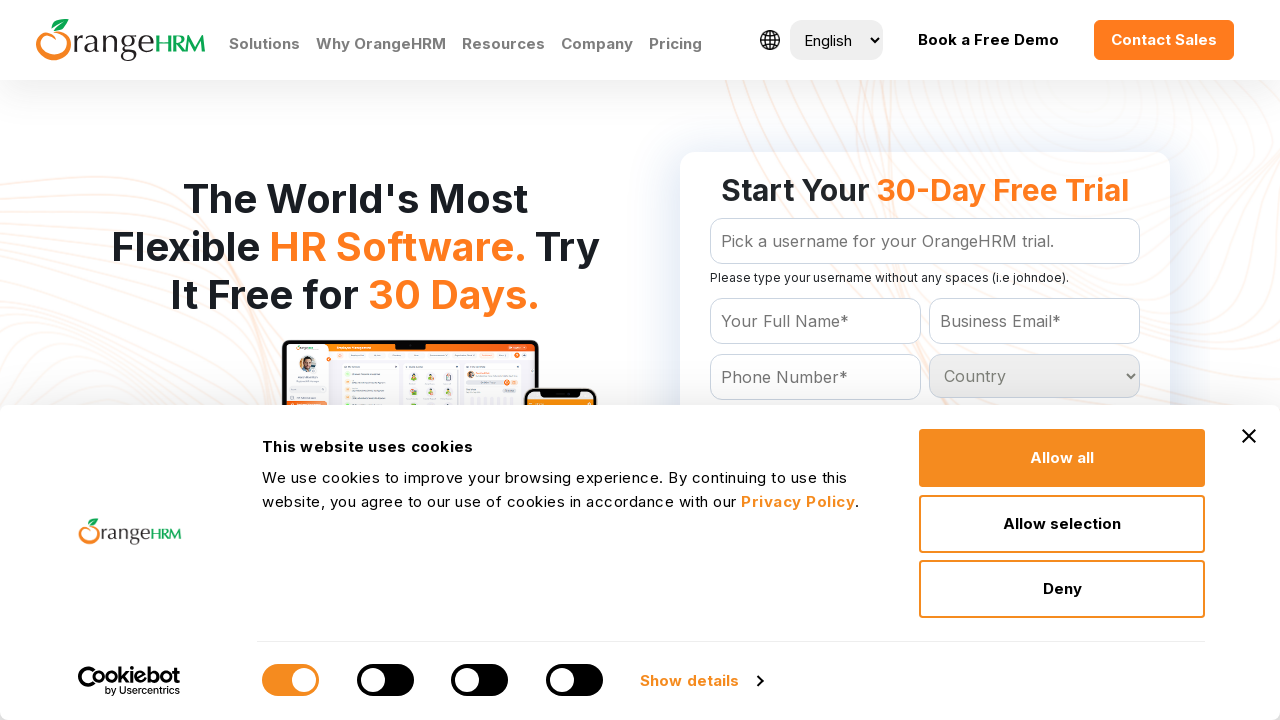

Retrieved country option: Guinea
	
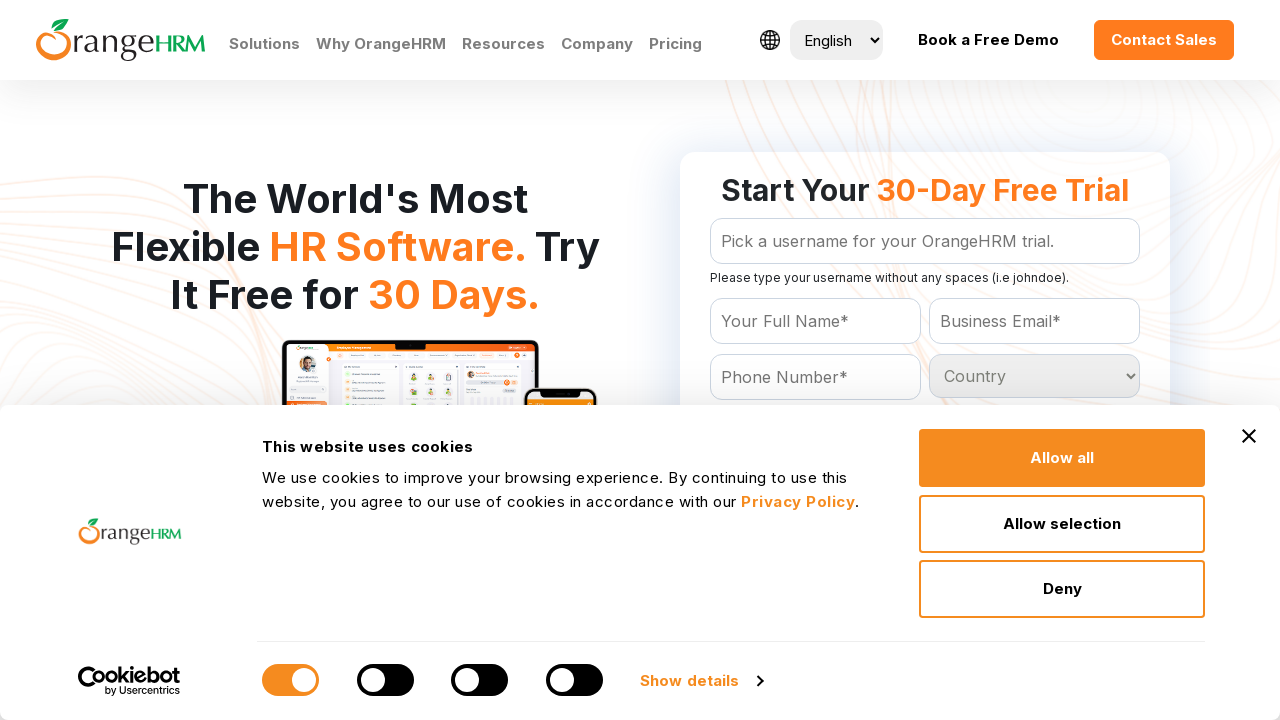

Retrieved country option: Guinea-bissau
	
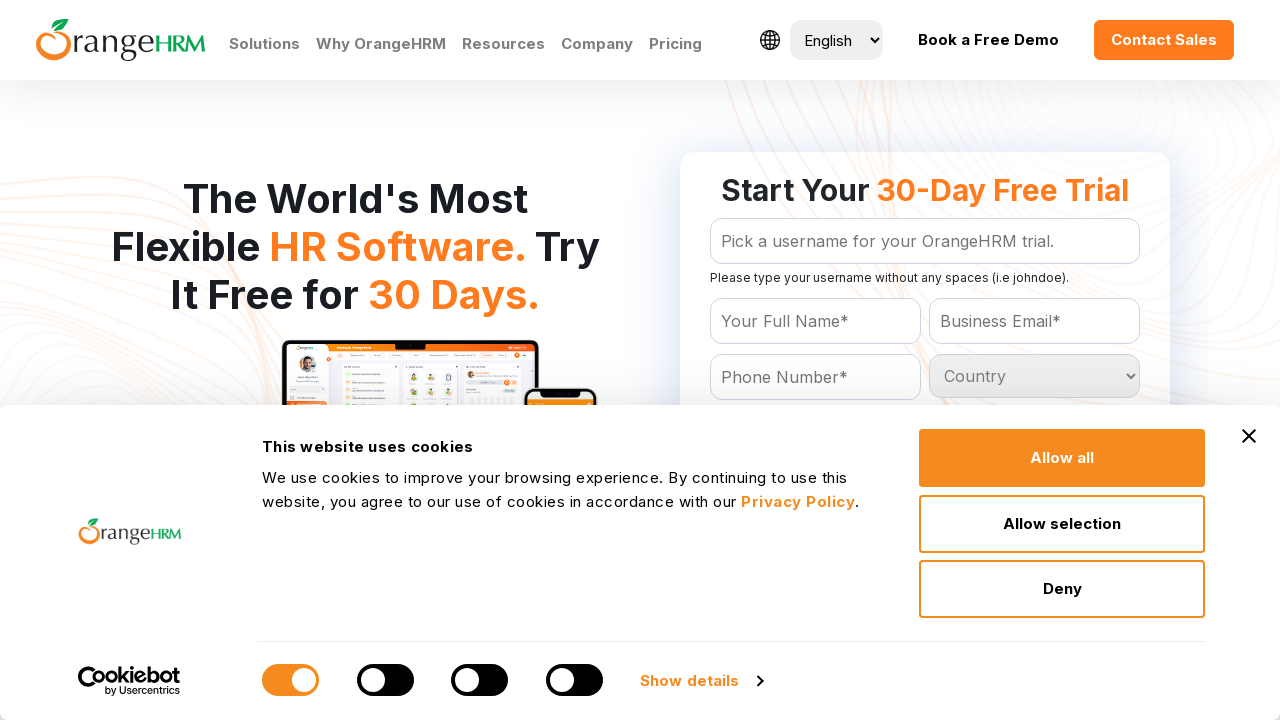

Retrieved country option: Guyana
	
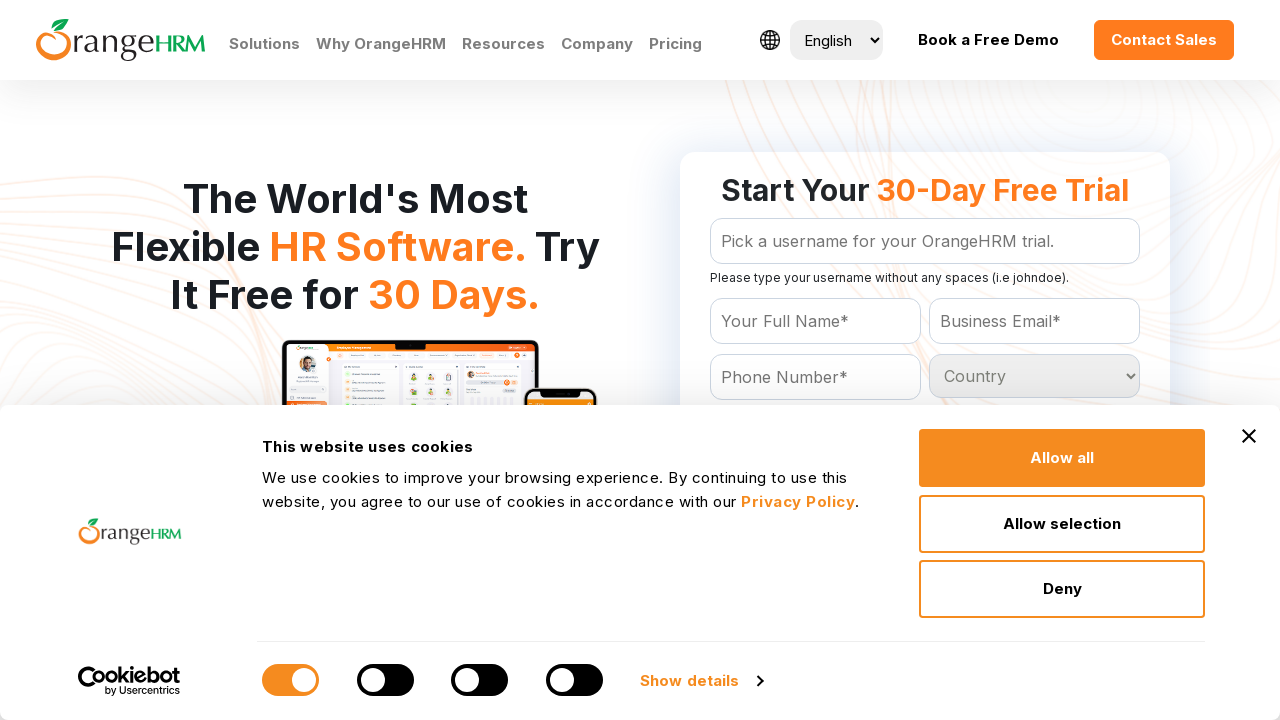

Retrieved country option: Haiti
	
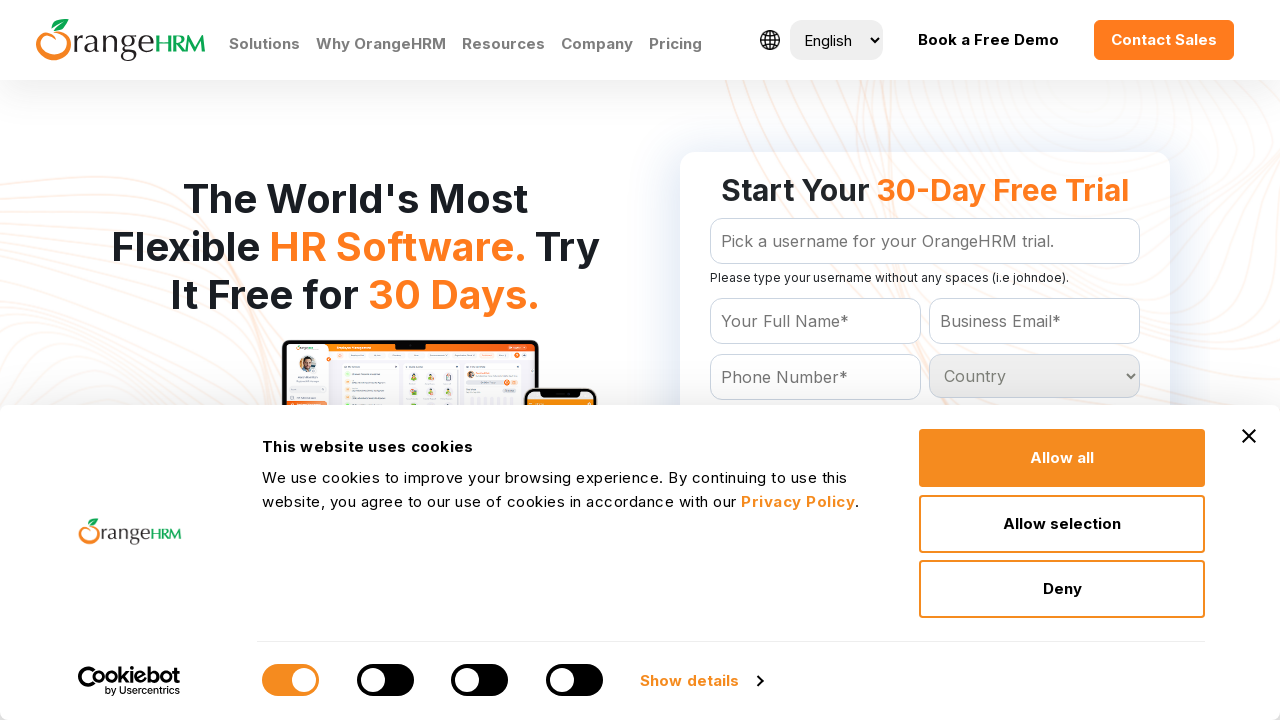

Retrieved country option: Heard and Mc Donald Islands
	
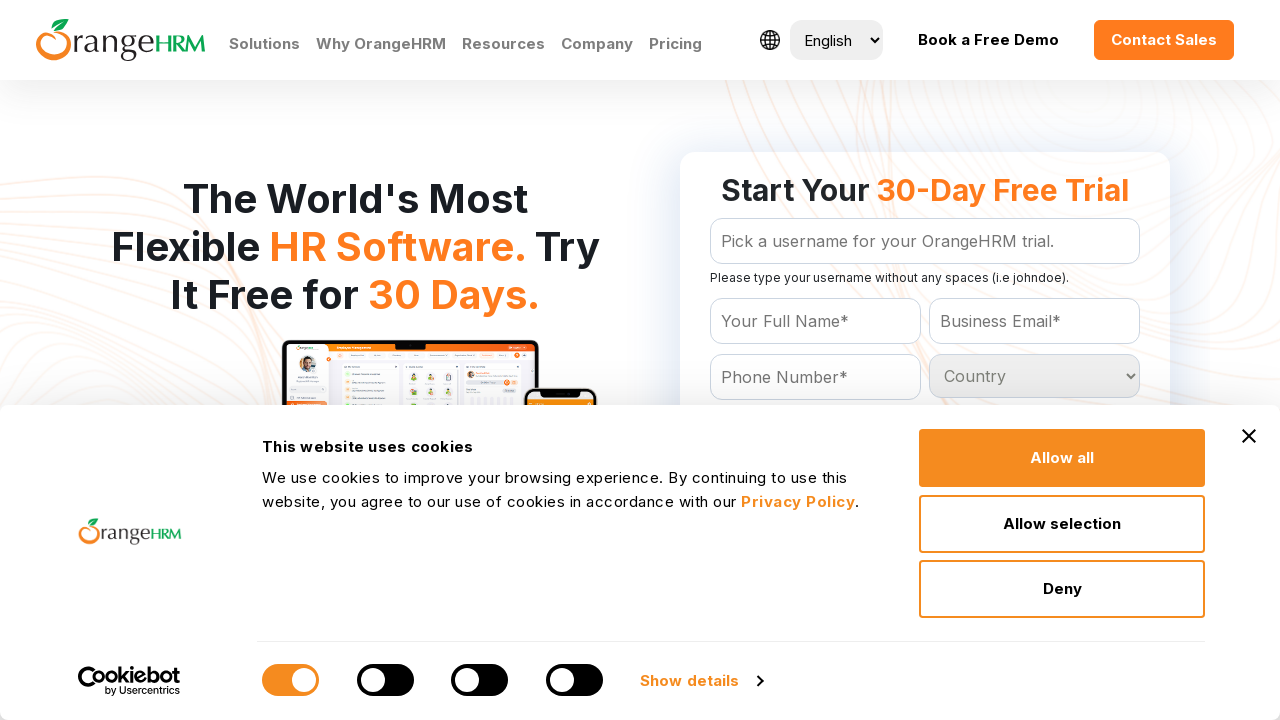

Retrieved country option: Honduras
	
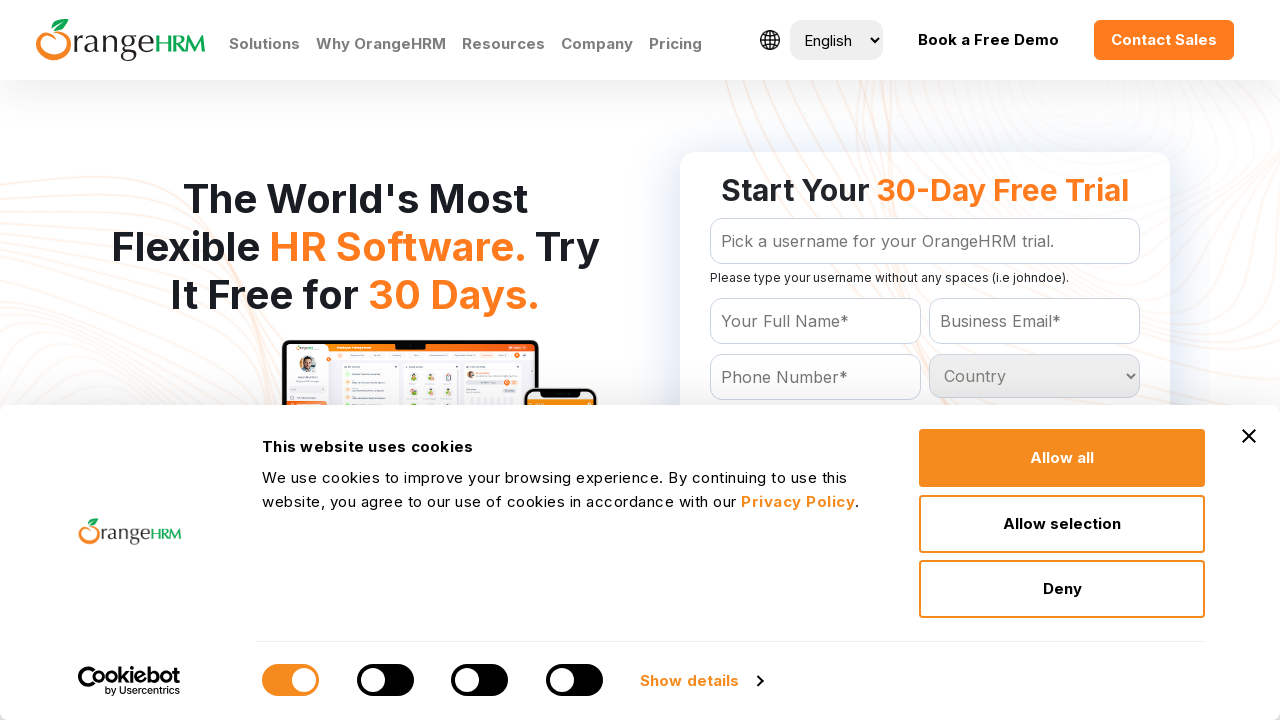

Retrieved country option: Hong Kong
	
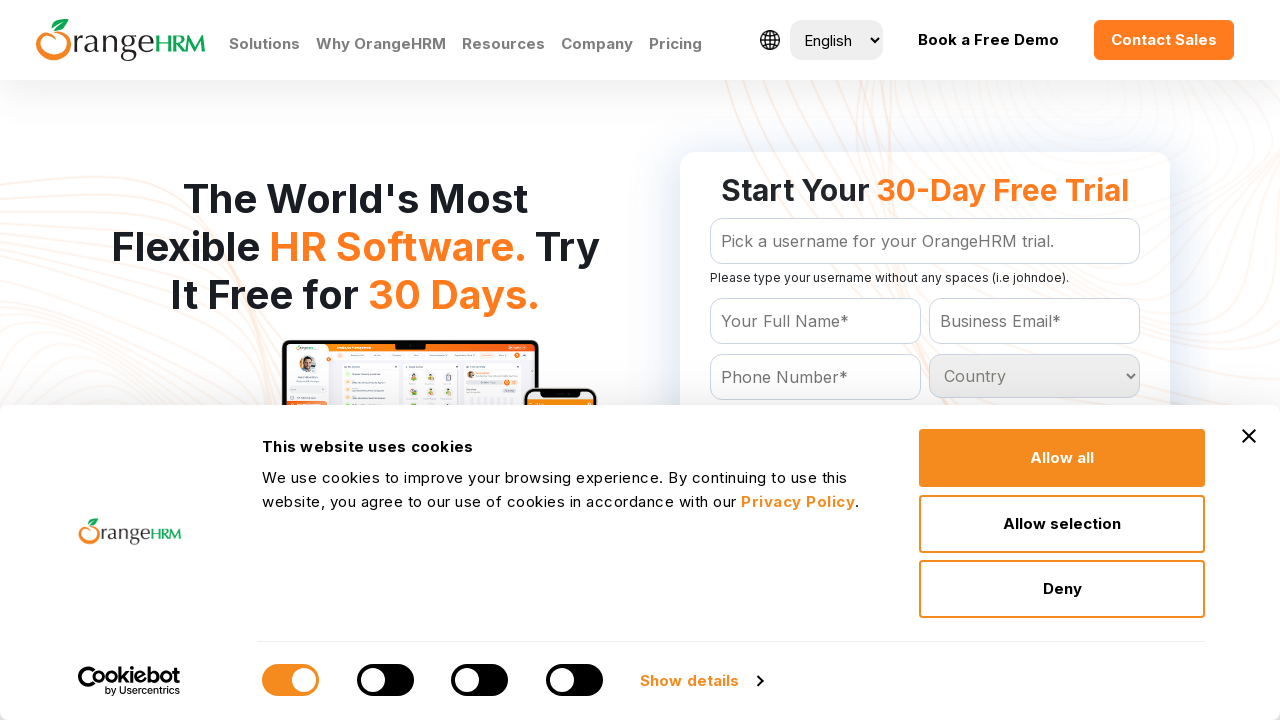

Retrieved country option: Hungary
	
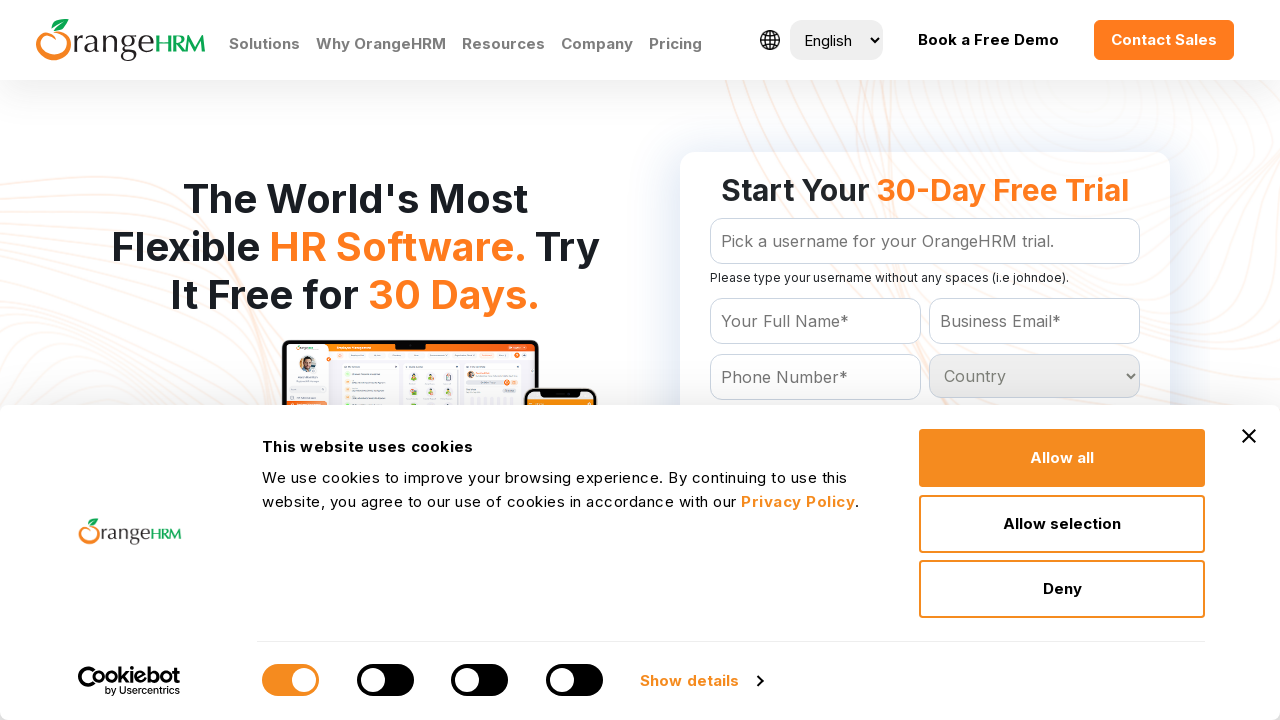

Retrieved country option: Iceland
	
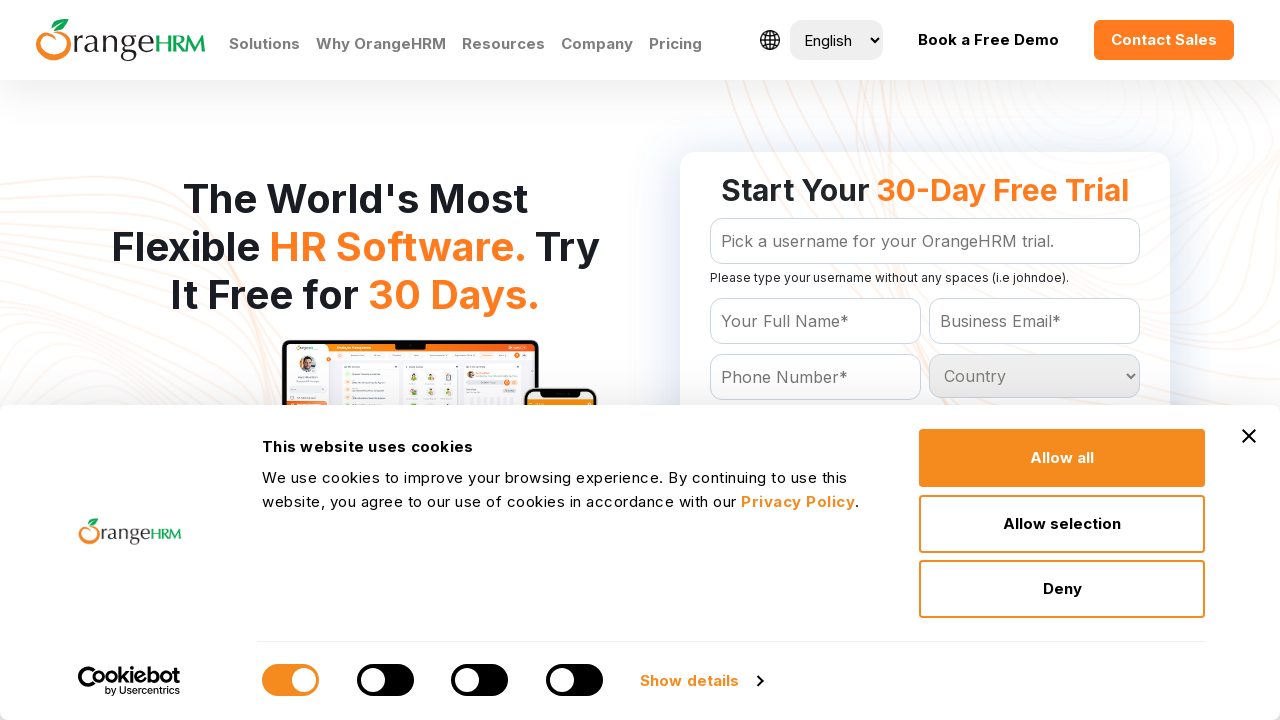

Retrieved country option: India
	
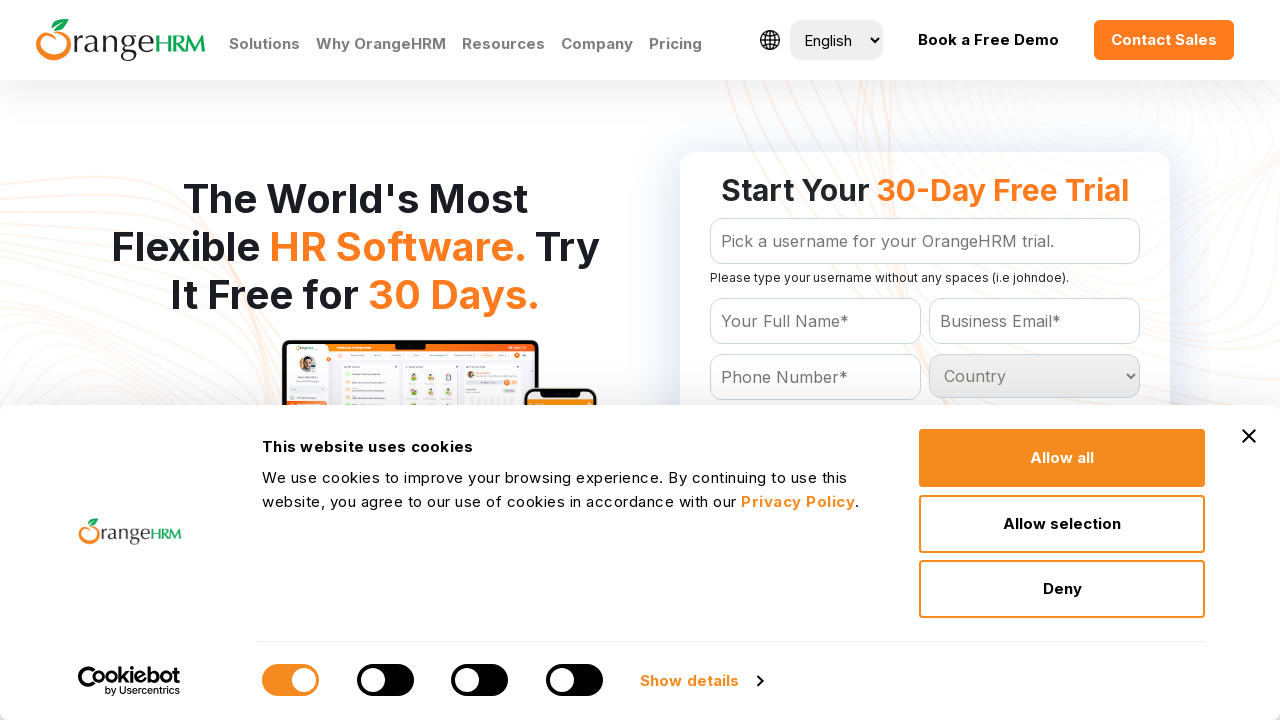

Retrieved country option: Indonesia
	
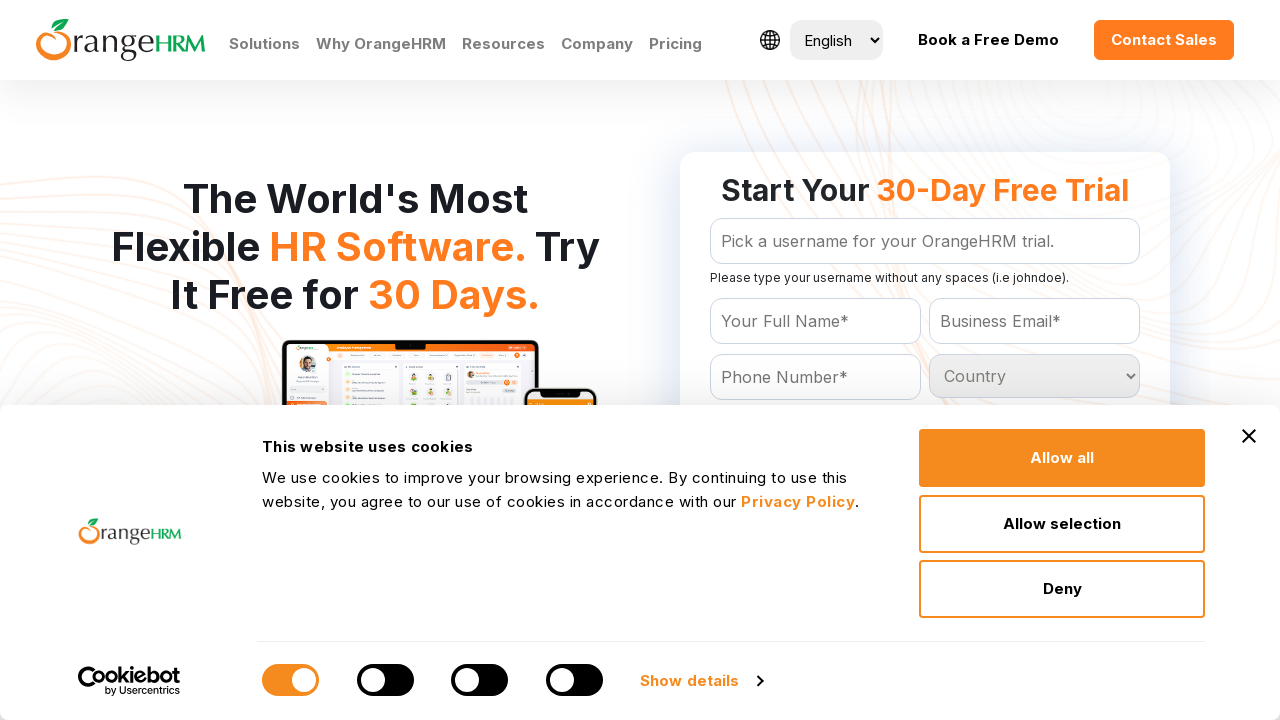

Retrieved country option: Iran
	
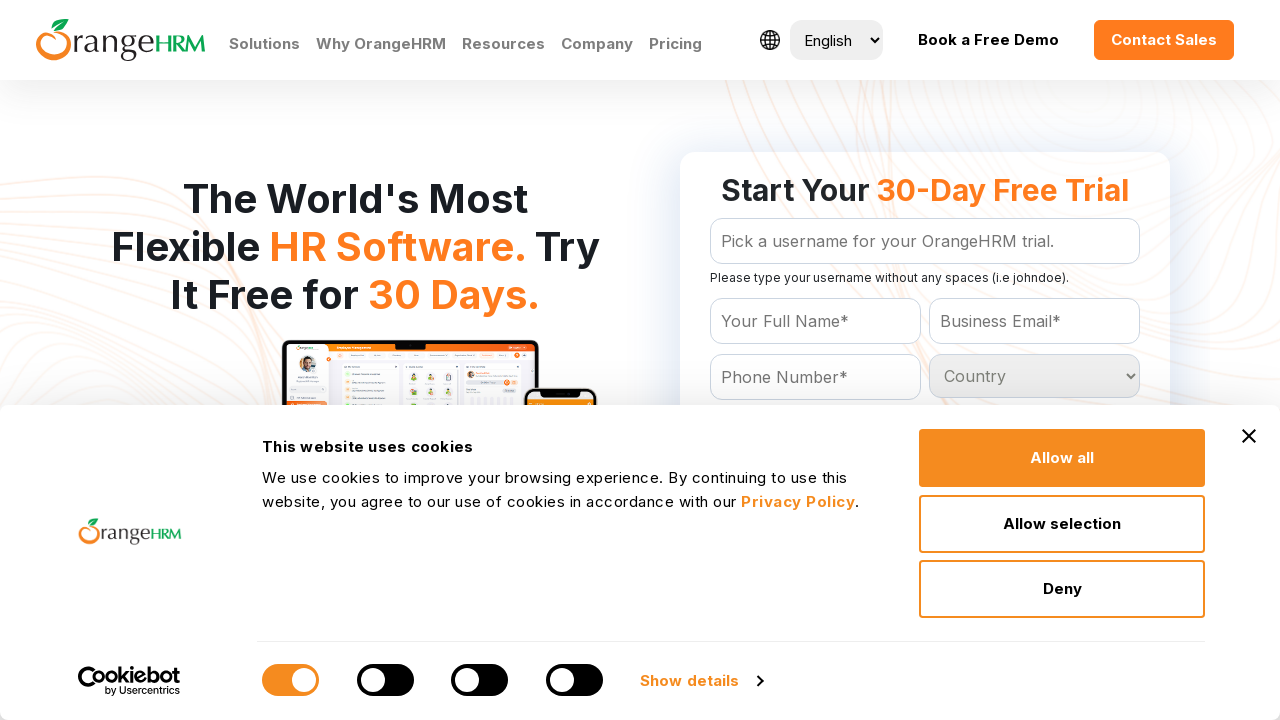

Retrieved country option: Iraq
	
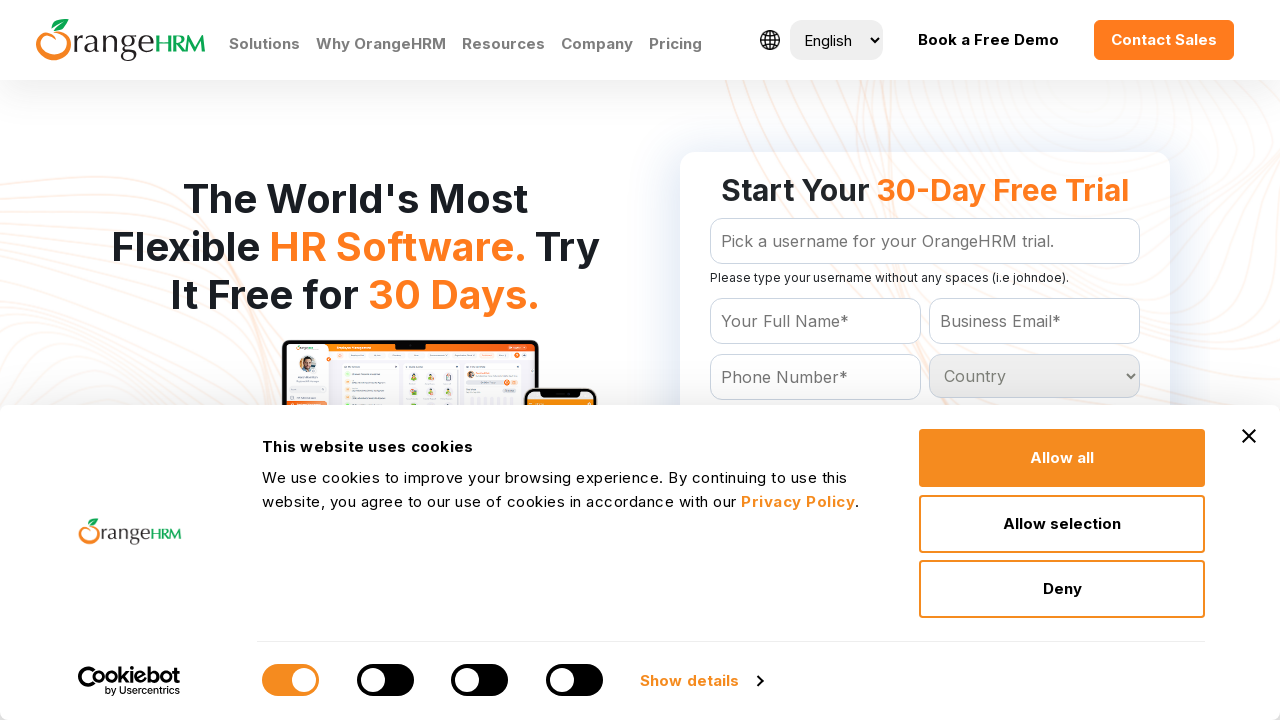

Retrieved country option: Ireland
	
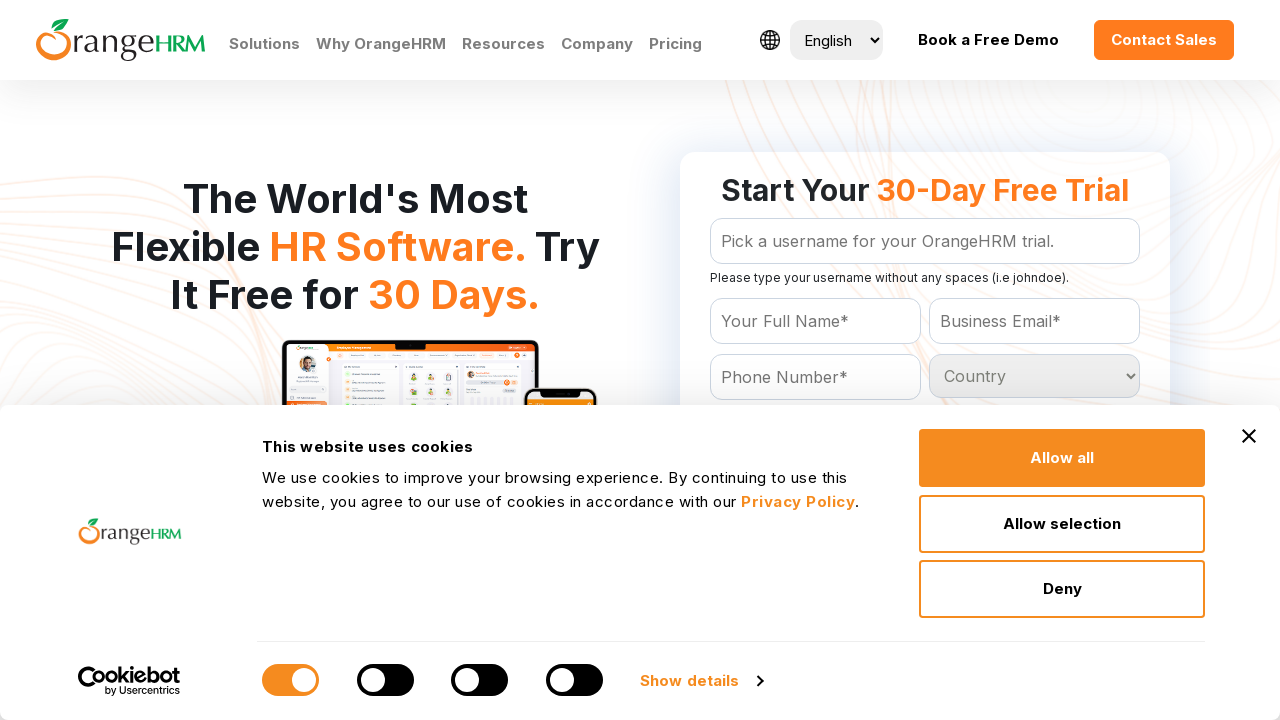

Retrieved country option: Israel
	
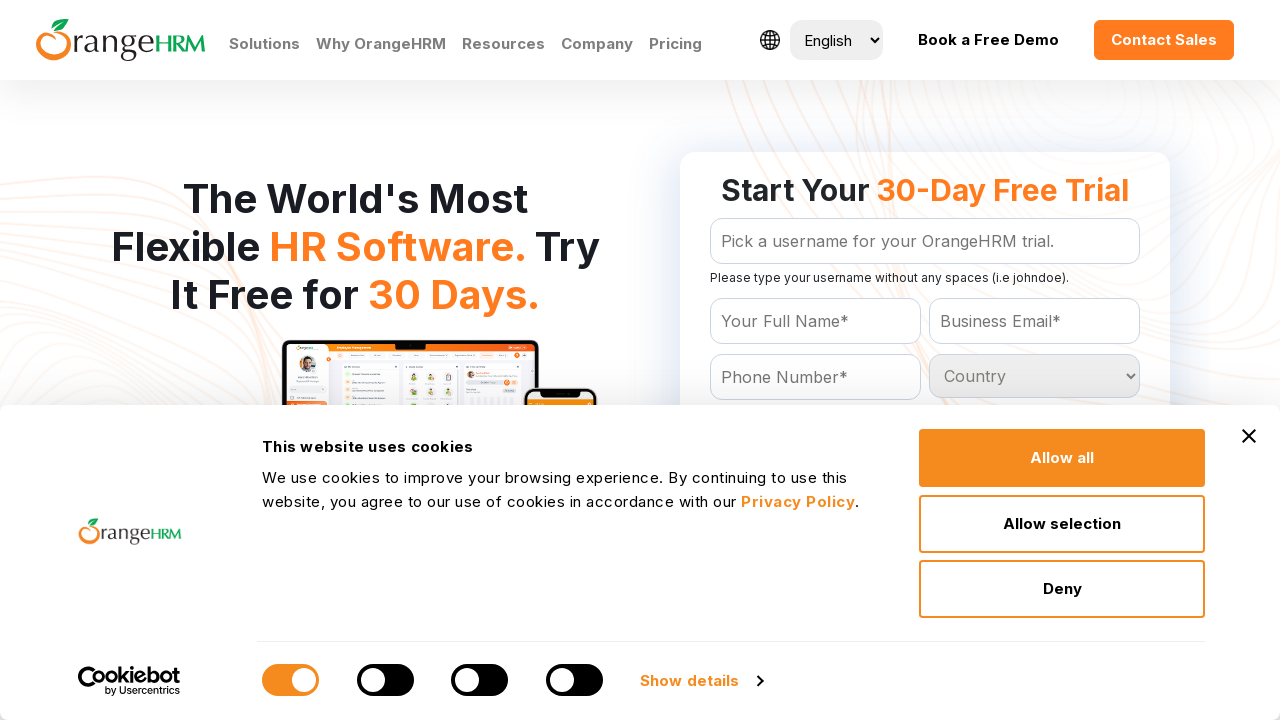

Retrieved country option: Italy
	
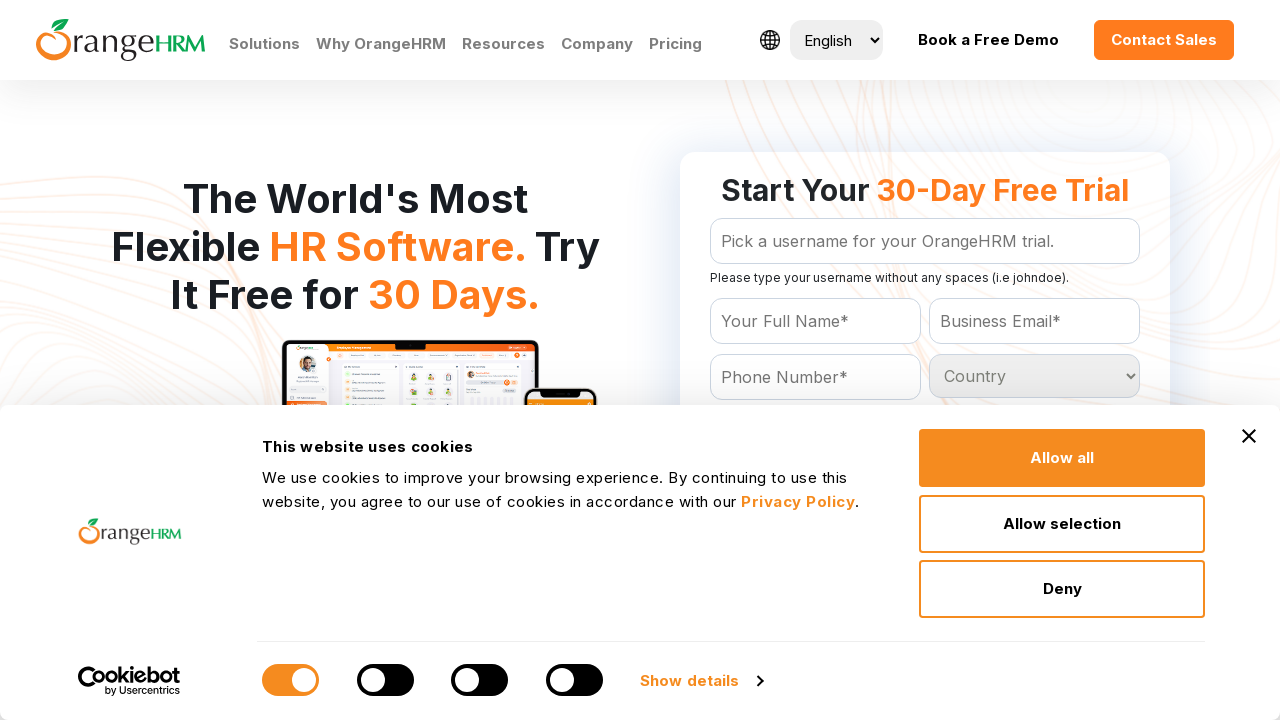

Retrieved country option: Jamaica
	
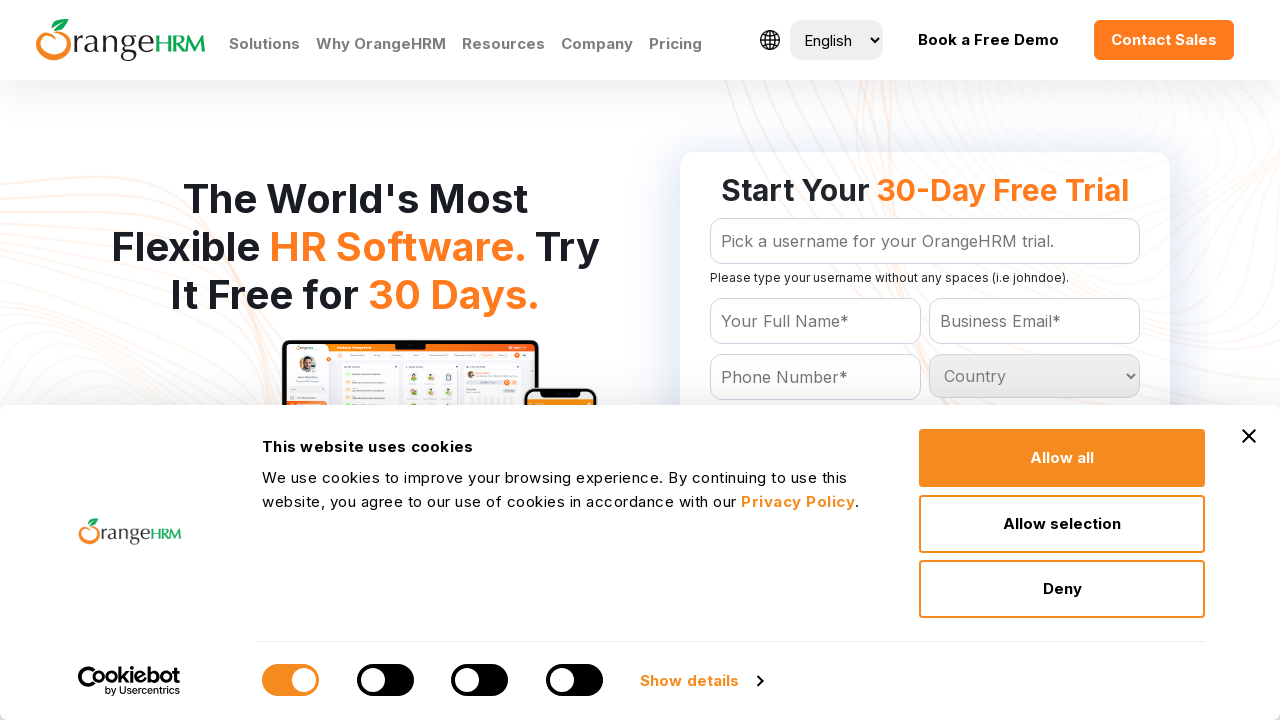

Retrieved country option: Japan
	
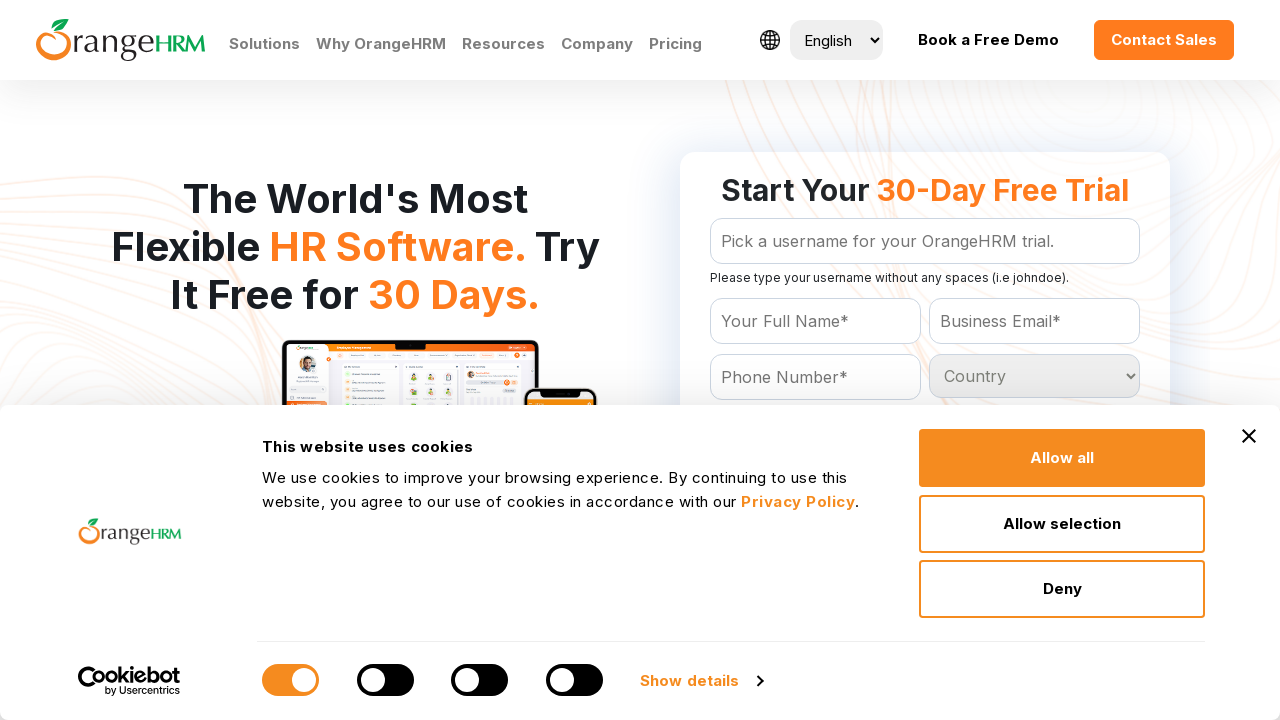

Retrieved country option: Jordan
	
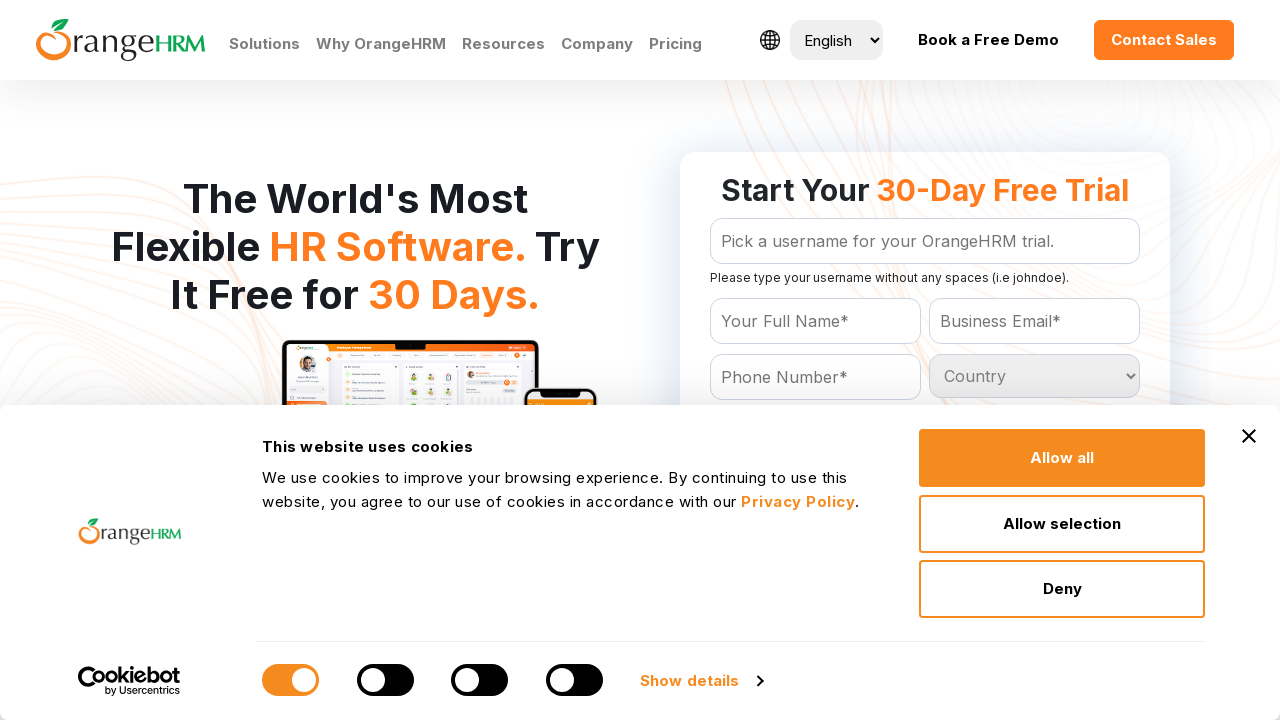

Retrieved country option: Kazakhstan
	
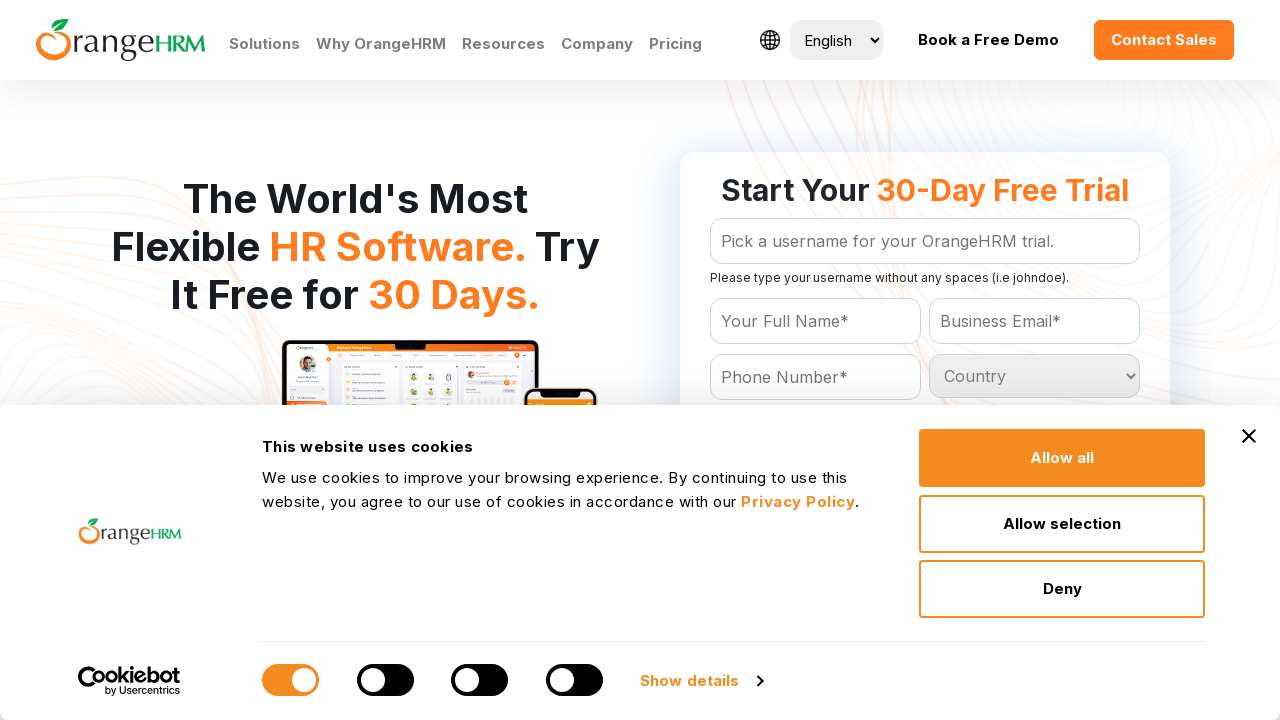

Retrieved country option: Kenya
	
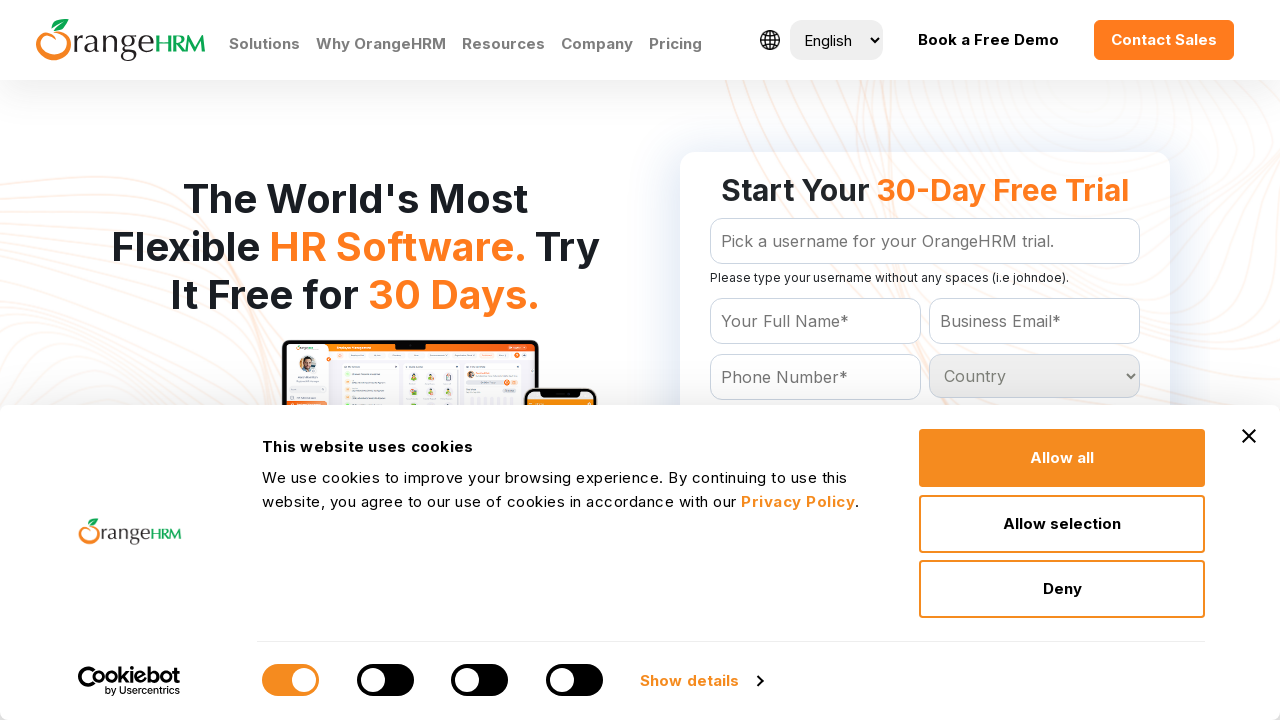

Retrieved country option: Kiribati
	
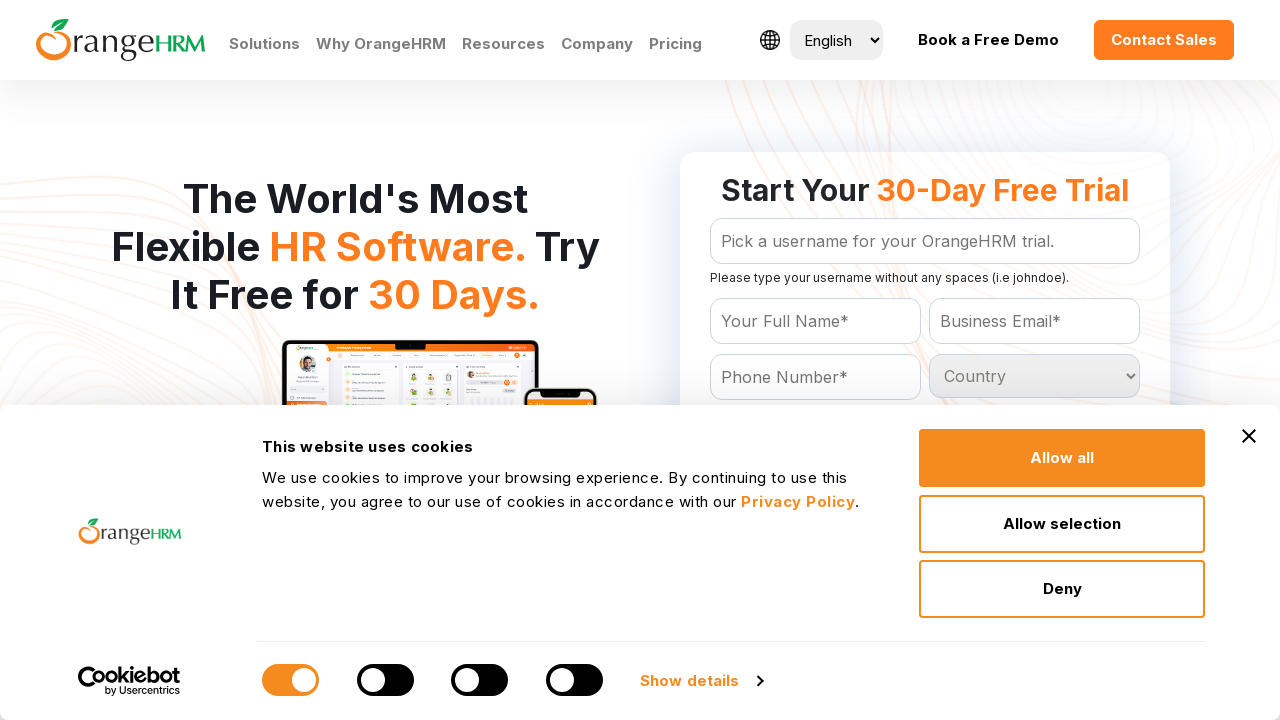

Retrieved country option: North Korea
	
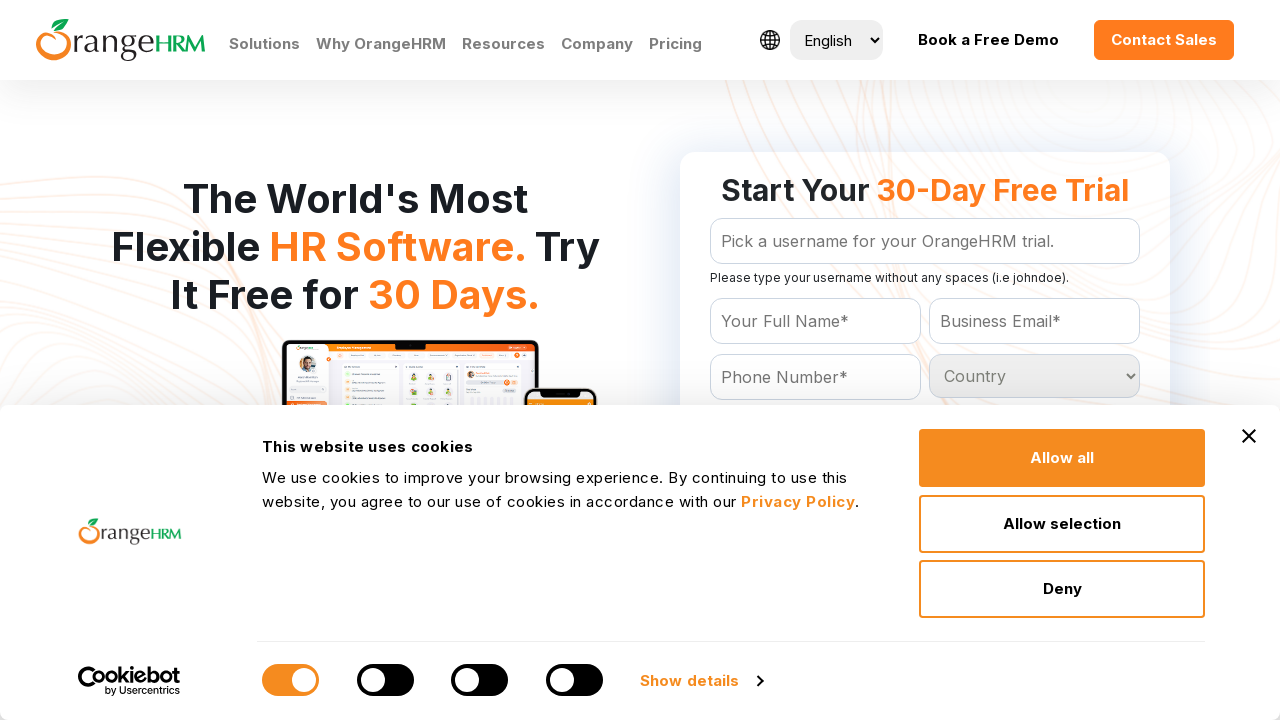

Retrieved country option: South Korea
	
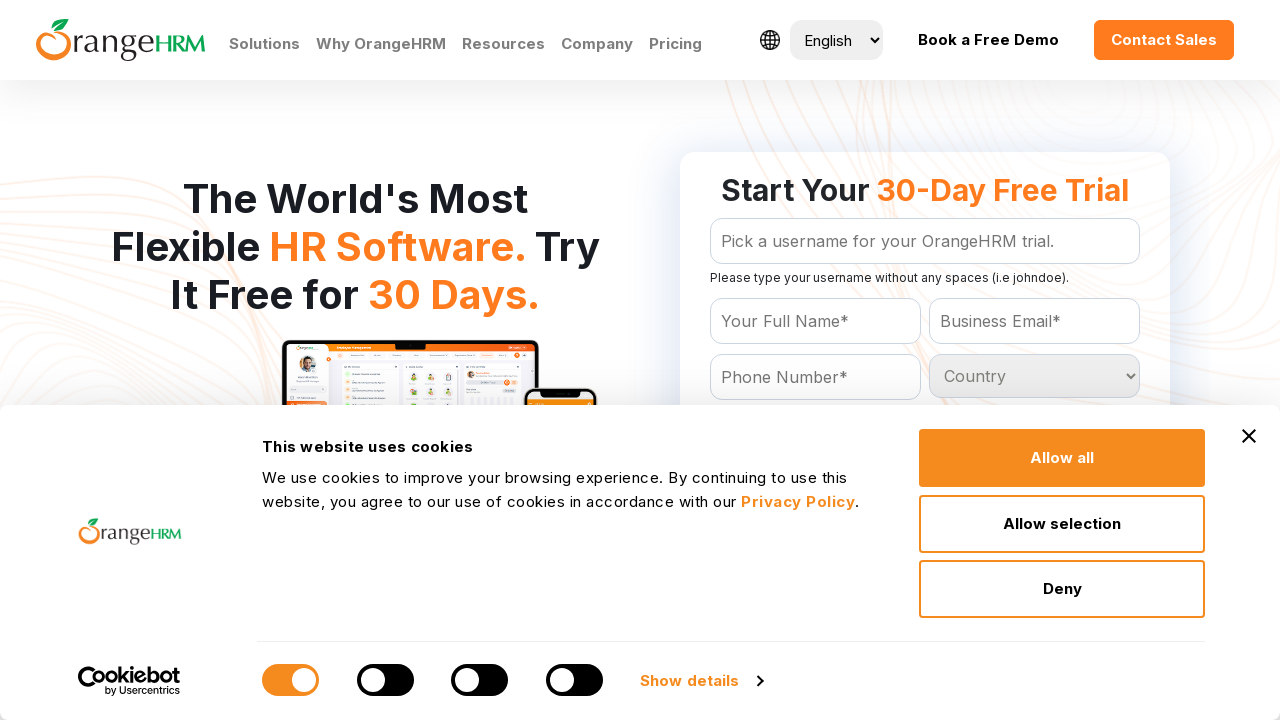

Retrieved country option: Kuwait
	
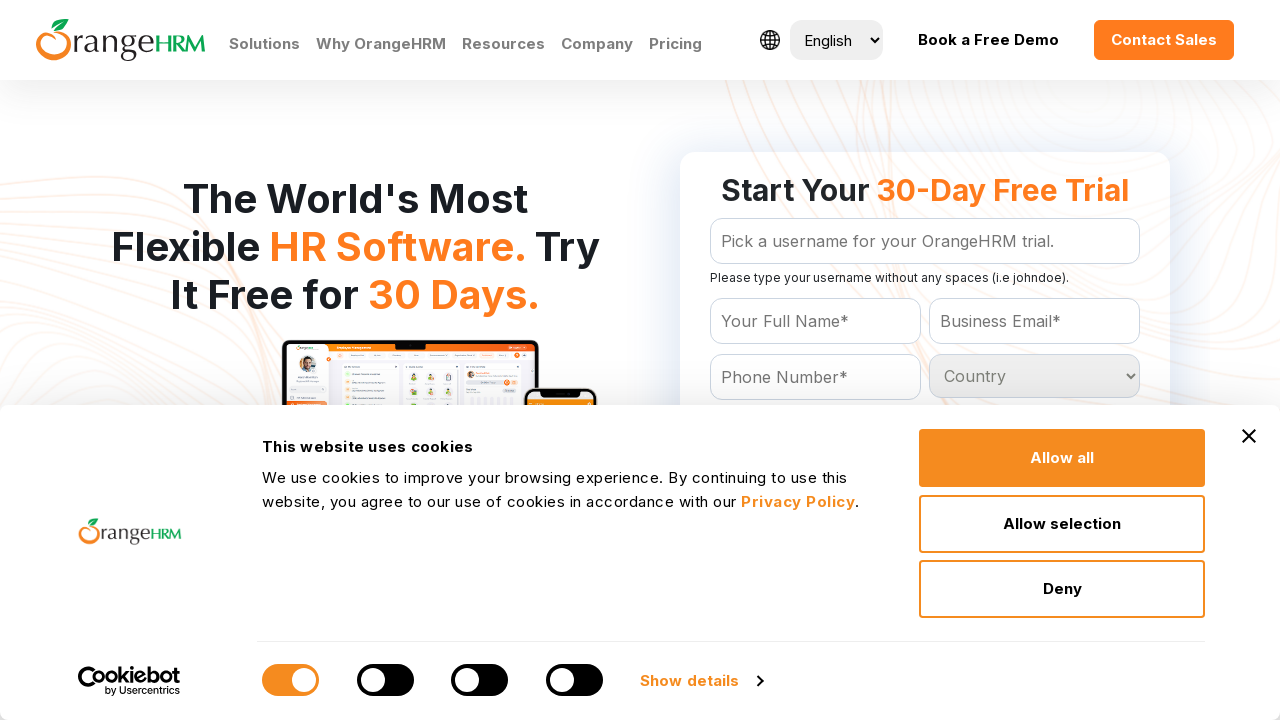

Retrieved country option: Kyrgyzstan
	
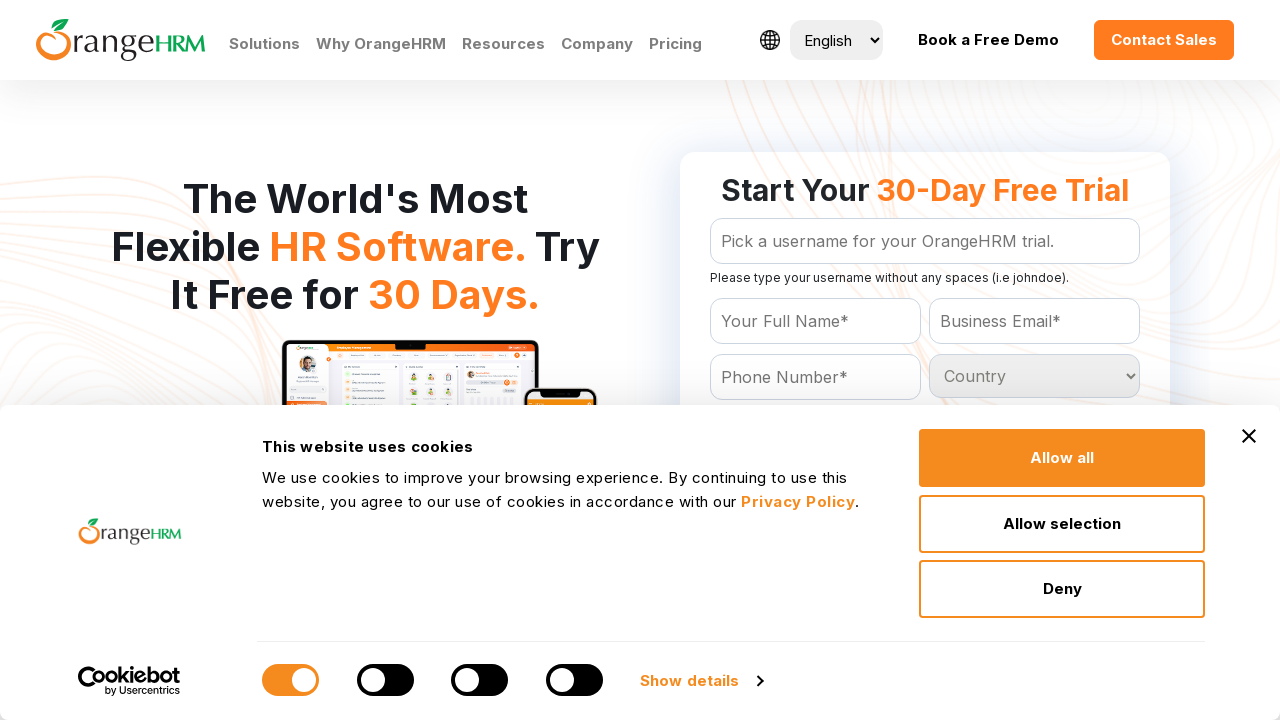

Retrieved country option: Laos
	
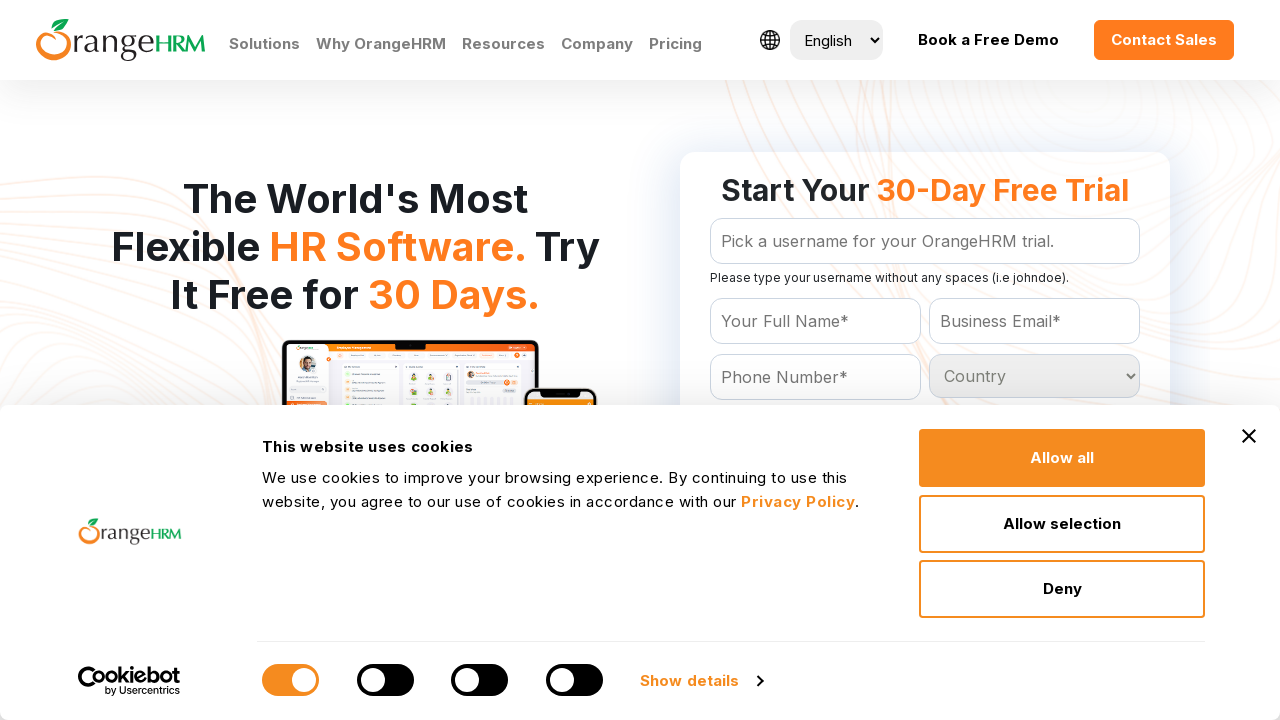

Retrieved country option: Latvia
	
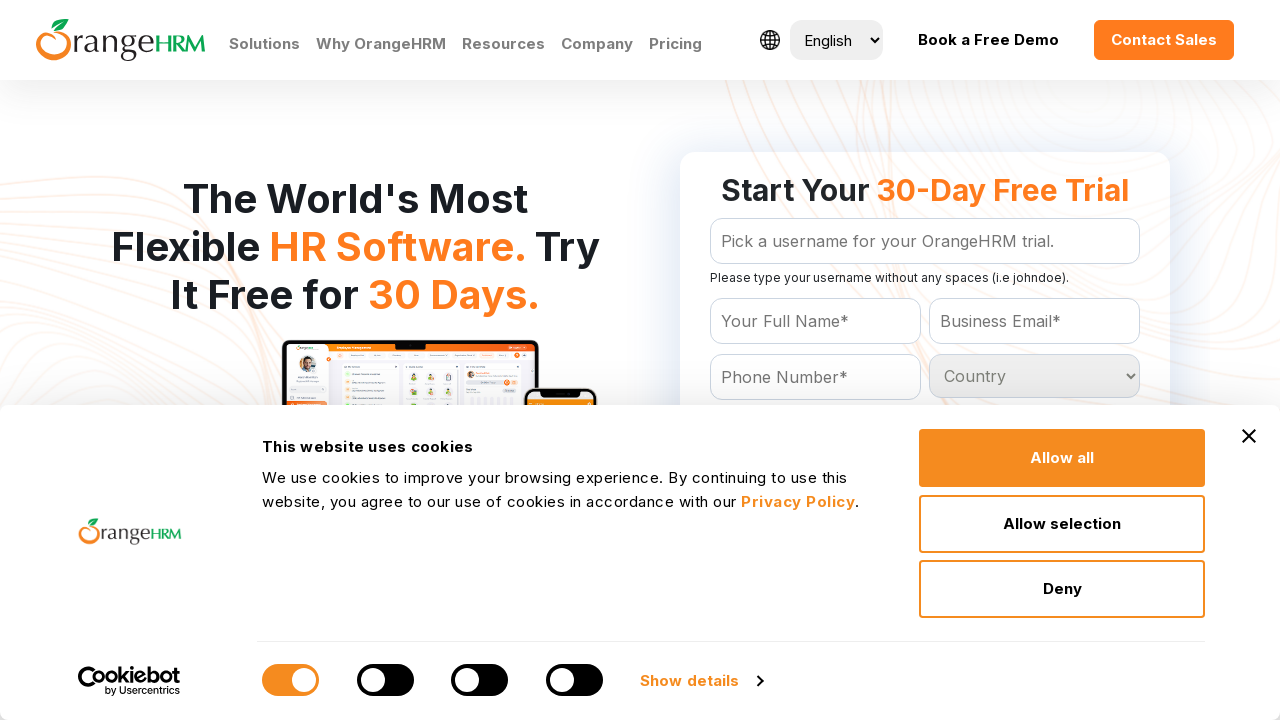

Retrieved country option: Lebanon
	
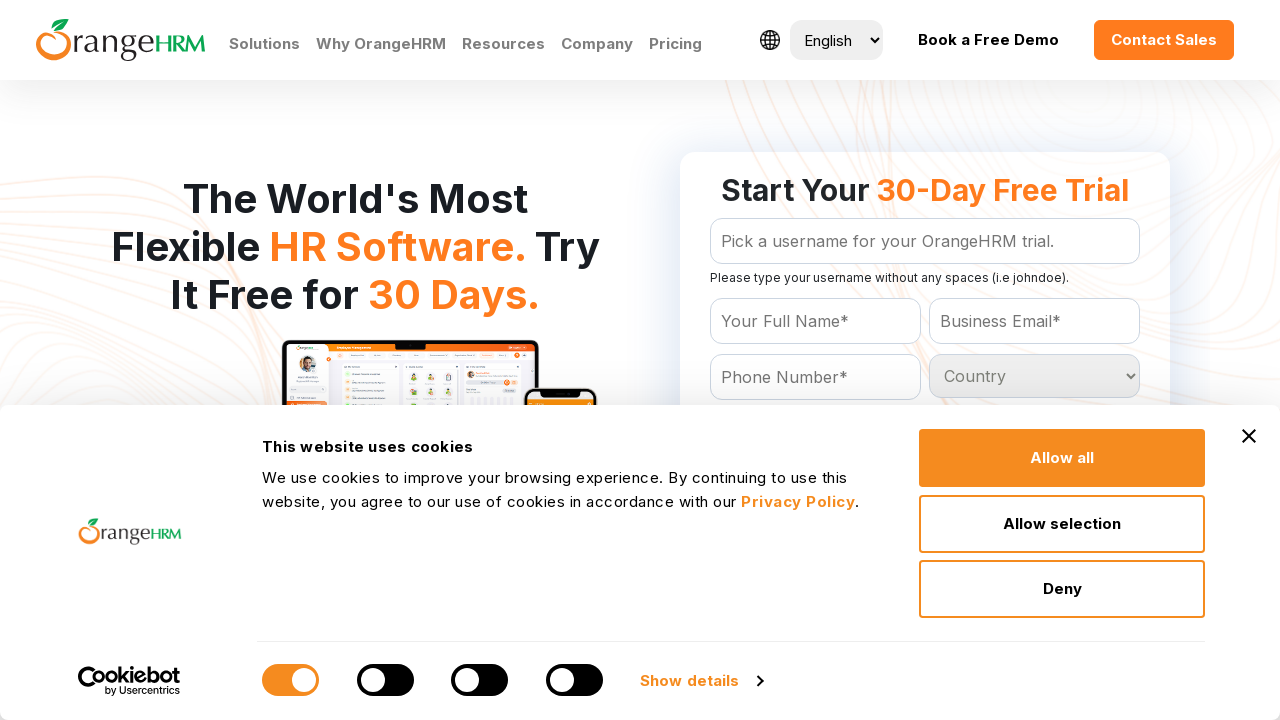

Retrieved country option: Lesotho
	
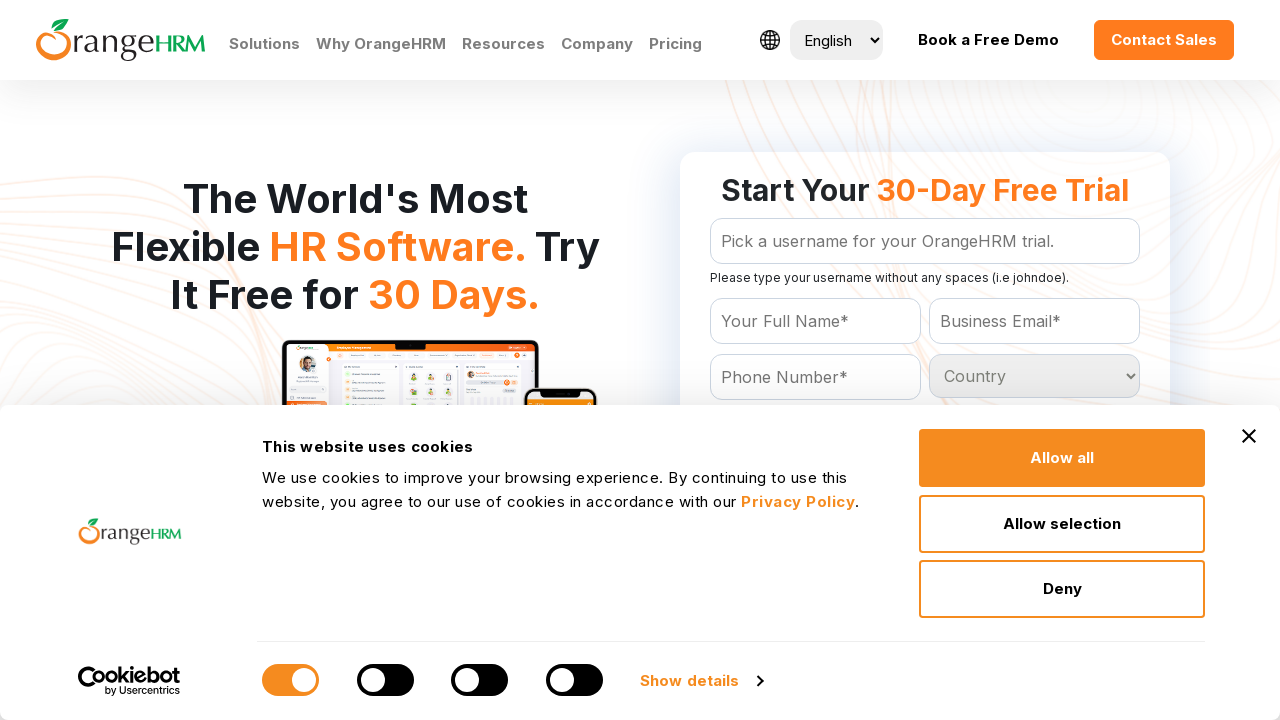

Retrieved country option: Liberia
	
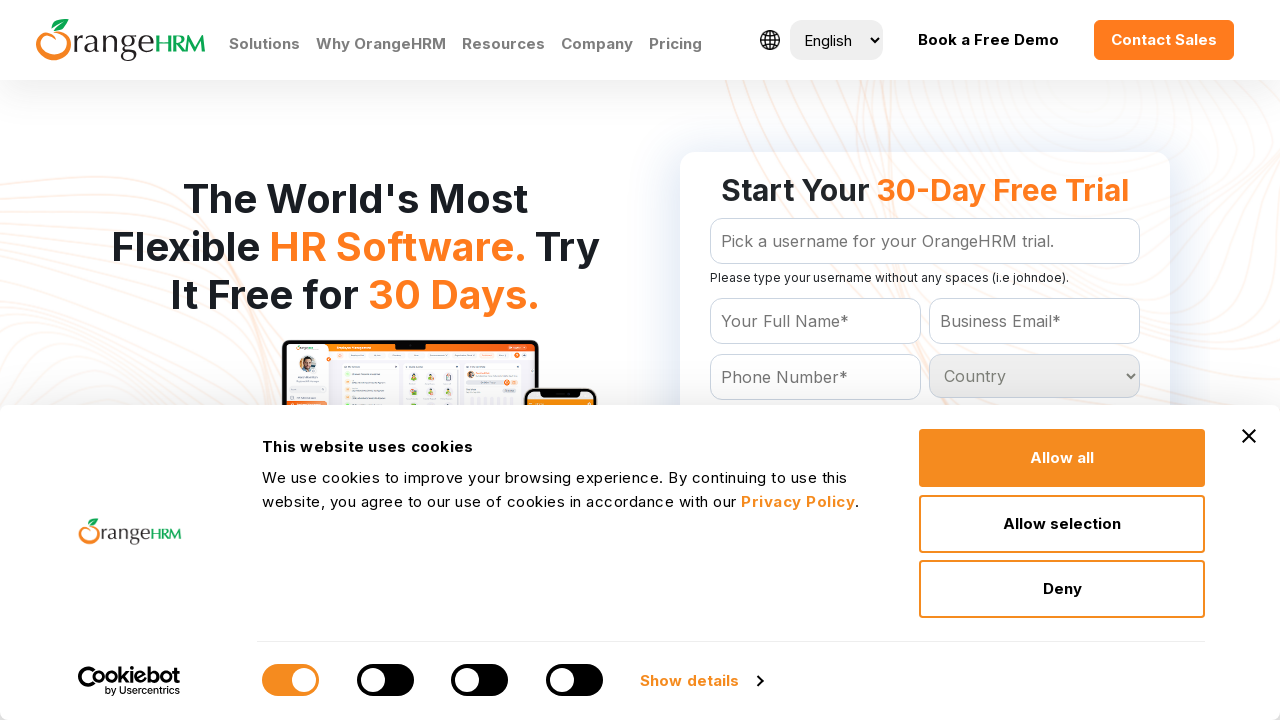

Retrieved country option: Libya
	
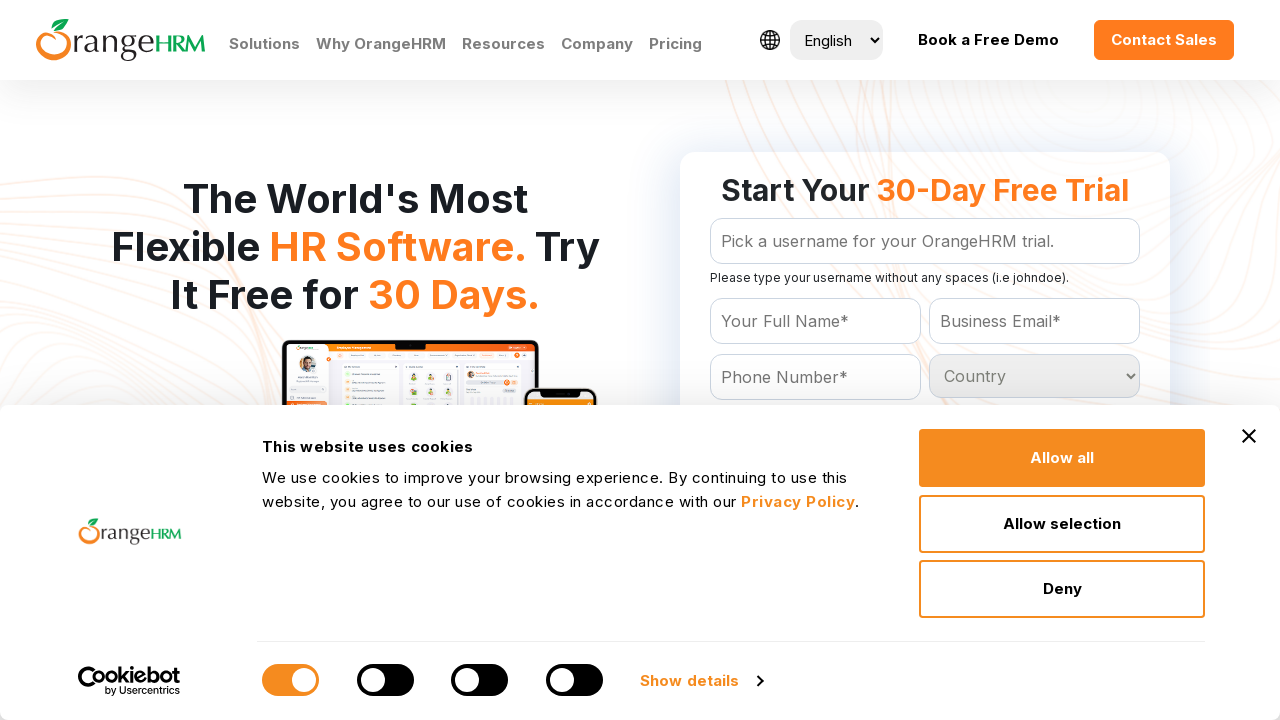

Retrieved country option: Liechtenstein
	
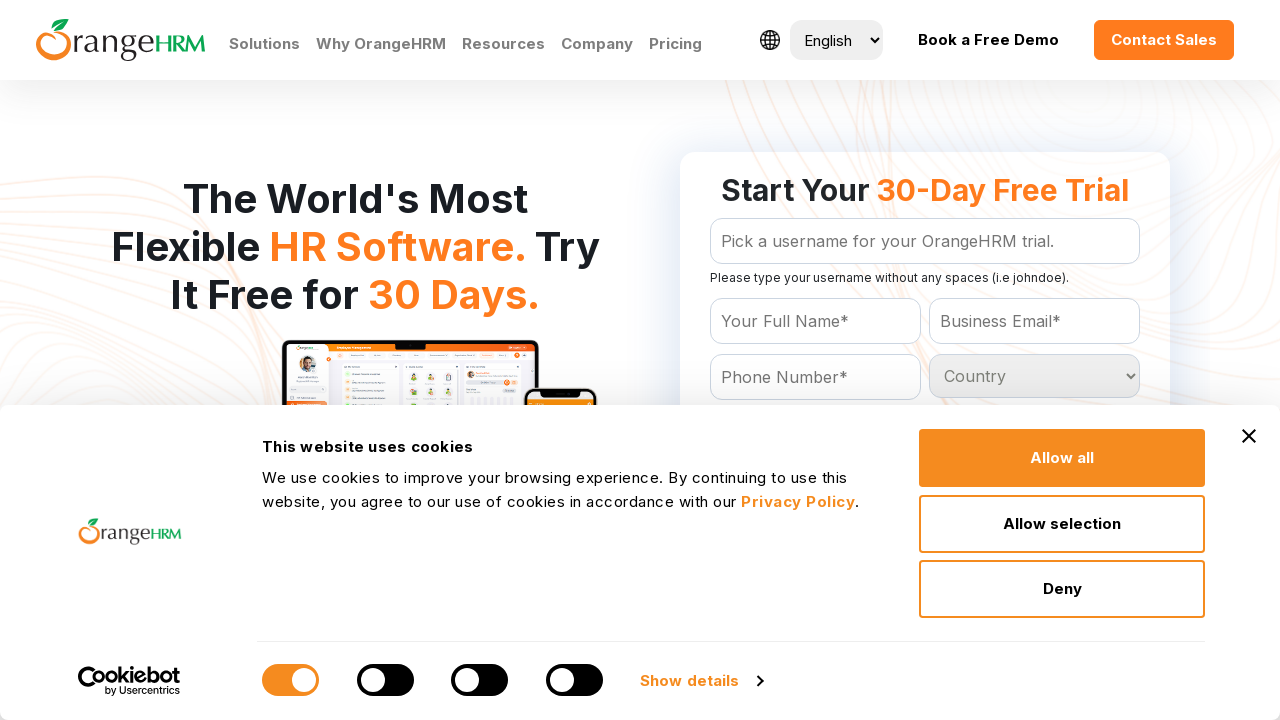

Retrieved country option: Lithuania
	
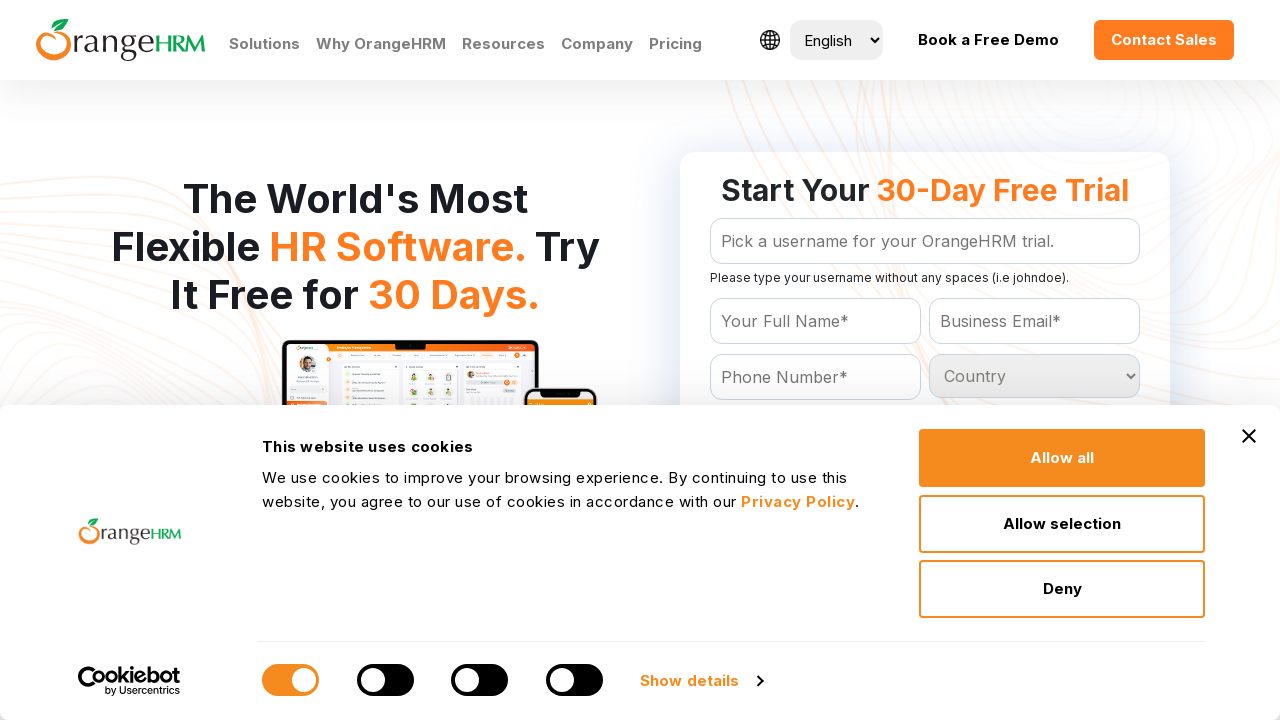

Retrieved country option: Luxembourg
	
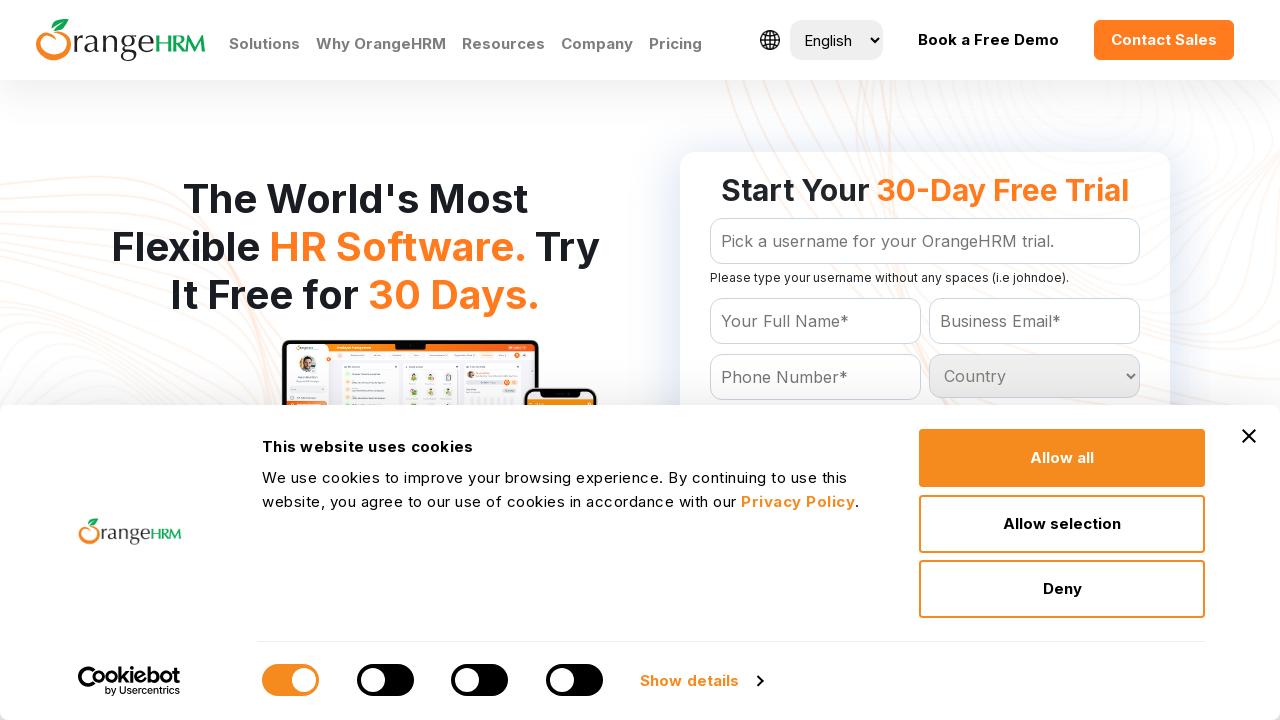

Retrieved country option: Macau
	
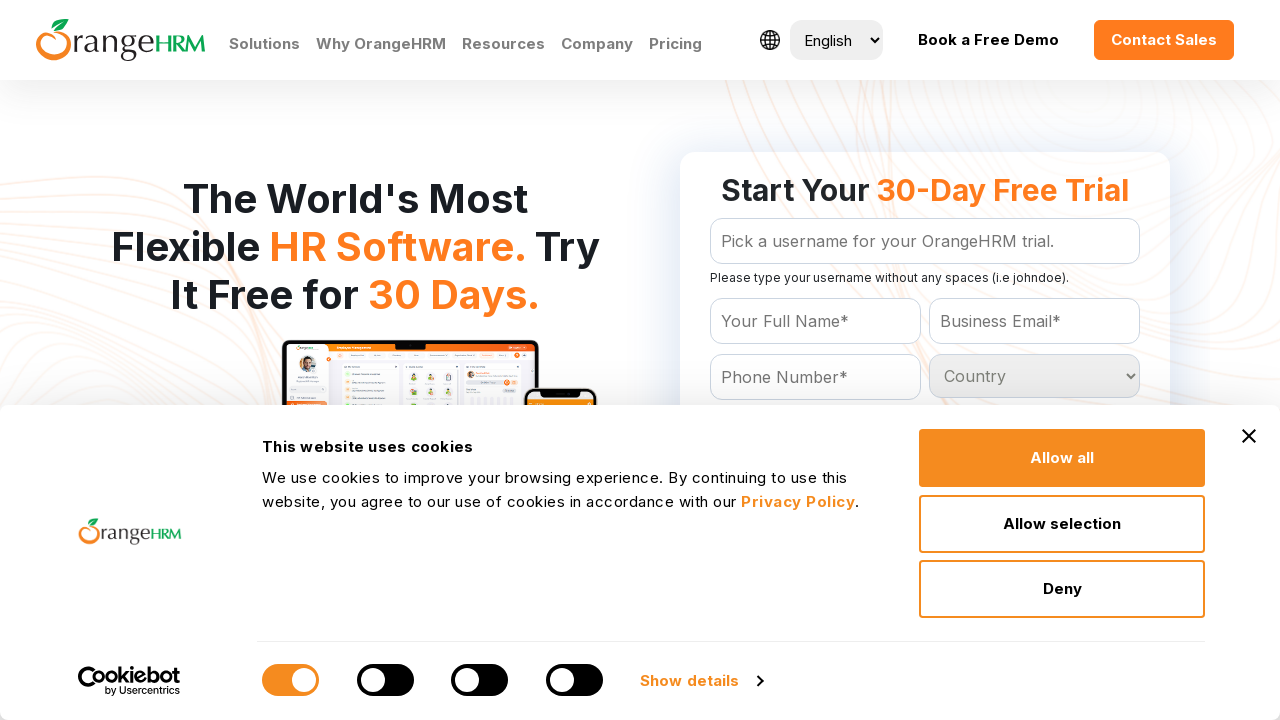

Retrieved country option: Macedonia
	
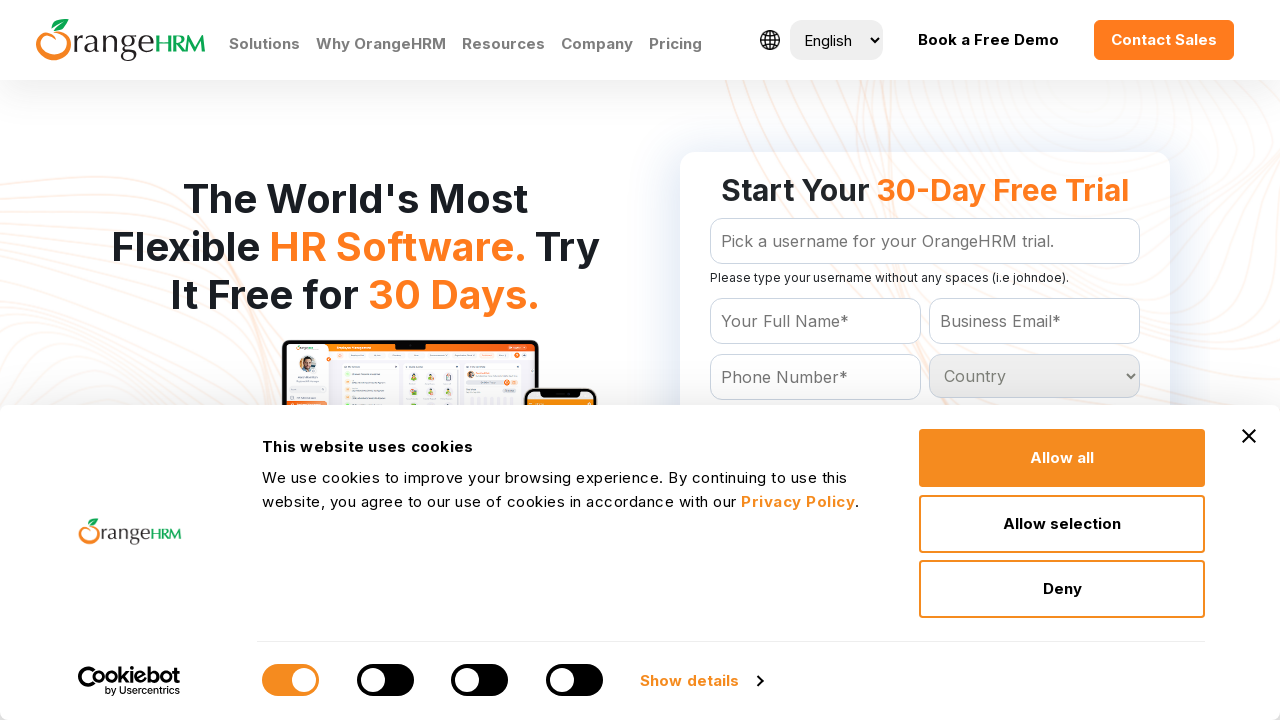

Retrieved country option: Madagascar
	
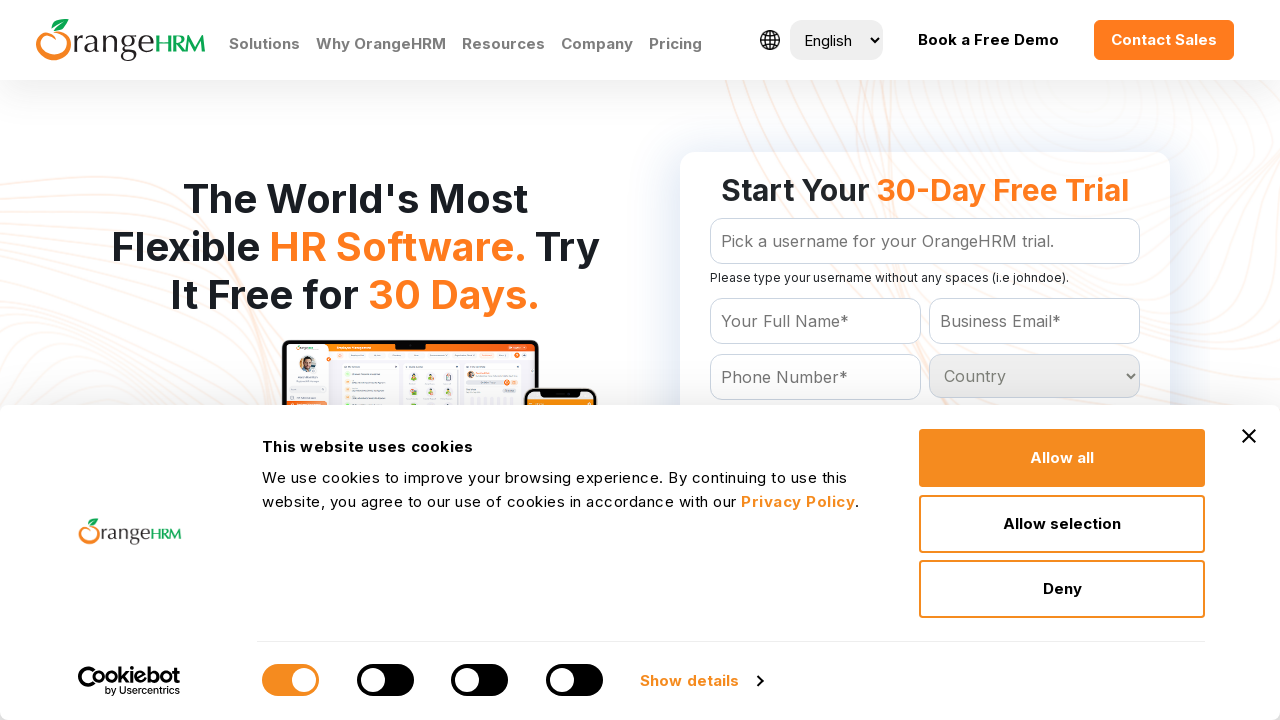

Retrieved country option: Malawi
	
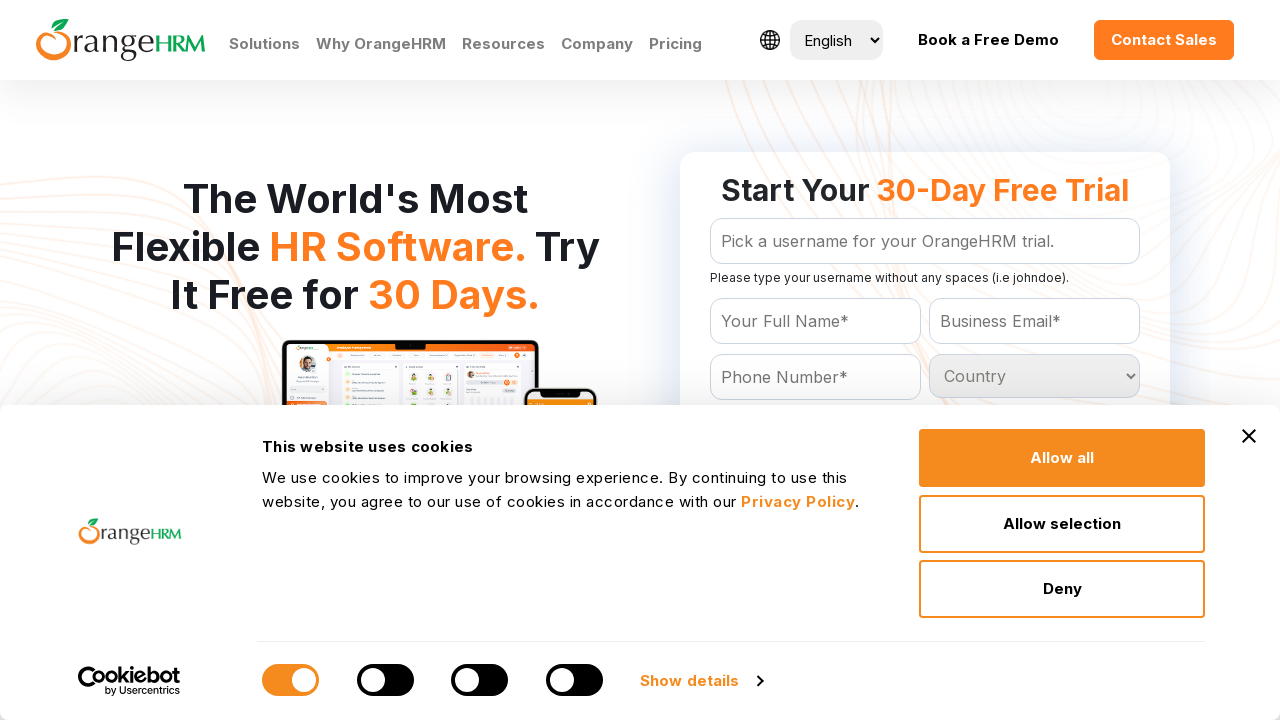

Retrieved country option: Malaysia
	
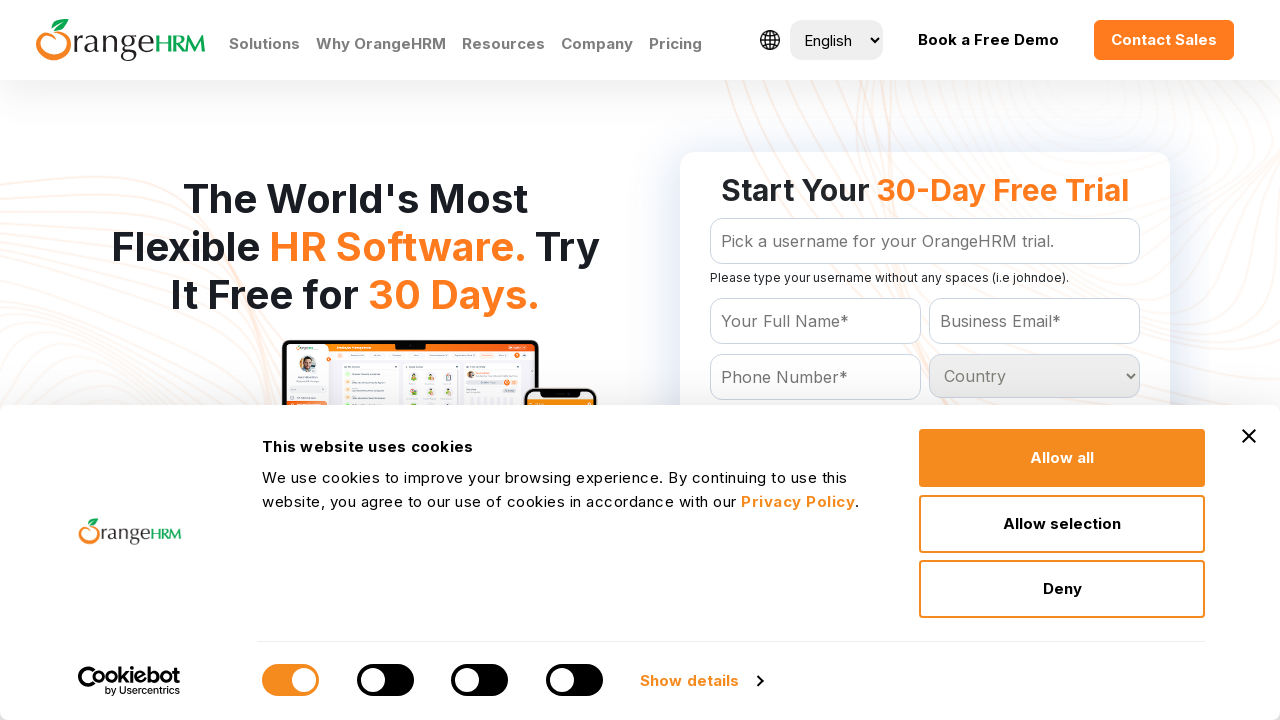

Retrieved country option: Maldives
	
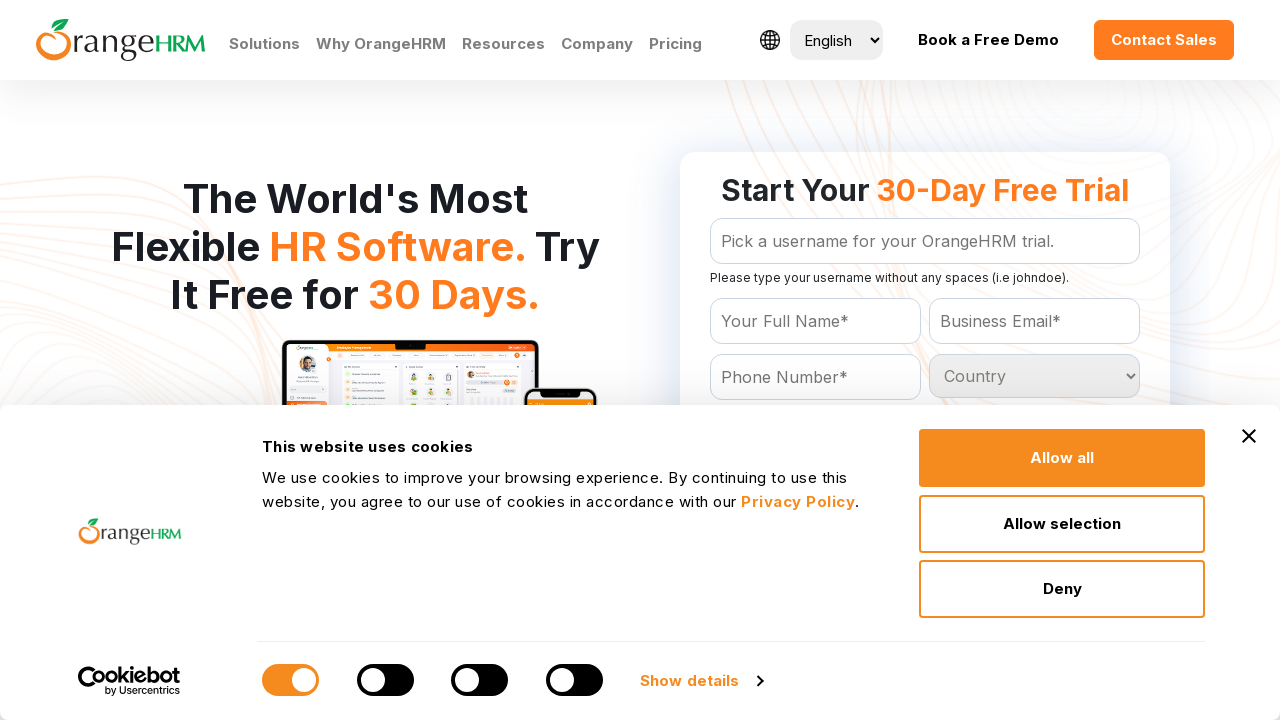

Retrieved country option: Mali
	
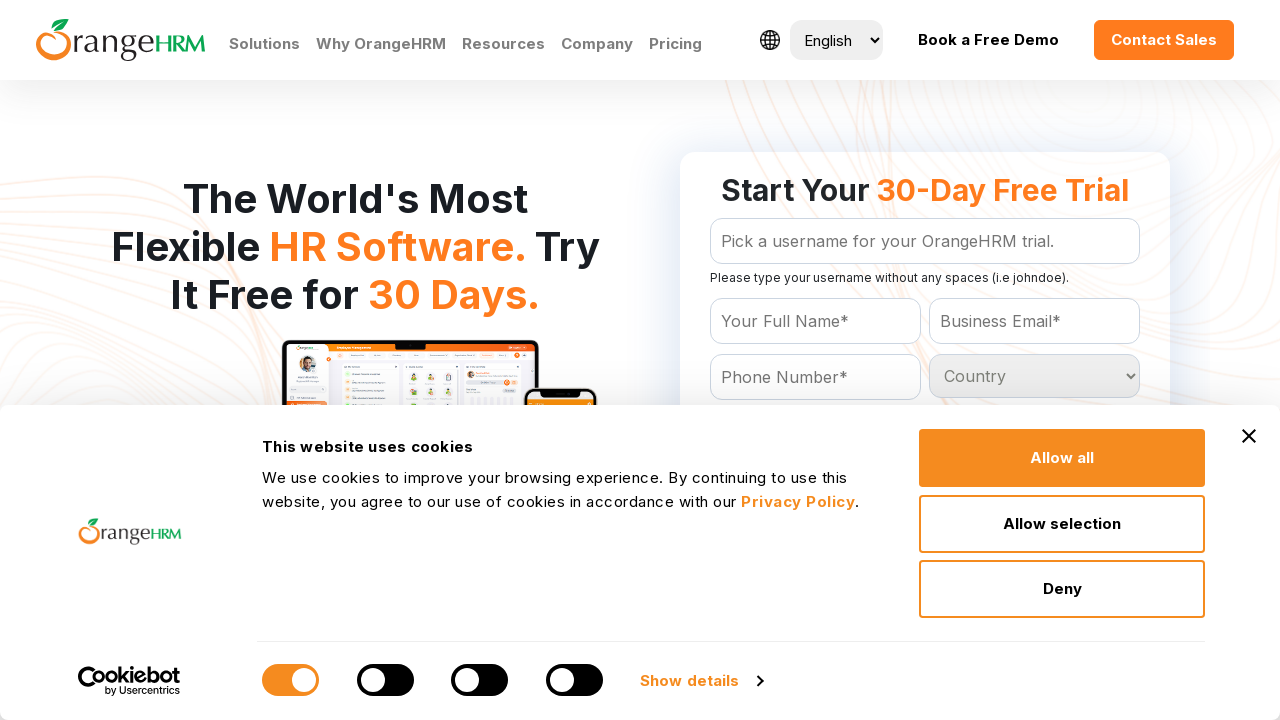

Retrieved country option: Malta
	
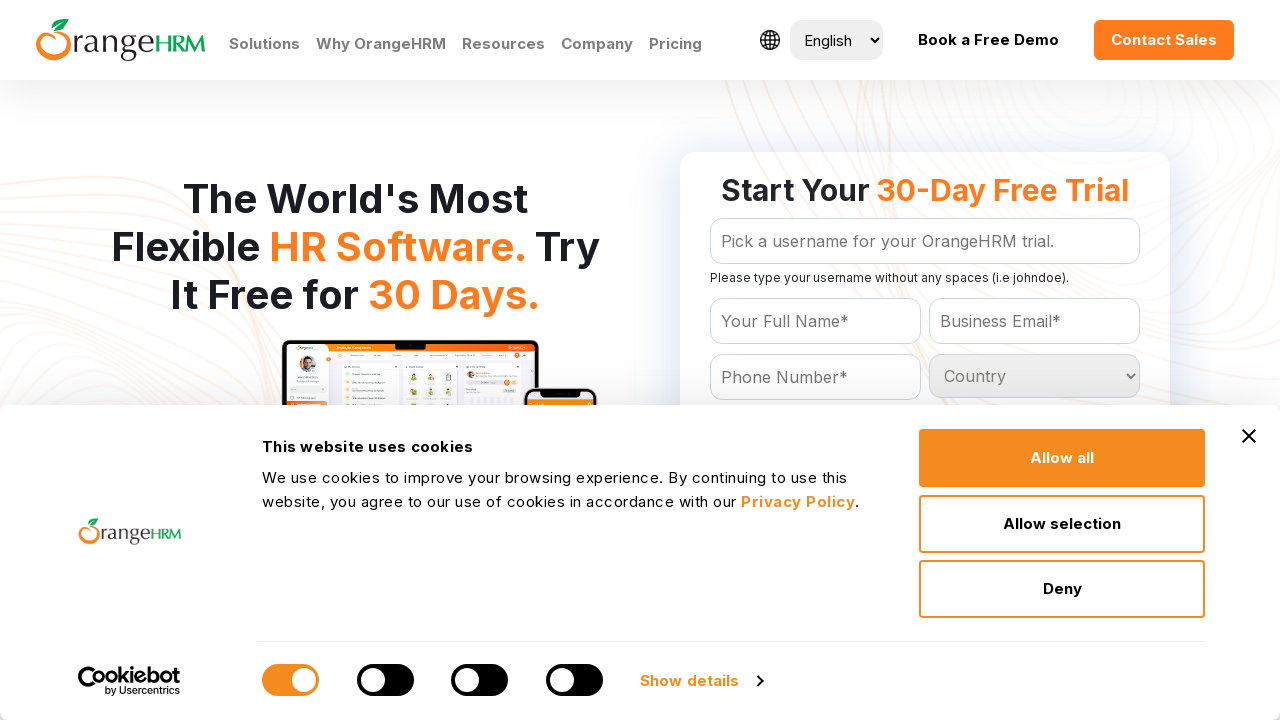

Retrieved country option: Marshall Islands
	
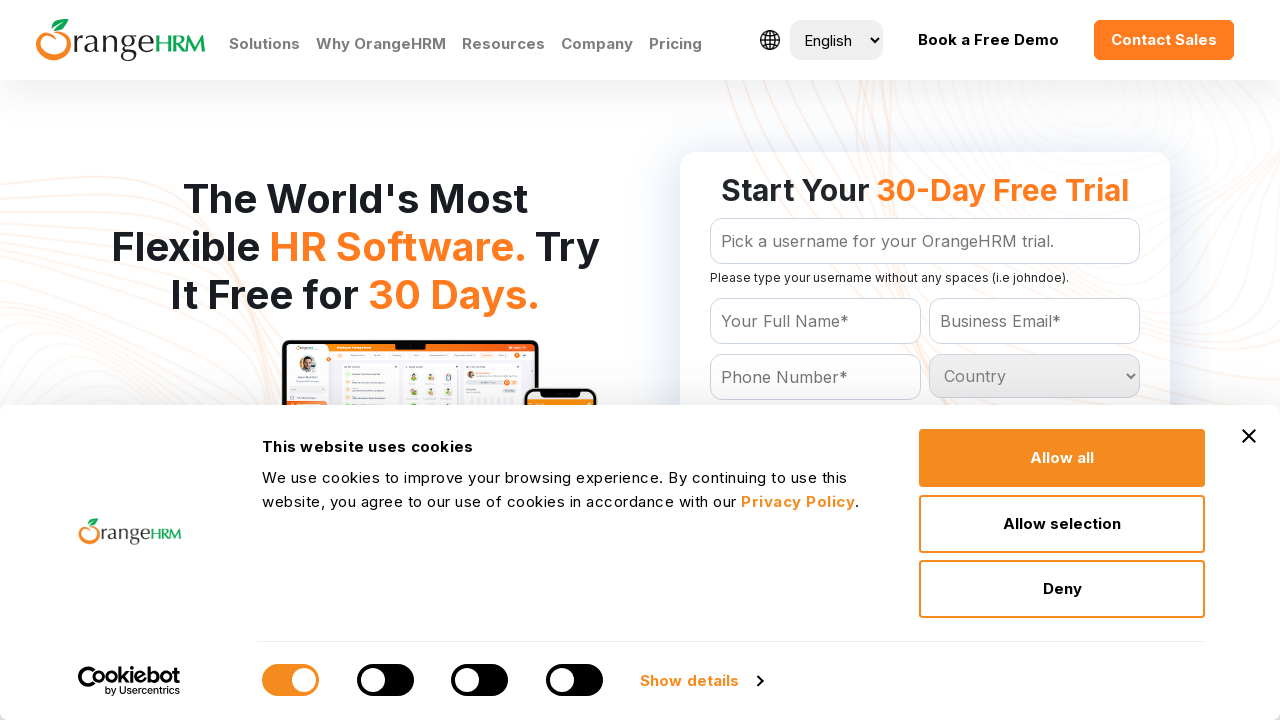

Retrieved country option: Martinique
	
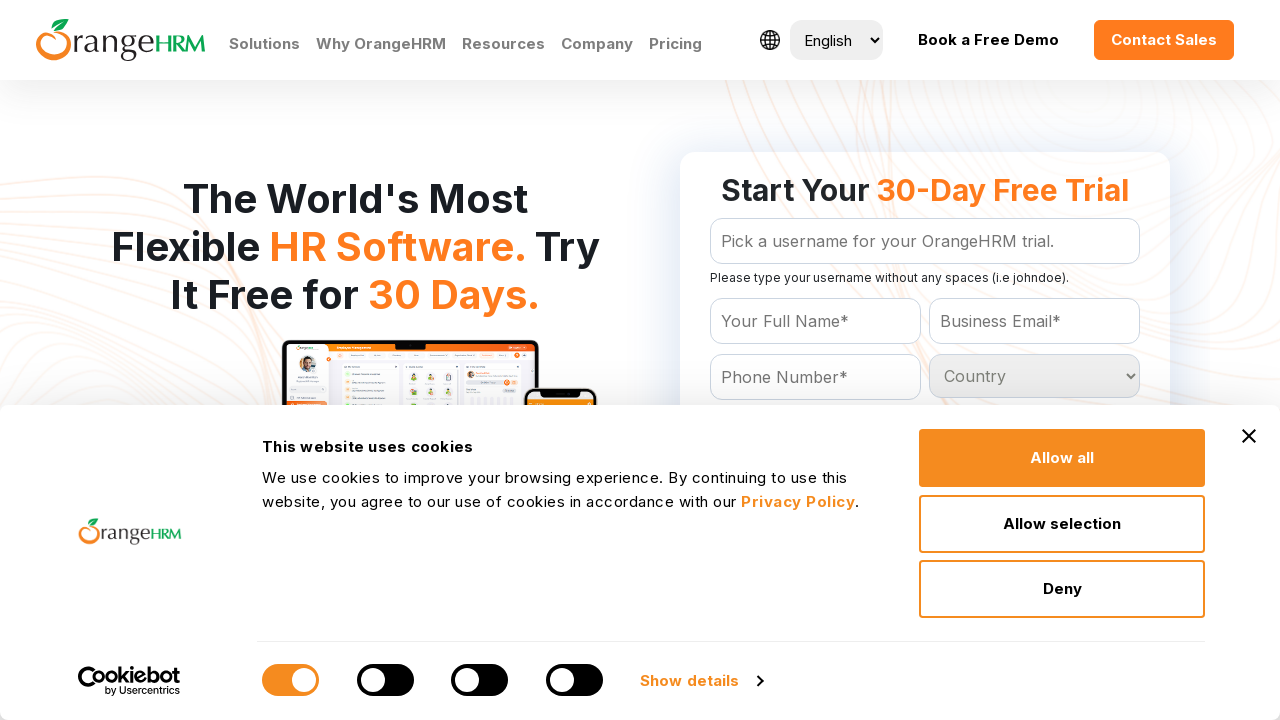

Retrieved country option: Mauritania
	
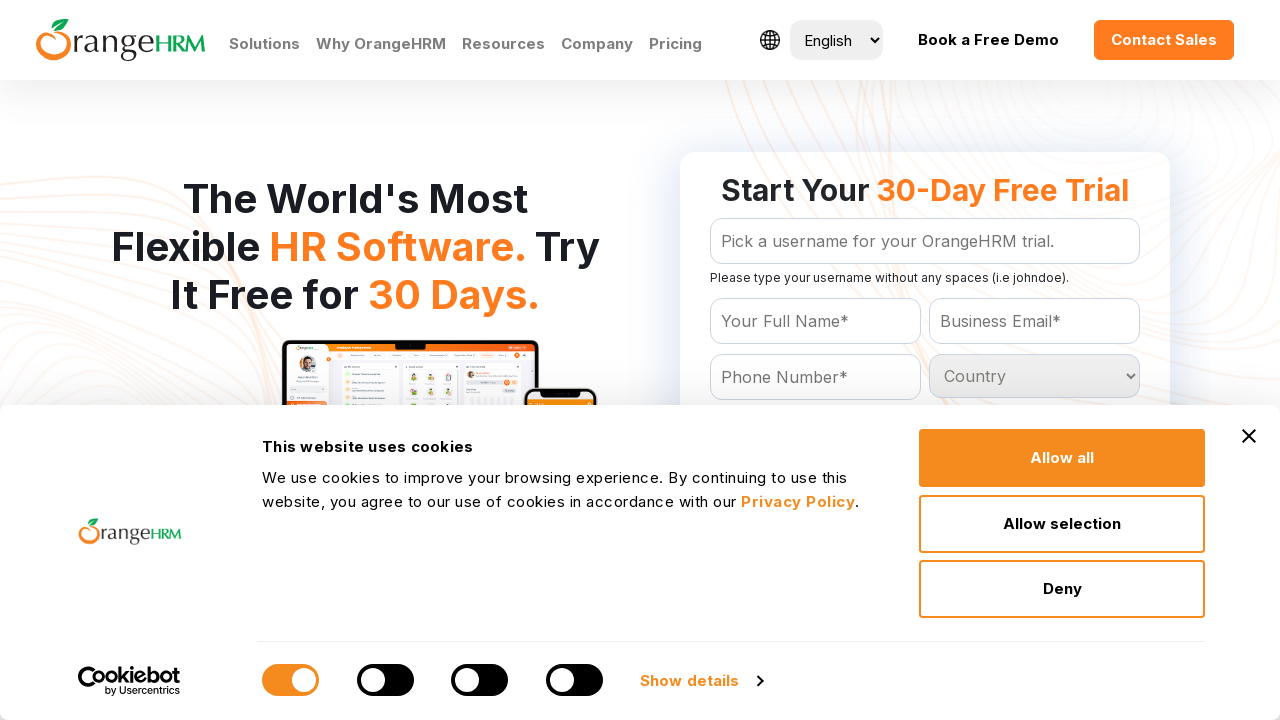

Retrieved country option: Mauritius
	
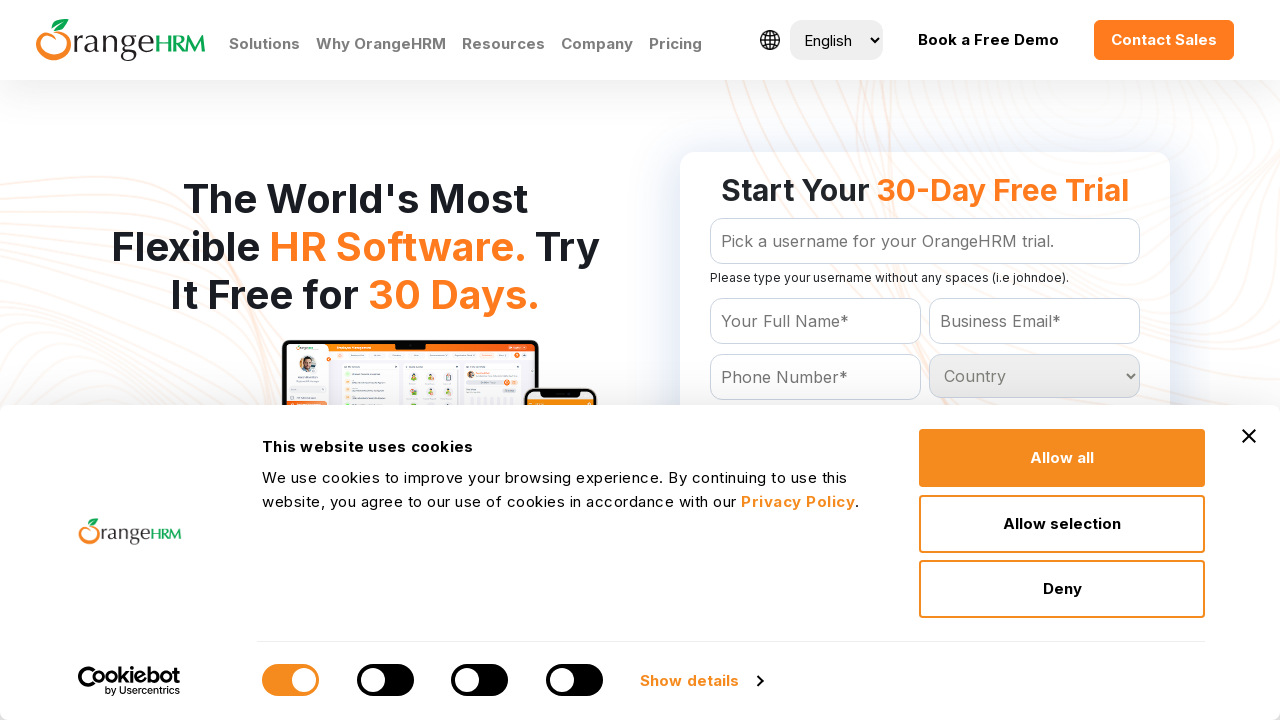

Retrieved country option: Mayotte
	
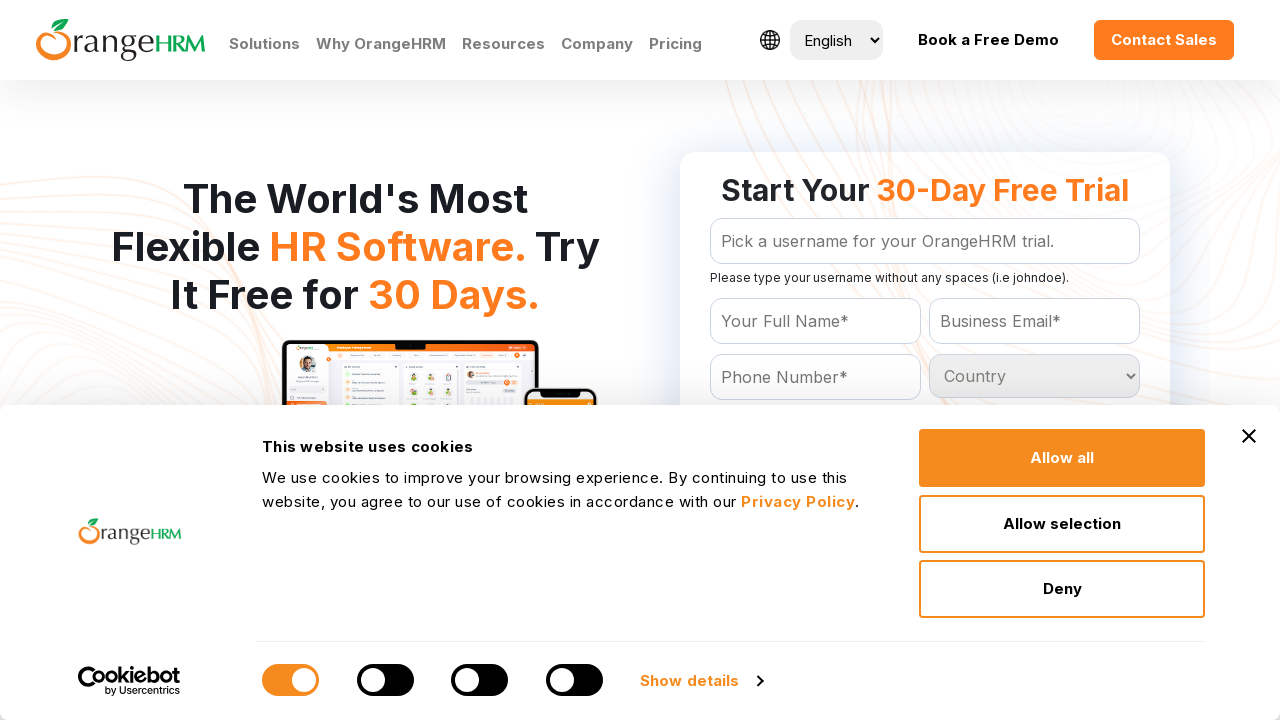

Retrieved country option: Mexico
	
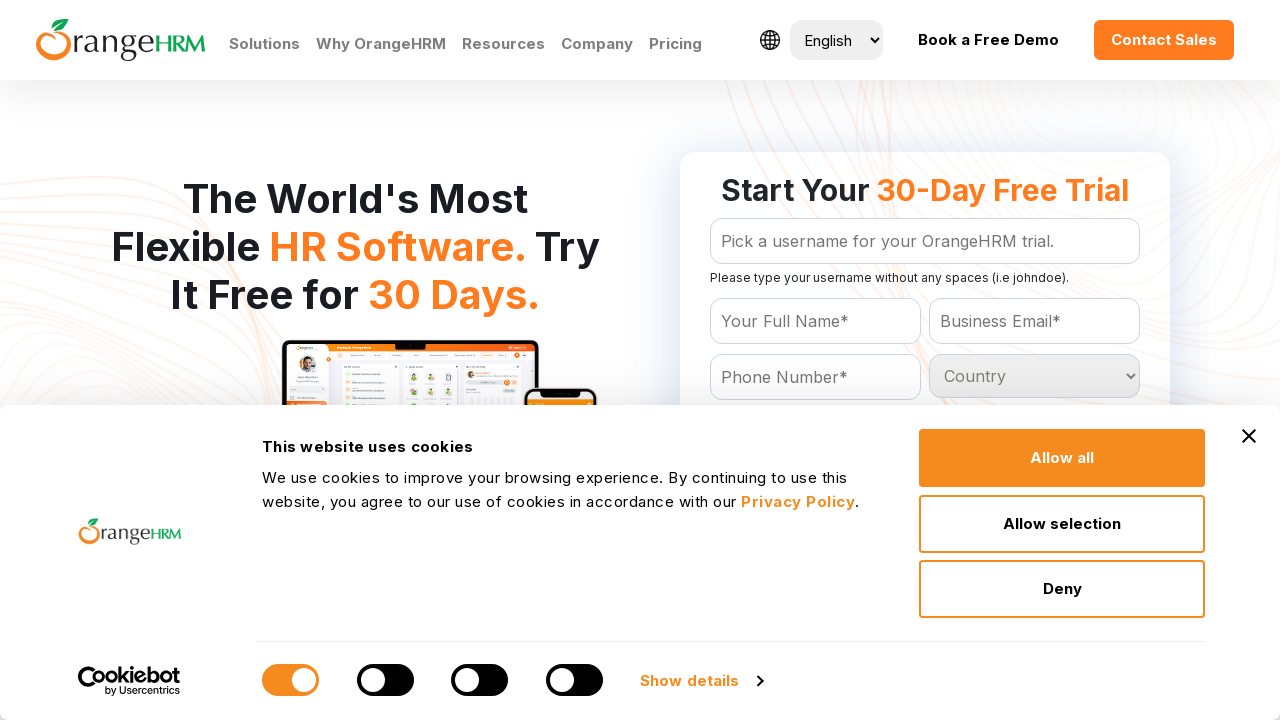

Retrieved country option: Moldova
	
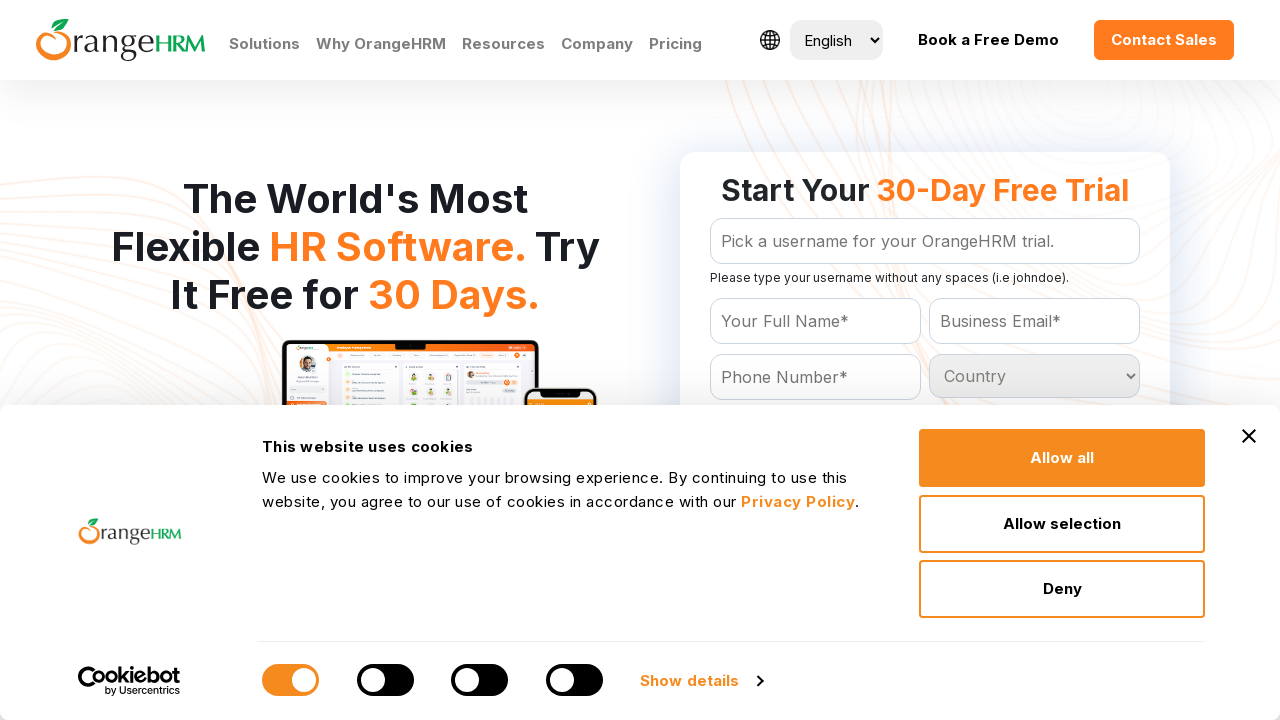

Retrieved country option: Monaco
	
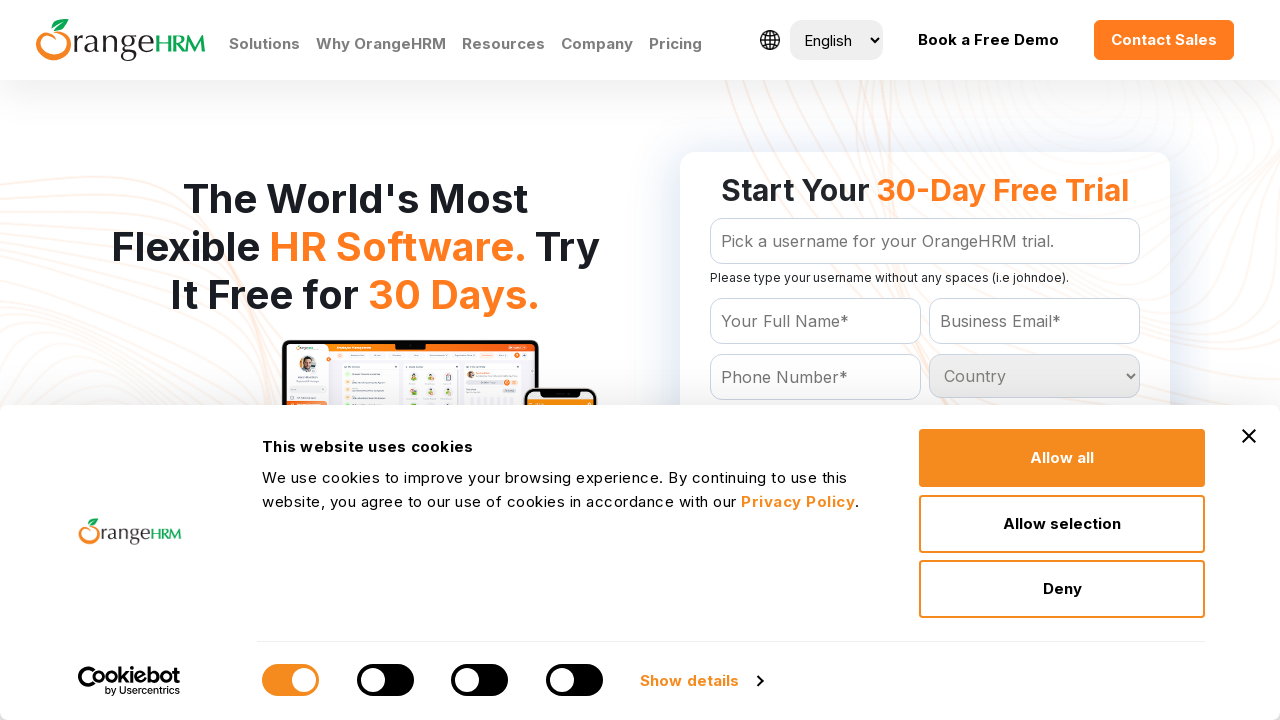

Retrieved country option: Montenegro
	
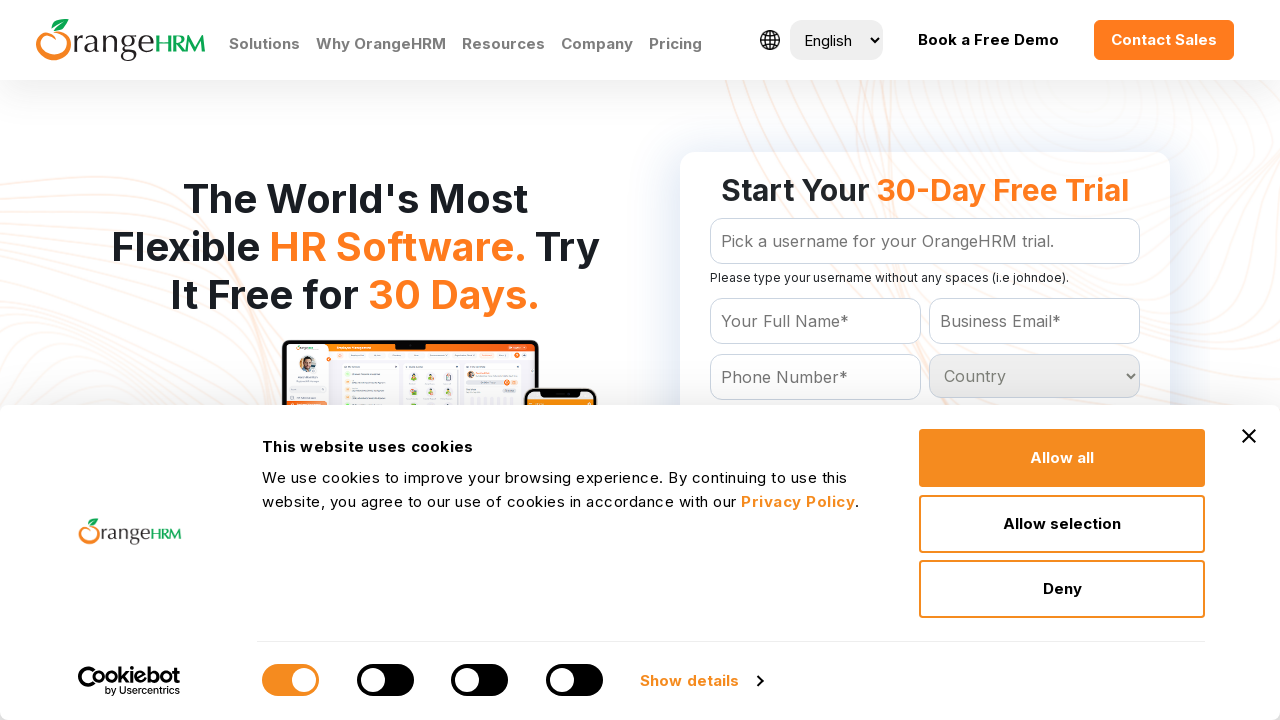

Retrieved country option: Mongolia
	
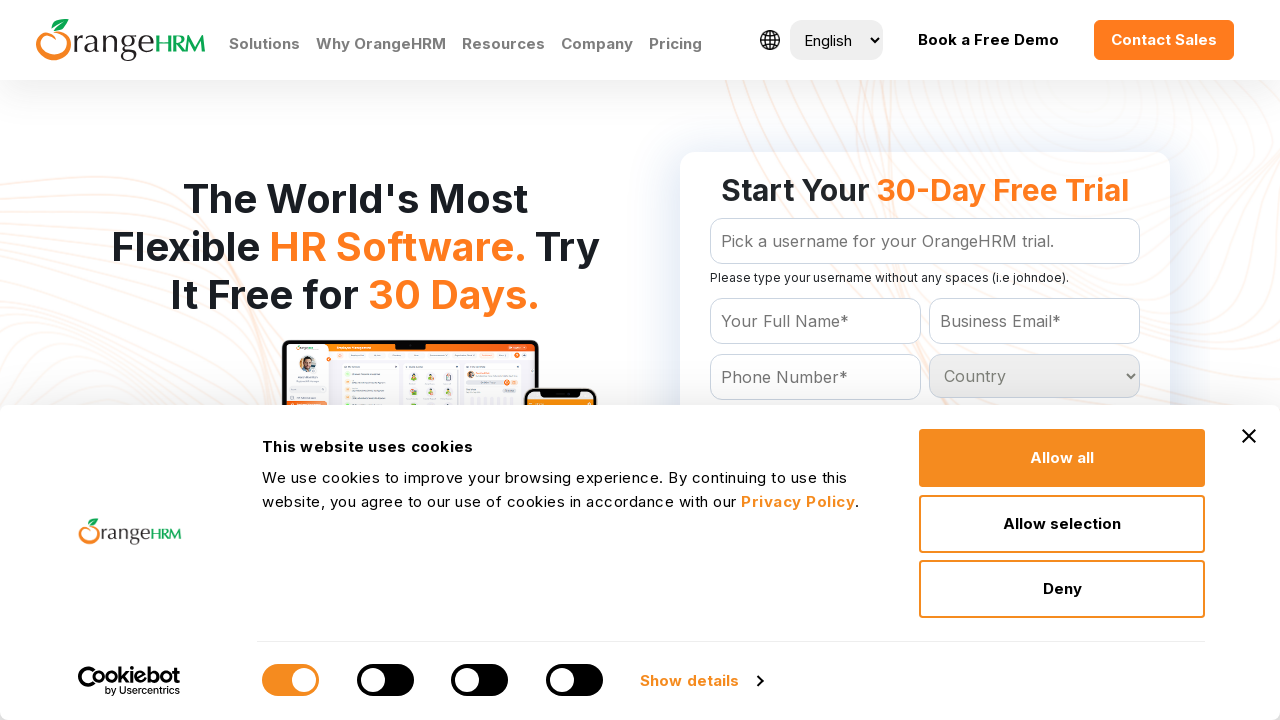

Retrieved country option: Morocco
	
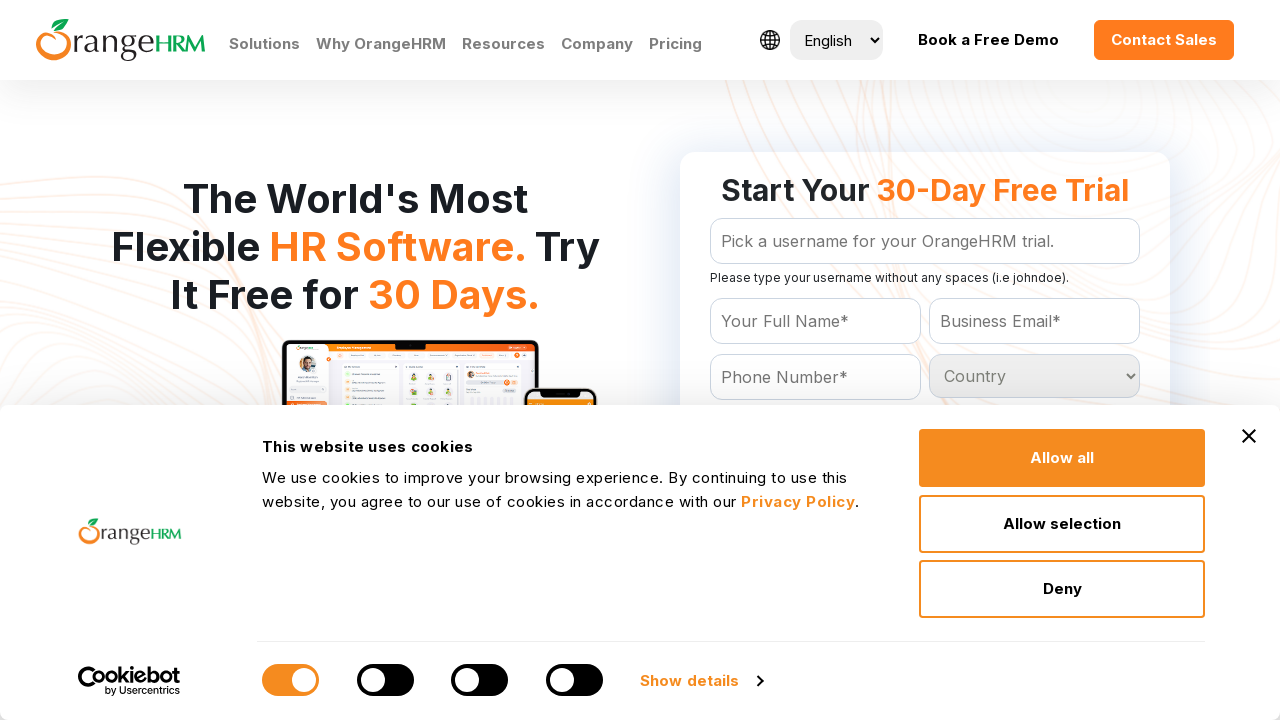

Retrieved country option: Mozambique
	
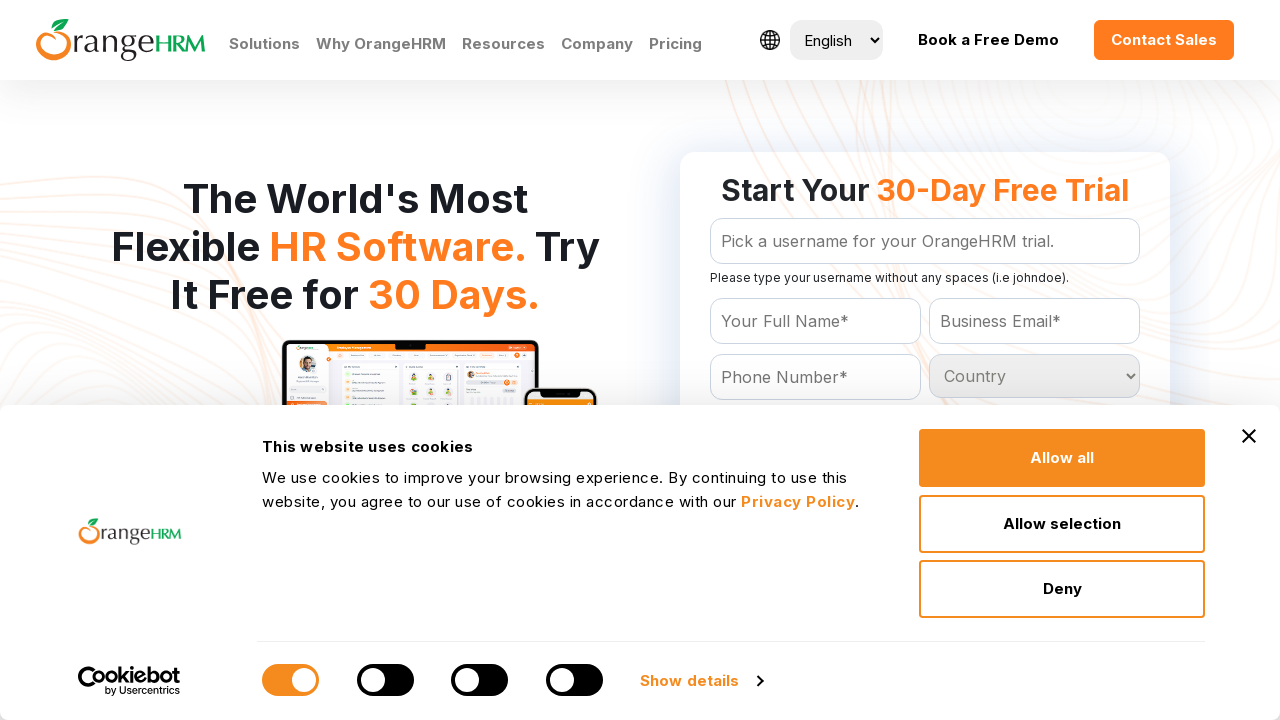

Retrieved country option: Myanmar
	
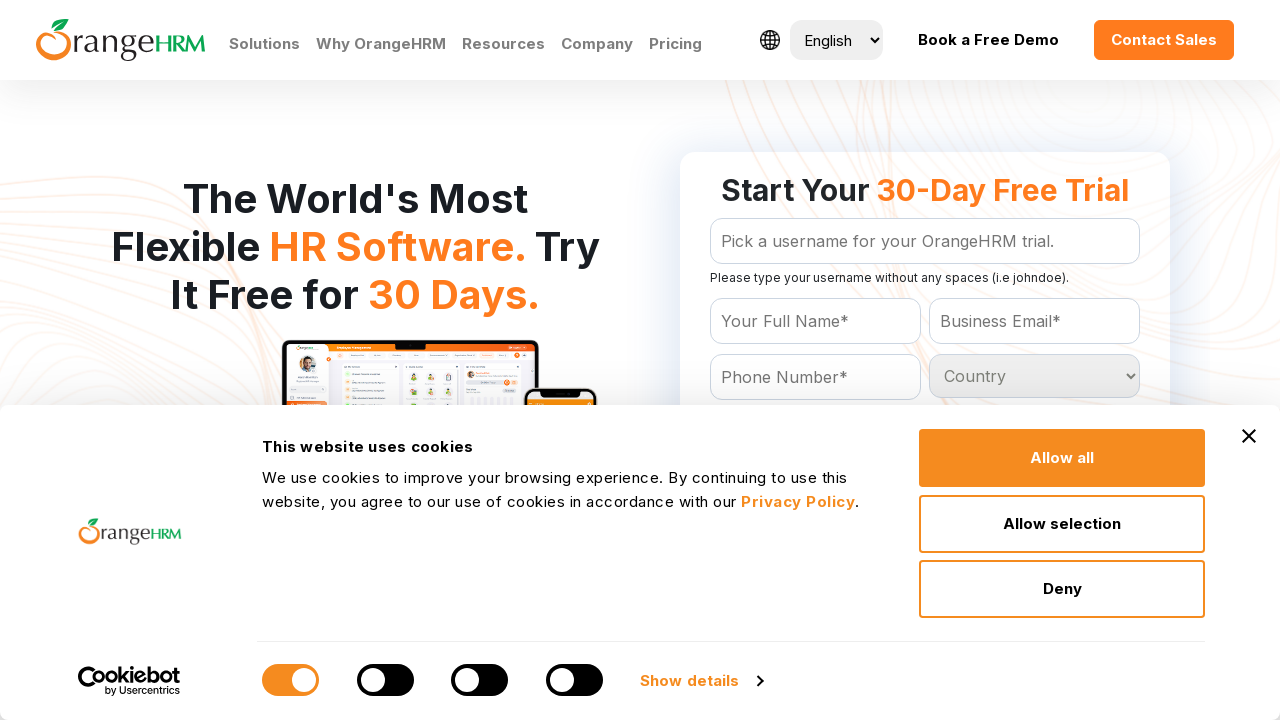

Retrieved country option: Namibia
	
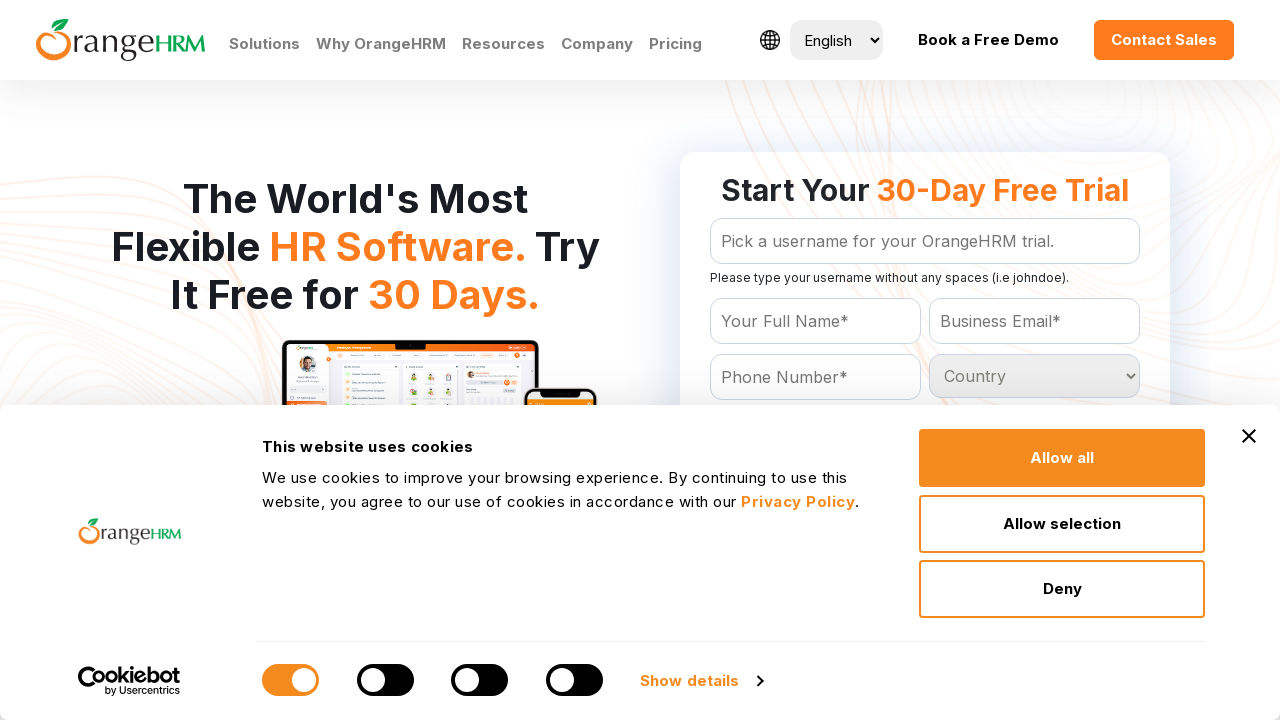

Retrieved country option: Nauru
	
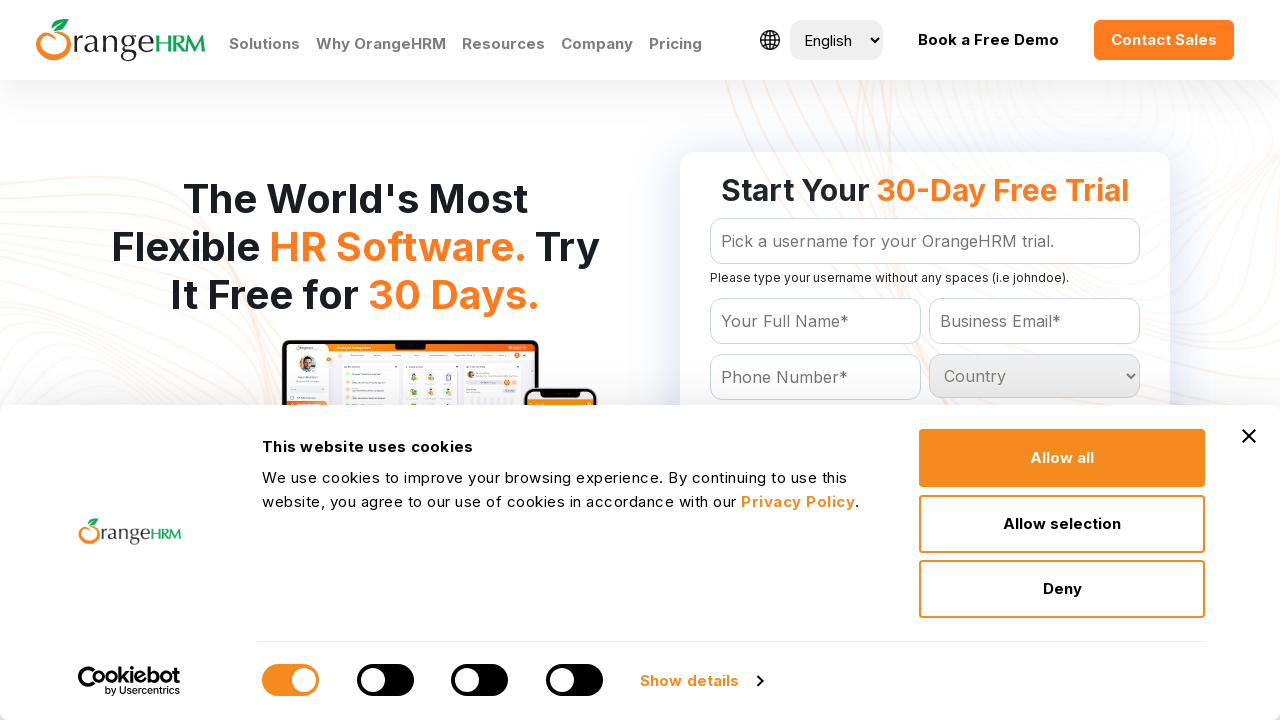

Retrieved country option: Nepal
	
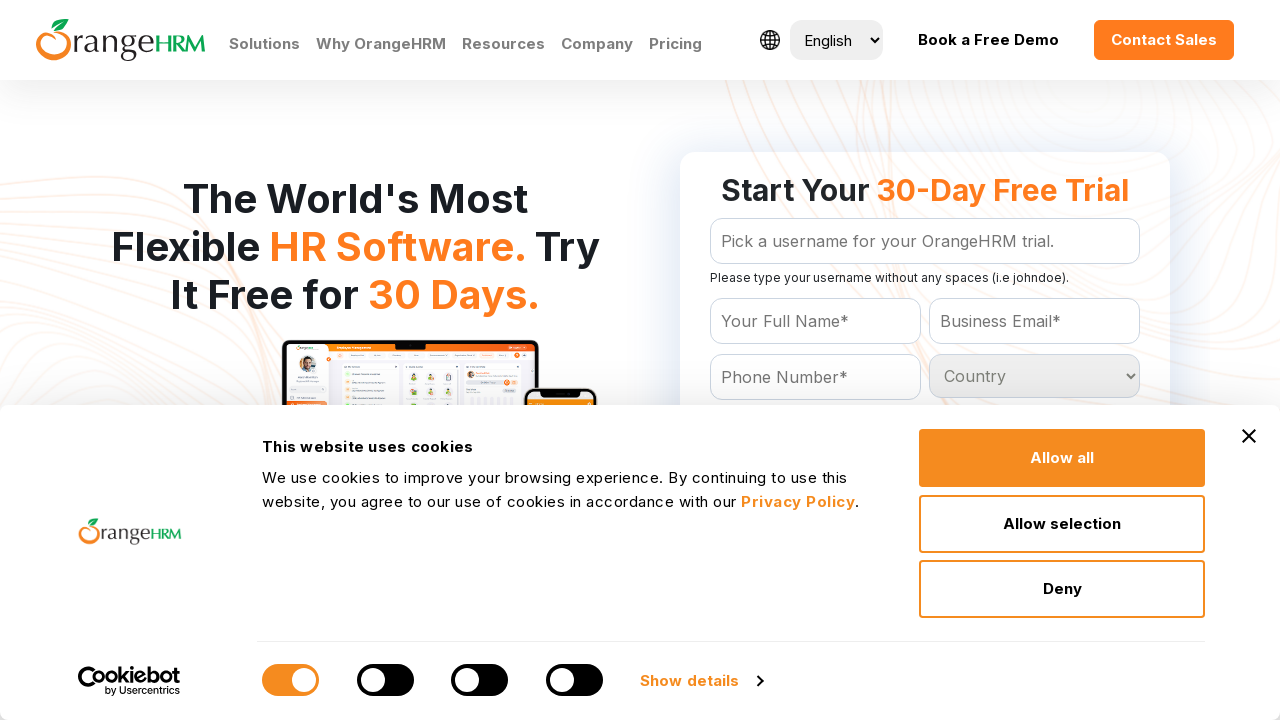

Retrieved country option: Netherlands
	
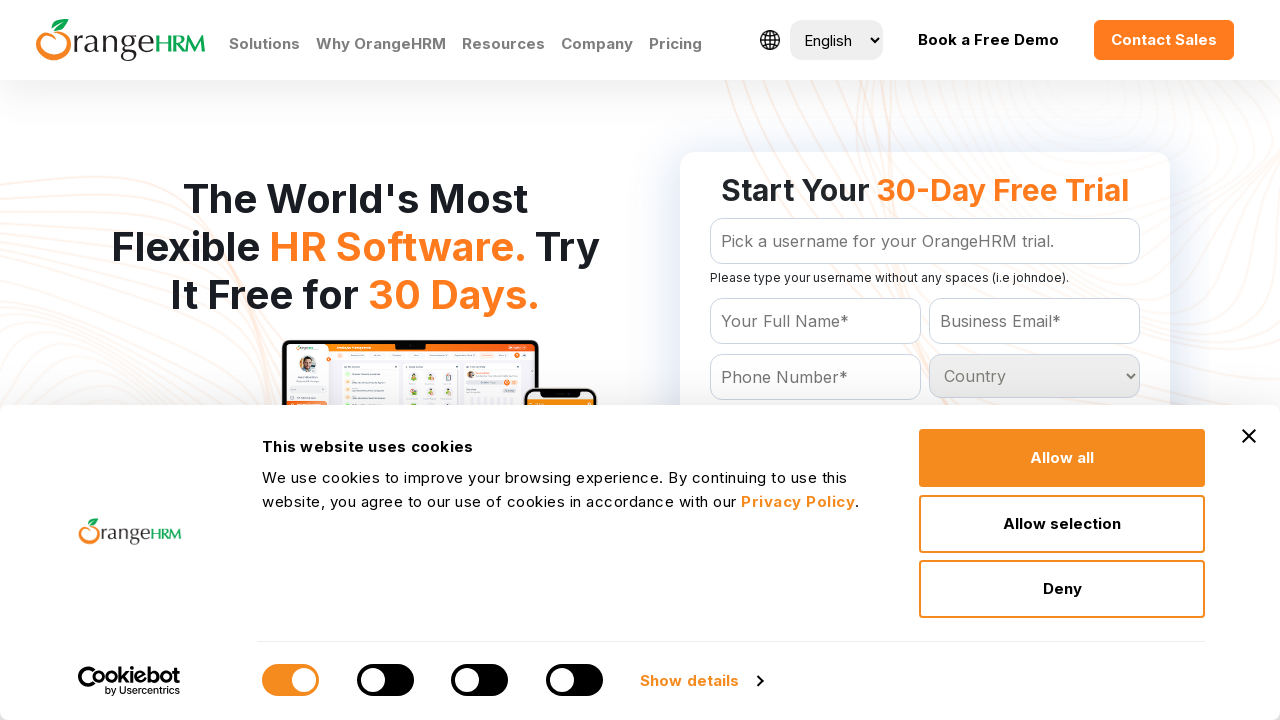

Retrieved country option: Netherlands Antilles
	
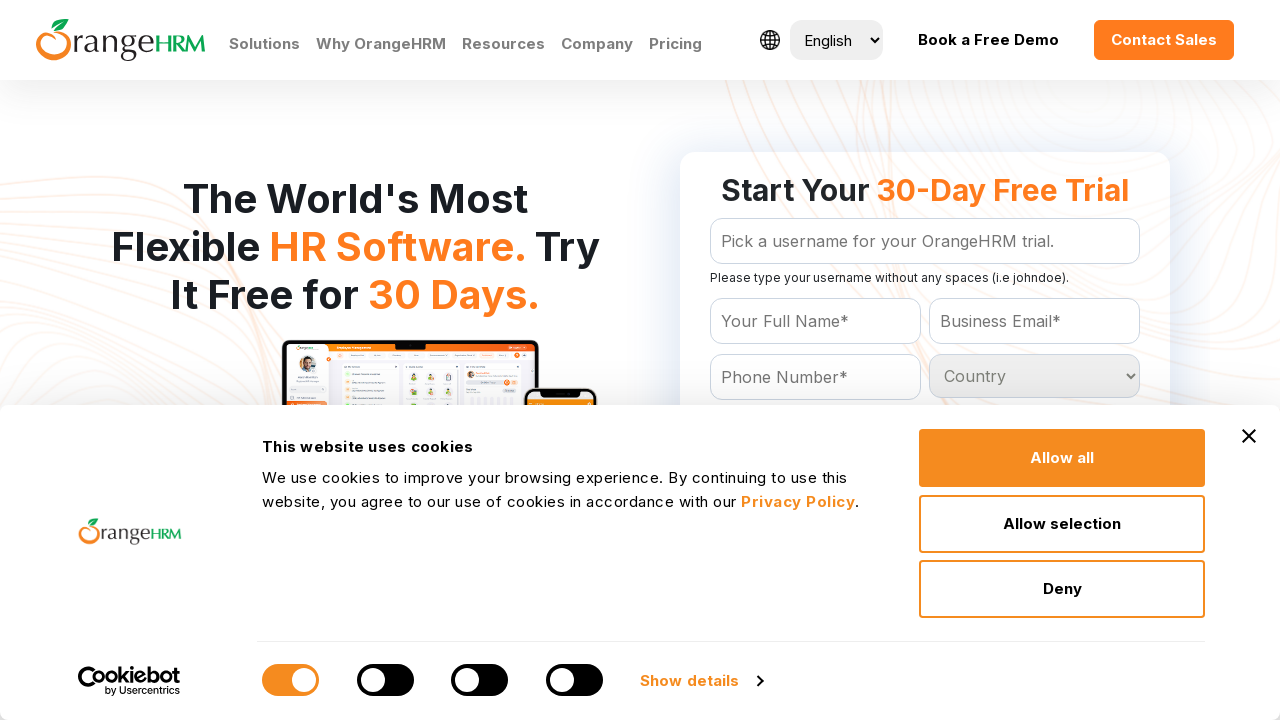

Retrieved country option: New Caledonia
	
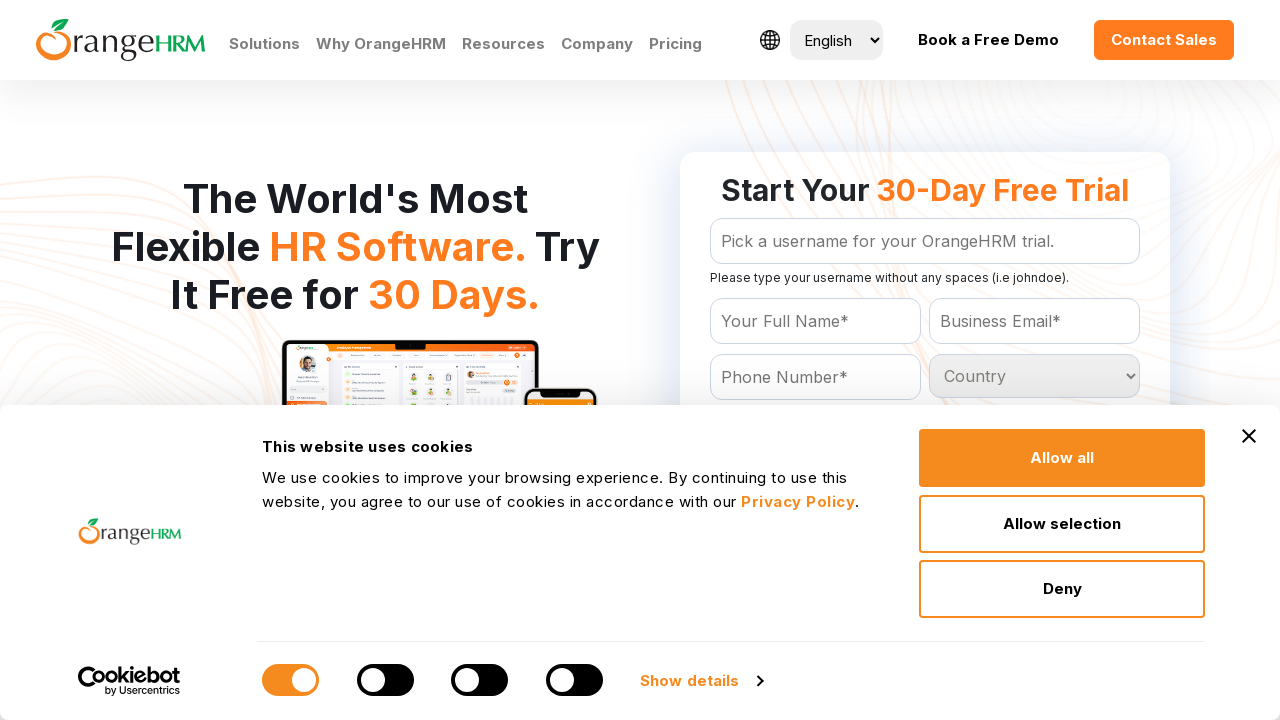

Retrieved country option: New Zealand
	
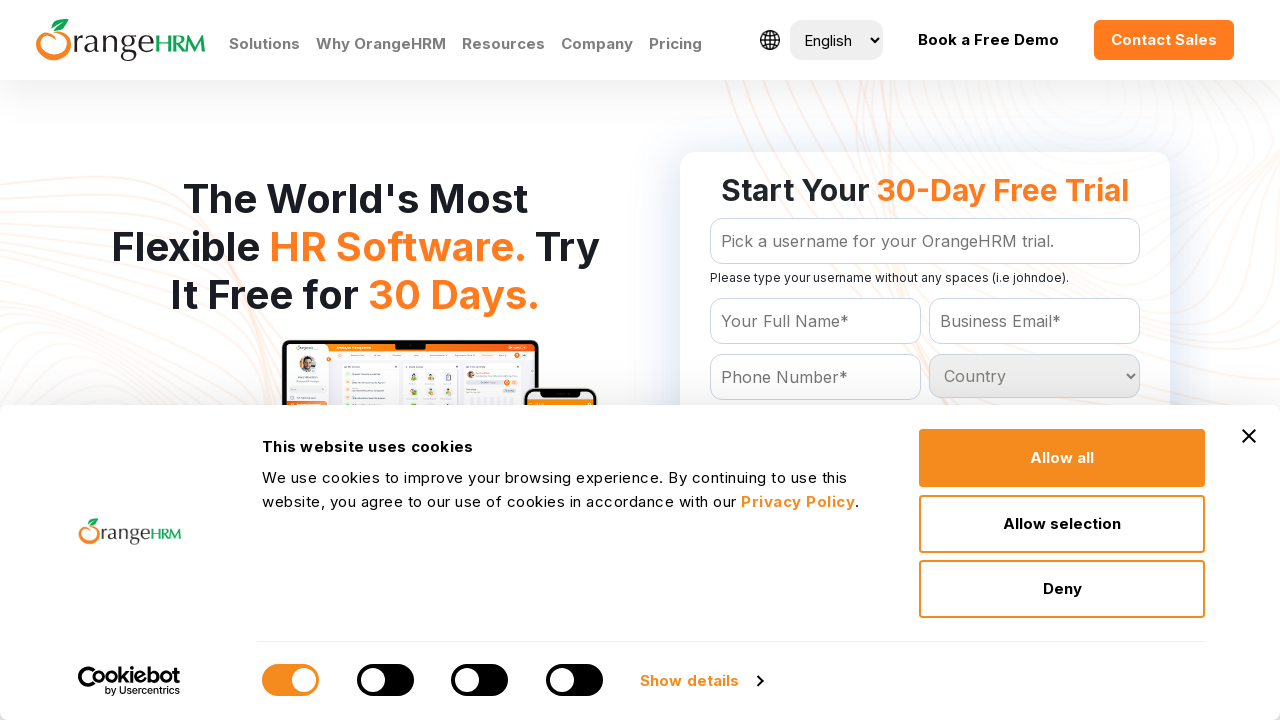

Retrieved country option: Nicaragua
	
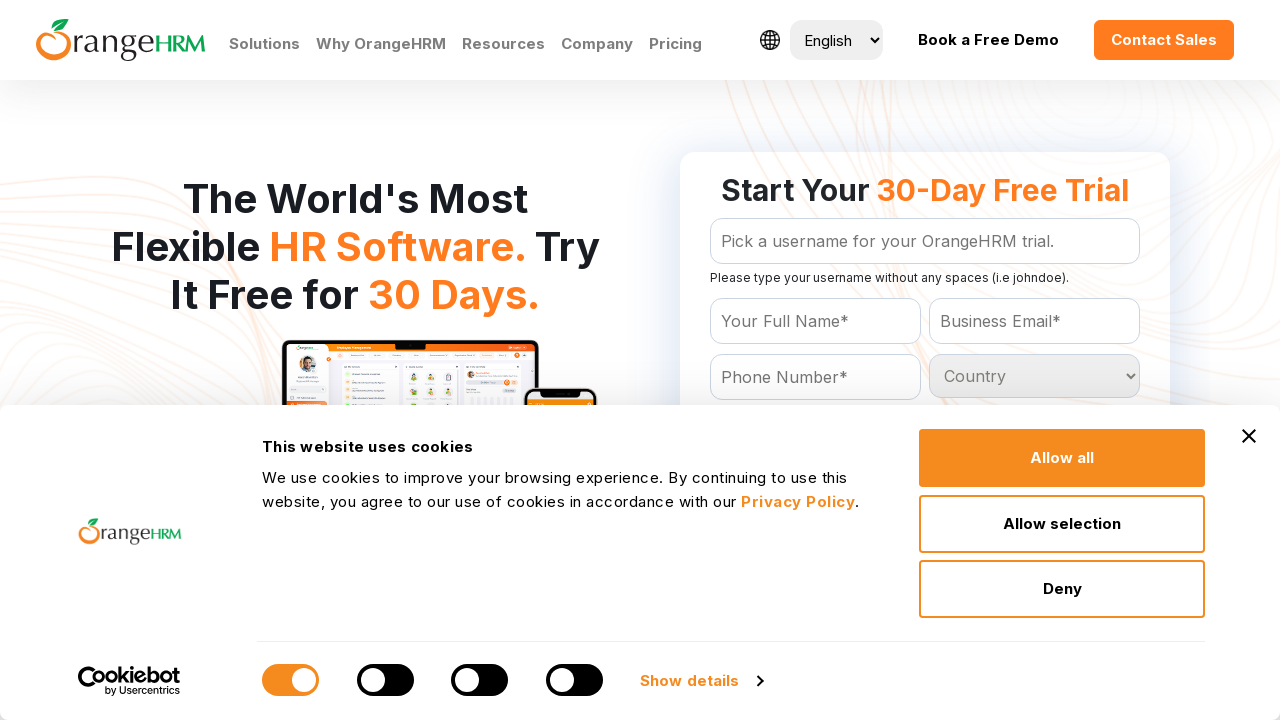

Retrieved country option: Niger
	
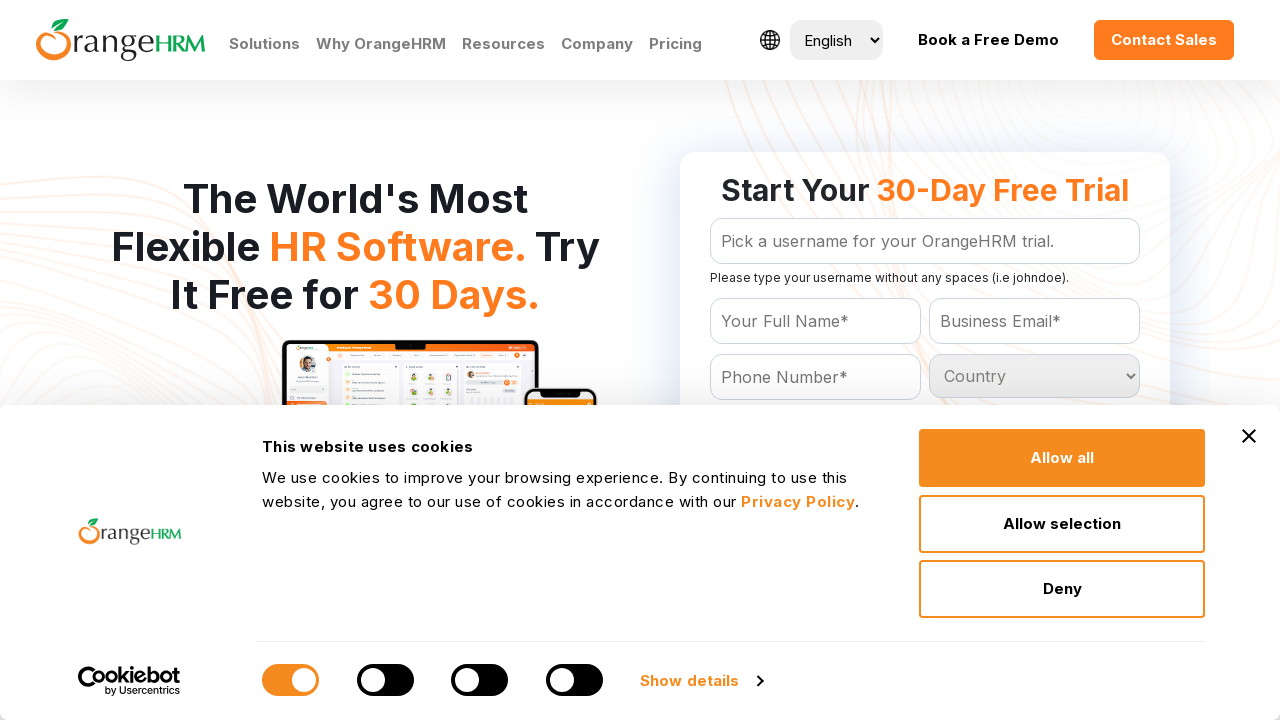

Retrieved country option: Nigeria
	
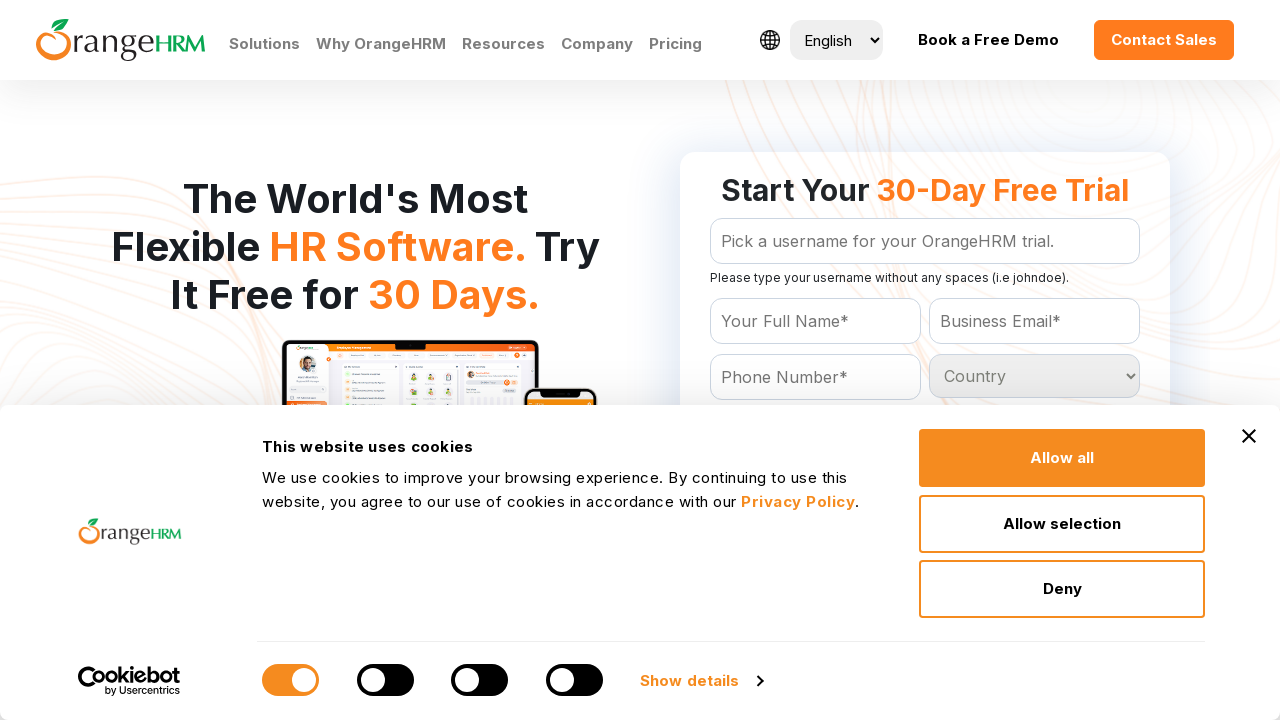

Retrieved country option: Niue
	
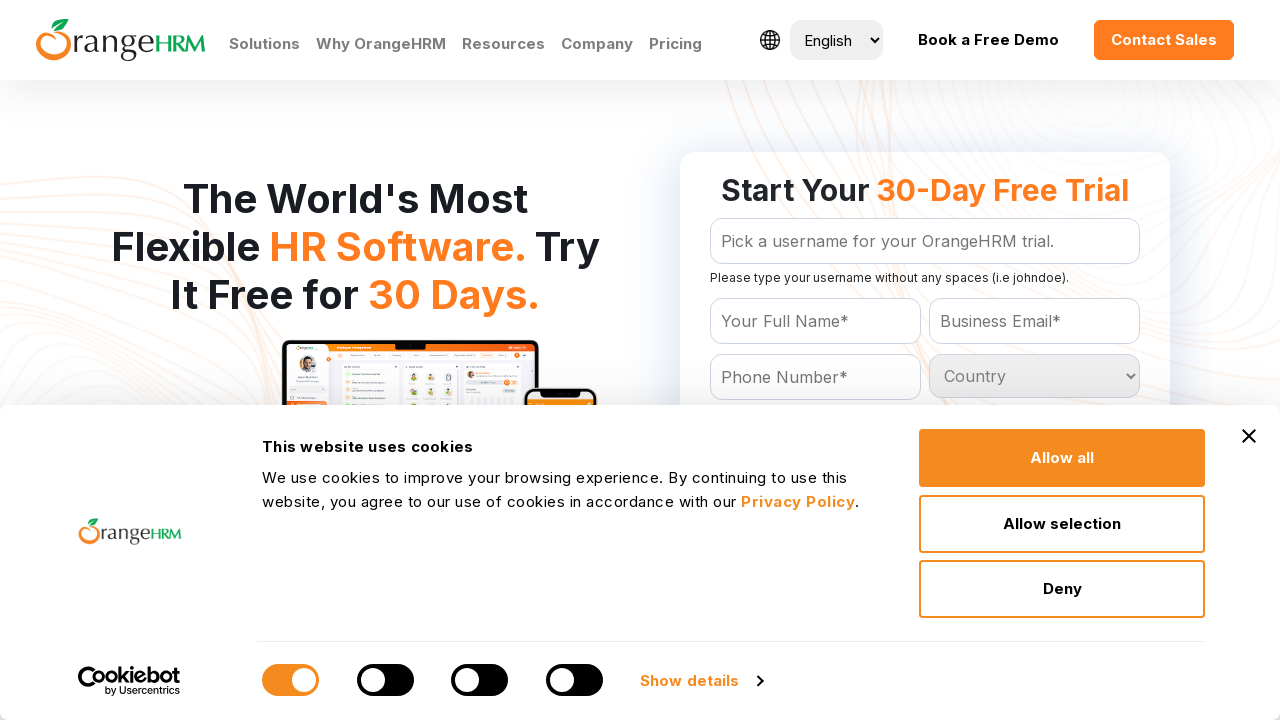

Retrieved country option: Norfolk Island
	
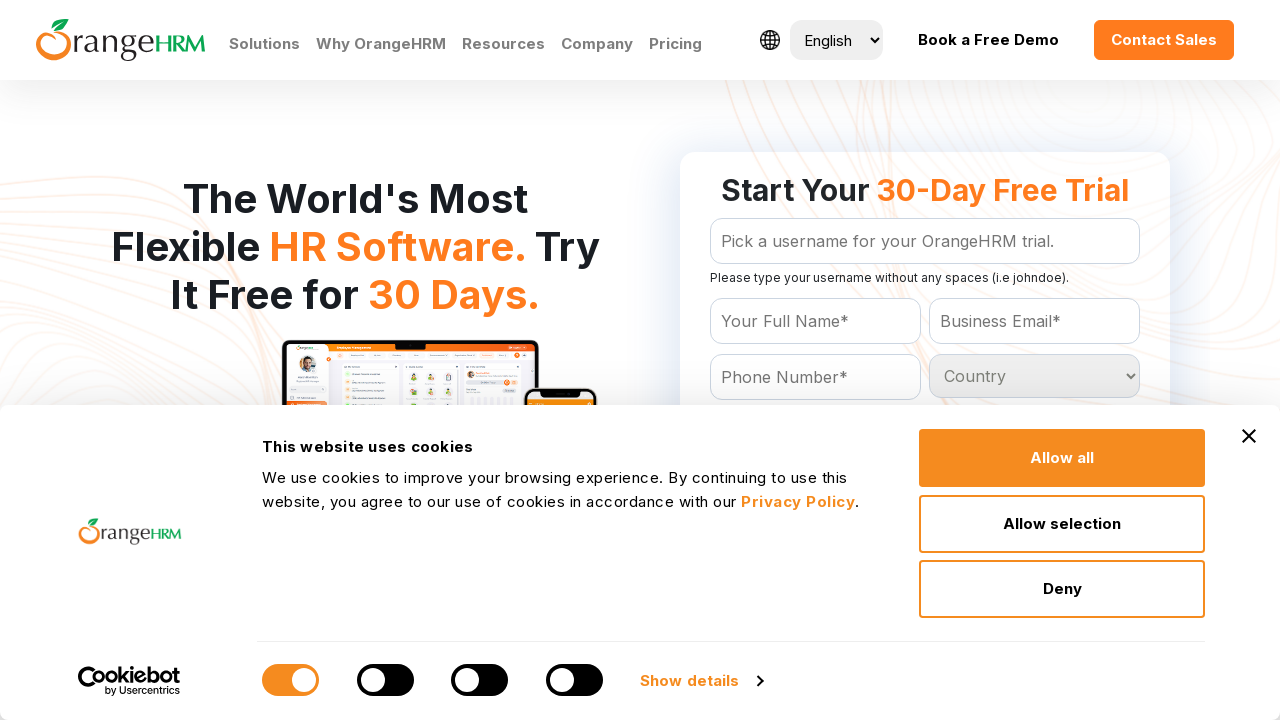

Retrieved country option: Northern Mariana Islands
	
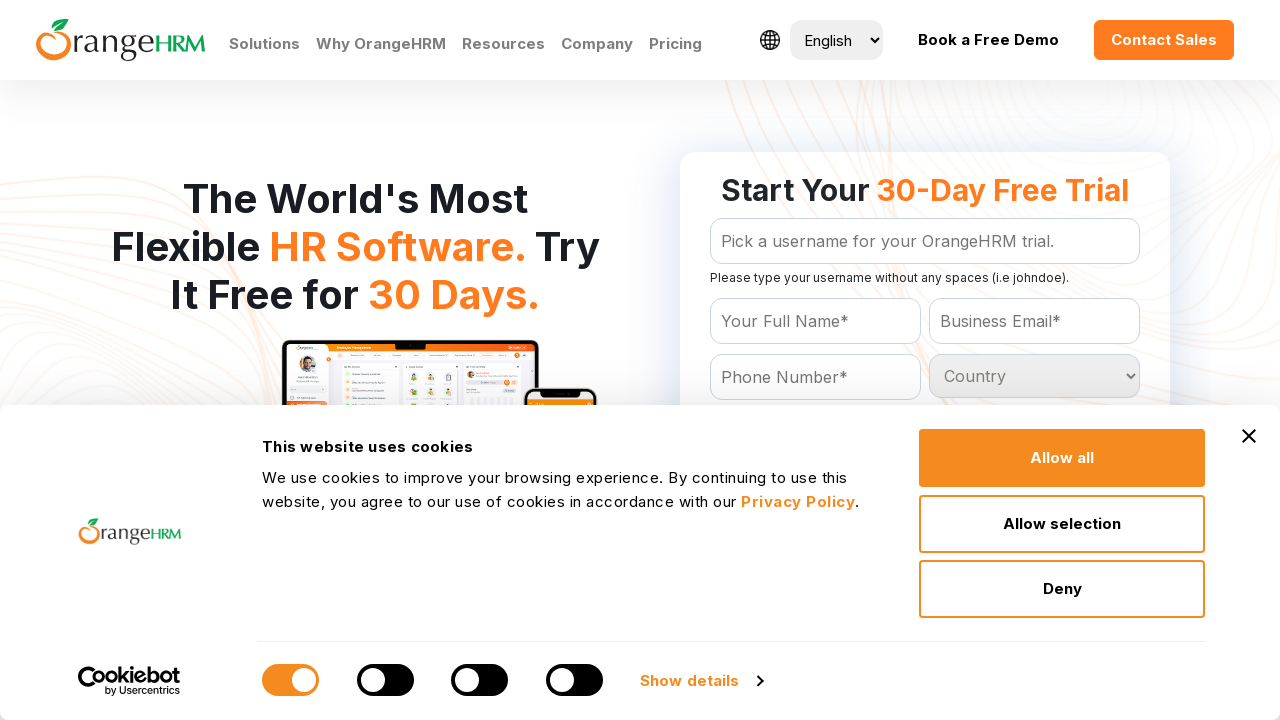

Retrieved country option: Norway
	
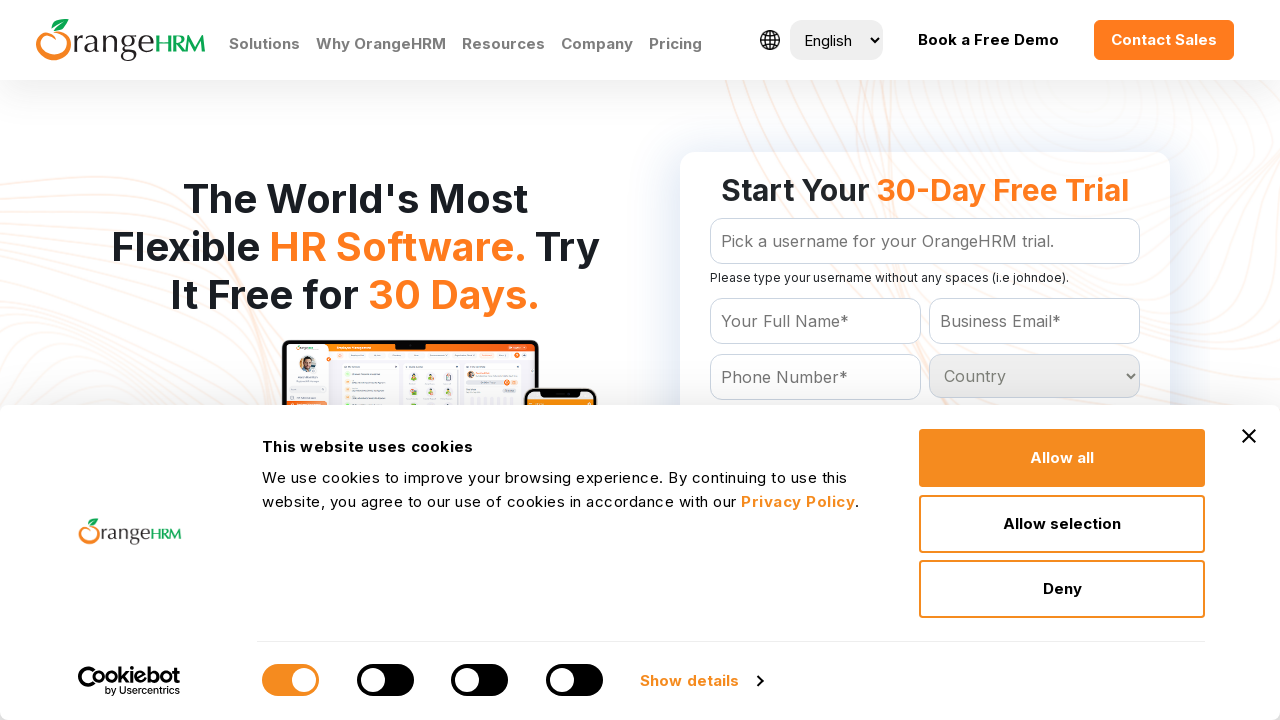

Retrieved country option: Oman
	
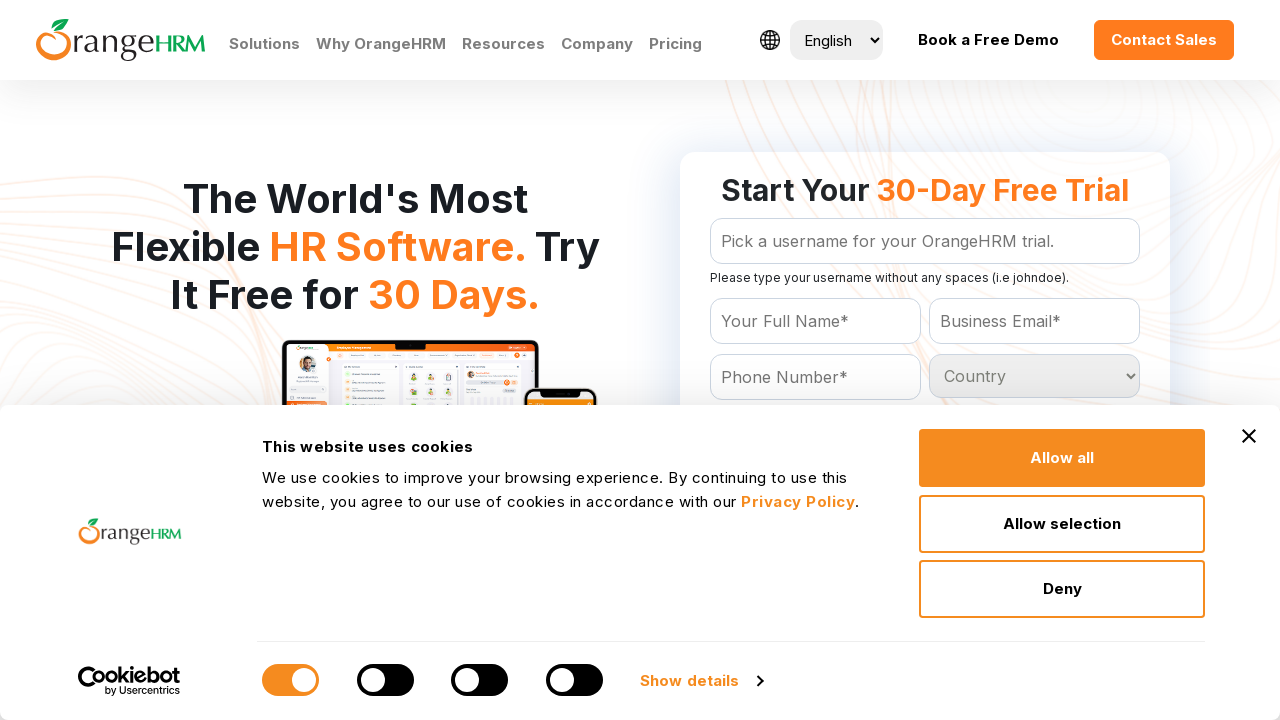

Retrieved country option: Pakistan
	
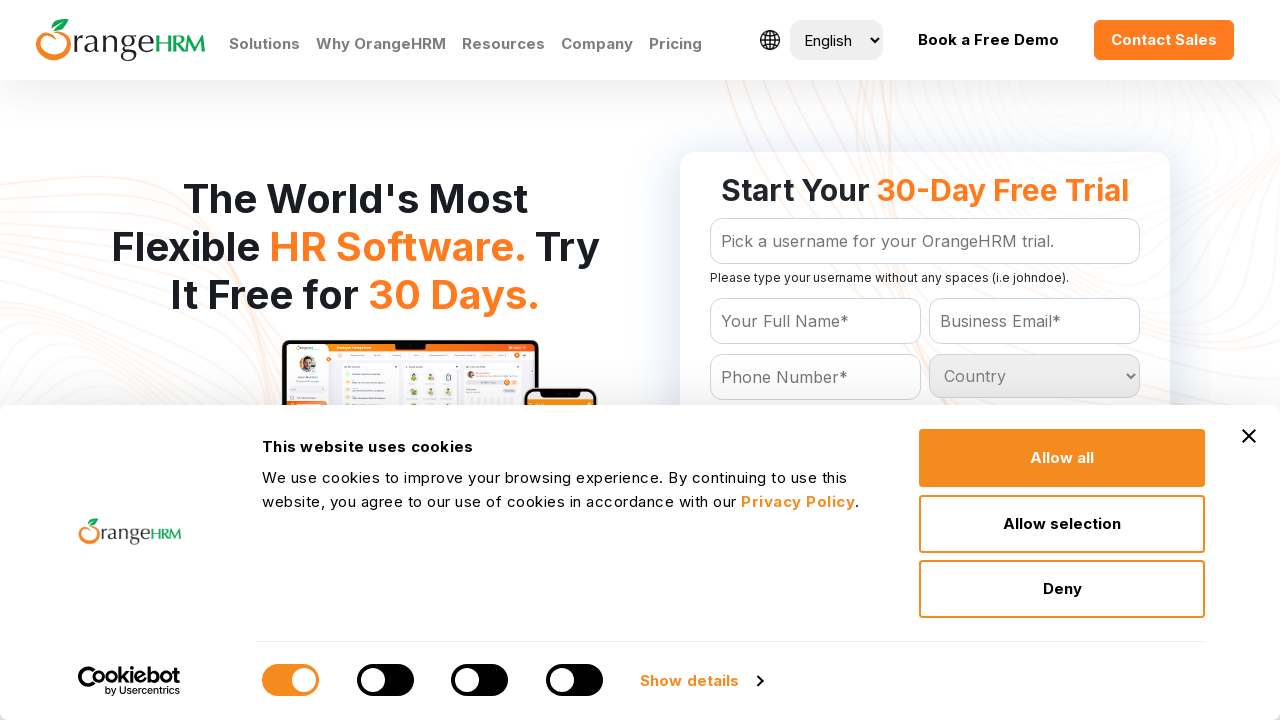

Retrieved country option: Palau
	
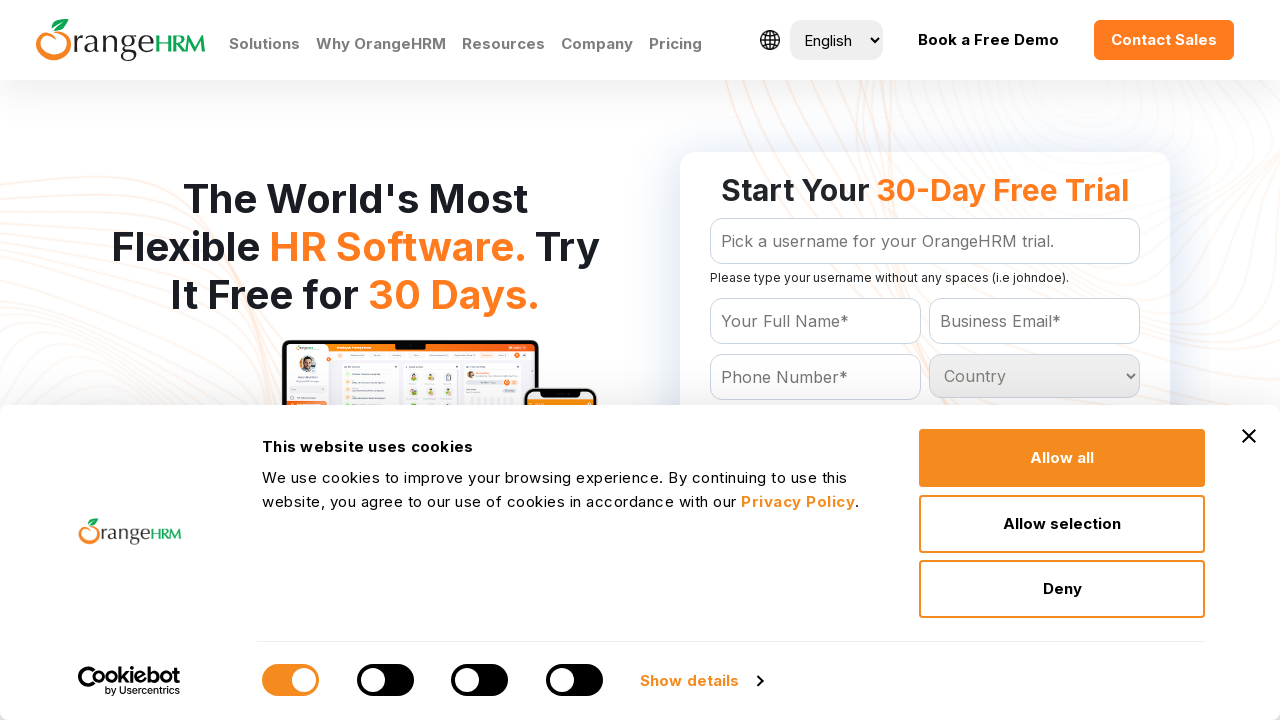

Retrieved country option: Panama
	
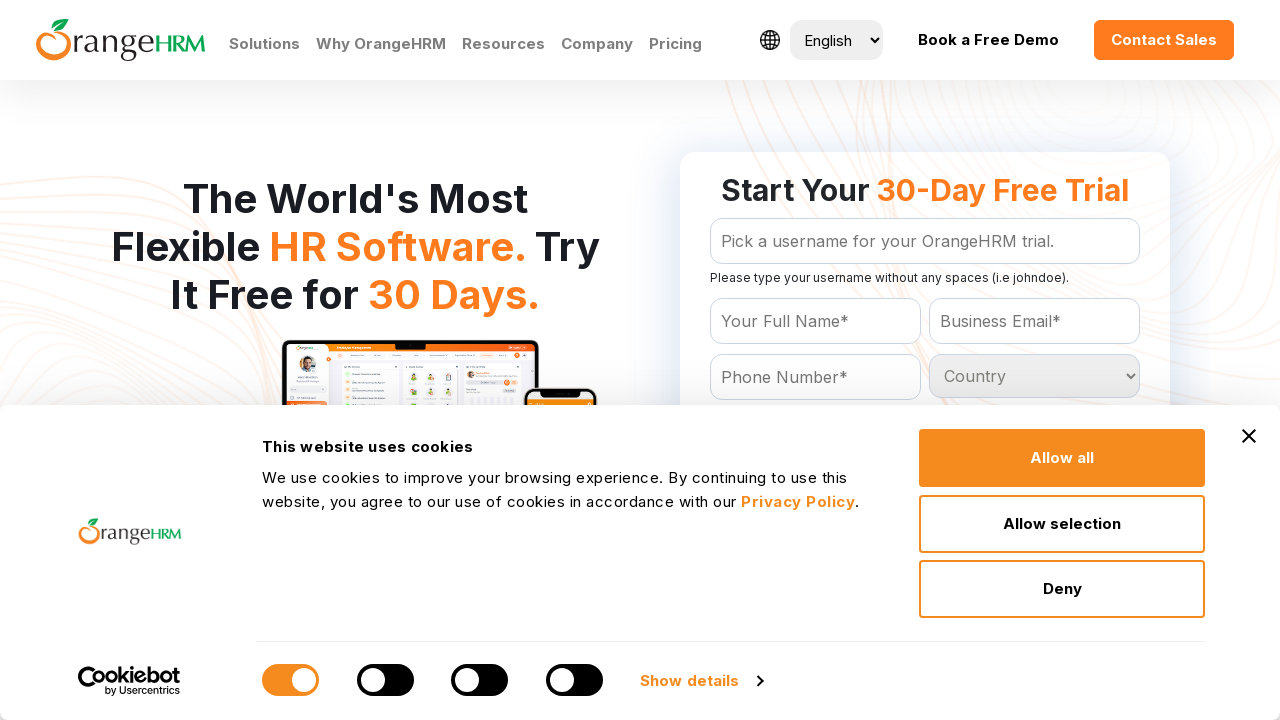

Retrieved country option: Papua New Guinea
	
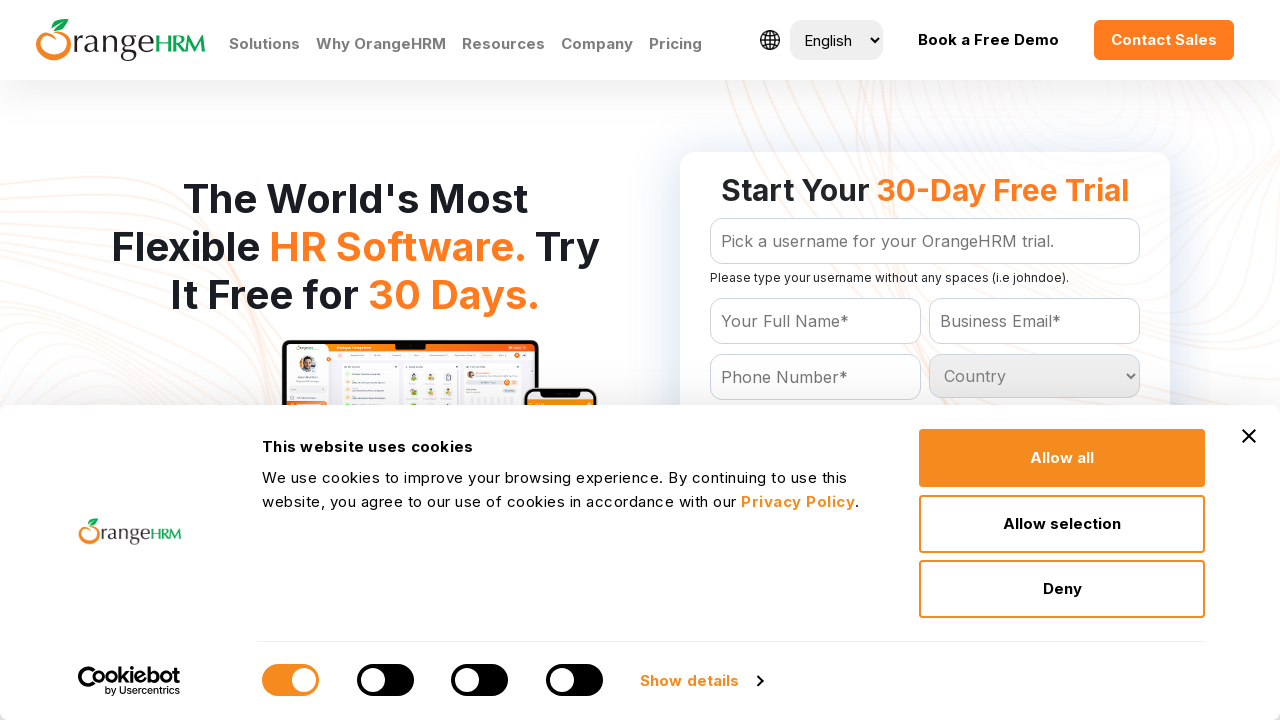

Retrieved country option: Paraguay
	
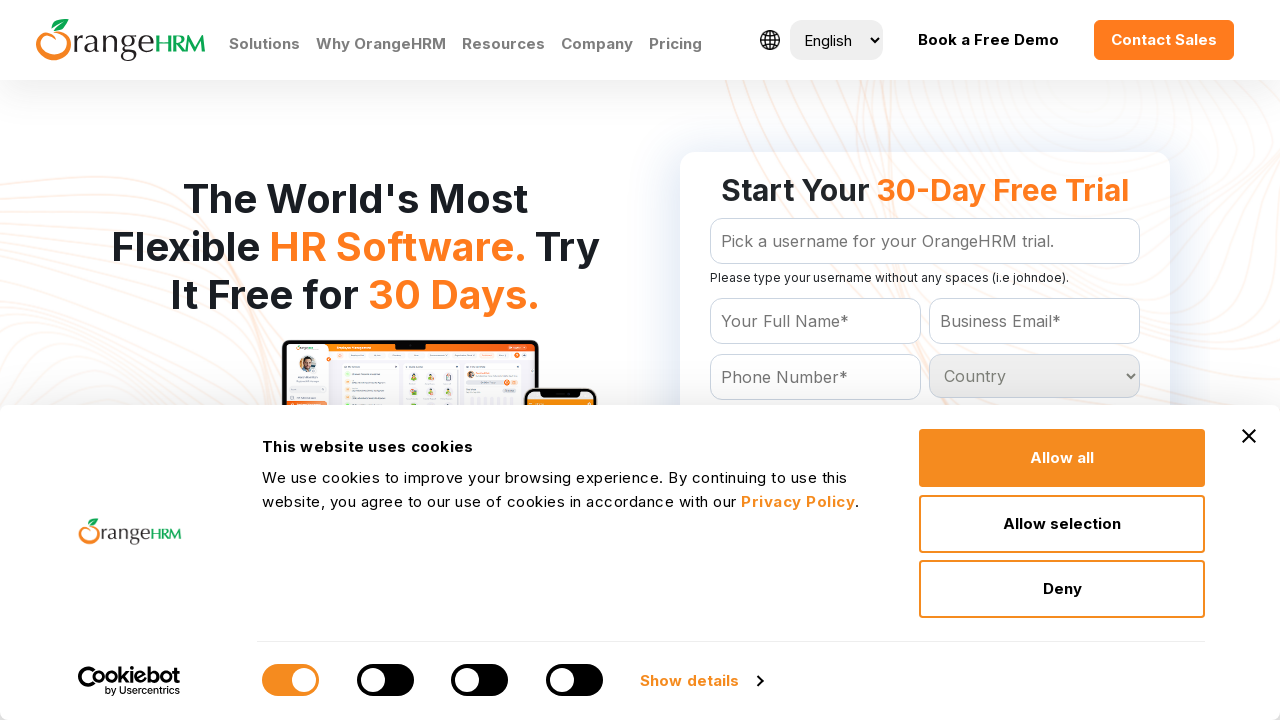

Retrieved country option: Peru
	
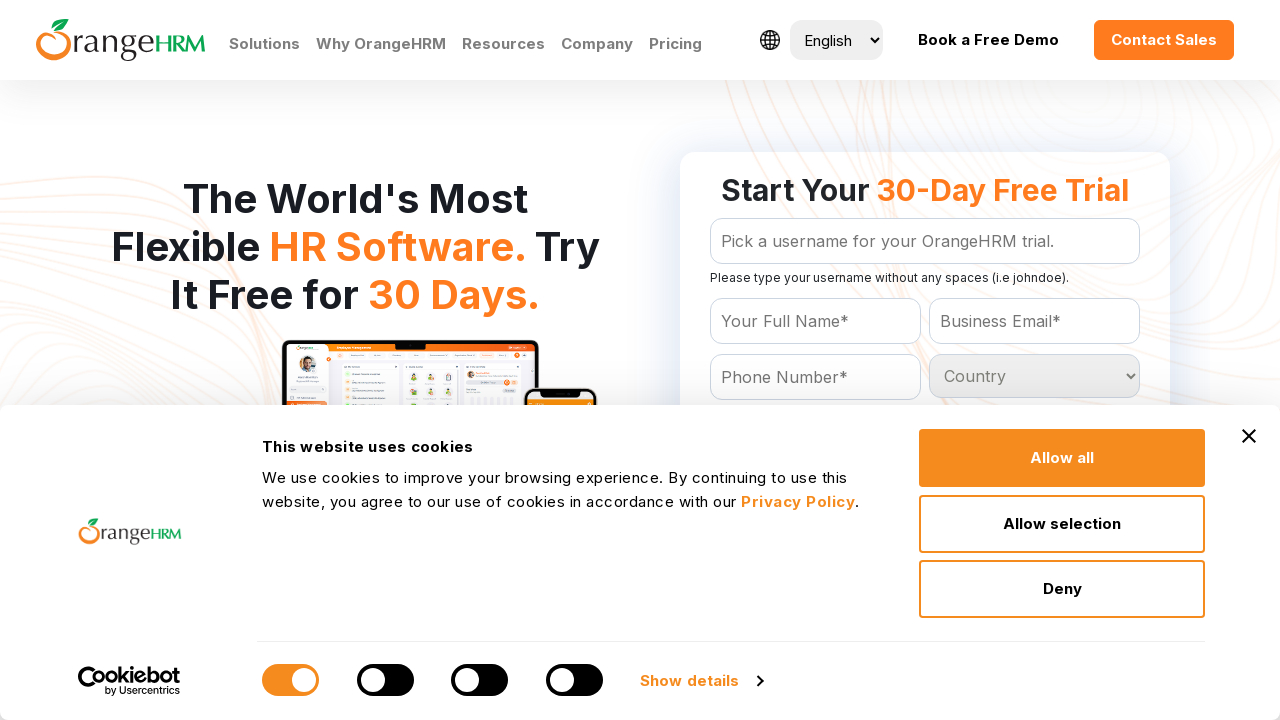

Retrieved country option: Philippines
	
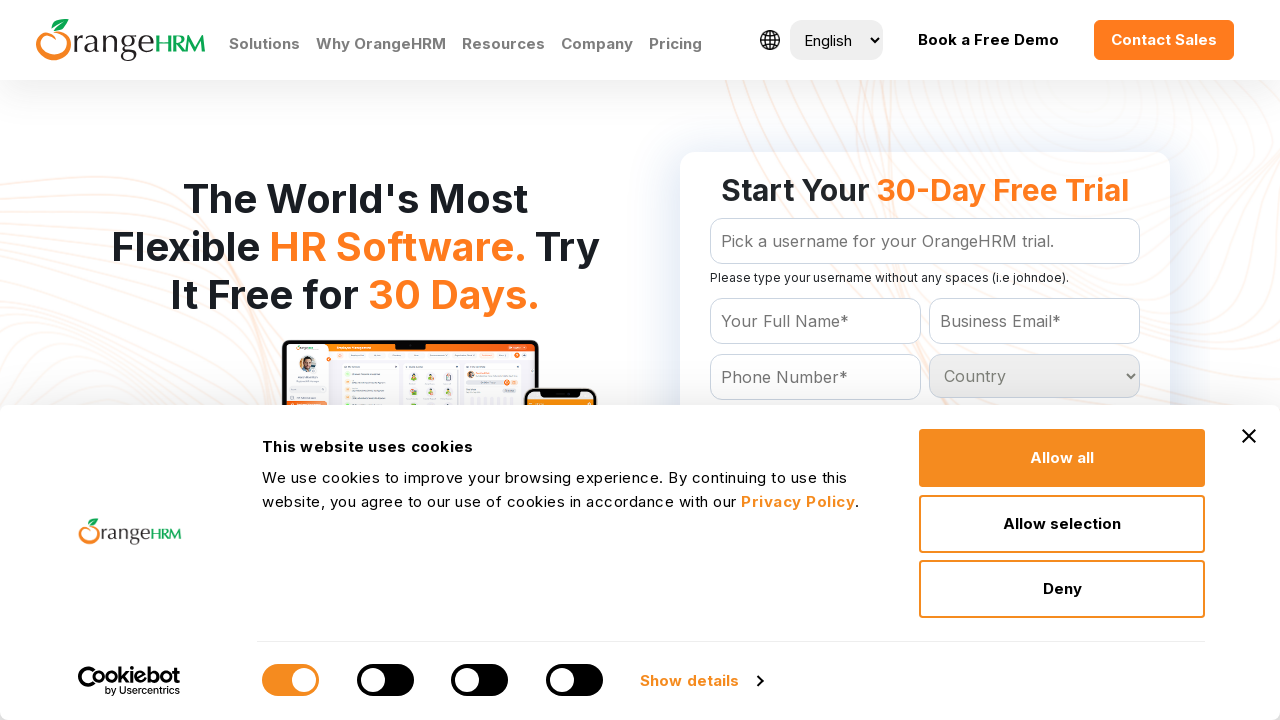

Retrieved country option: Poland
	
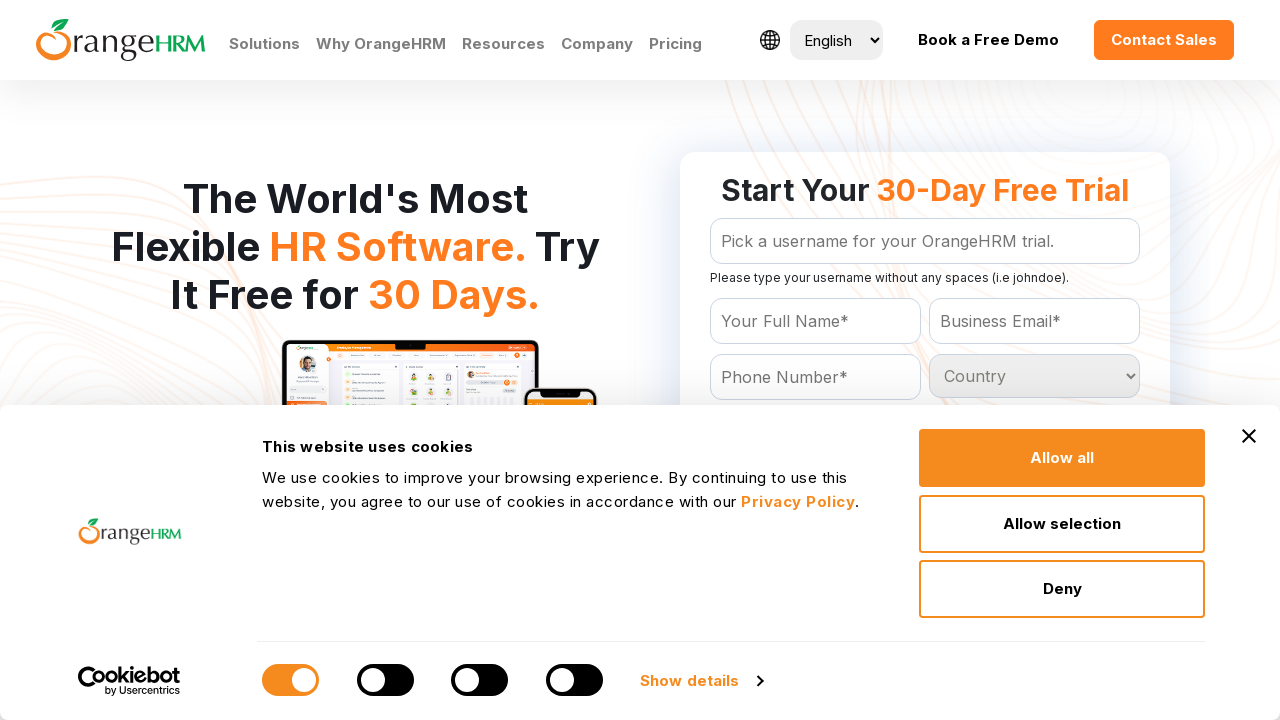

Retrieved country option: Portugal
	
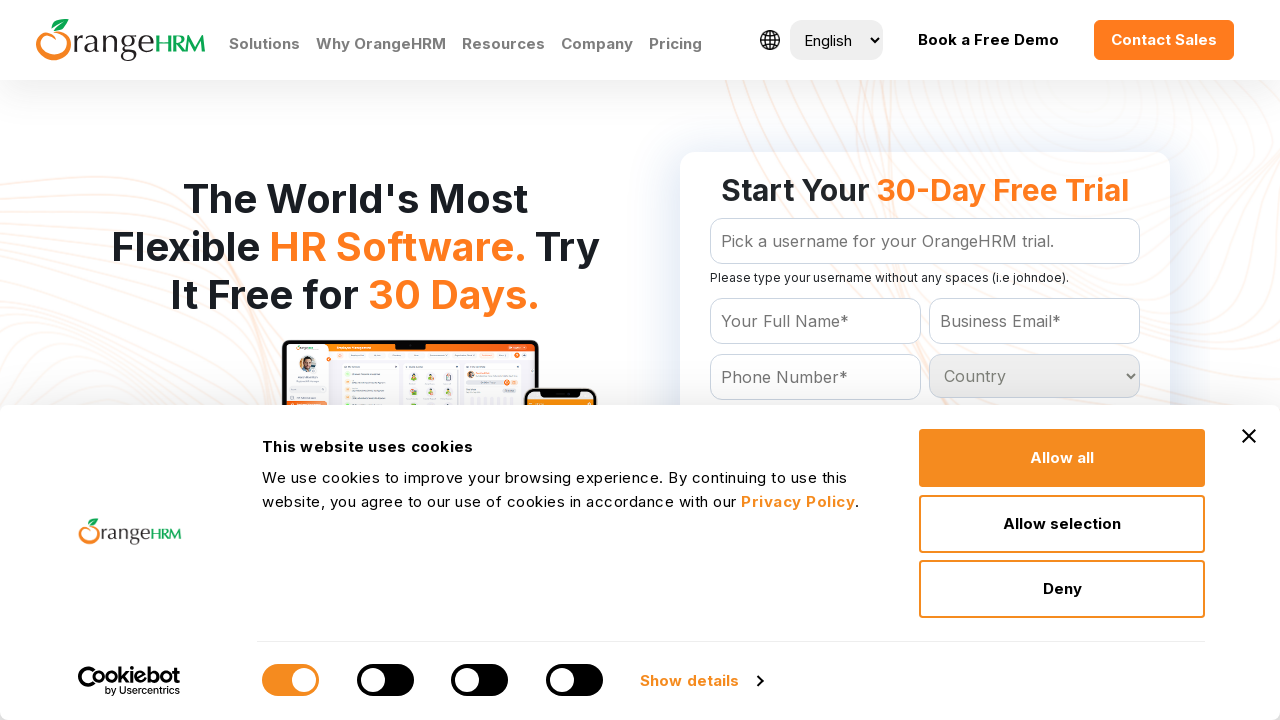

Retrieved country option: Puerto Rico
	
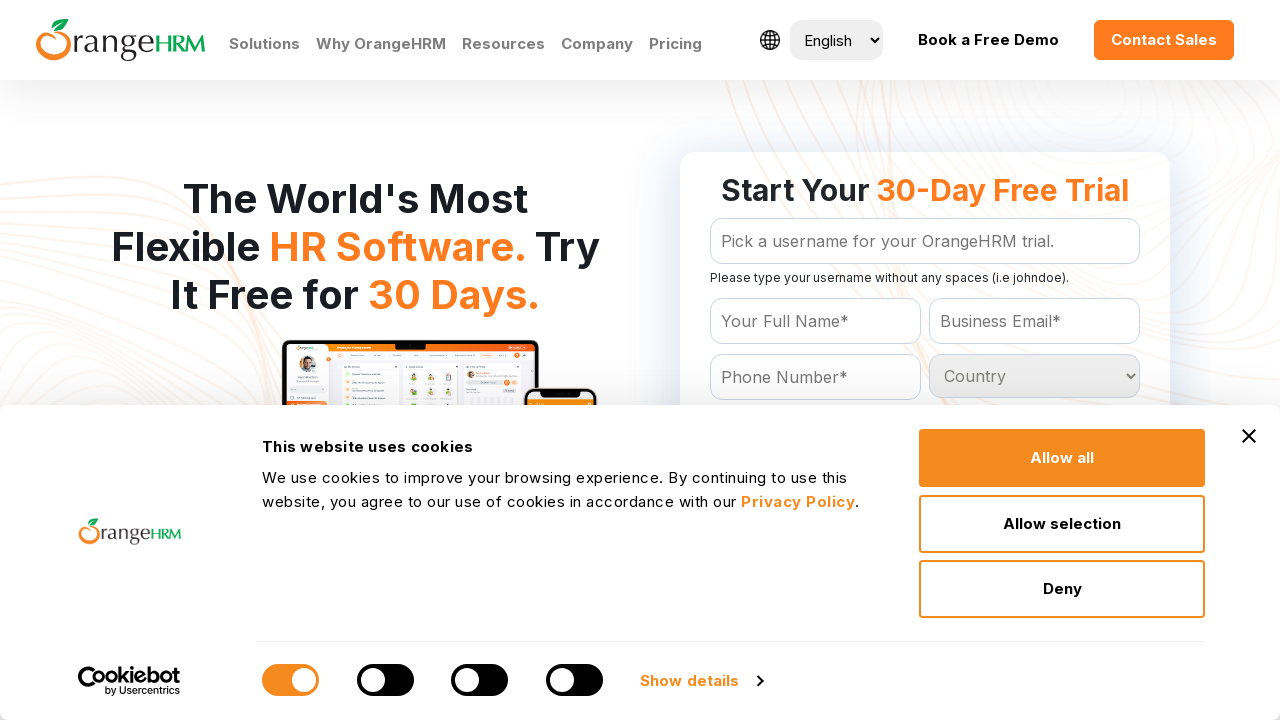

Retrieved country option: Qatar
	
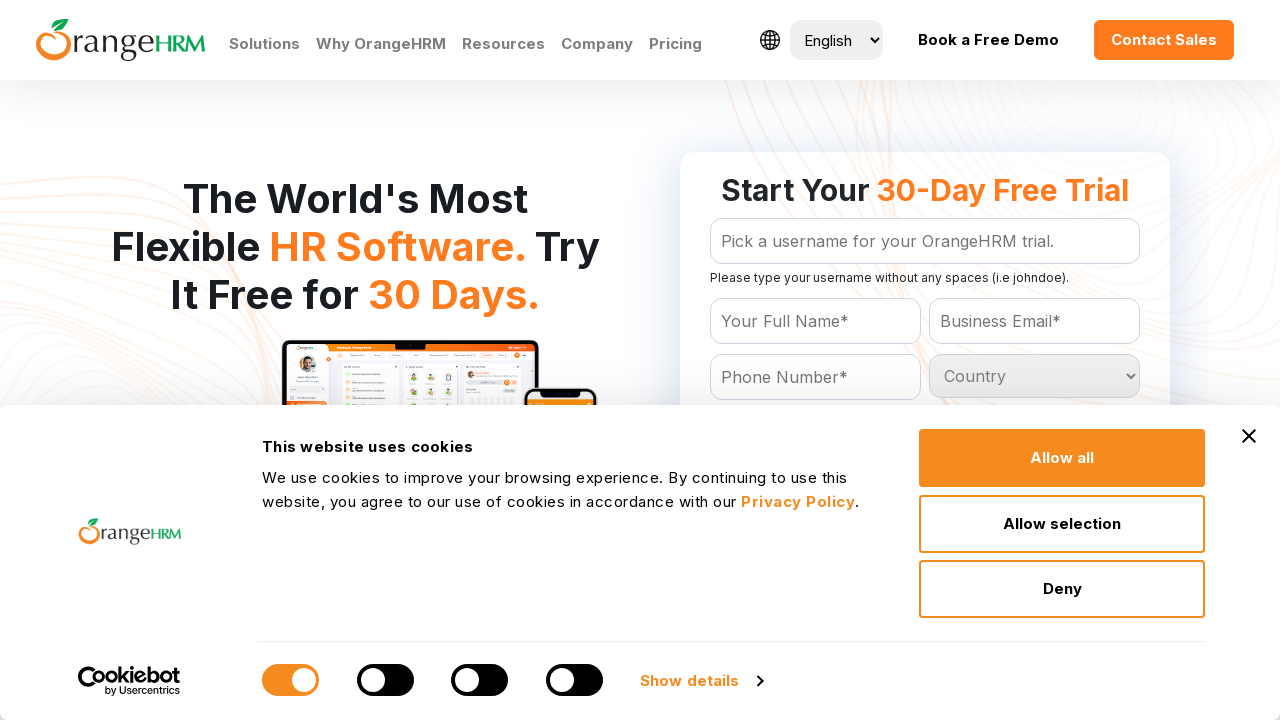

Retrieved country option: Reunion
	
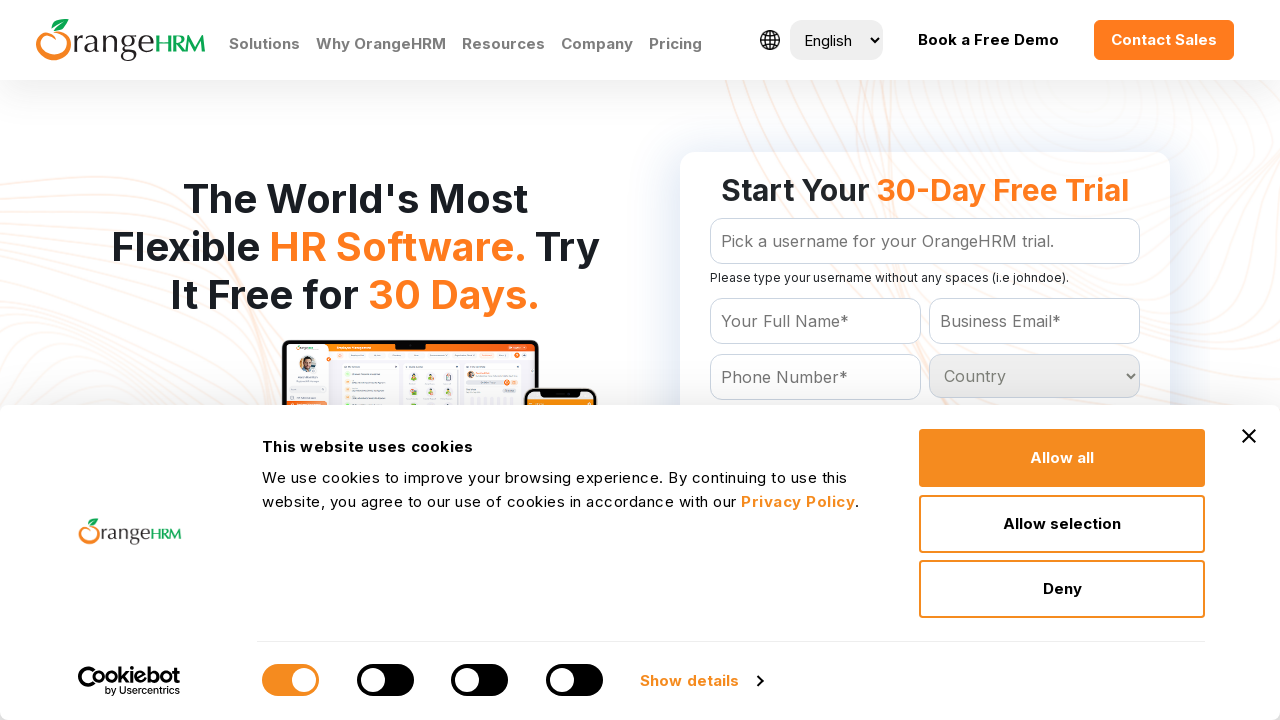

Retrieved country option: Romania
	
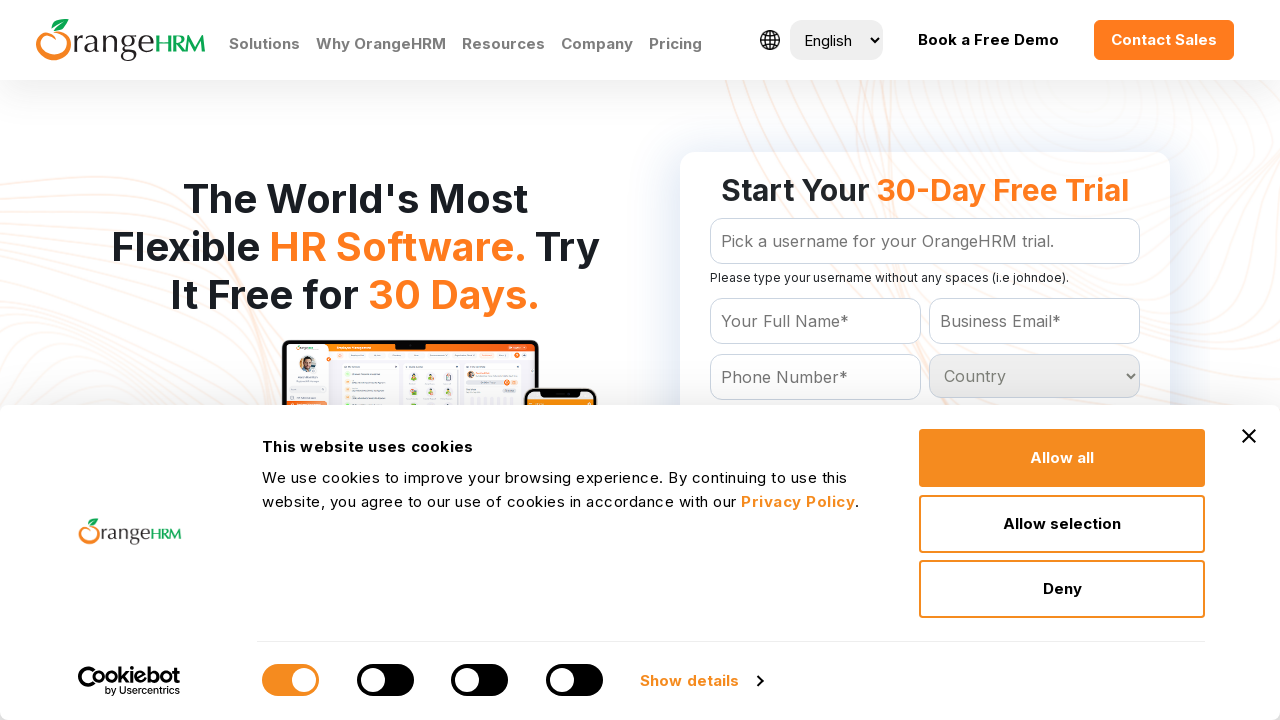

Retrieved country option: Russian Federation
	
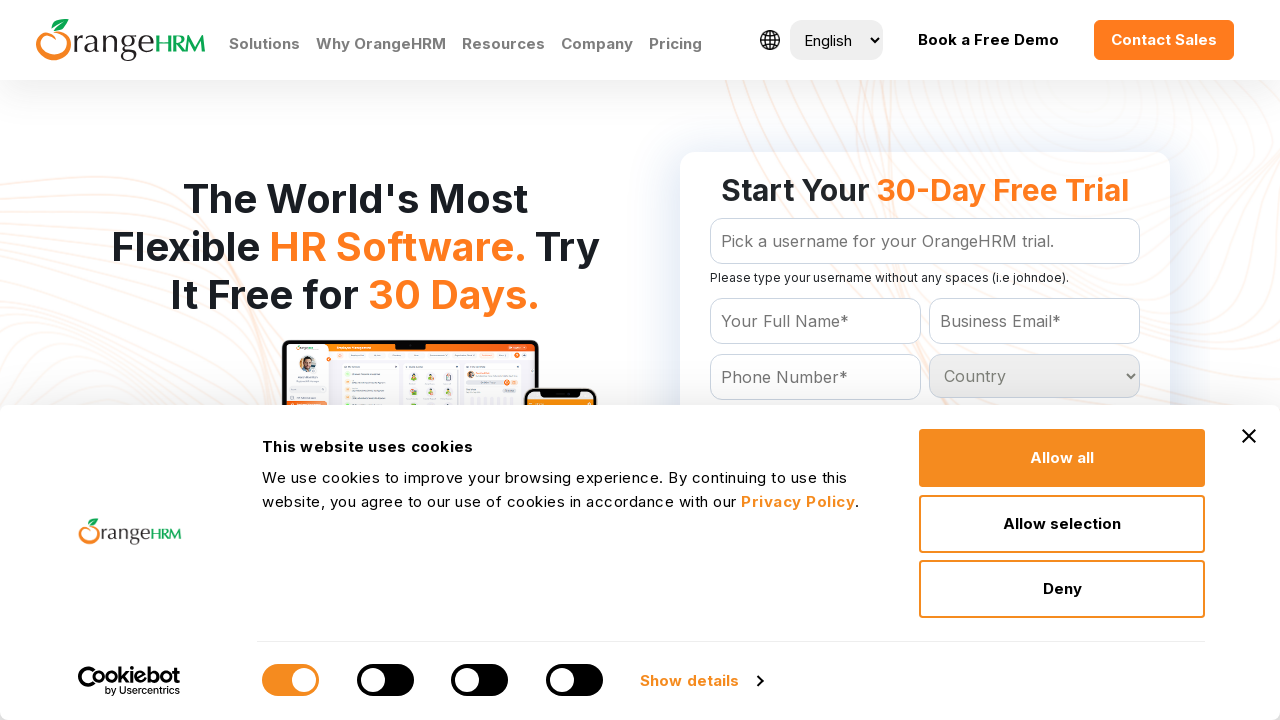

Retrieved country option: Rwanda
	
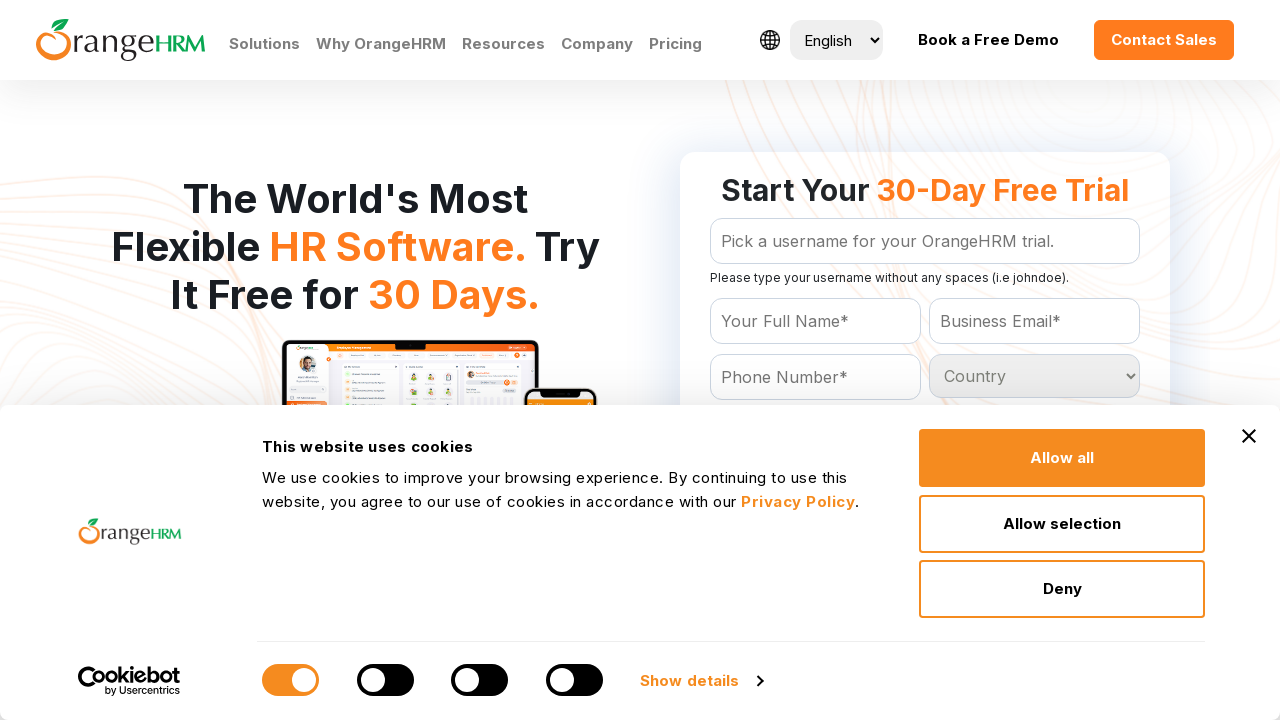

Retrieved country option: St Kitts and Nevis
	
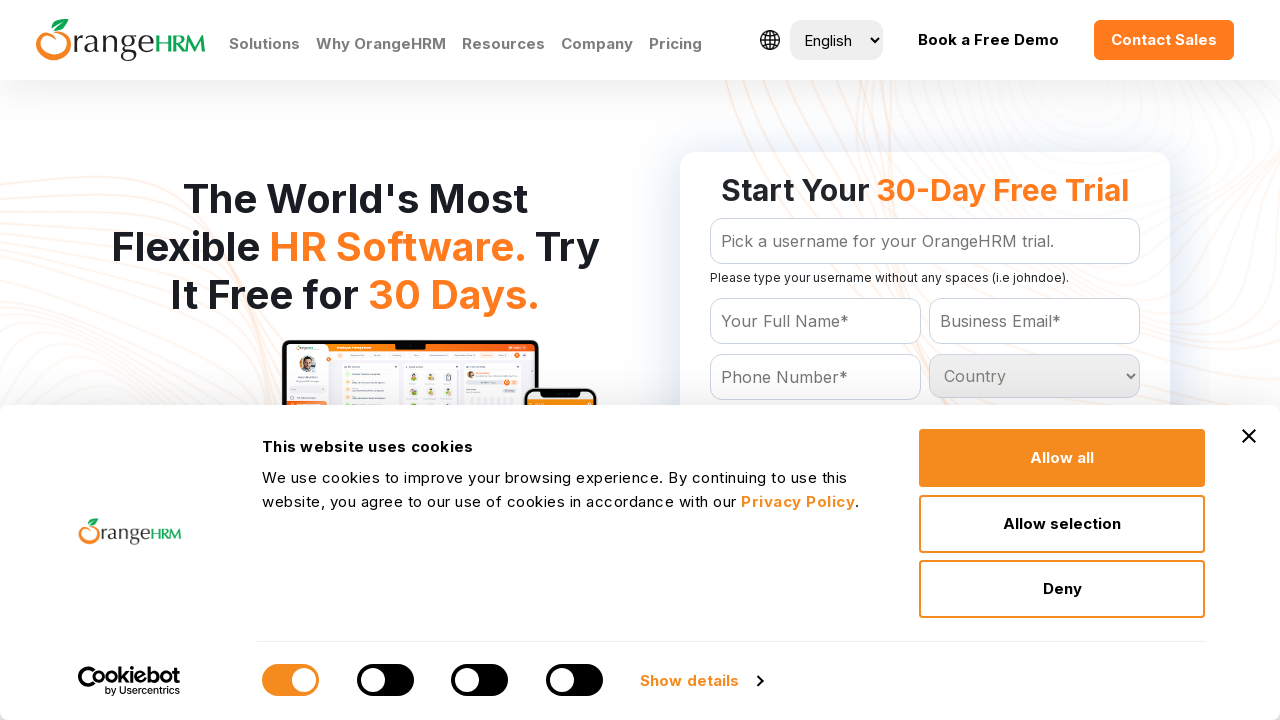

Retrieved country option: St Lucia
	
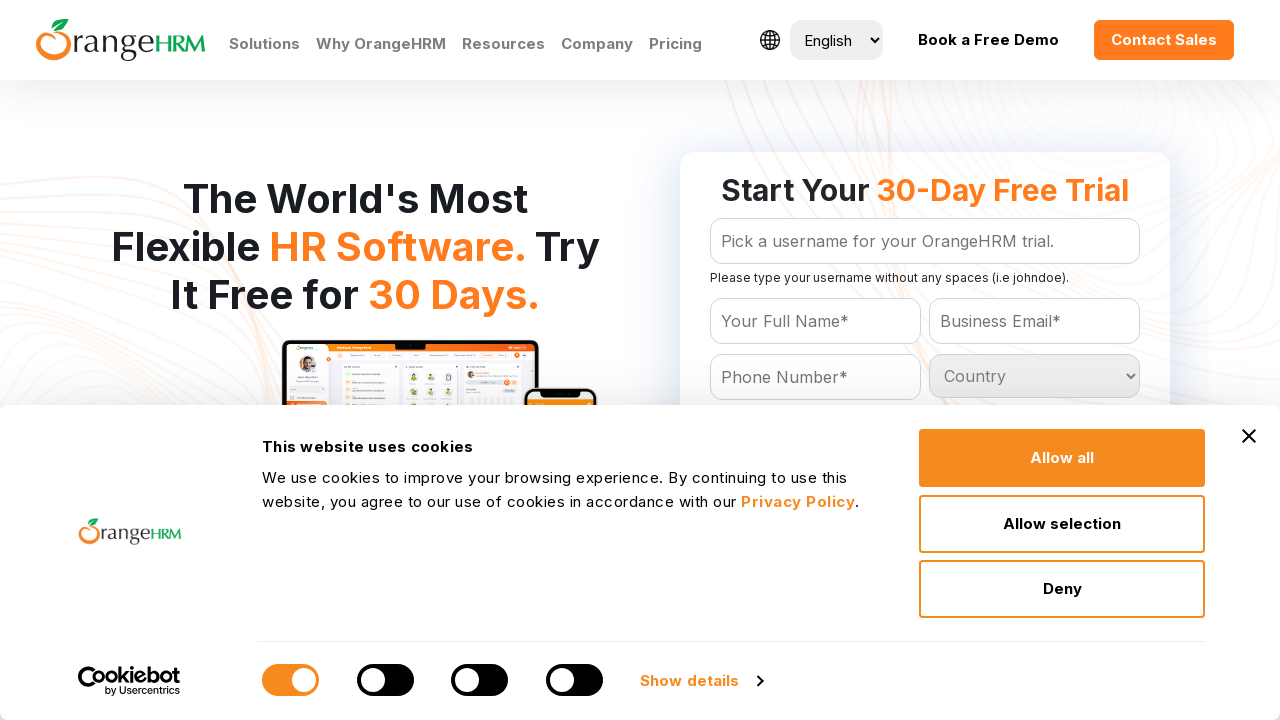

Retrieved country option: St Vincent and the Grenadines
	
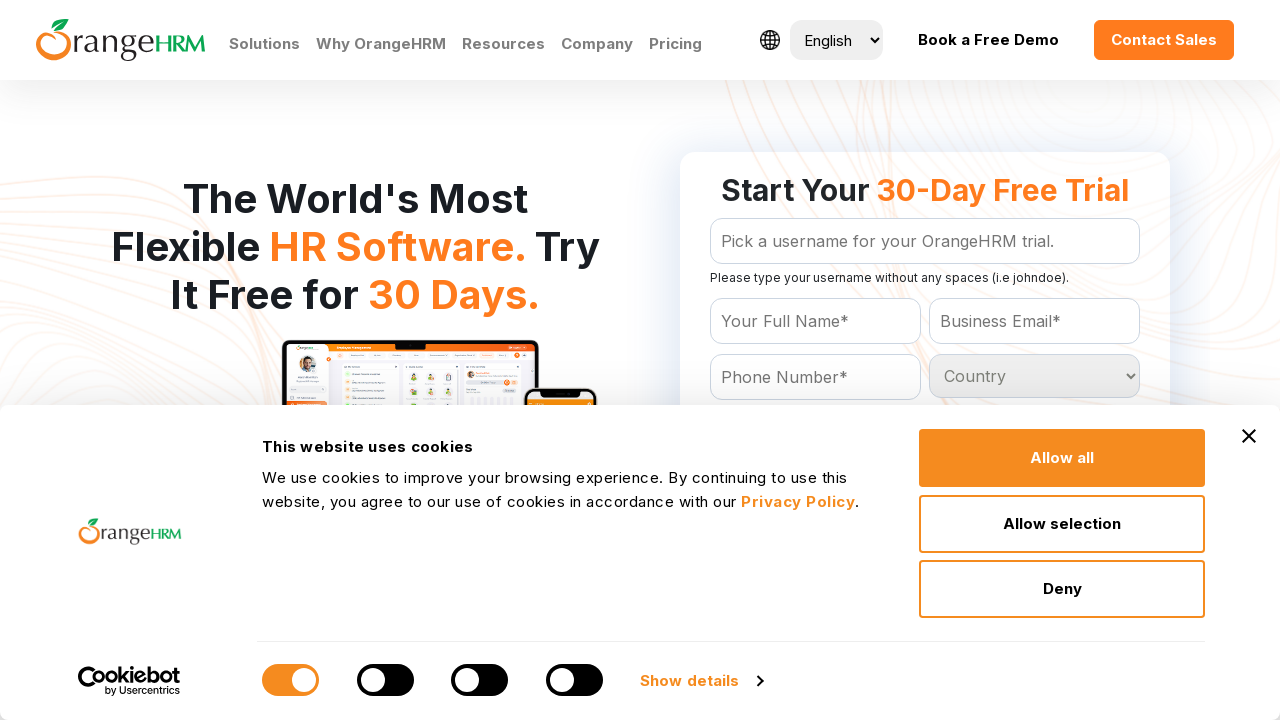

Retrieved country option: Samoa
	
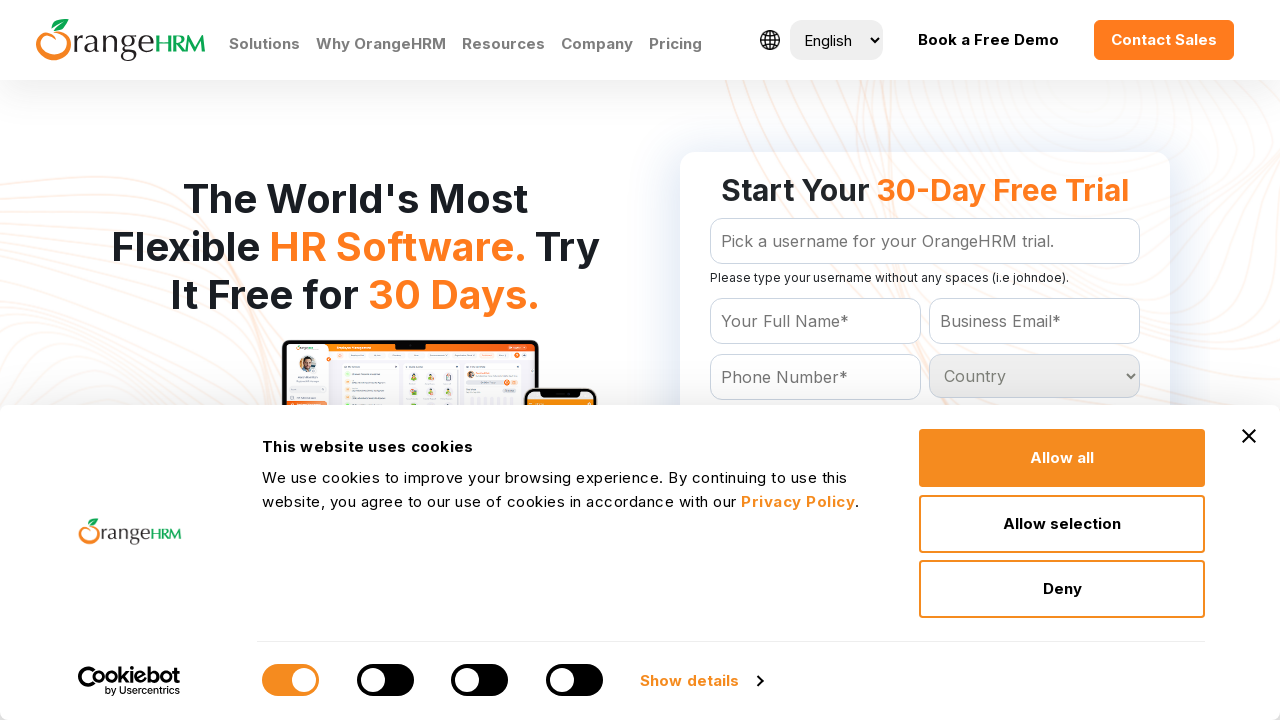

Retrieved country option: San Marino
	
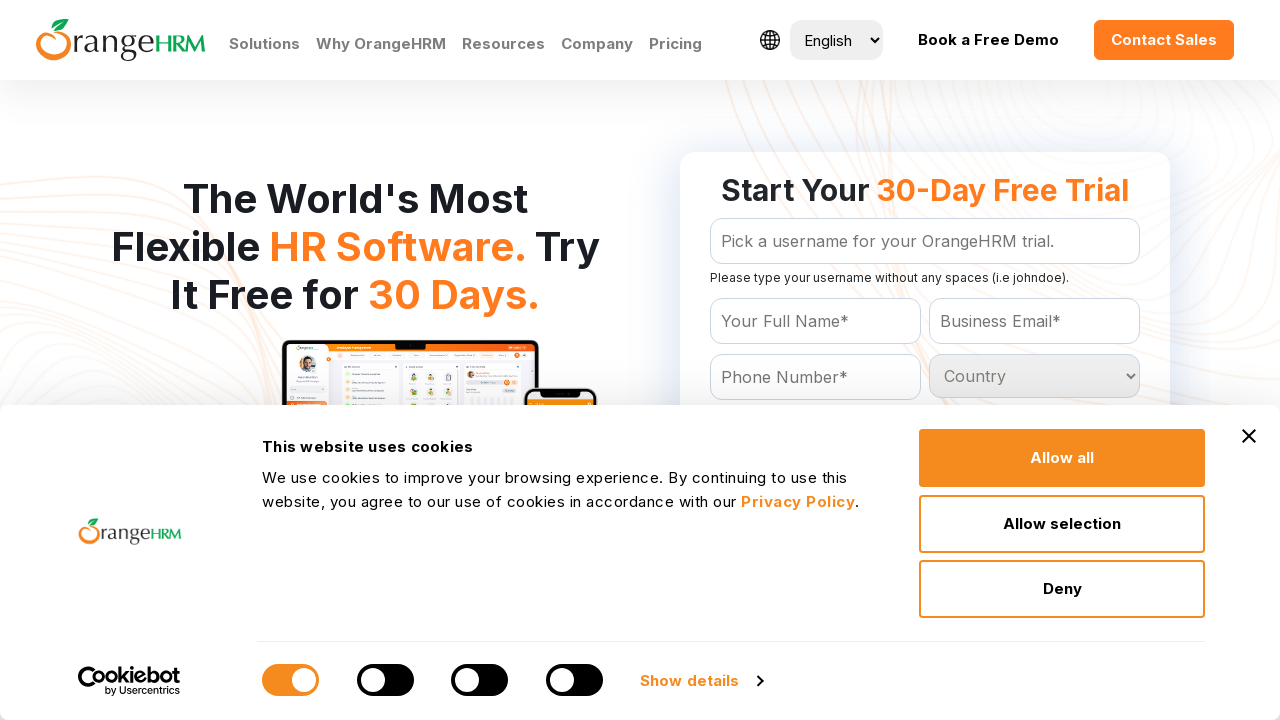

Retrieved country option: Sao Tome and Principe
	
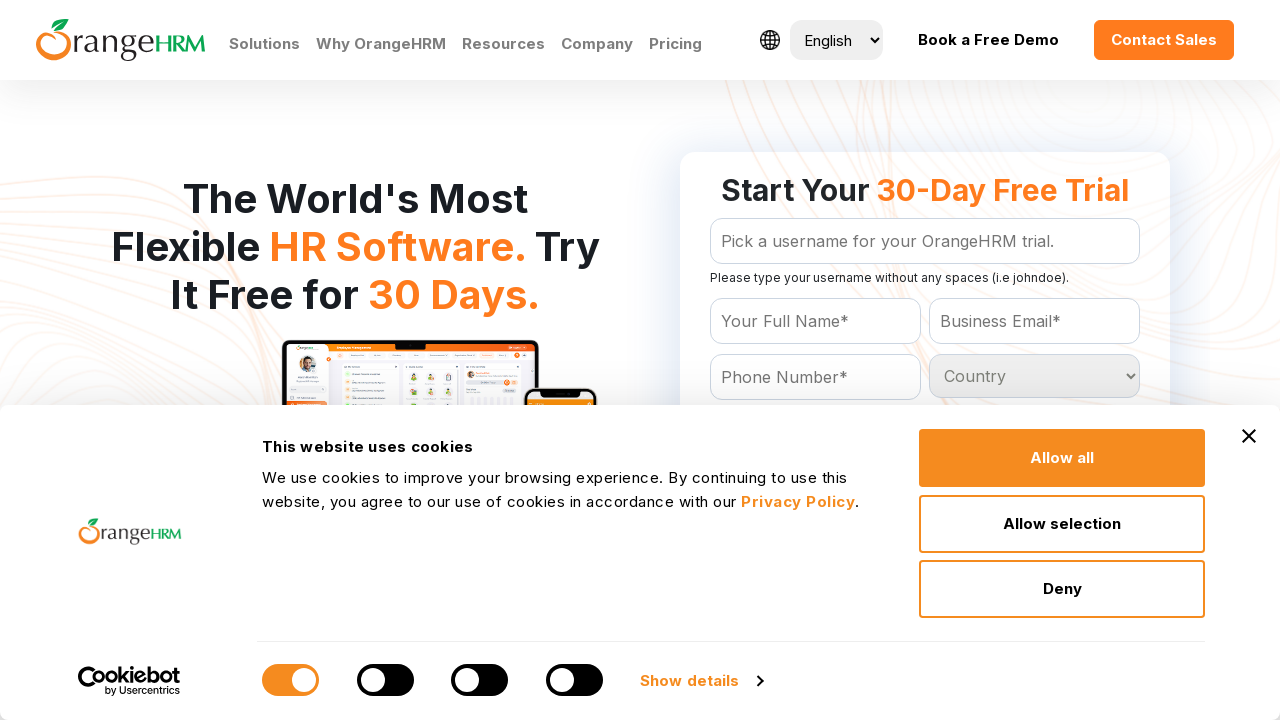

Retrieved country option: Saudi Arabia
	
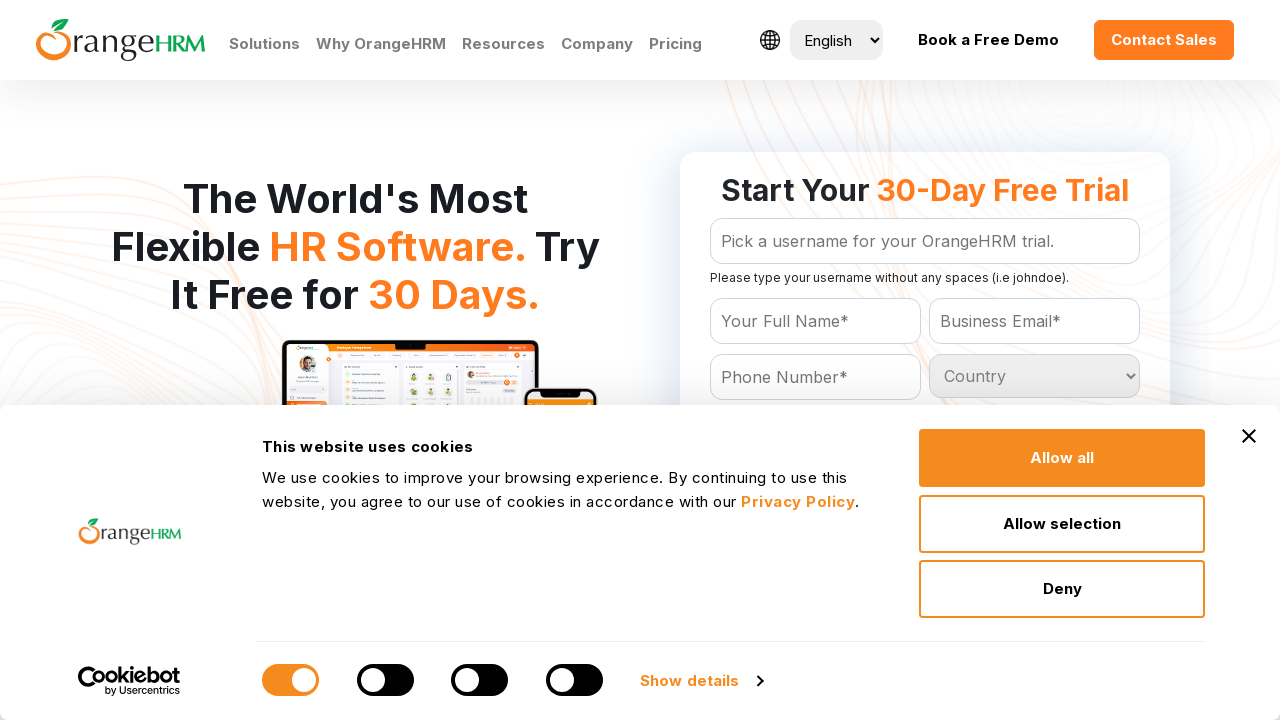

Retrieved country option: Senegal
	
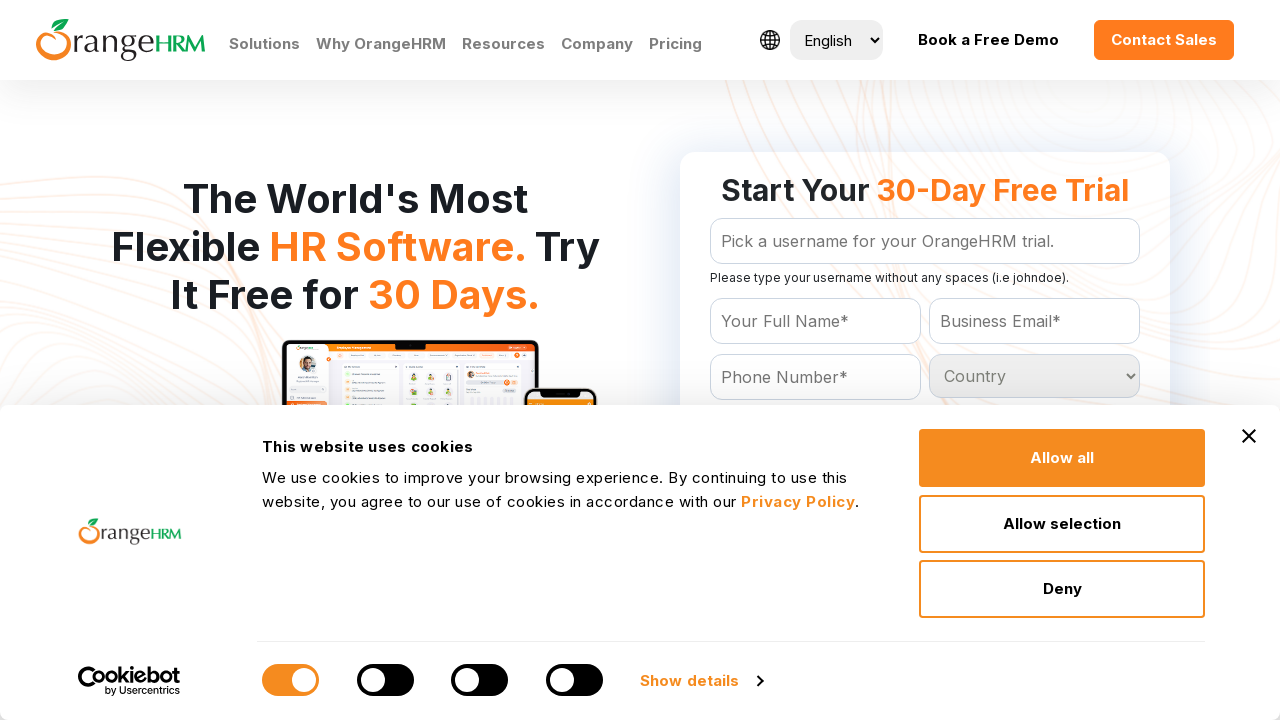

Retrieved country option: Serbia
	
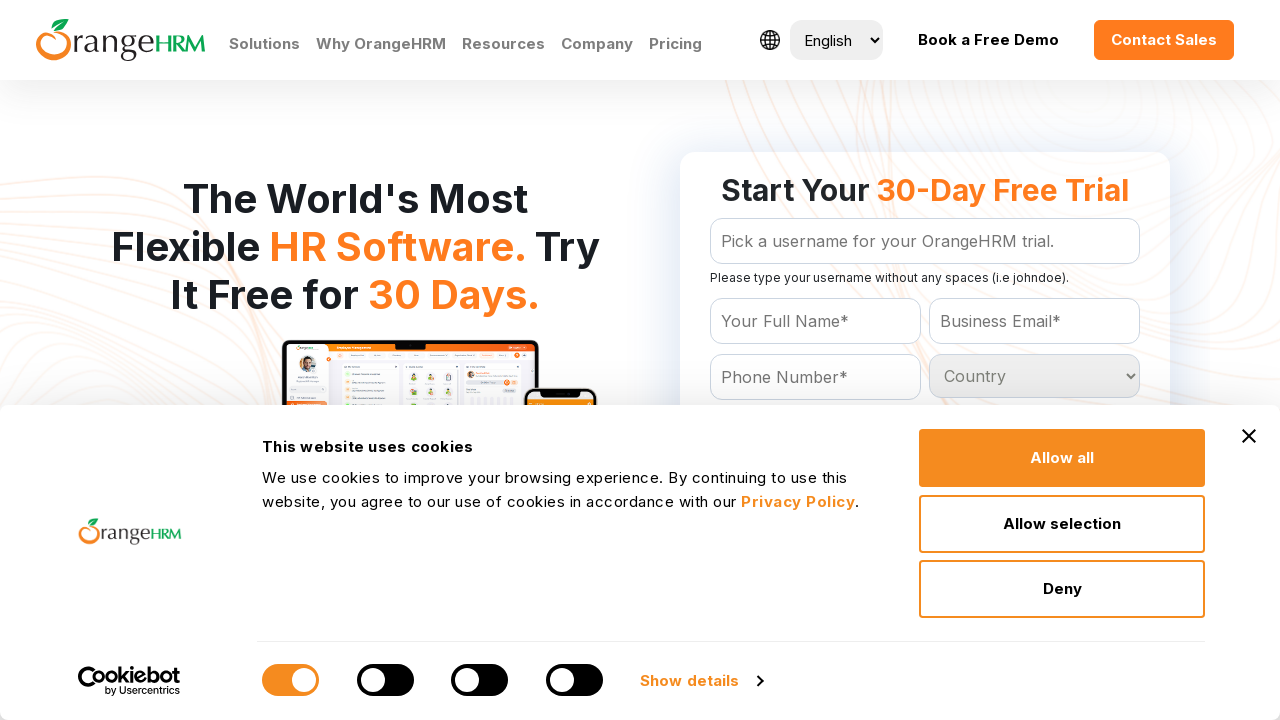

Retrieved country option: Seychelles
	
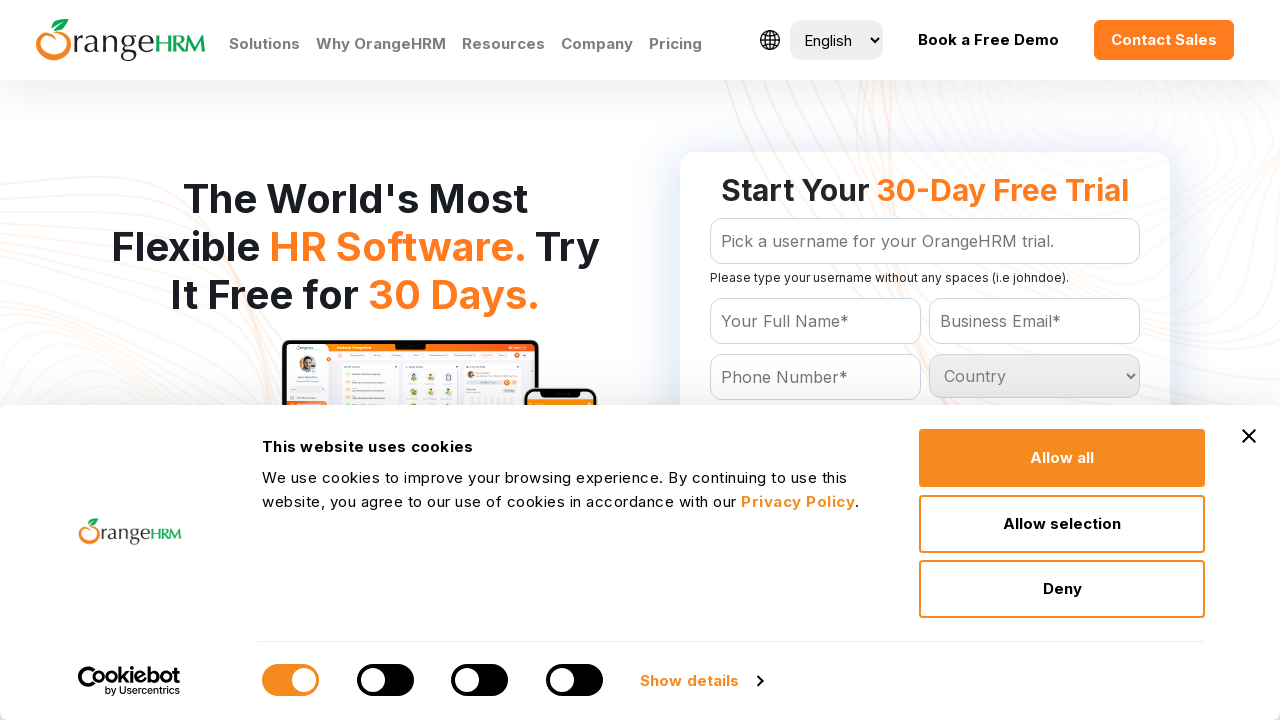

Retrieved country option: Sierra Leone
	
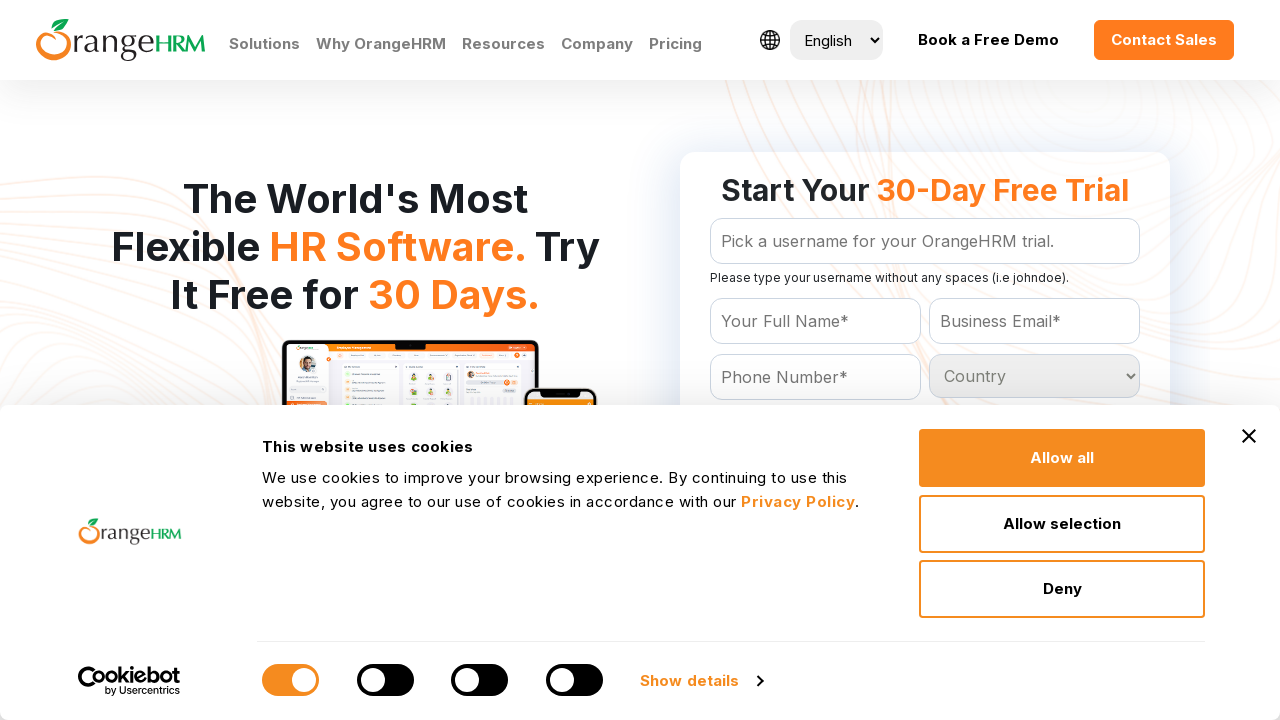

Retrieved country option: Singapore
	
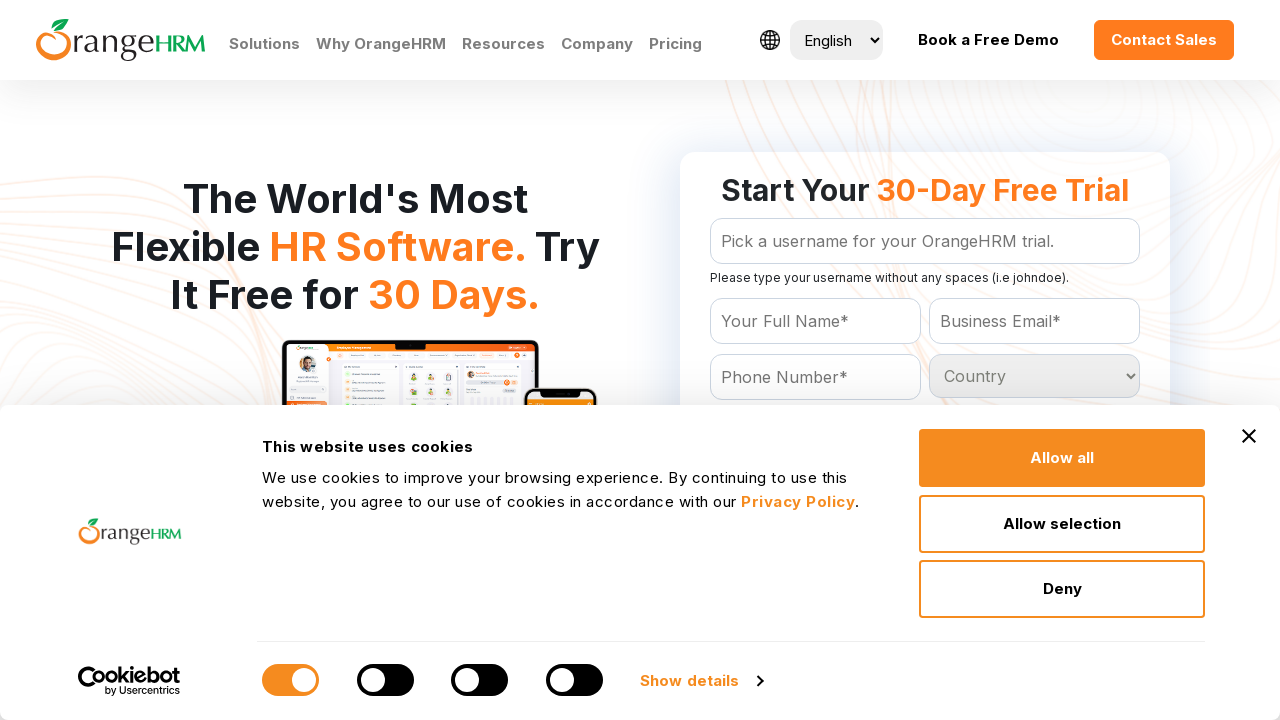

Retrieved country option: Slovakia
	
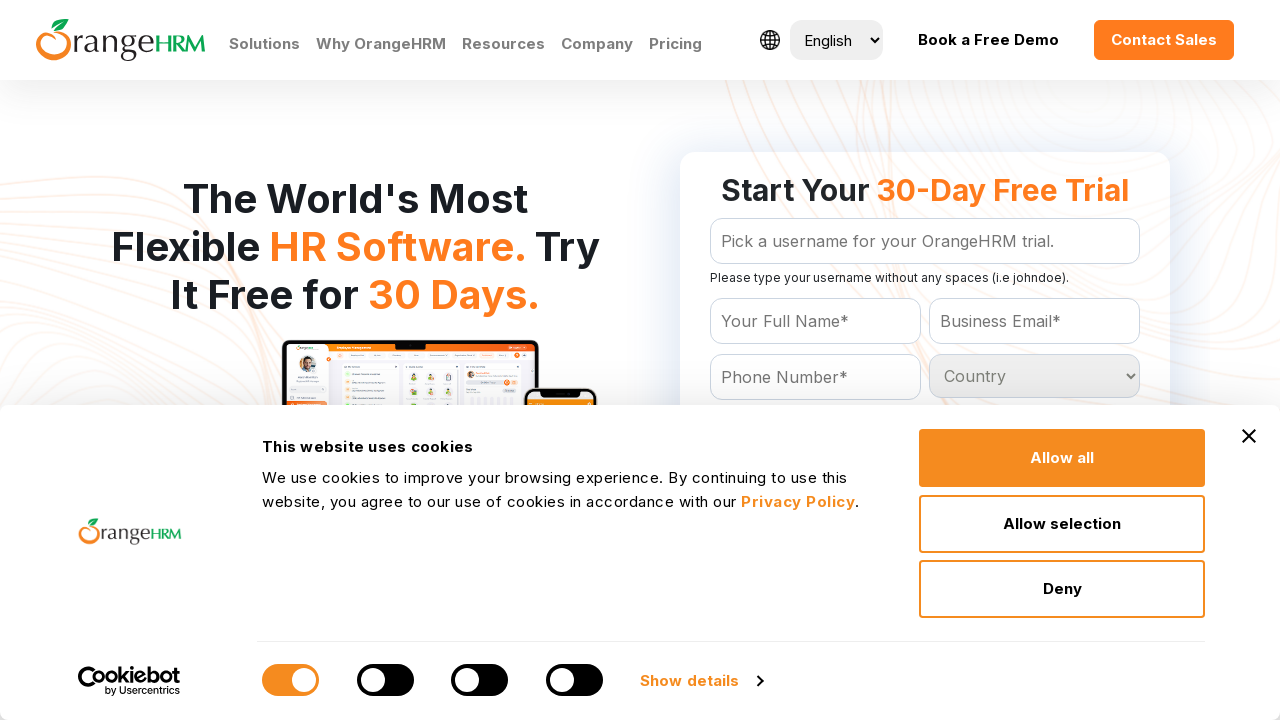

Retrieved country option: Slovenia
	
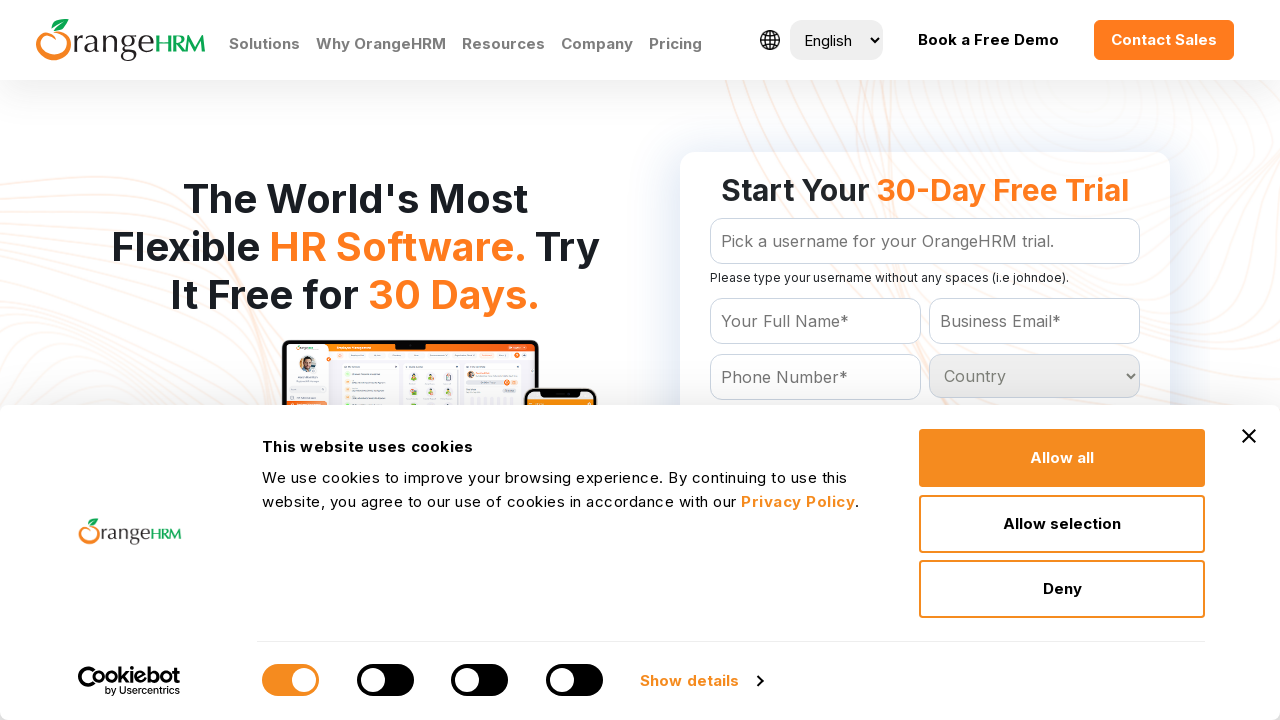

Retrieved country option: Solomon Islands
	
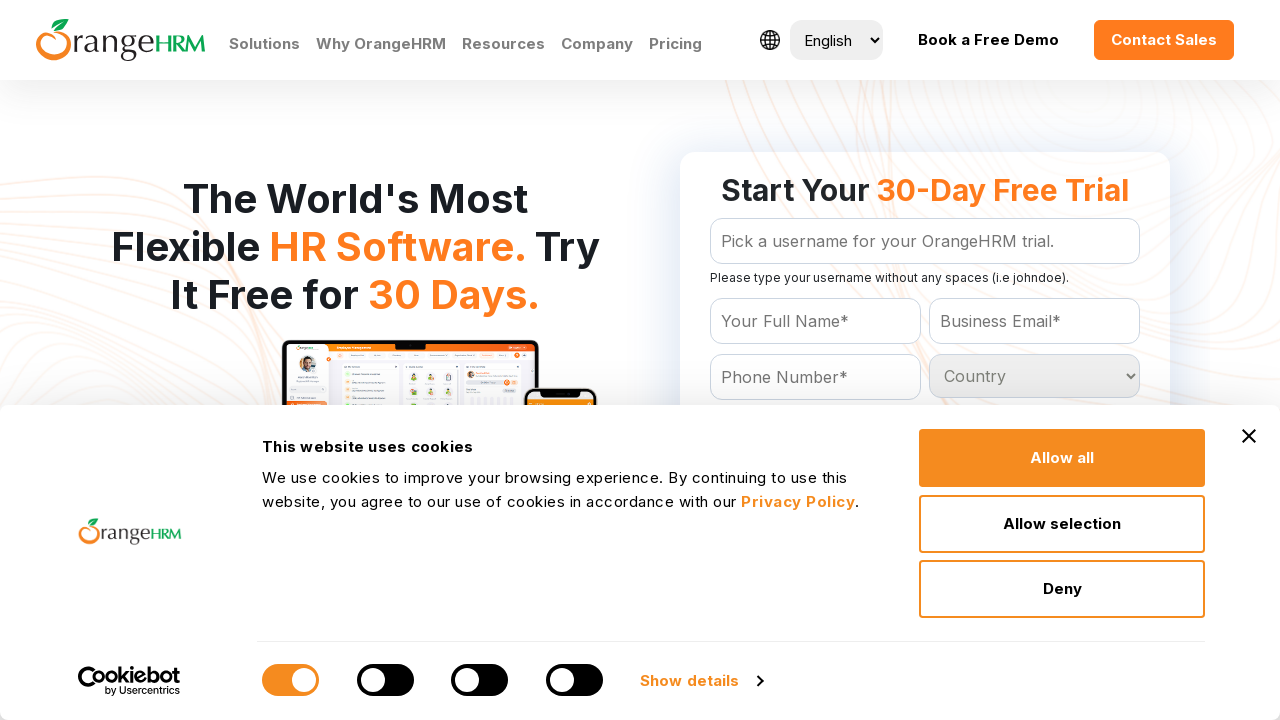

Retrieved country option: Somalia
	
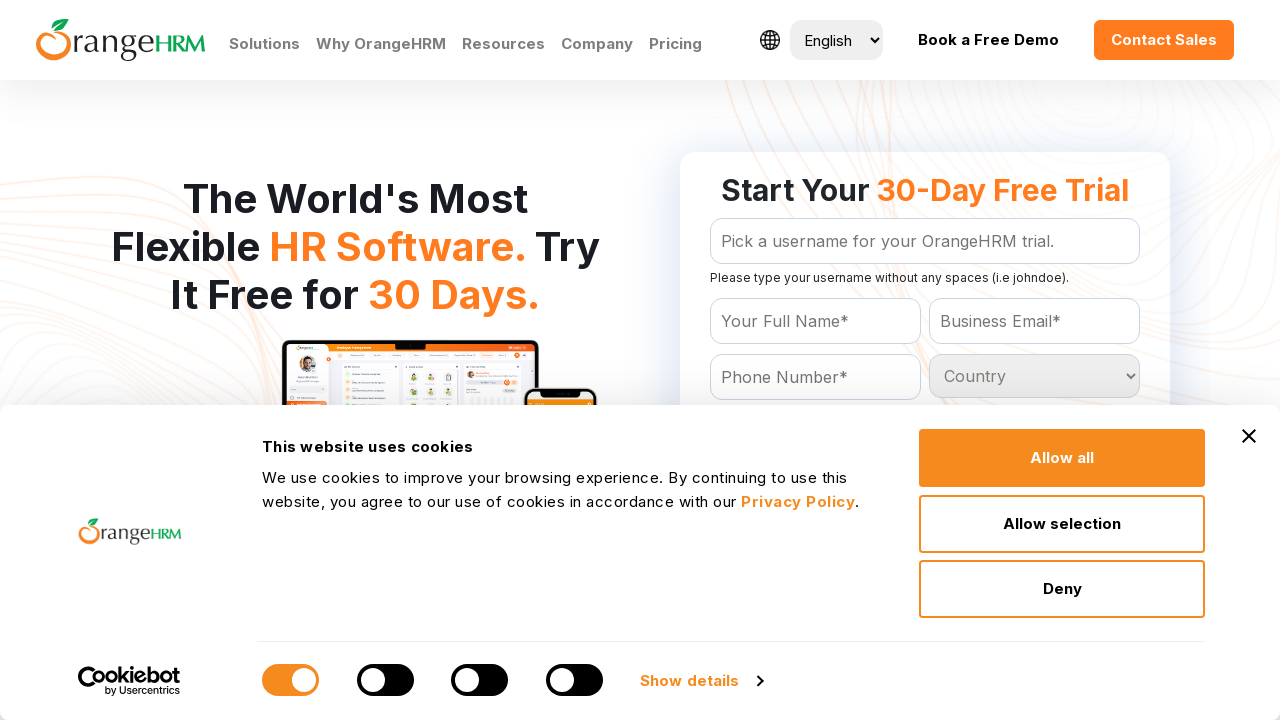

Retrieved country option: South Africa
	
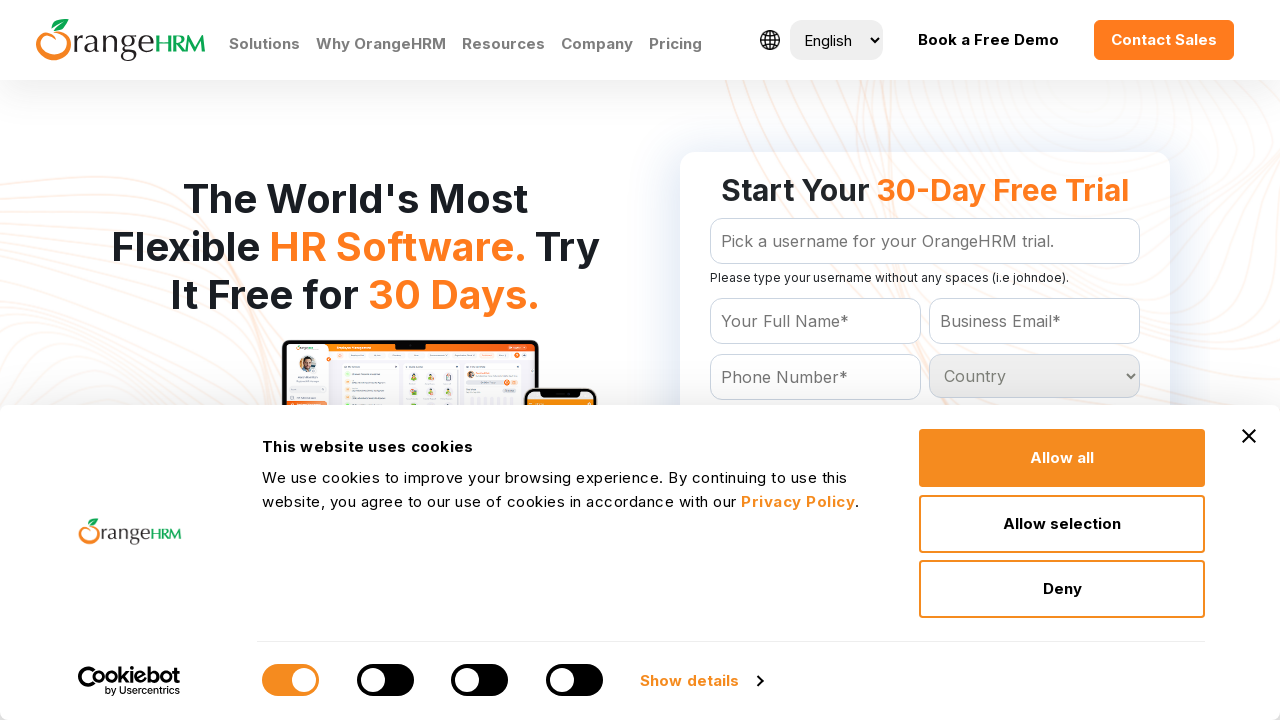

Retrieved country option: South Georgia
	
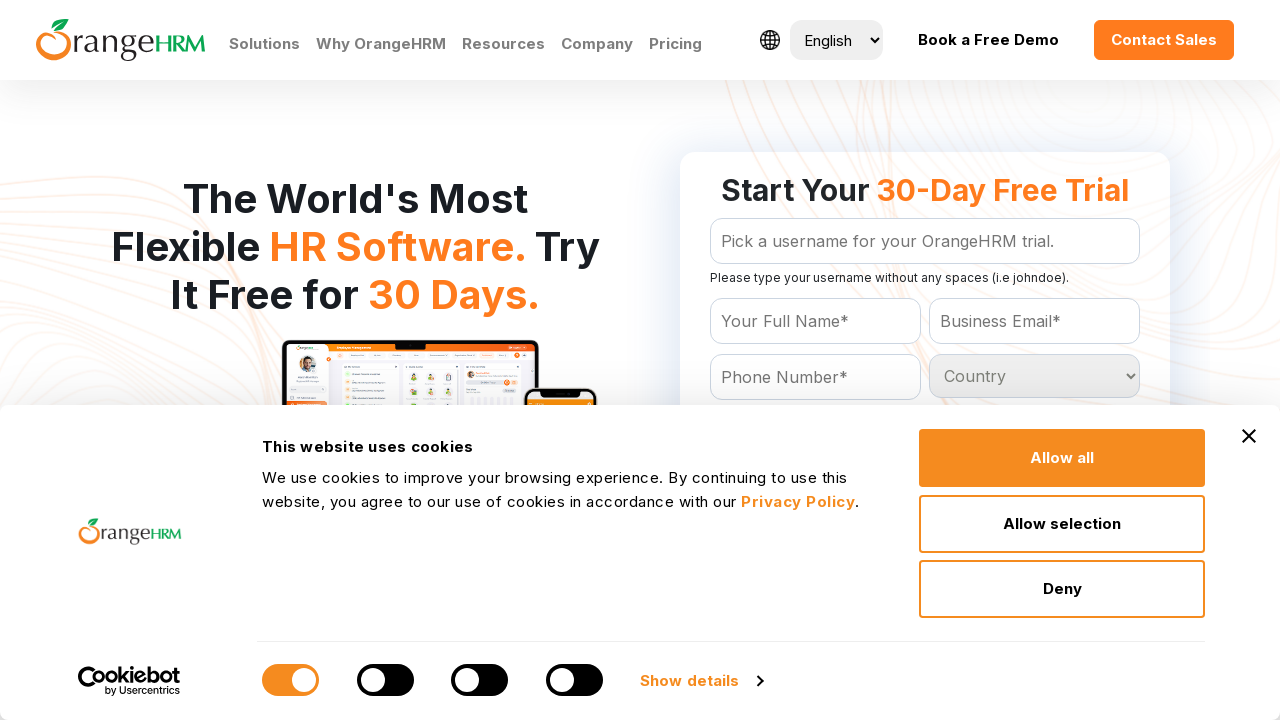

Retrieved country option: Spain
	
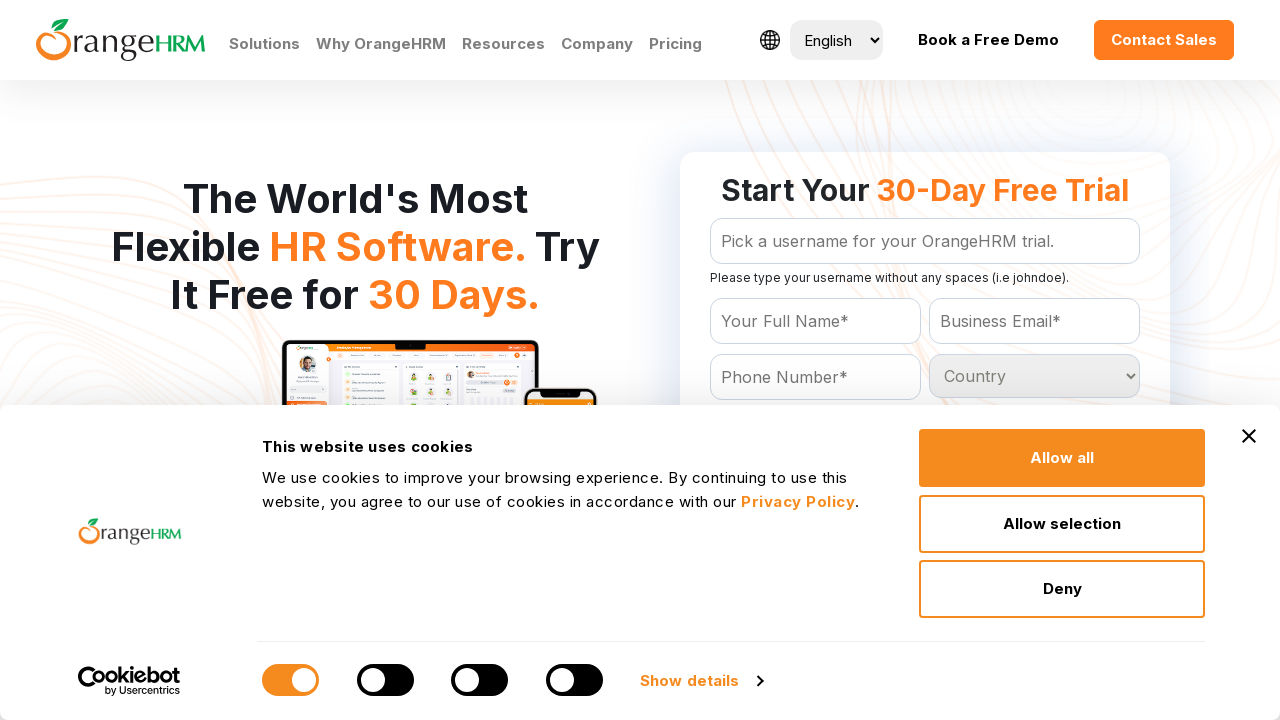

Retrieved country option: Sri Lanka
	
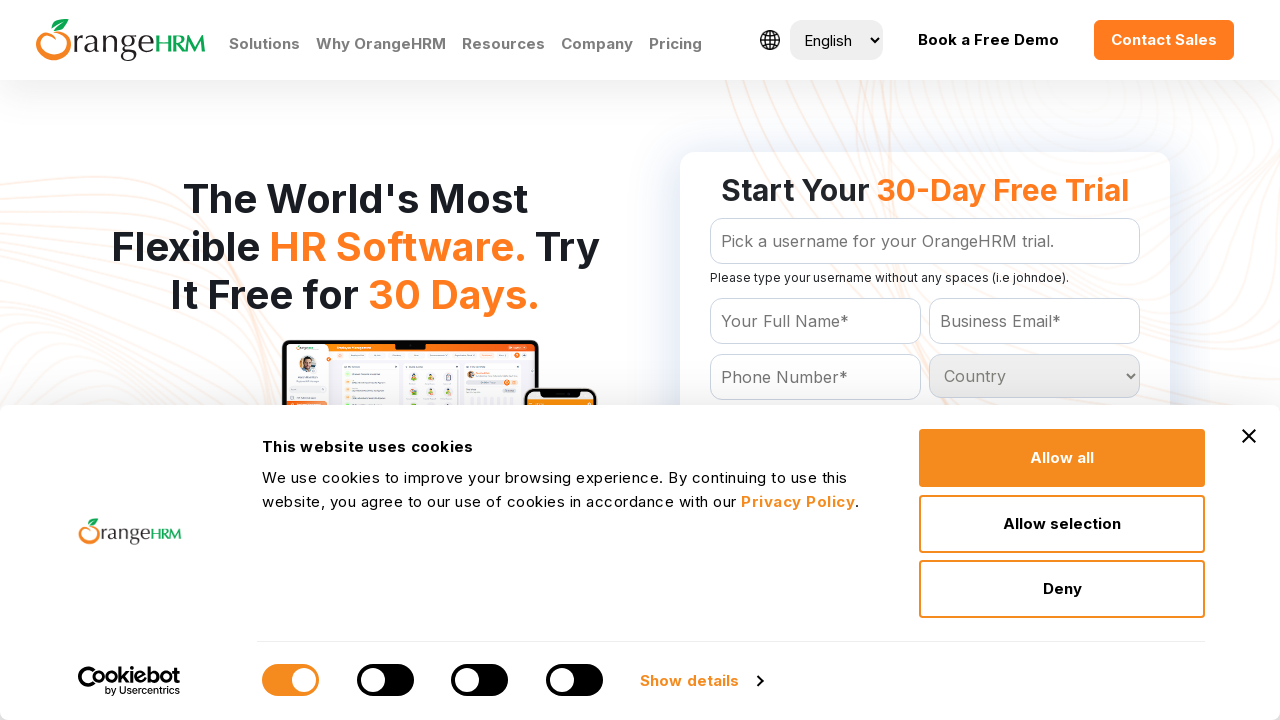

Retrieved country option: Sudan
	
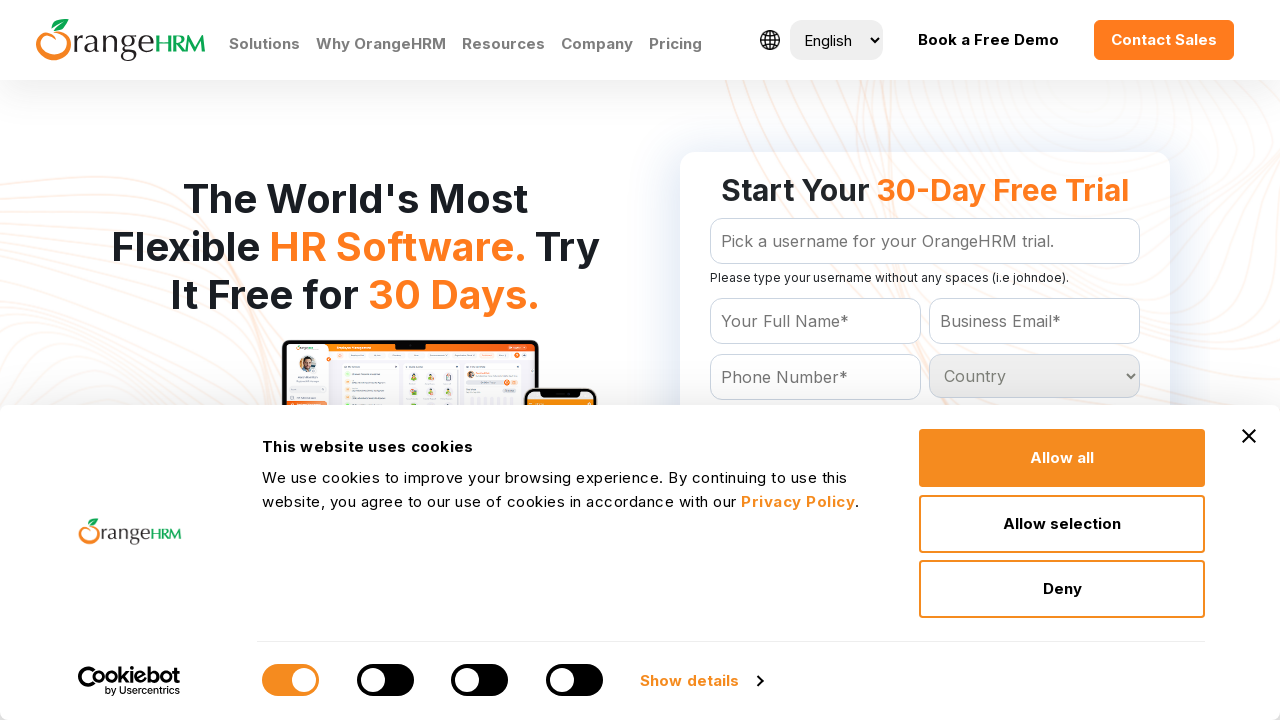

Retrieved country option: Suriname
	
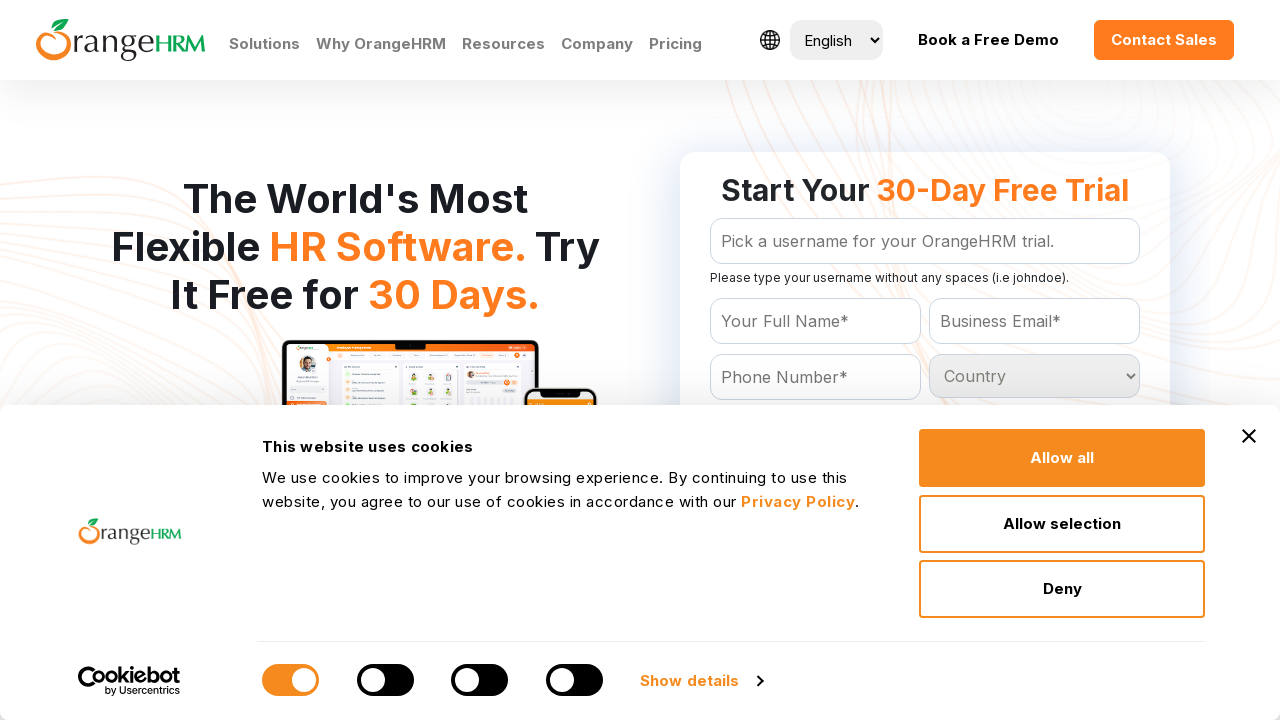

Retrieved country option: Swaziland
	
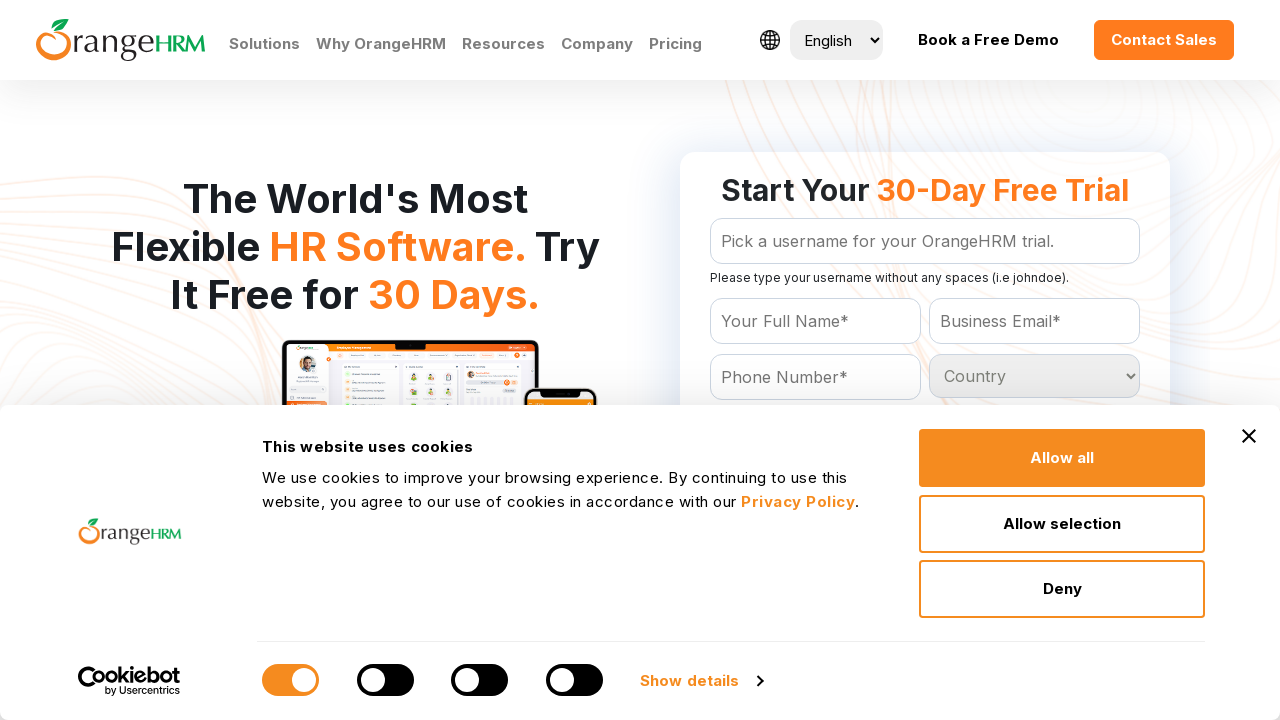

Retrieved country option: Sweden
	
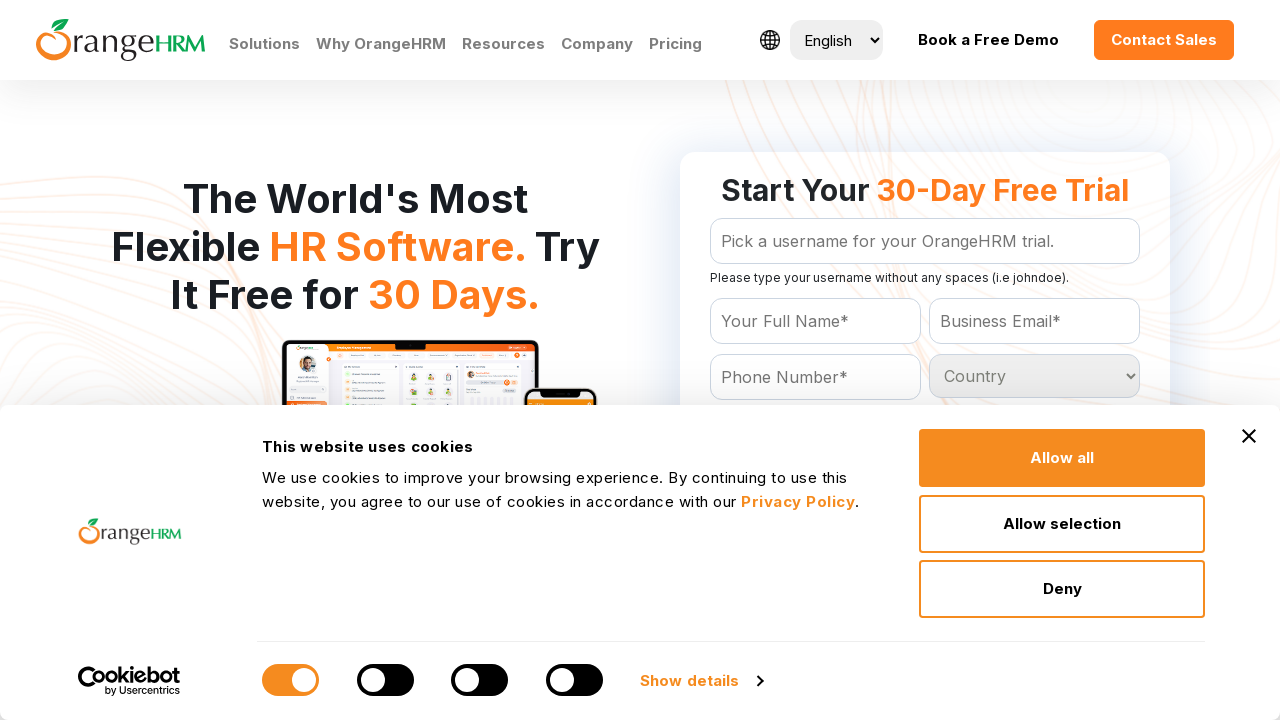

Retrieved country option: Switzerland
	
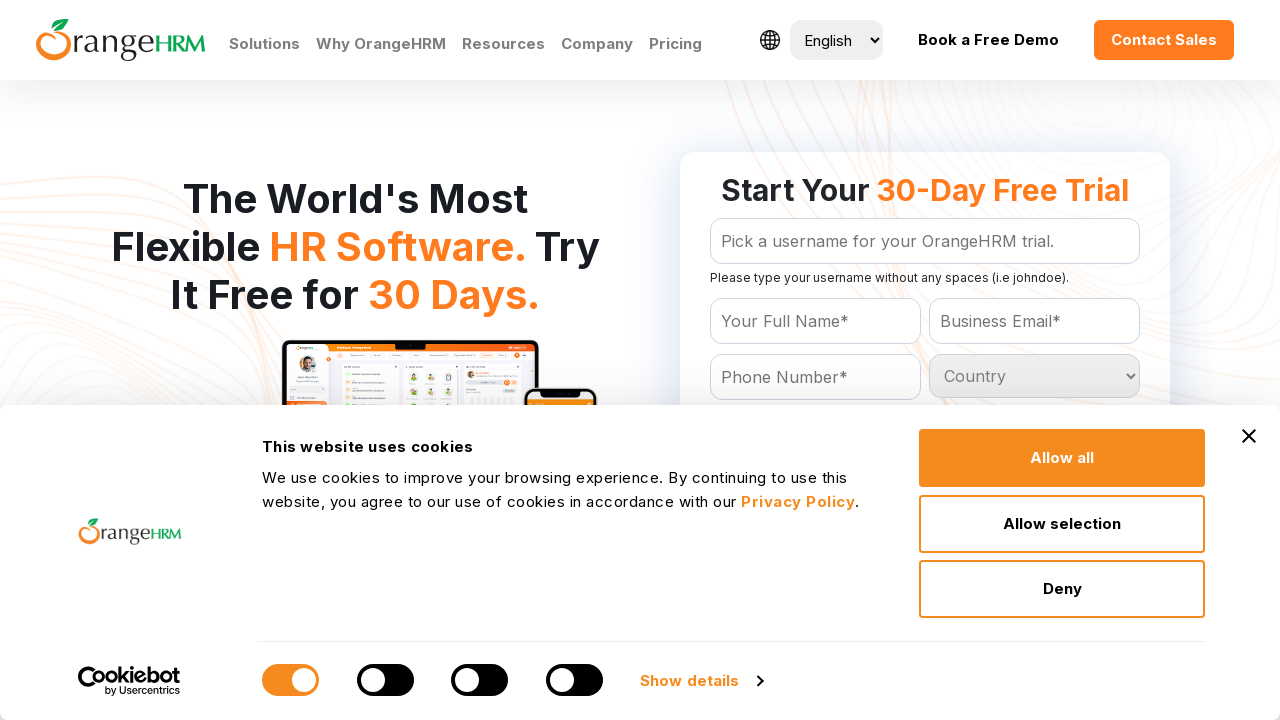

Retrieved country option: Syrian Arab Republic
	
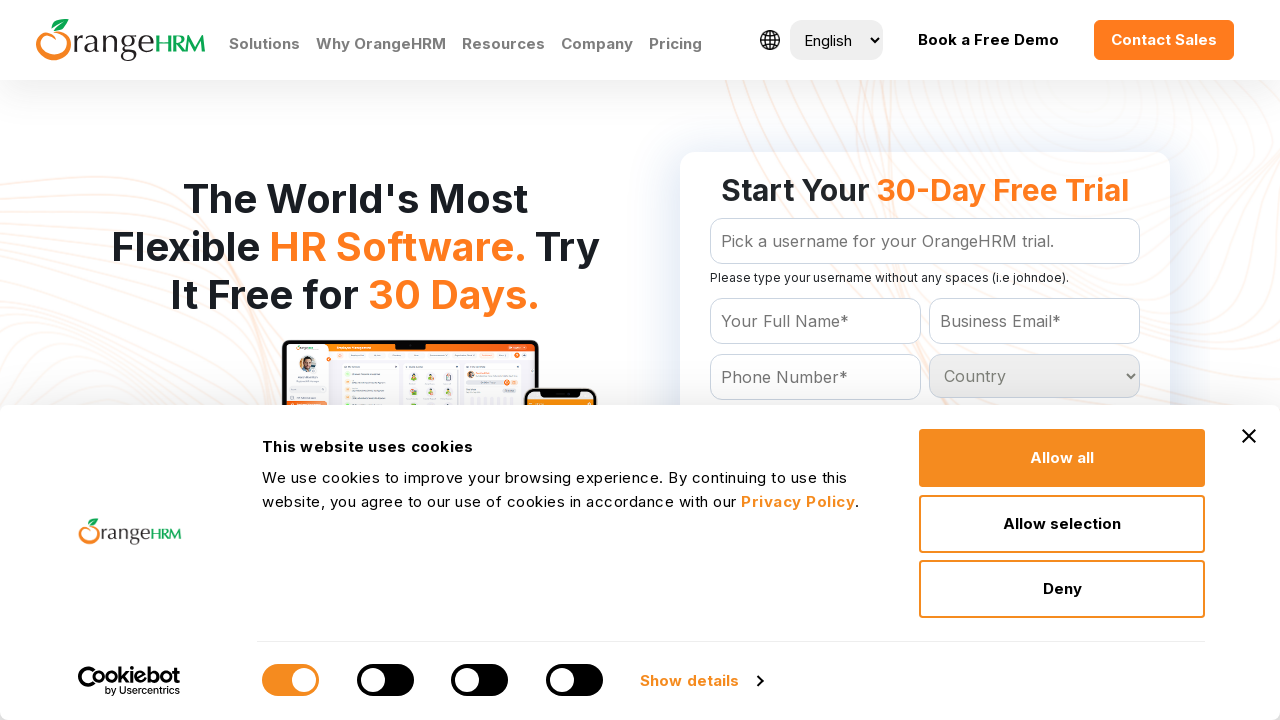

Retrieved country option: Taiwan
	
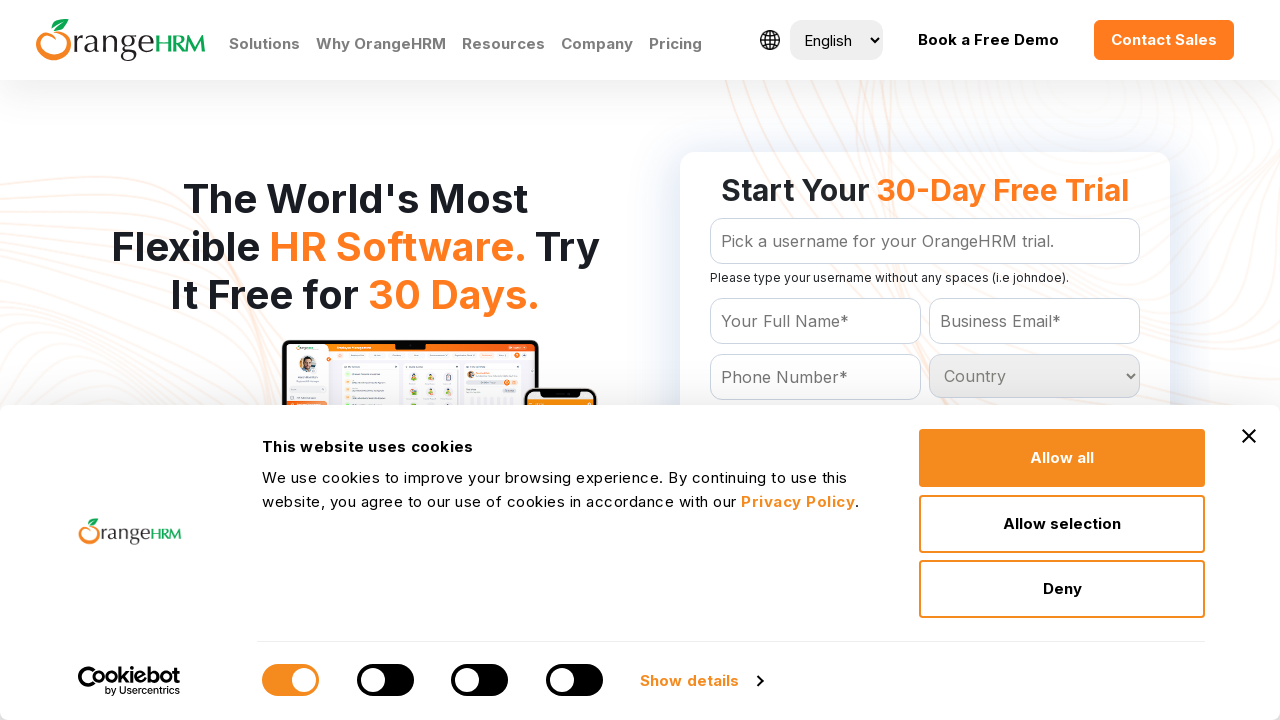

Retrieved country option: Tajikistan
	
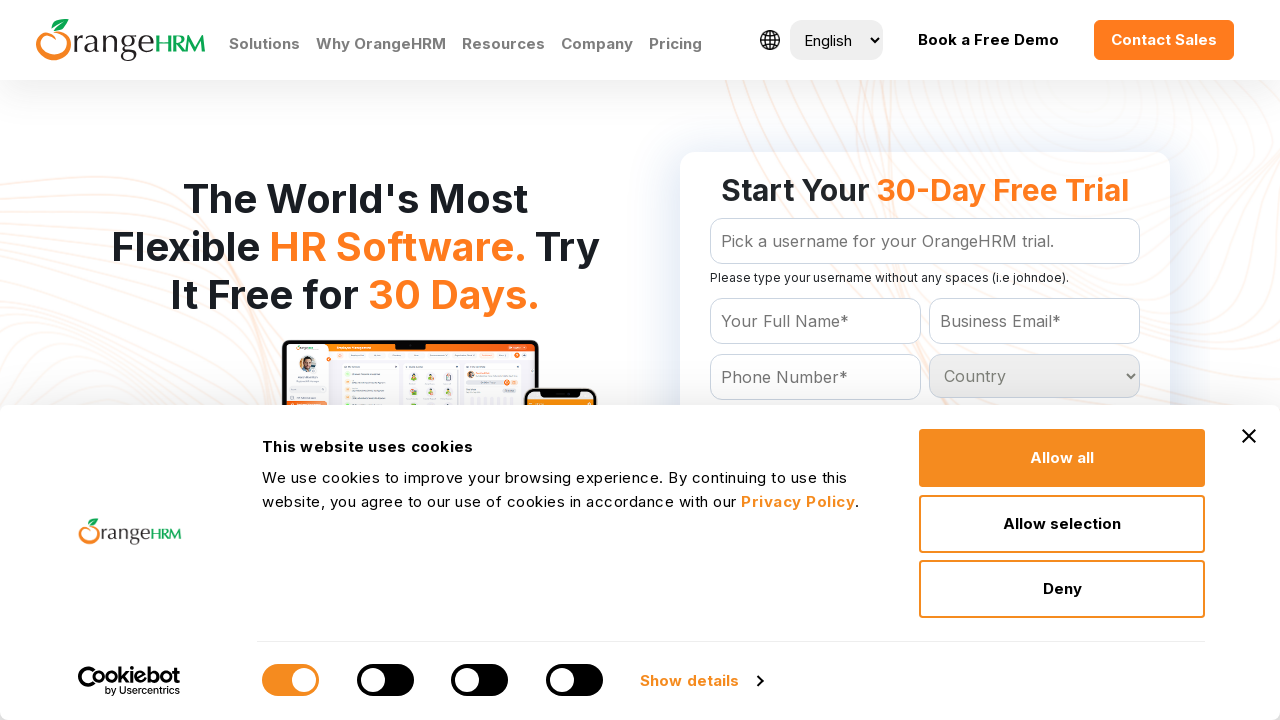

Retrieved country option: Tanzania
	
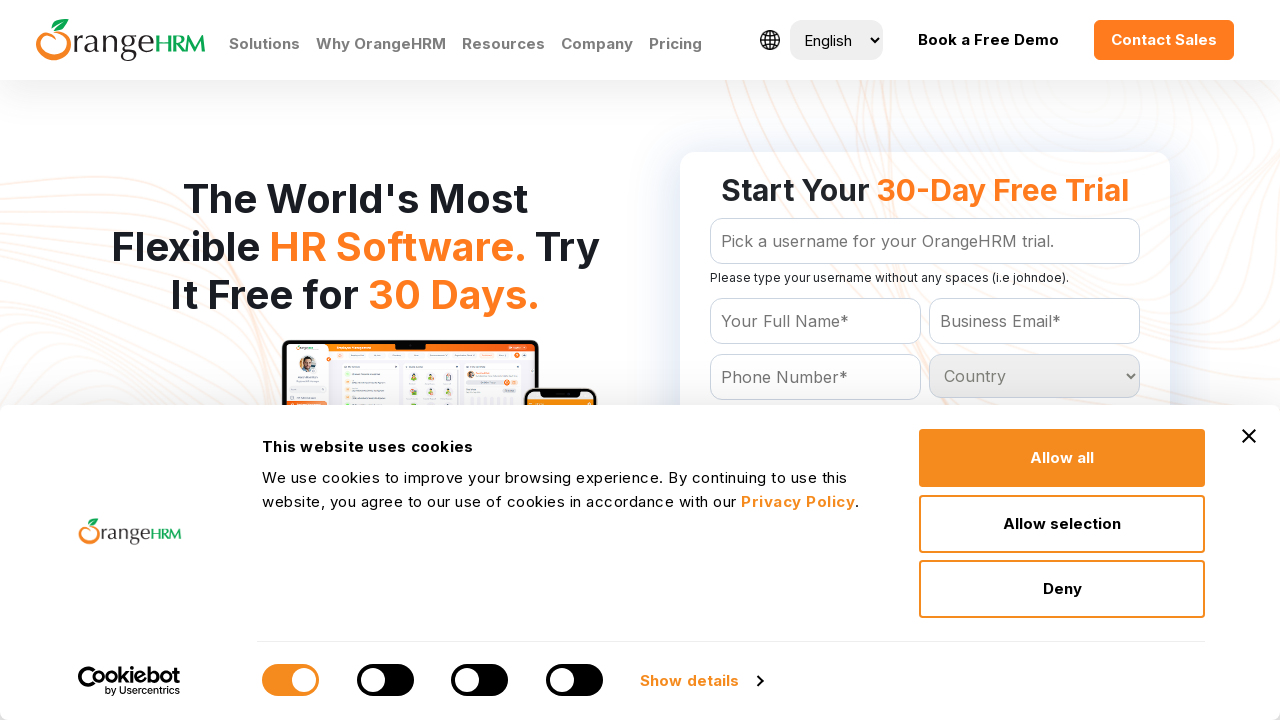

Retrieved country option: Thailand
	
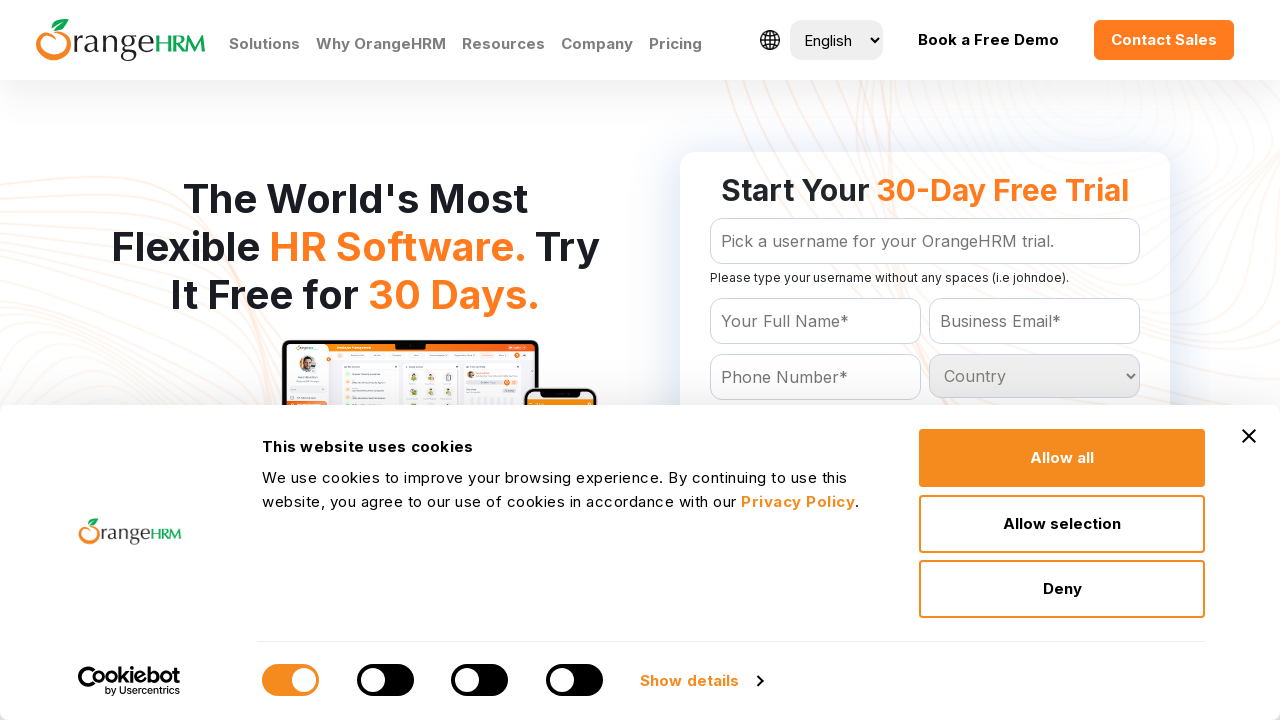

Retrieved country option: Togo
	
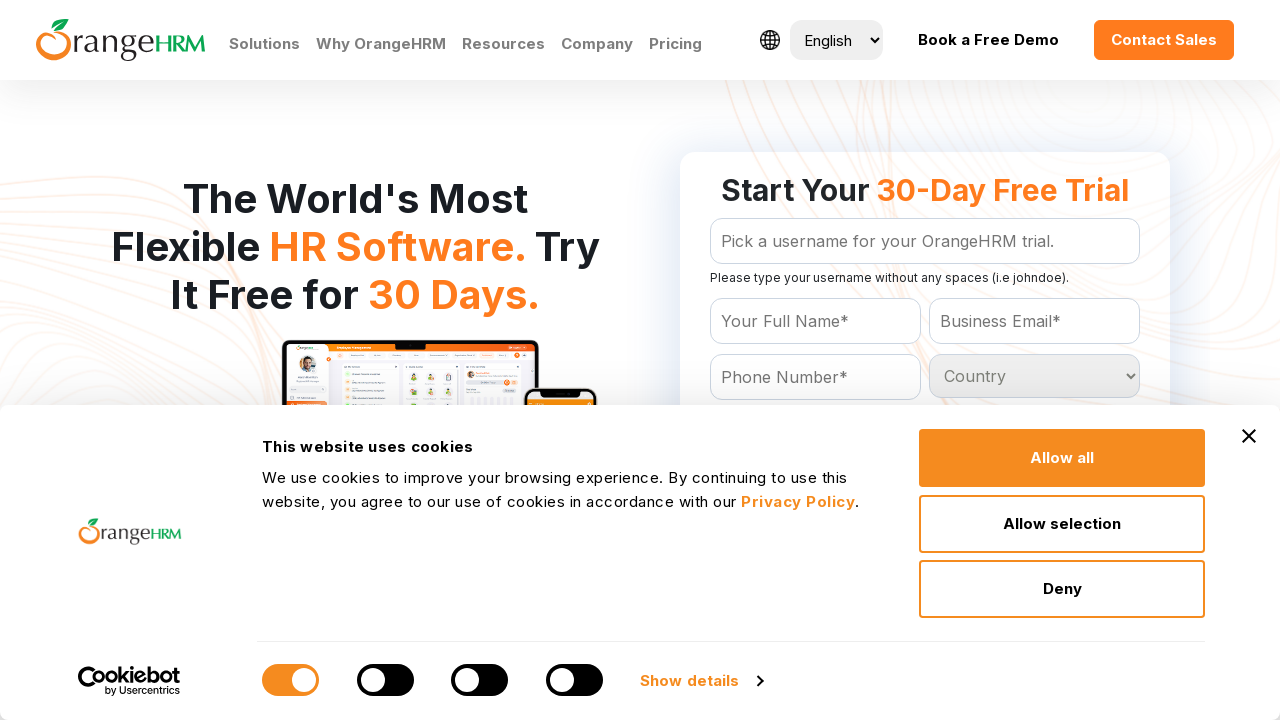

Retrieved country option: Tokelau
	
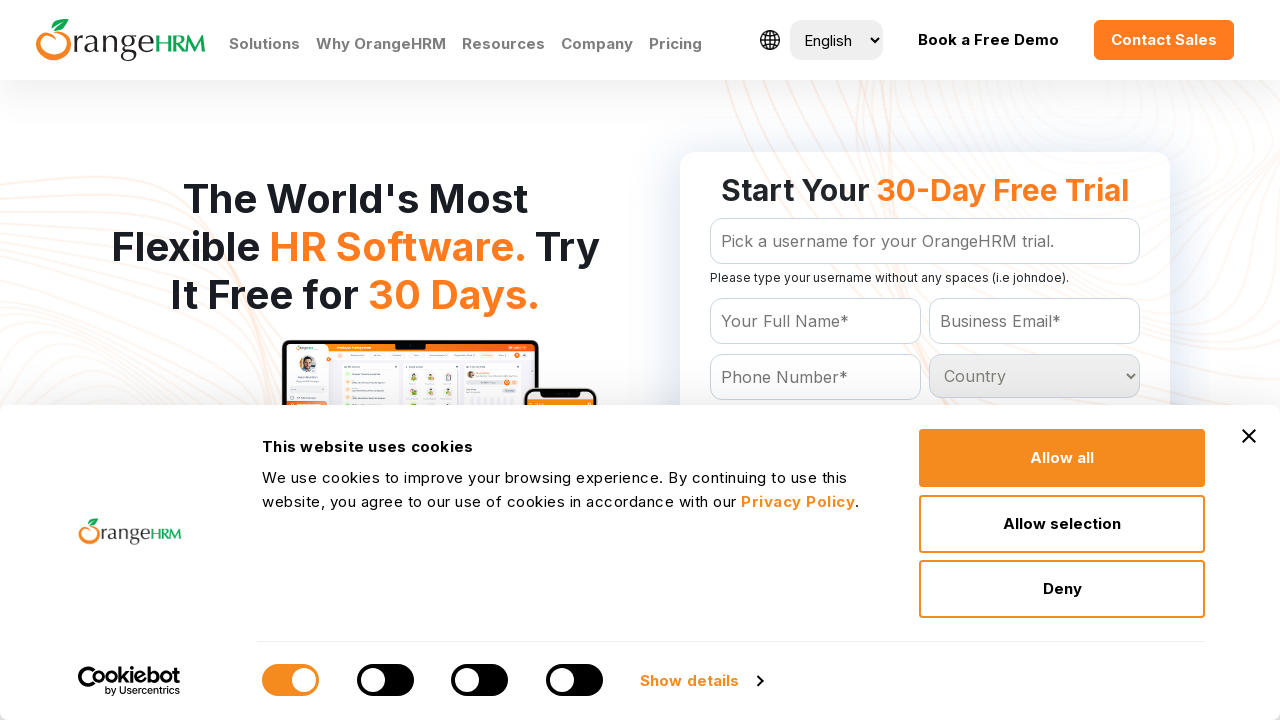

Retrieved country option: Tonga
	
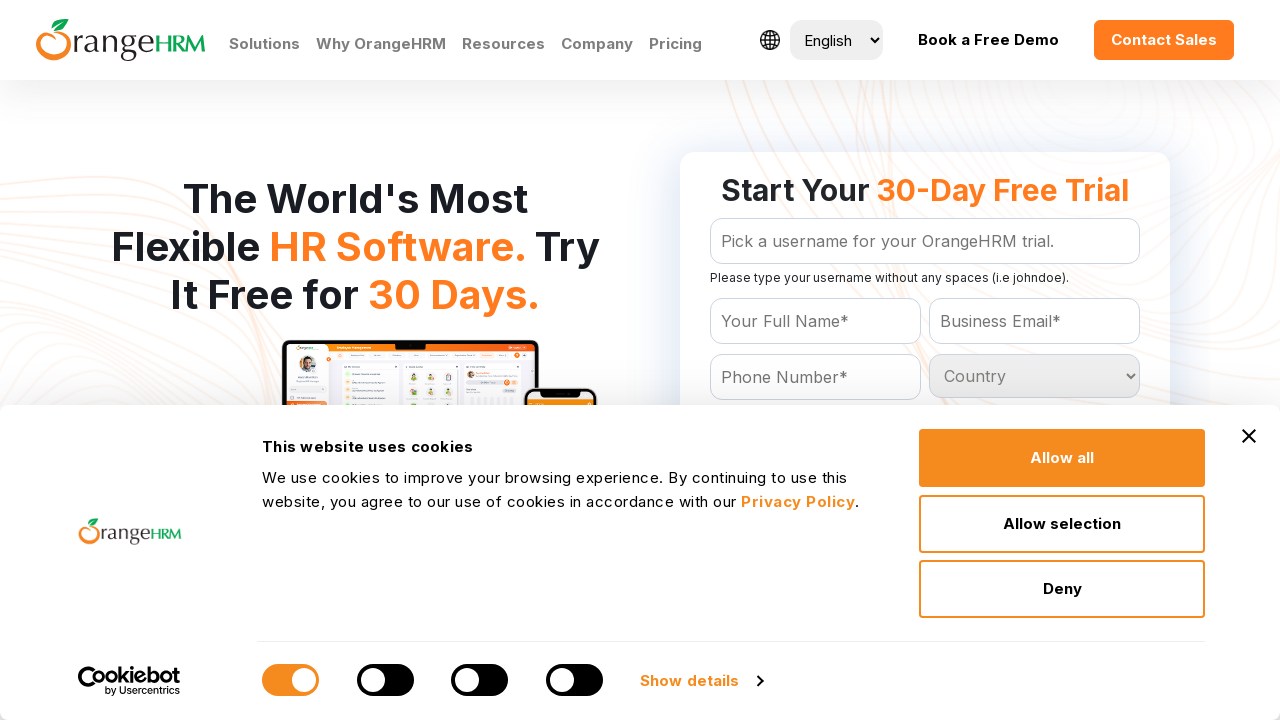

Retrieved country option: Trinidad and Tobago
	
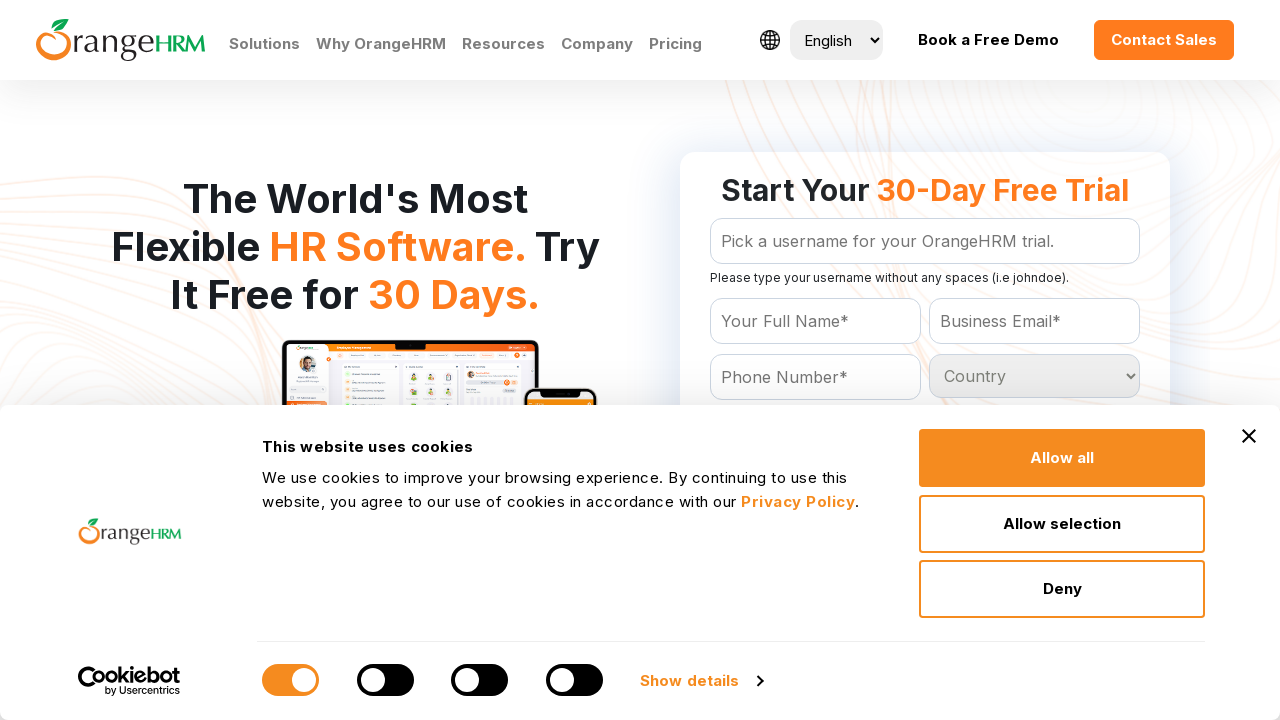

Retrieved country option: Tunisia
	
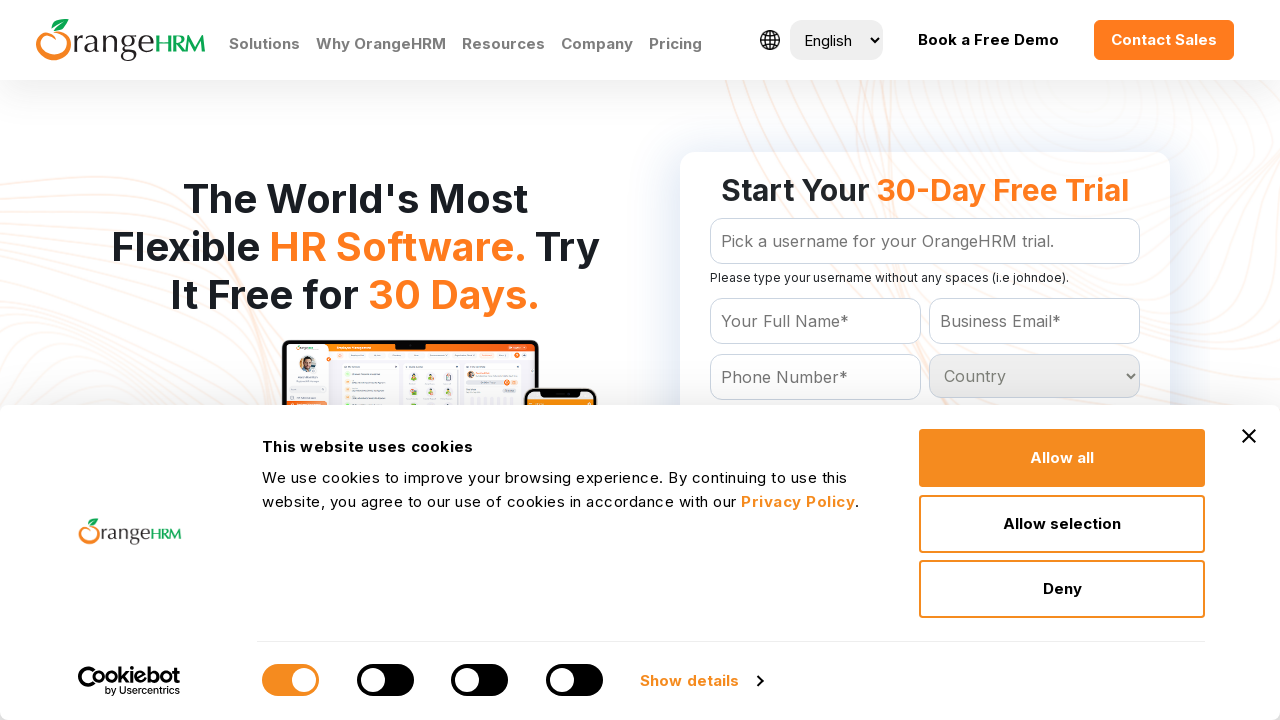

Retrieved country option: Turkey
	
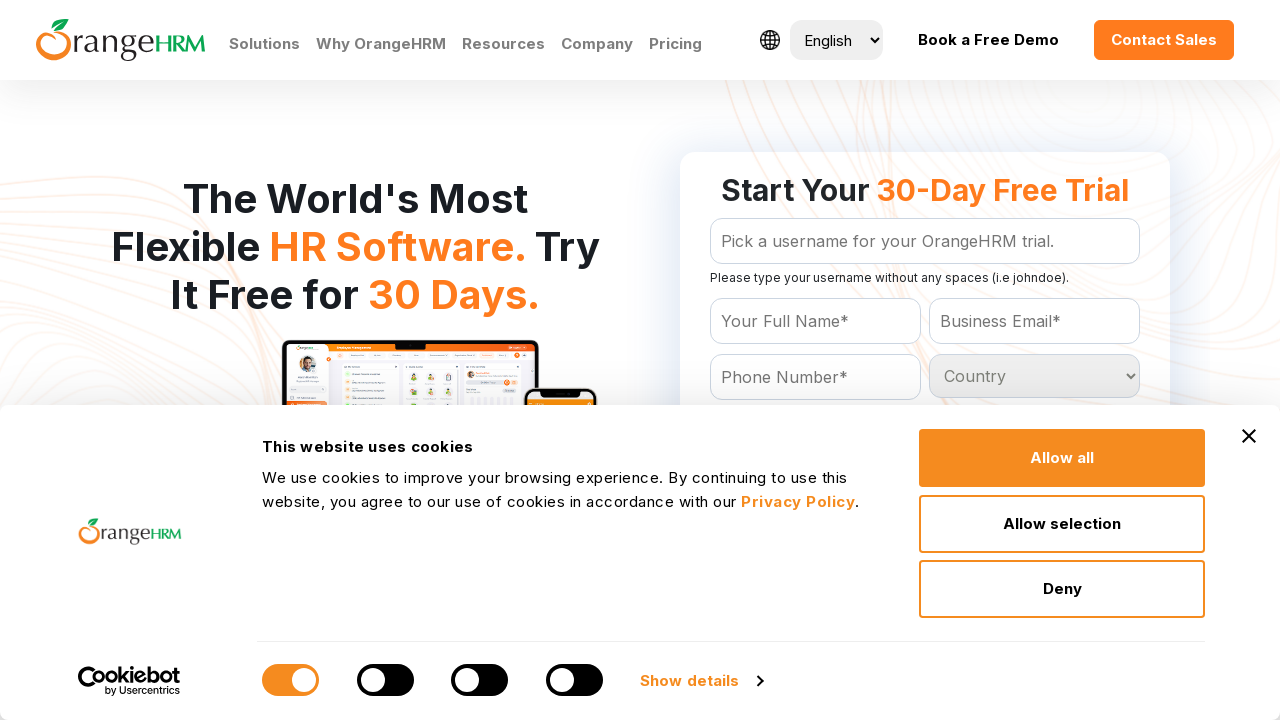

Retrieved country option: Turkmenistan
	
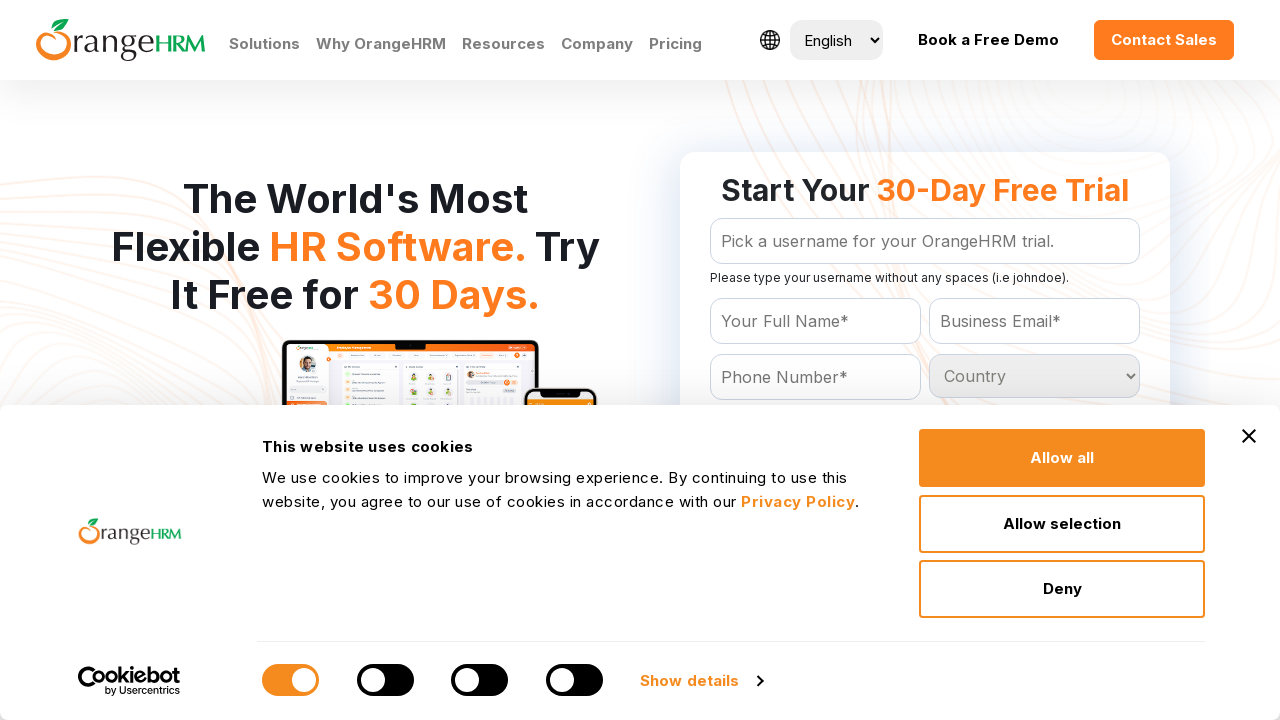

Retrieved country option: Turks and Caicos Islands
	
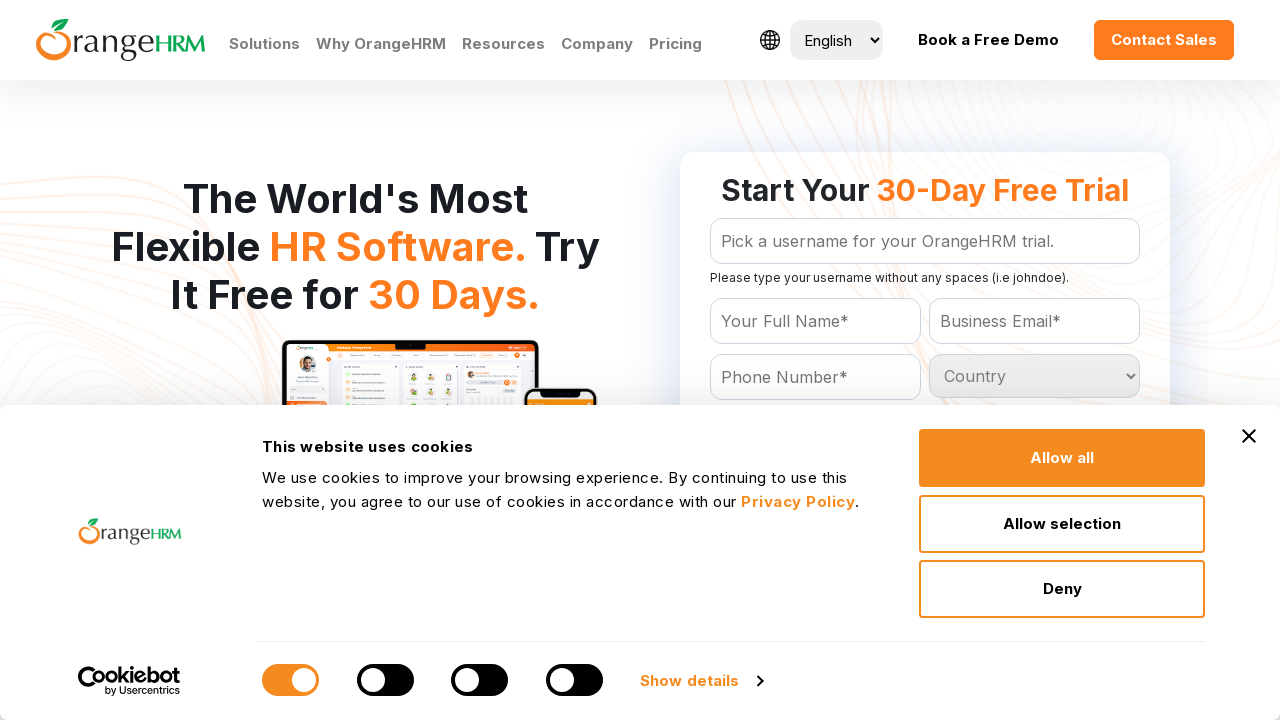

Retrieved country option: Tuvalu
	
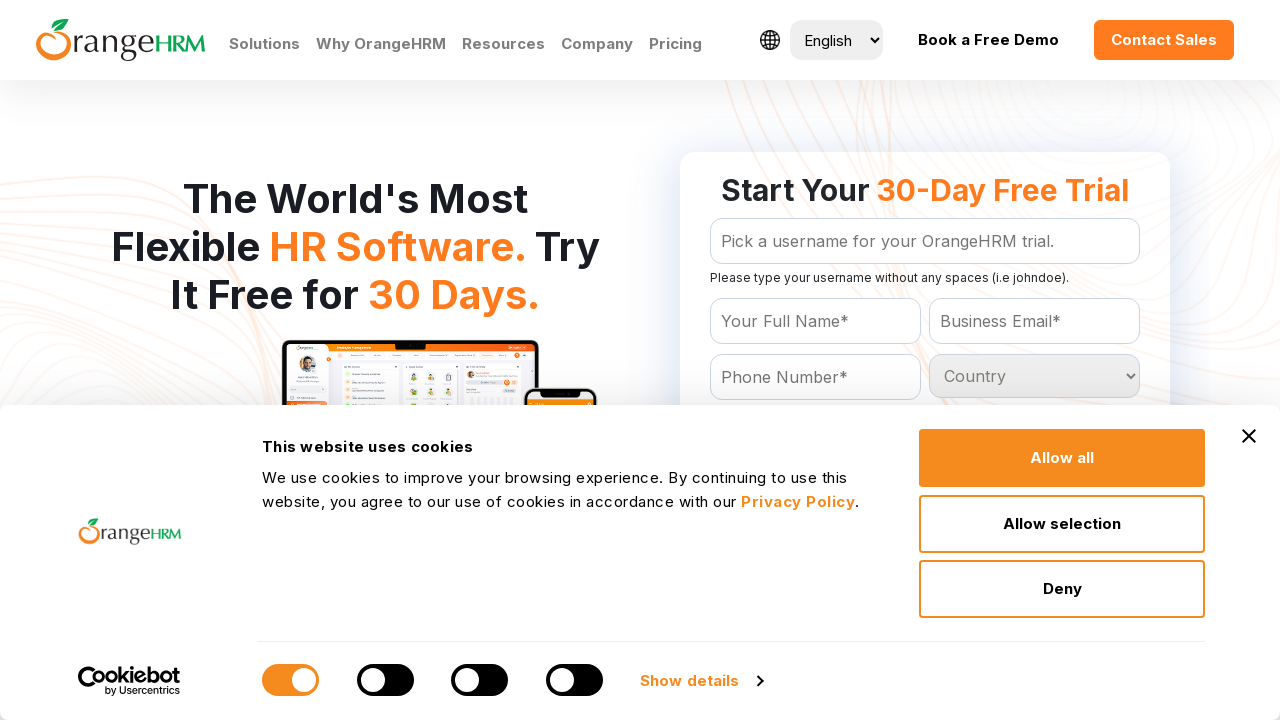

Retrieved country option: Uganda
	
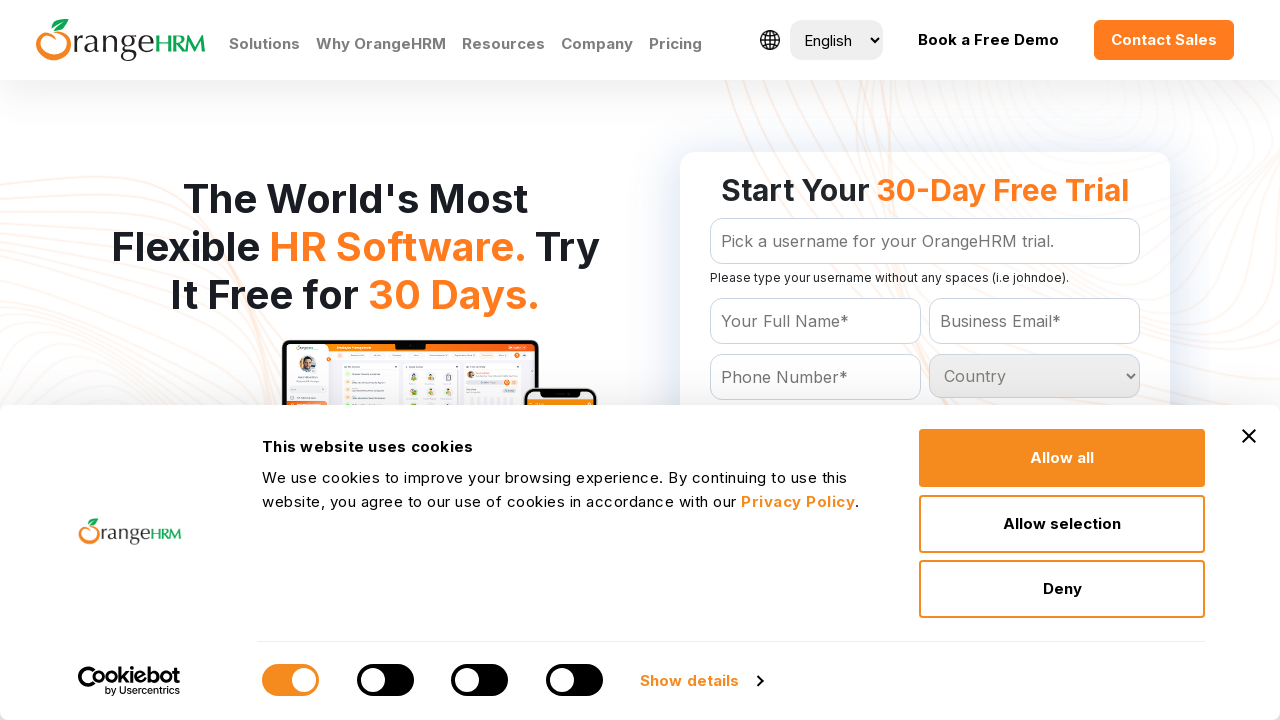

Retrieved country option: Ukraine
	
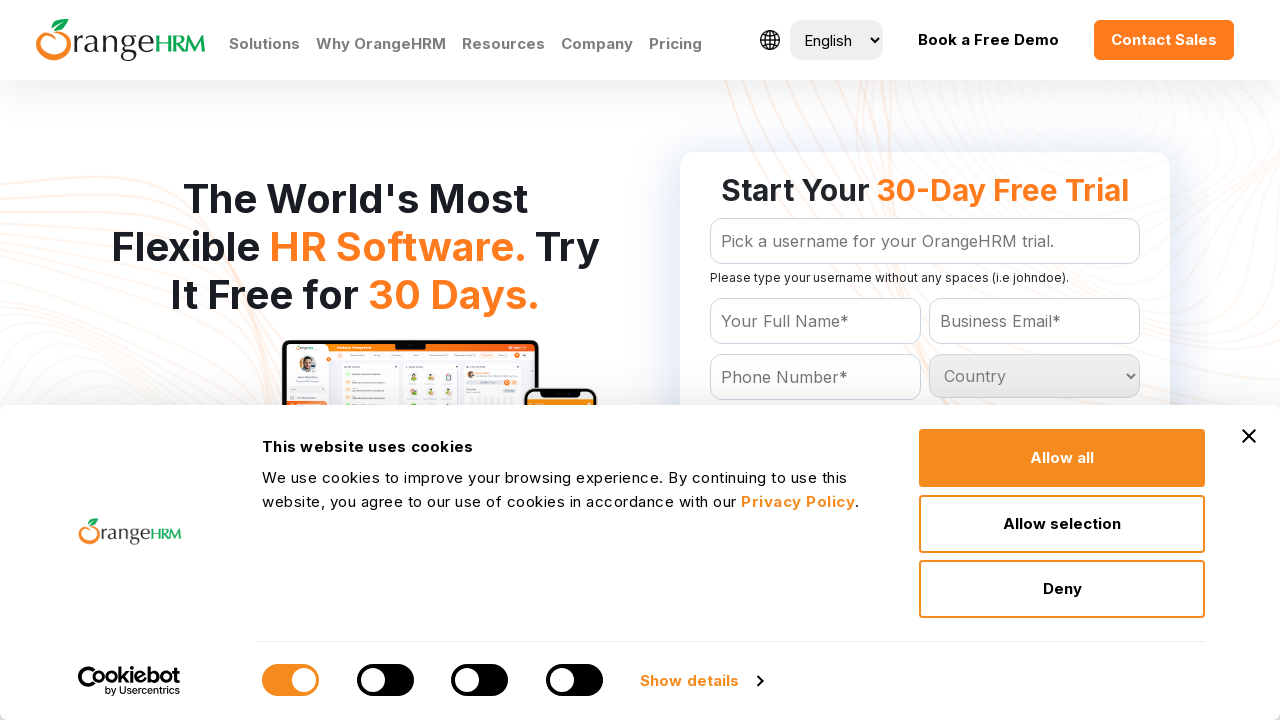

Retrieved country option: United Arab Emirates
	
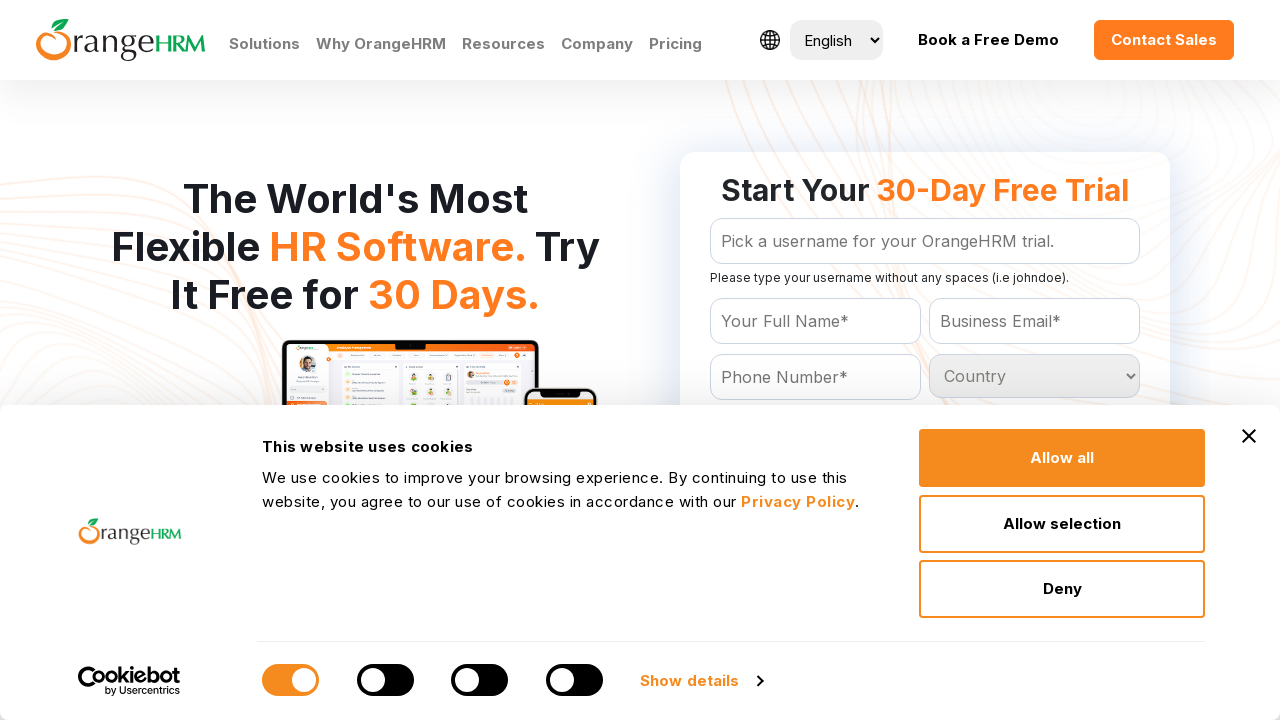

Retrieved country option: United Kingdom
	
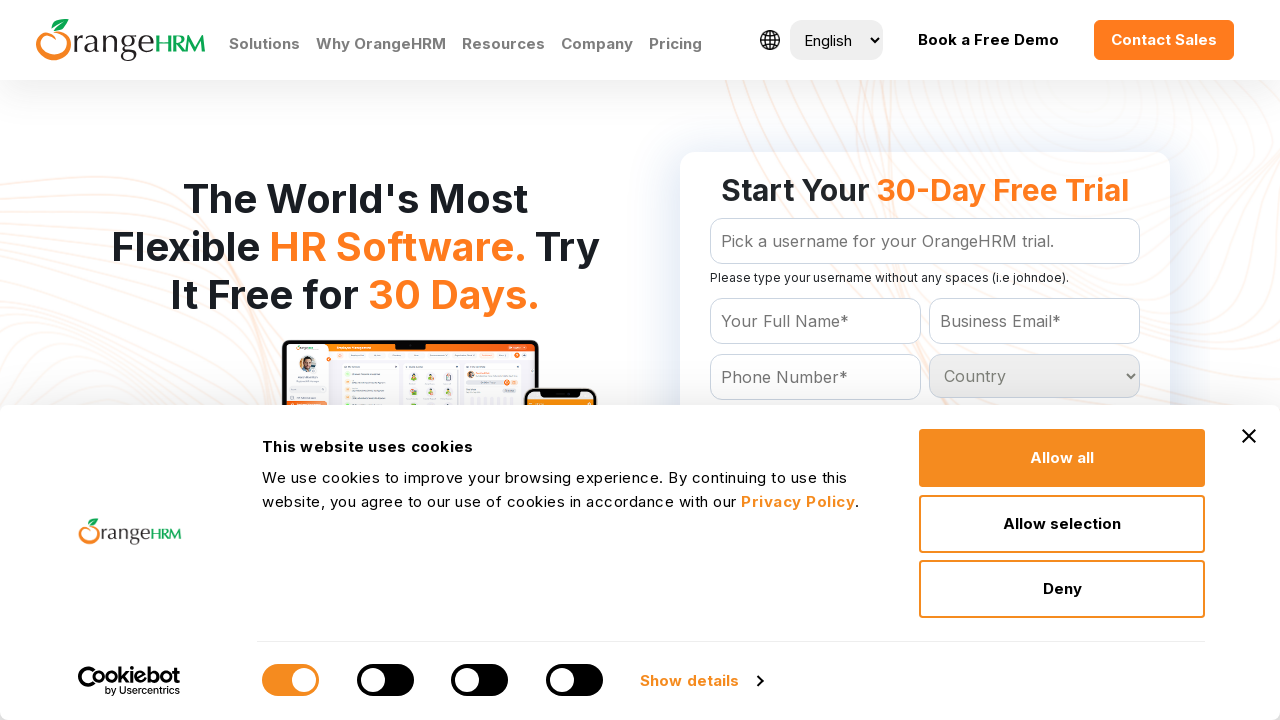

Retrieved country option: United States
	
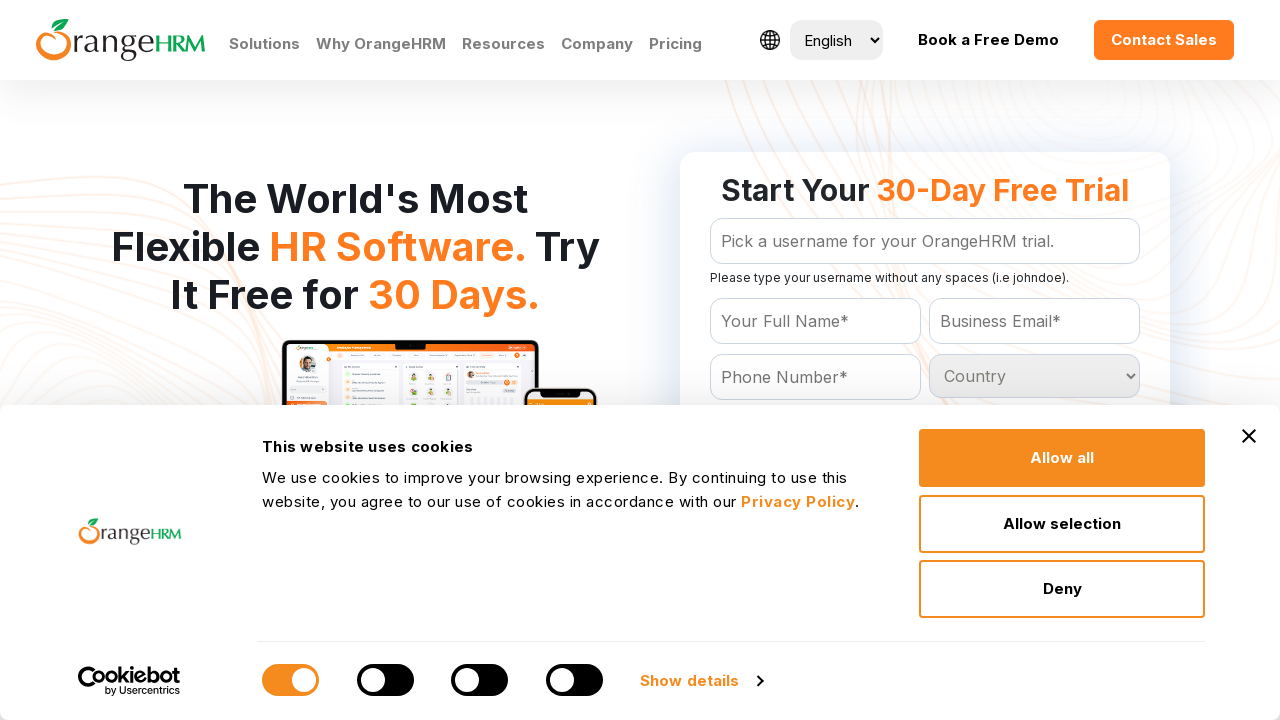

Retrieved country option: Uruguay
	
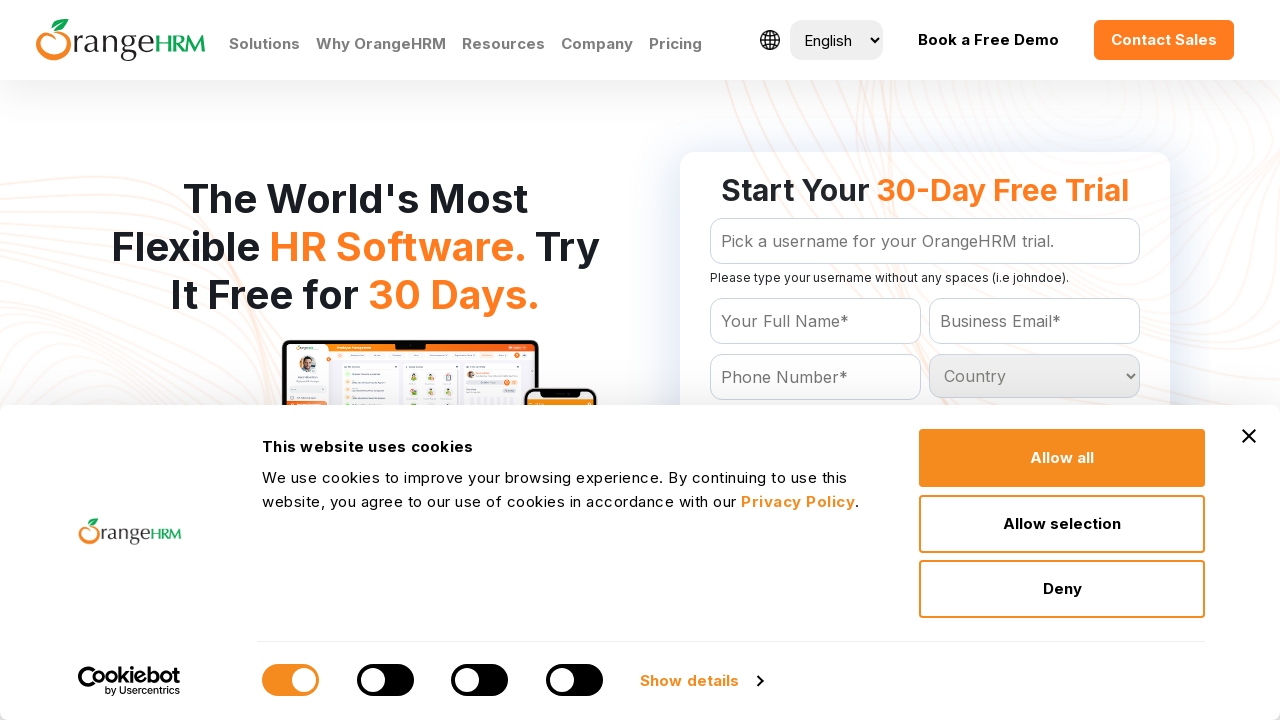

Retrieved country option: Uzbekistan
	
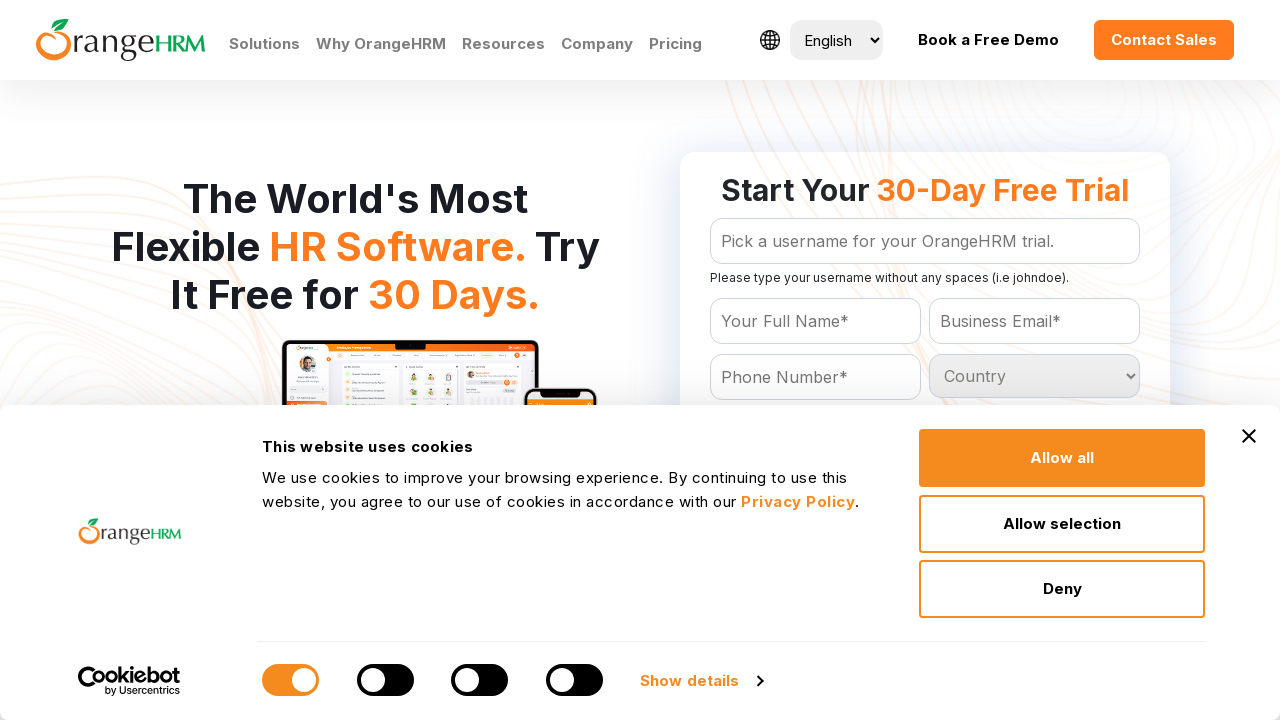

Retrieved country option: Vanuatu
	
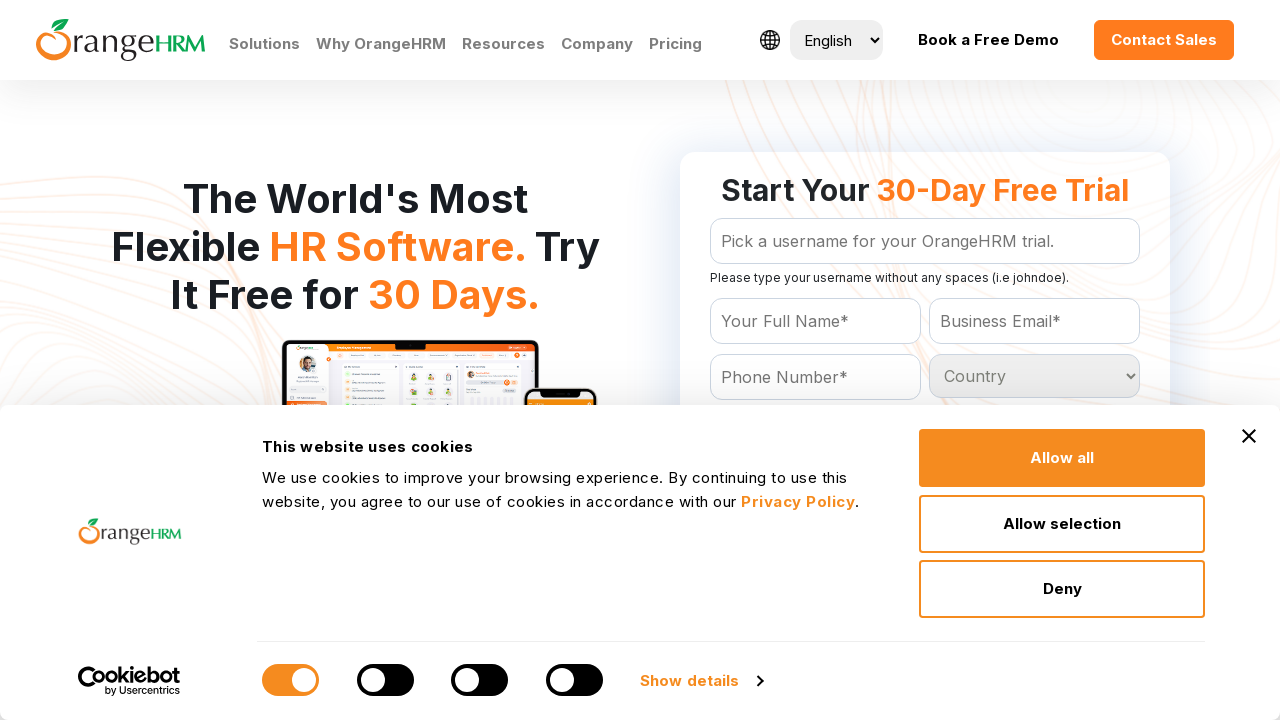

Retrieved country option: Venezuela
	
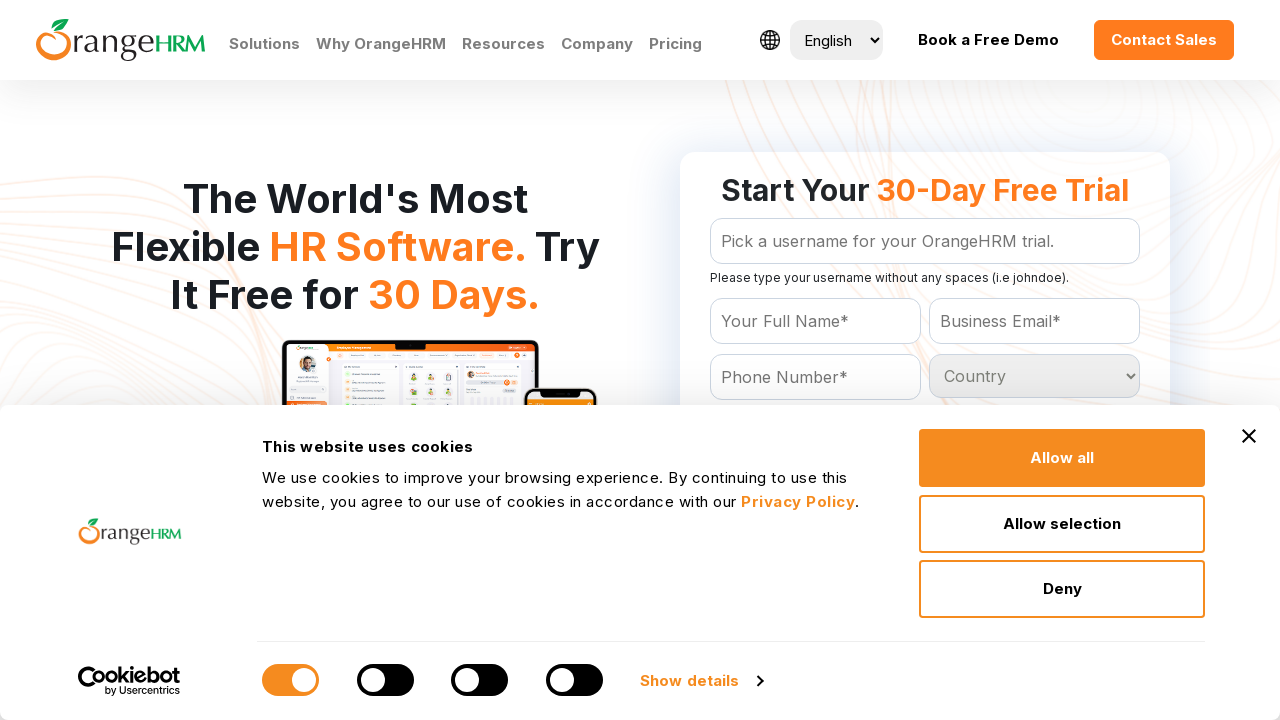

Retrieved country option: Vietnam
	
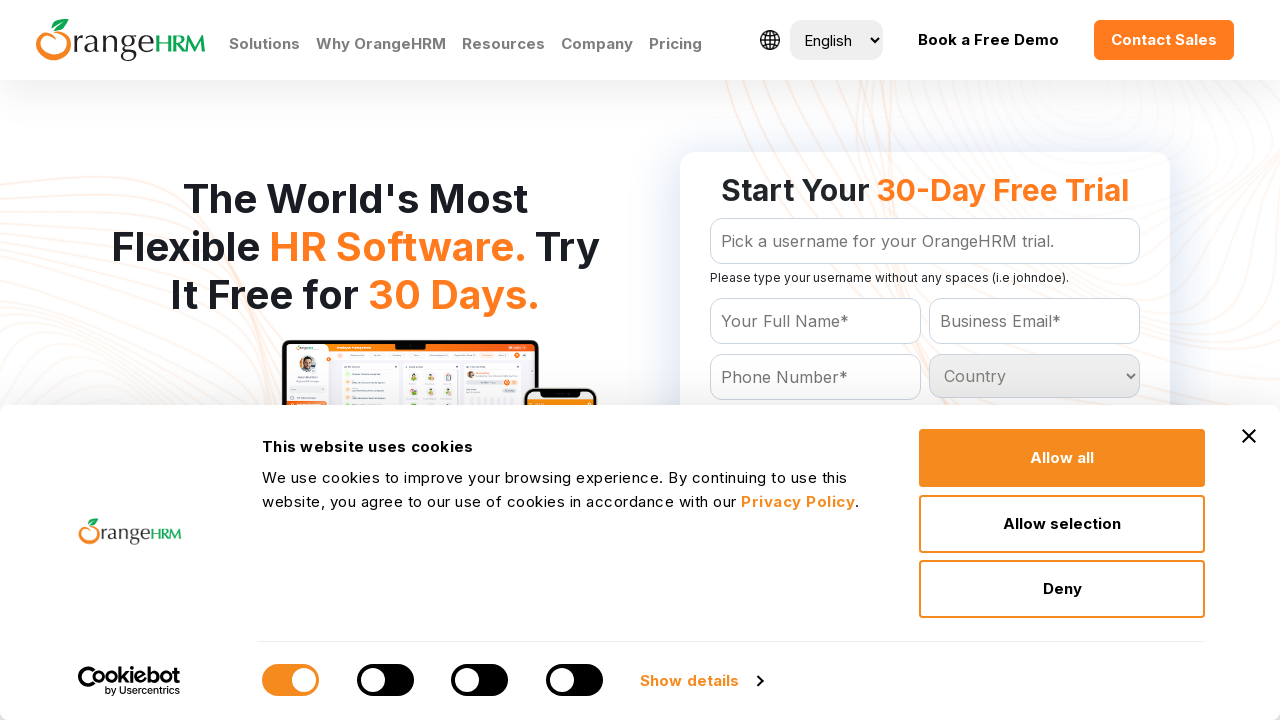

Retrieved country option: Virgin Islands
	
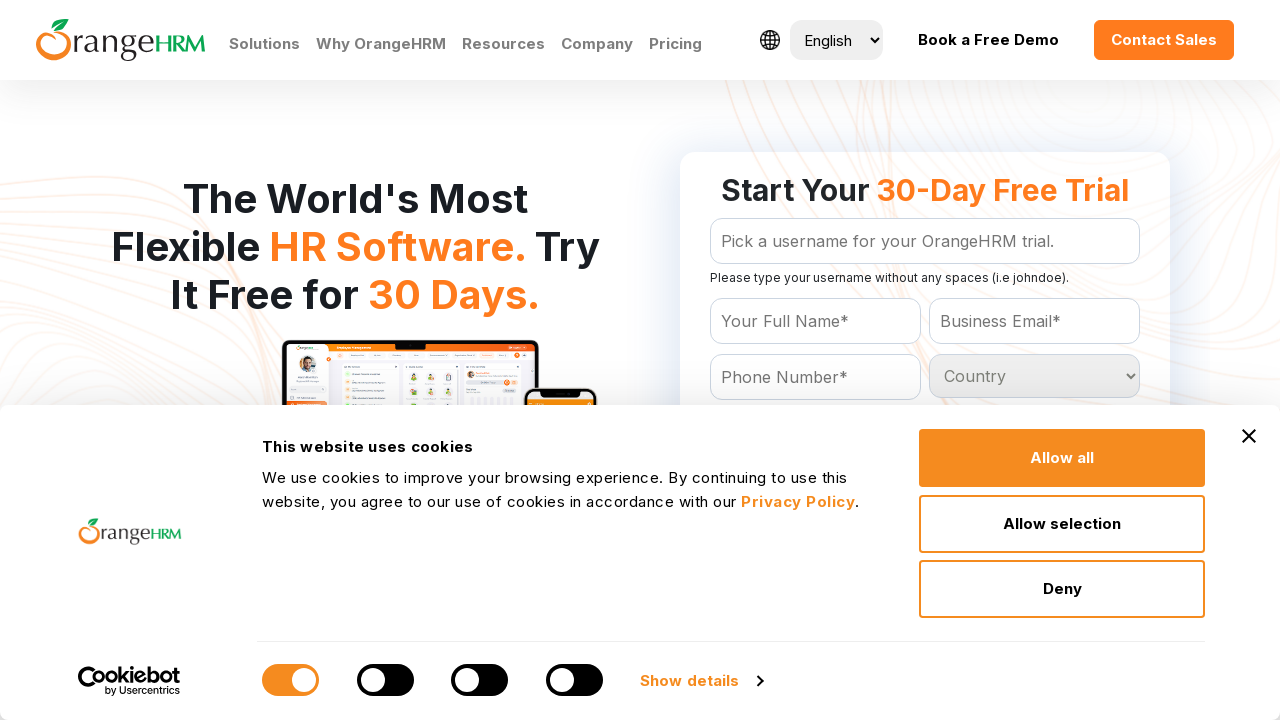

Retrieved country option: Western Sahara
	
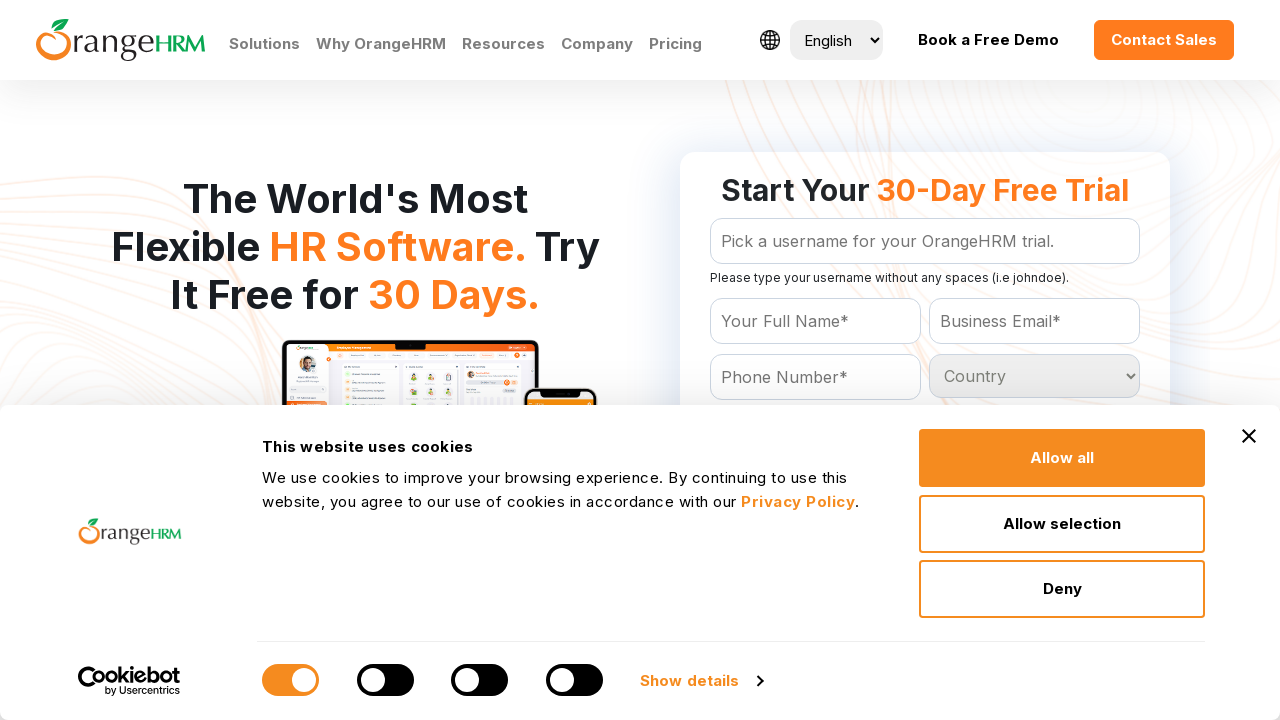

Retrieved country option: Yemen
	
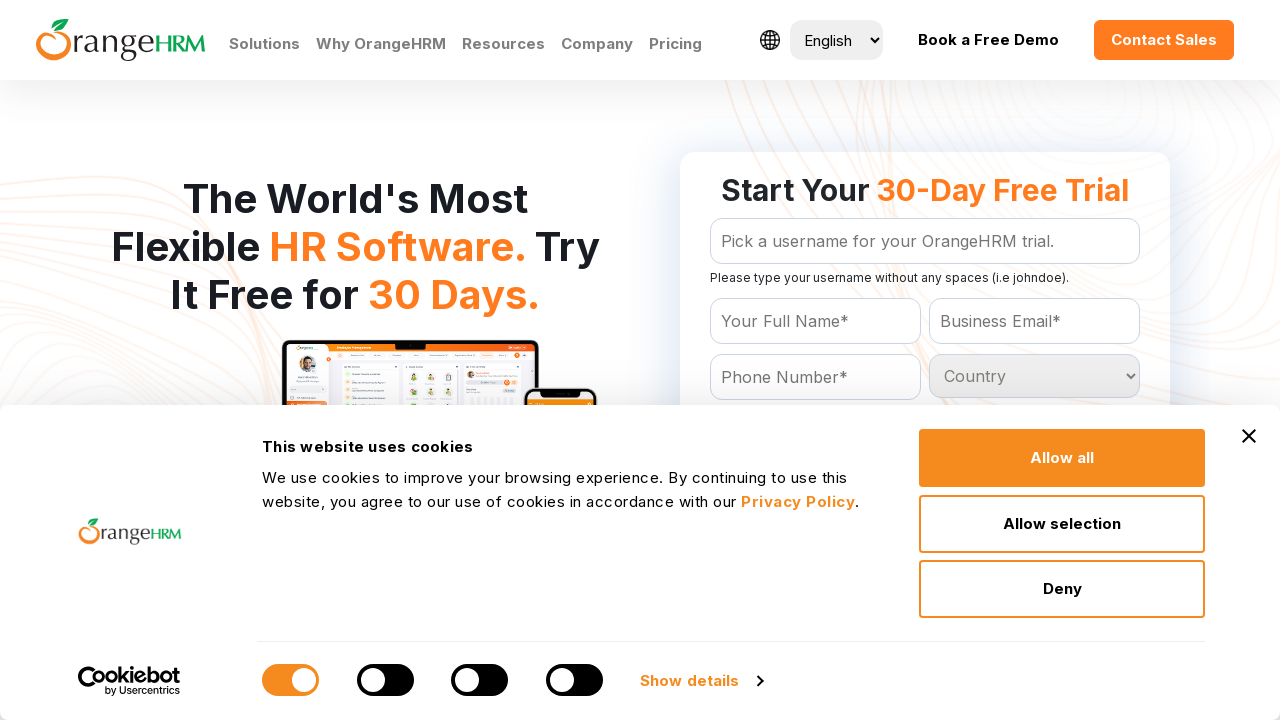

Retrieved country option: Zambia
	
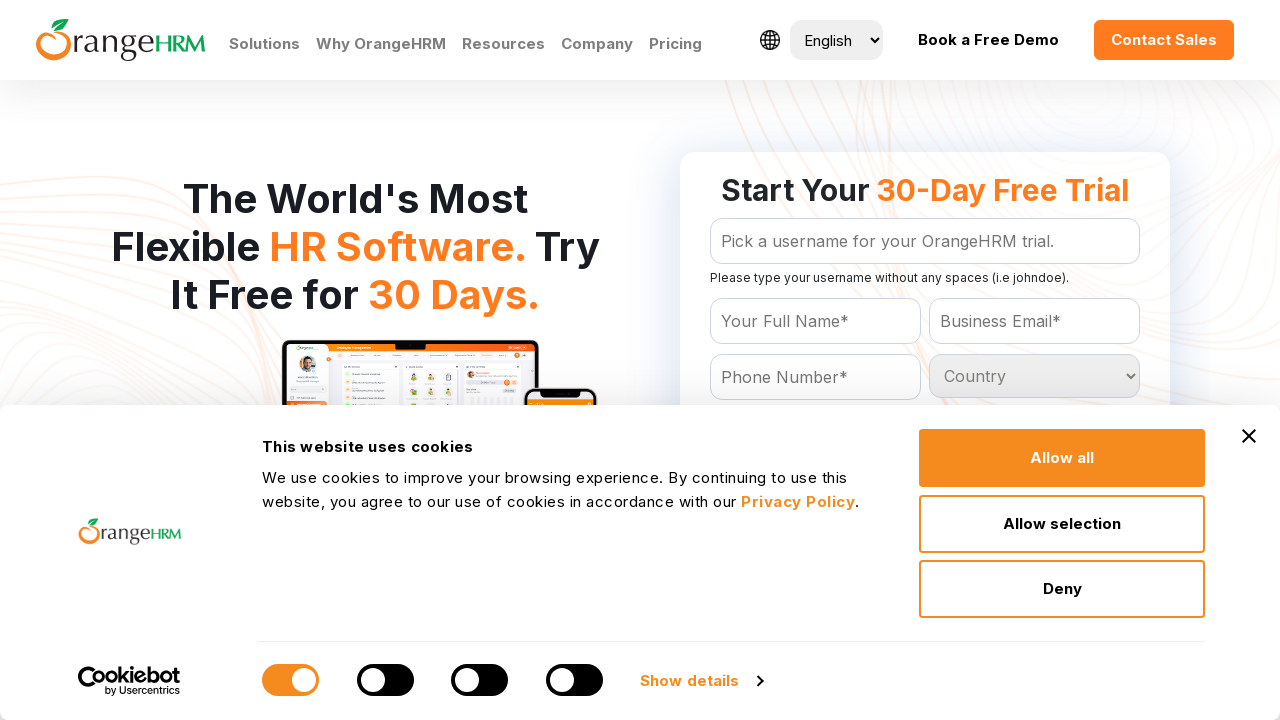

Retrieved country option: Zimbabwe
	
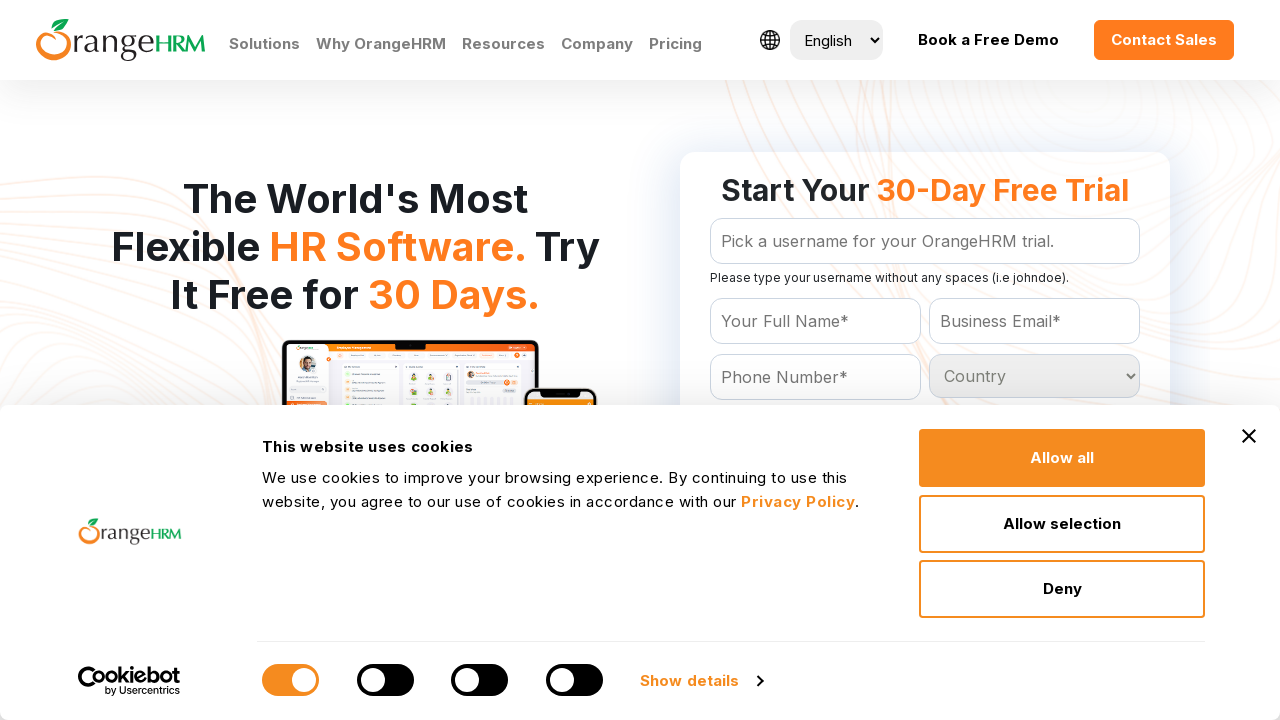

Retrieved country option: South Sandwich Islands
	
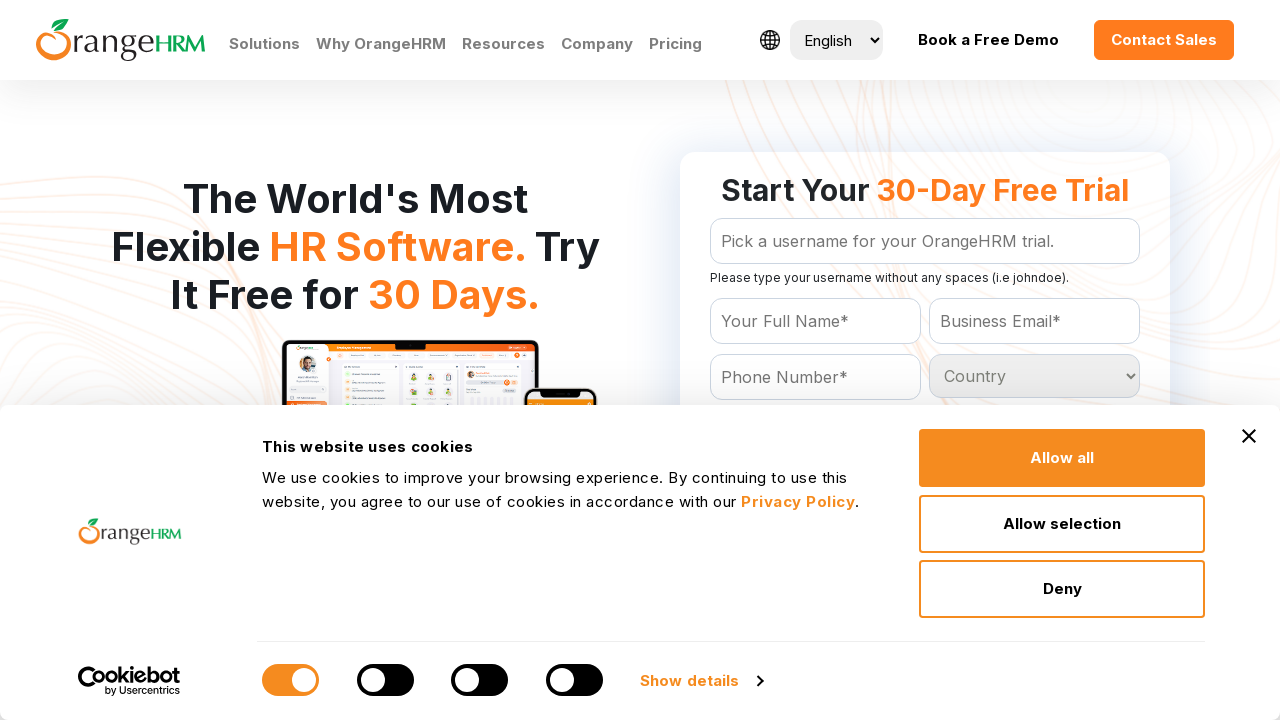

Retrieved country option: St Helena
	
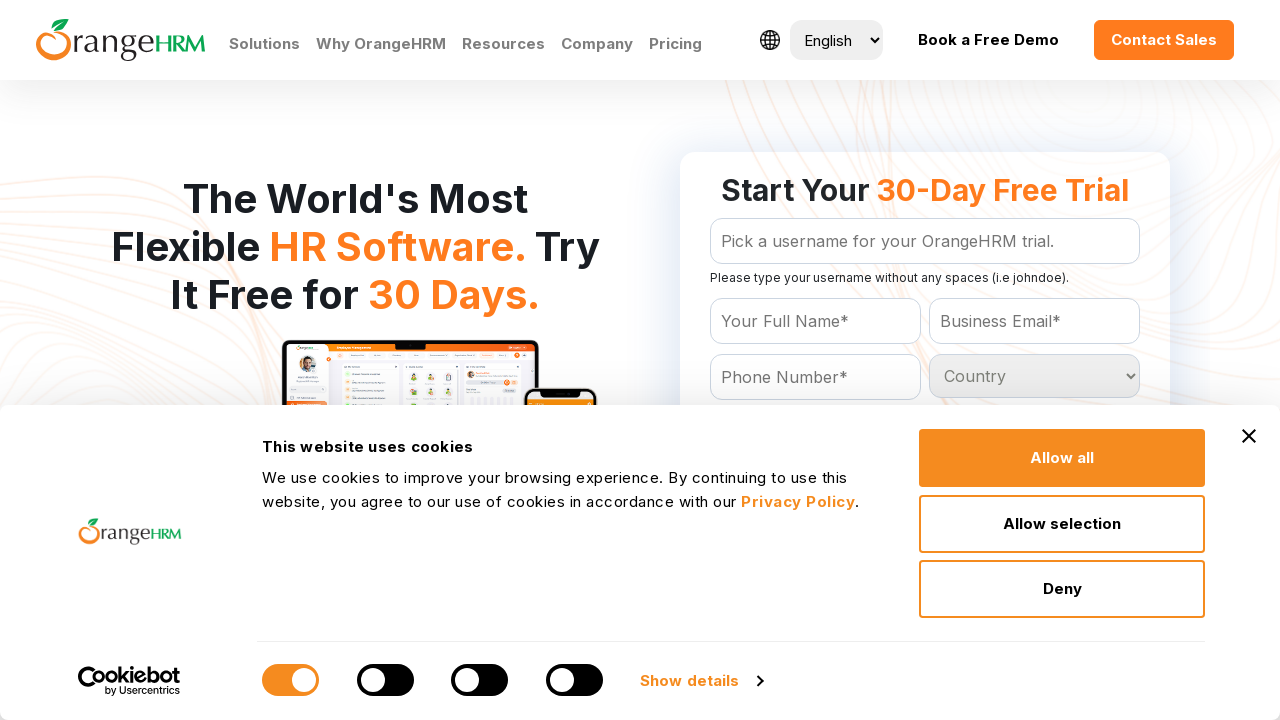

Retrieved country option: St Pierre and Miquelon
	
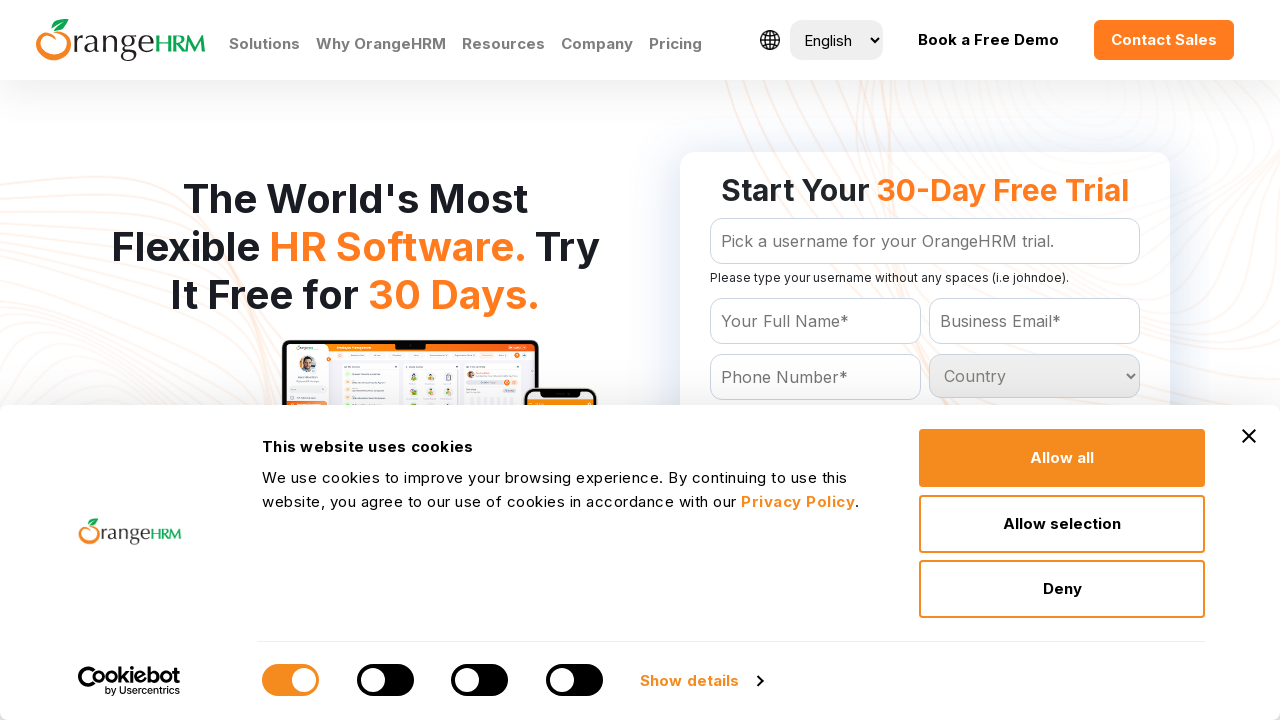

Retrieved country option: Vatican City
	
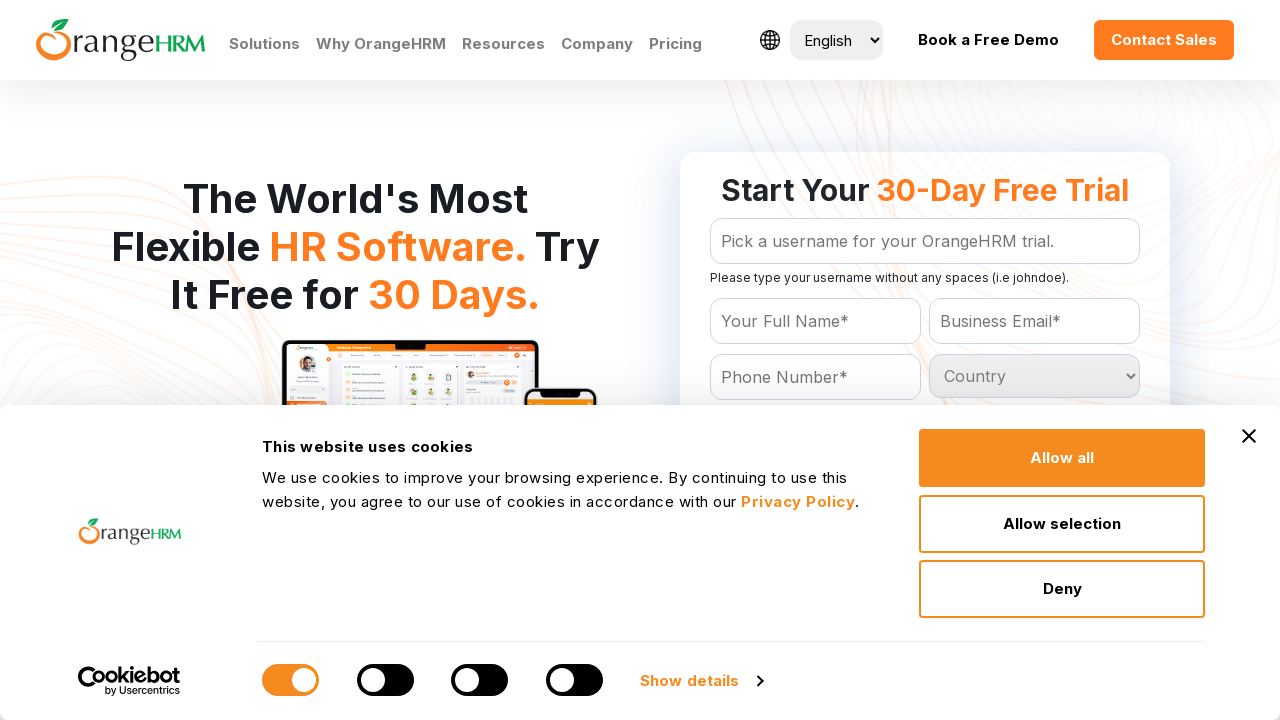

Retrieved country option: Wallis and Futuna Islands
	
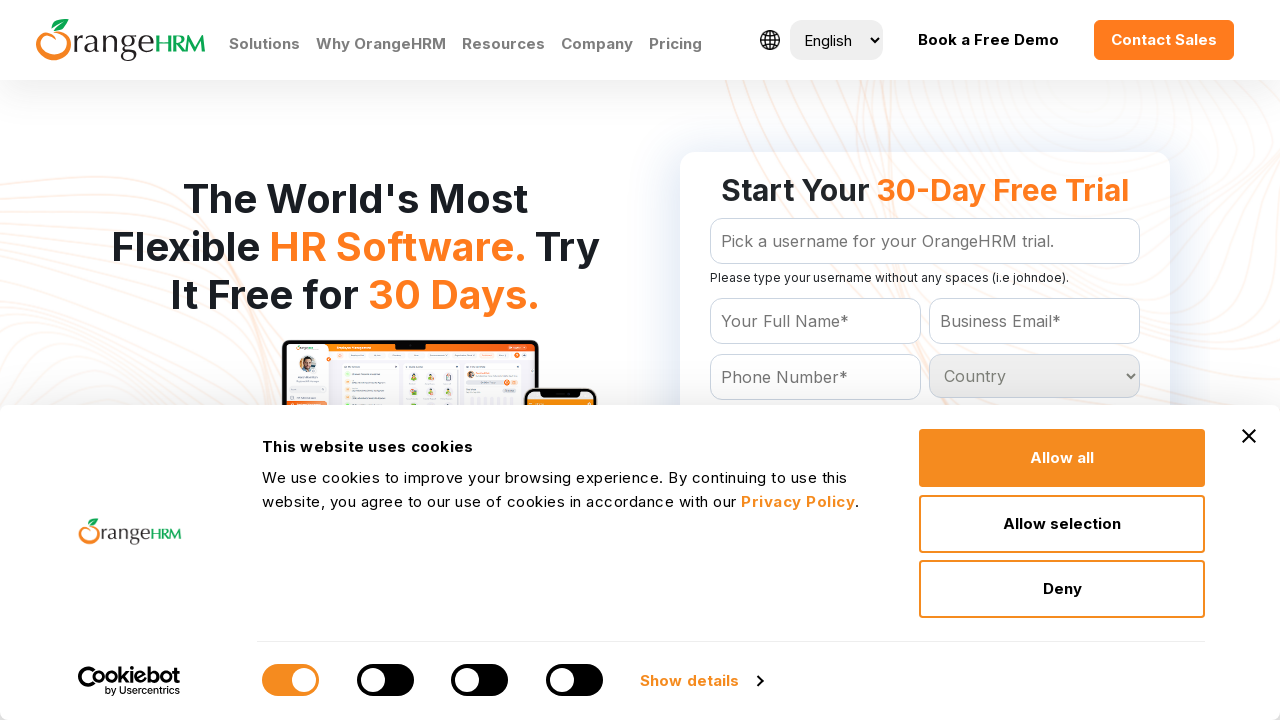

Retrieved country option: Zaire
	
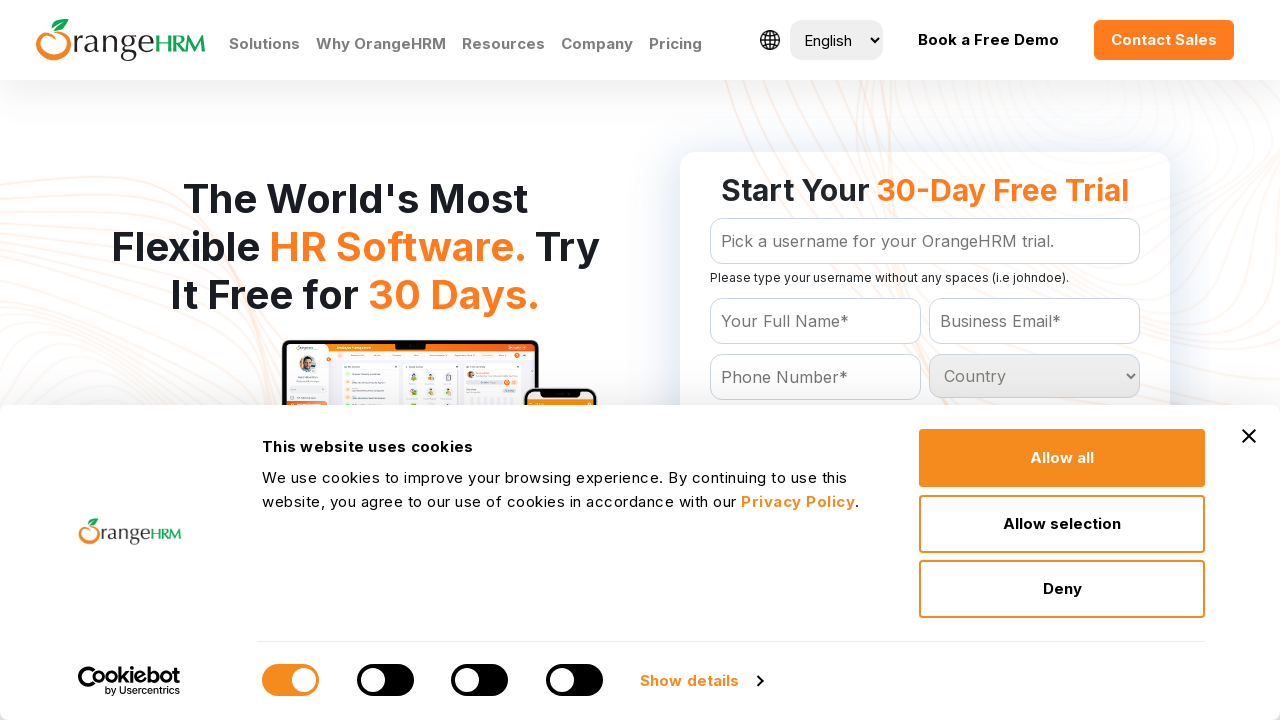

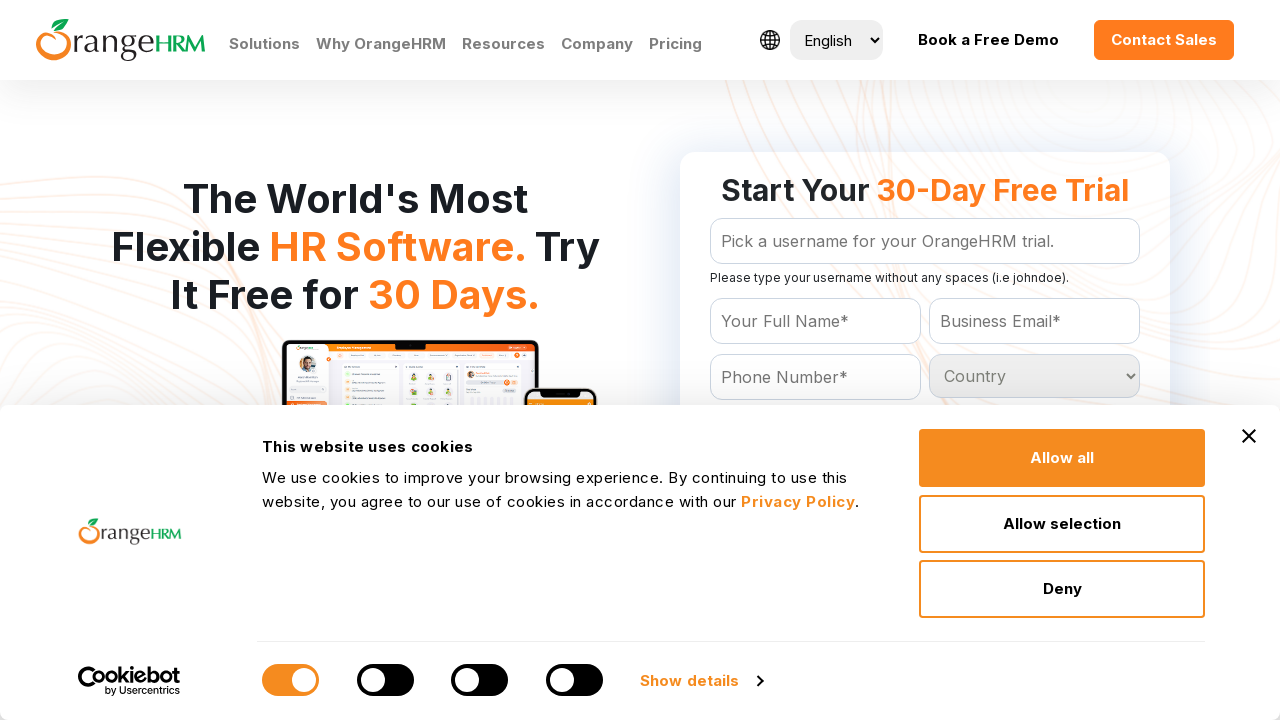